Navigates to a dropdown menu demo page and interacts with the select dropdown to verify all options are accessible

Starting URL: https://www.globalsqa.com/demo-site/select-dropdown-menu/

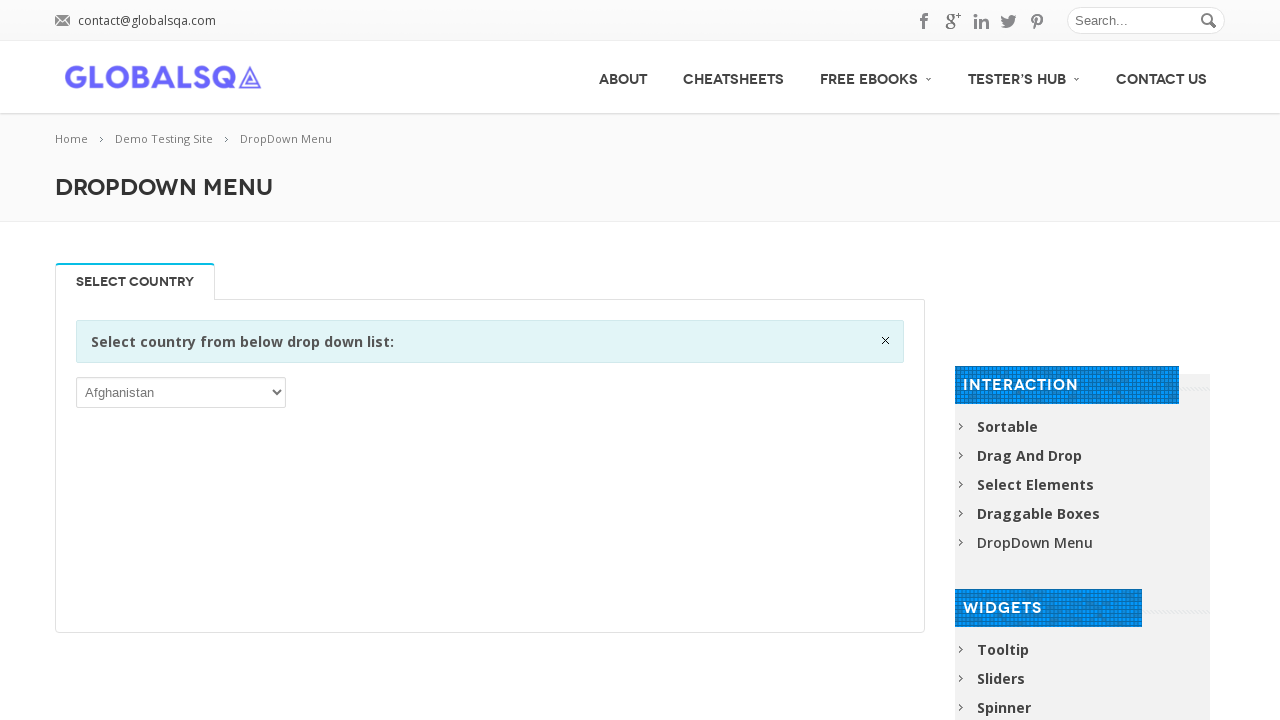

Navigated to dropdown menu demo page
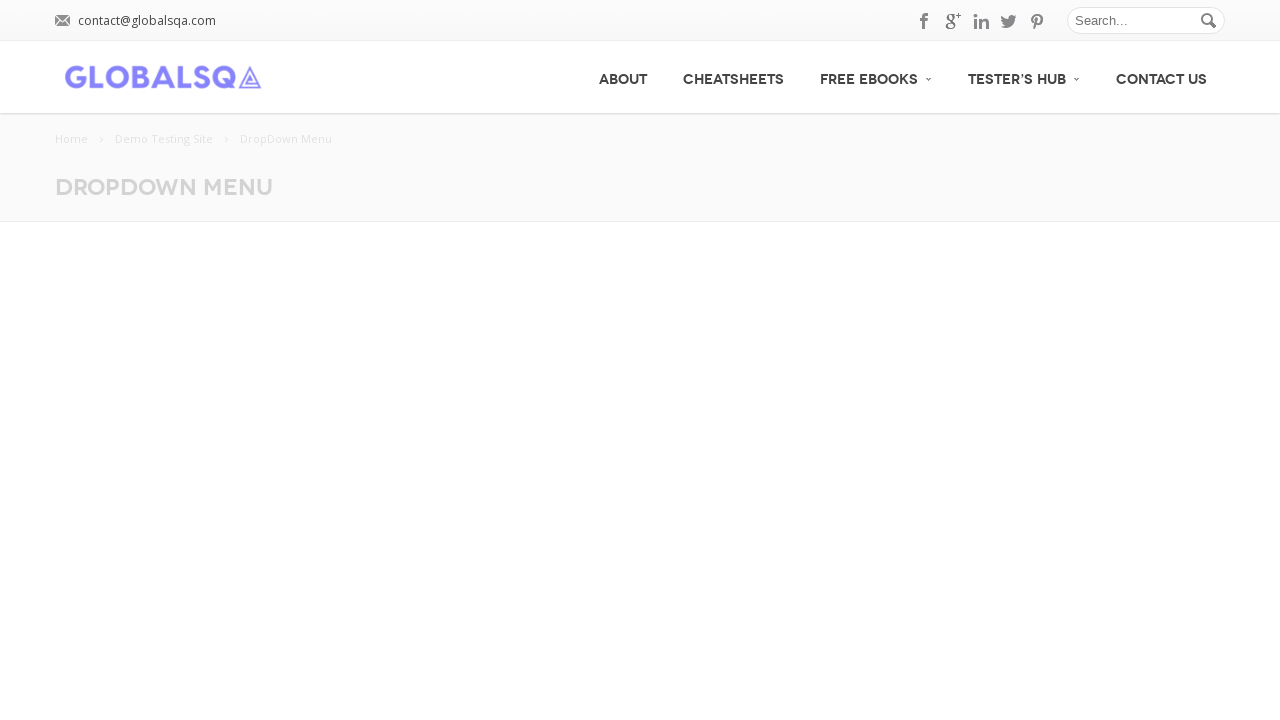

Located dropdown element
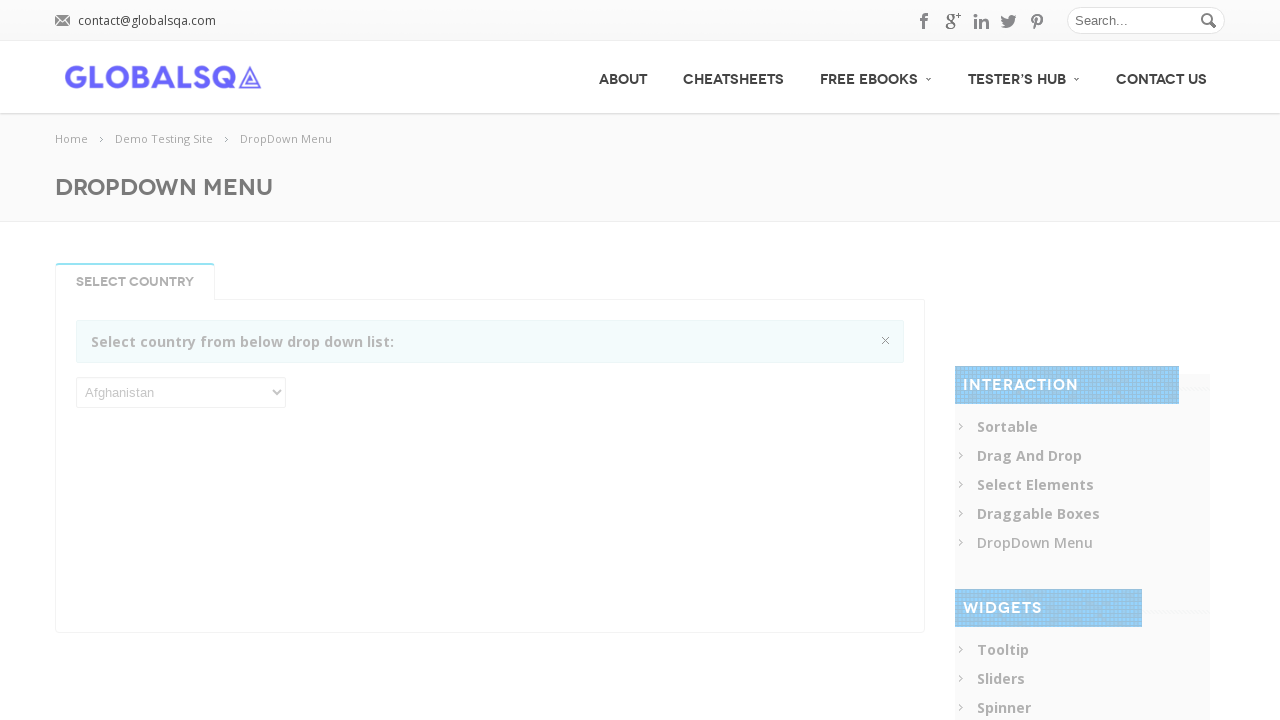

Retrieved all dropdown options
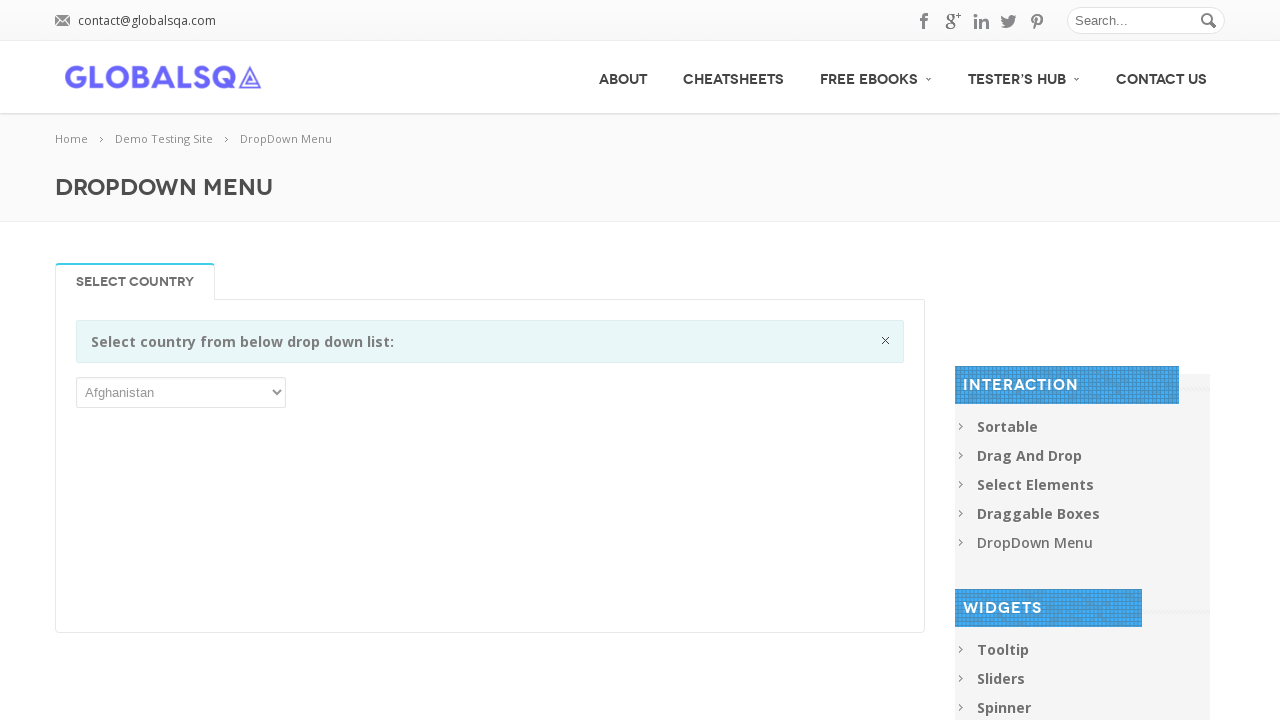

Accessed option text content: Afghanistan
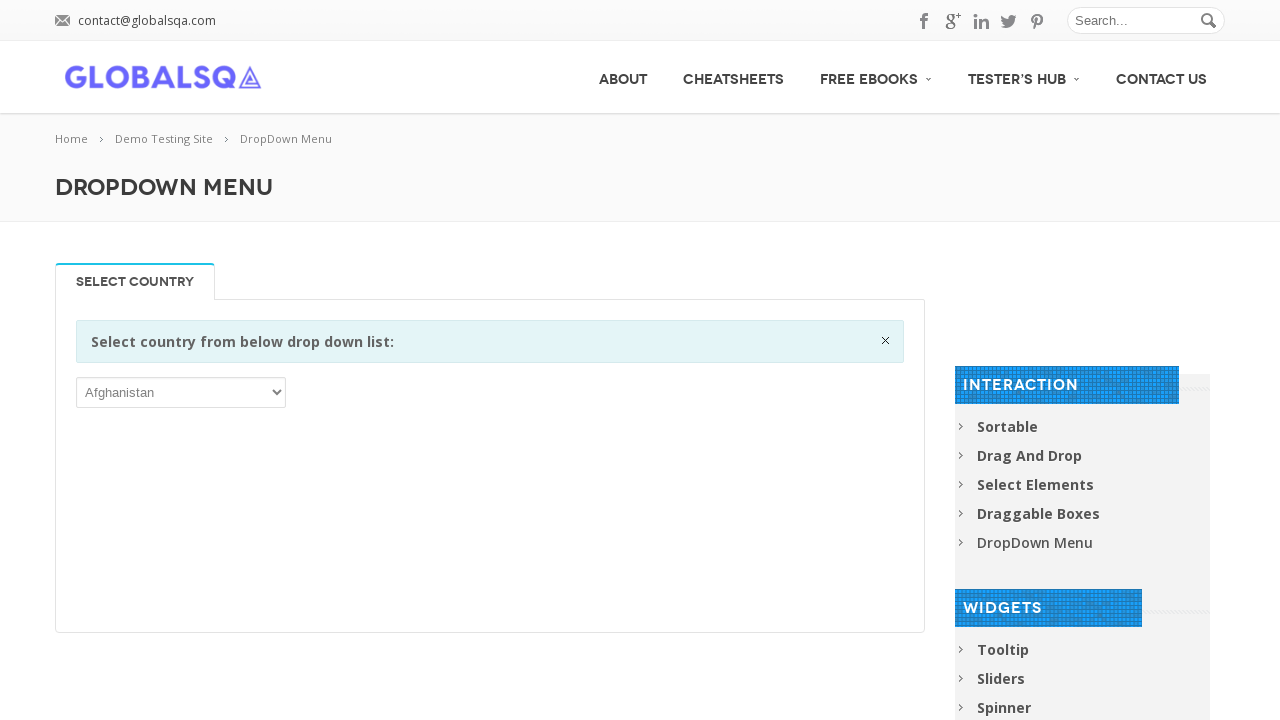

Accessed option text content: Åland Islands
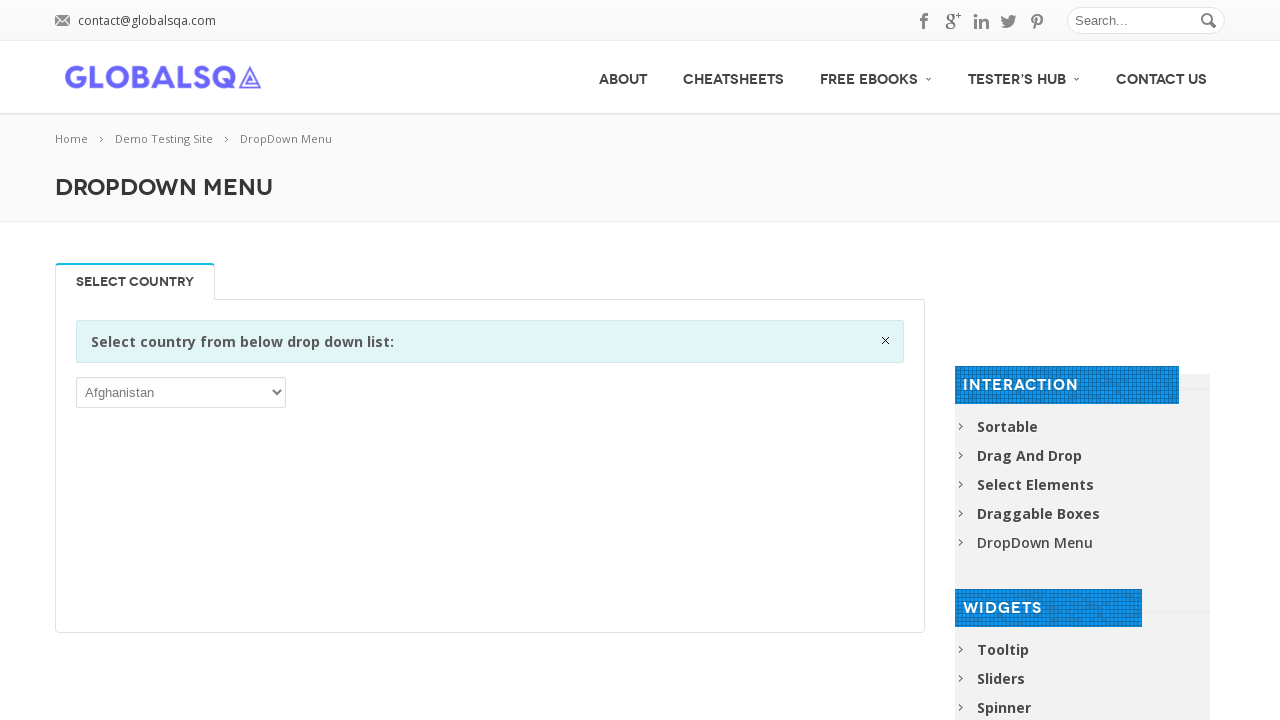

Accessed option text content: Albania
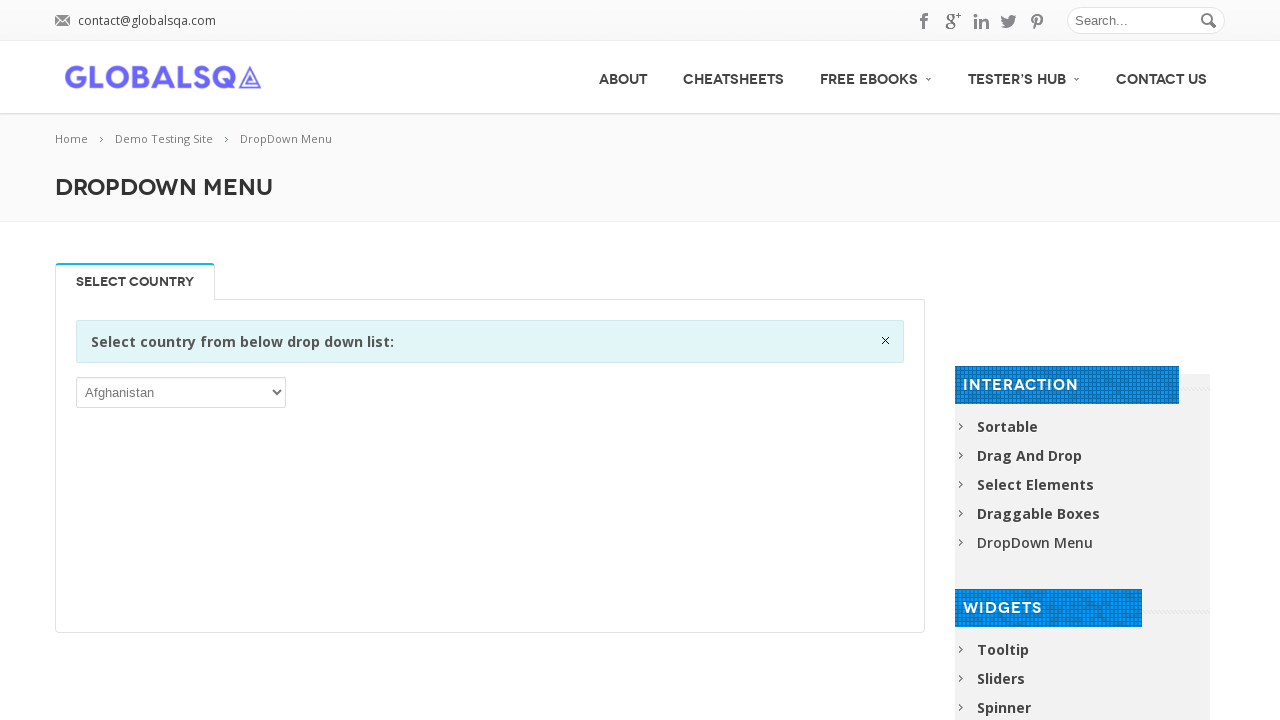

Accessed option text content: Algeria
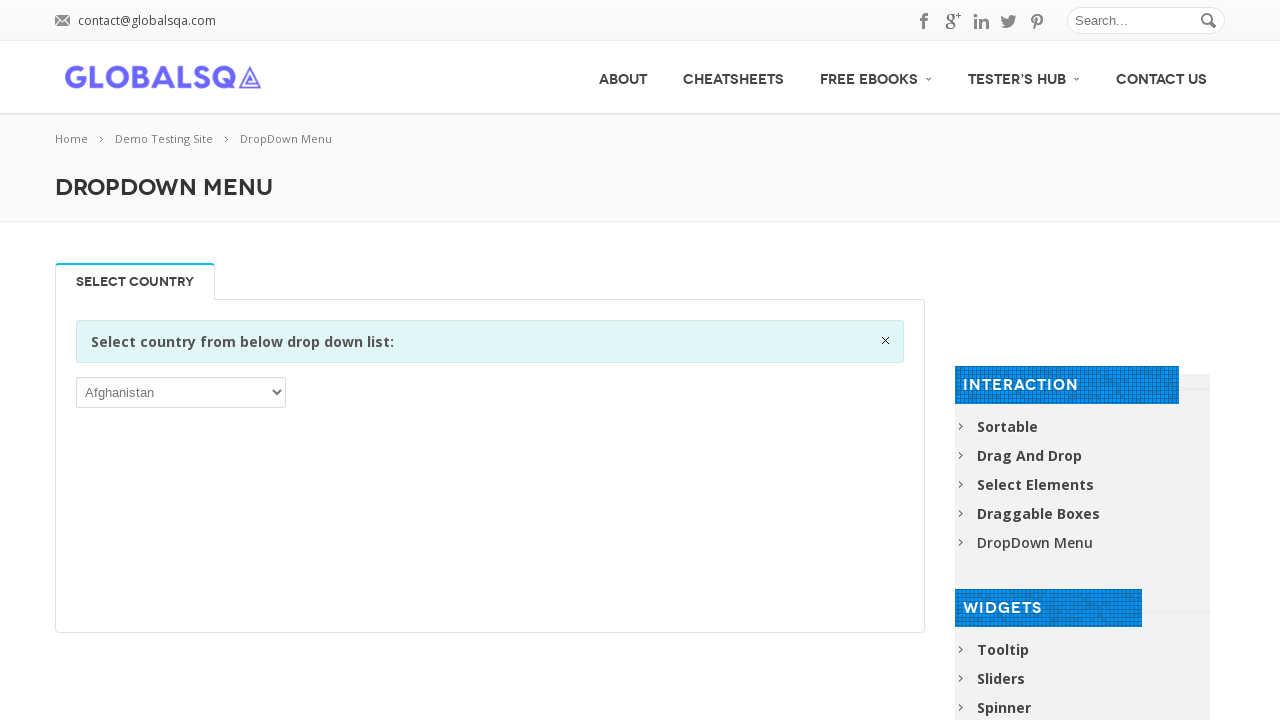

Accessed option text content: American Samoa
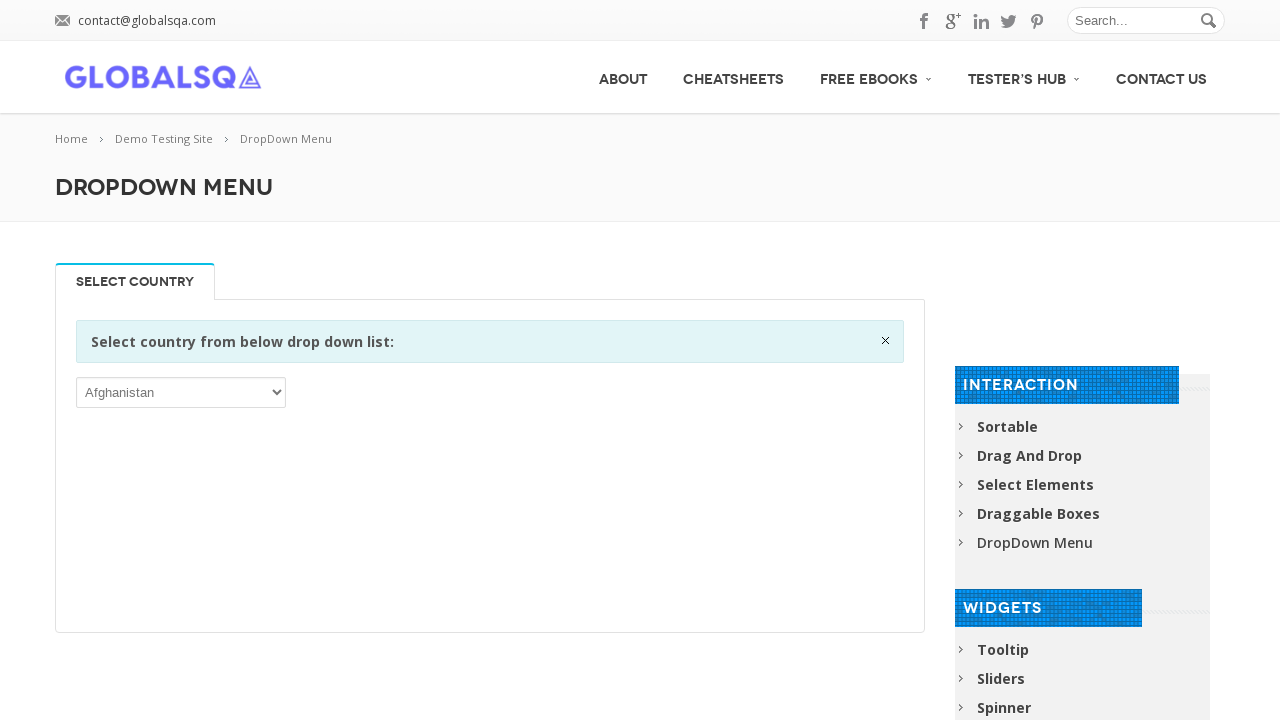

Accessed option text content: Andorra
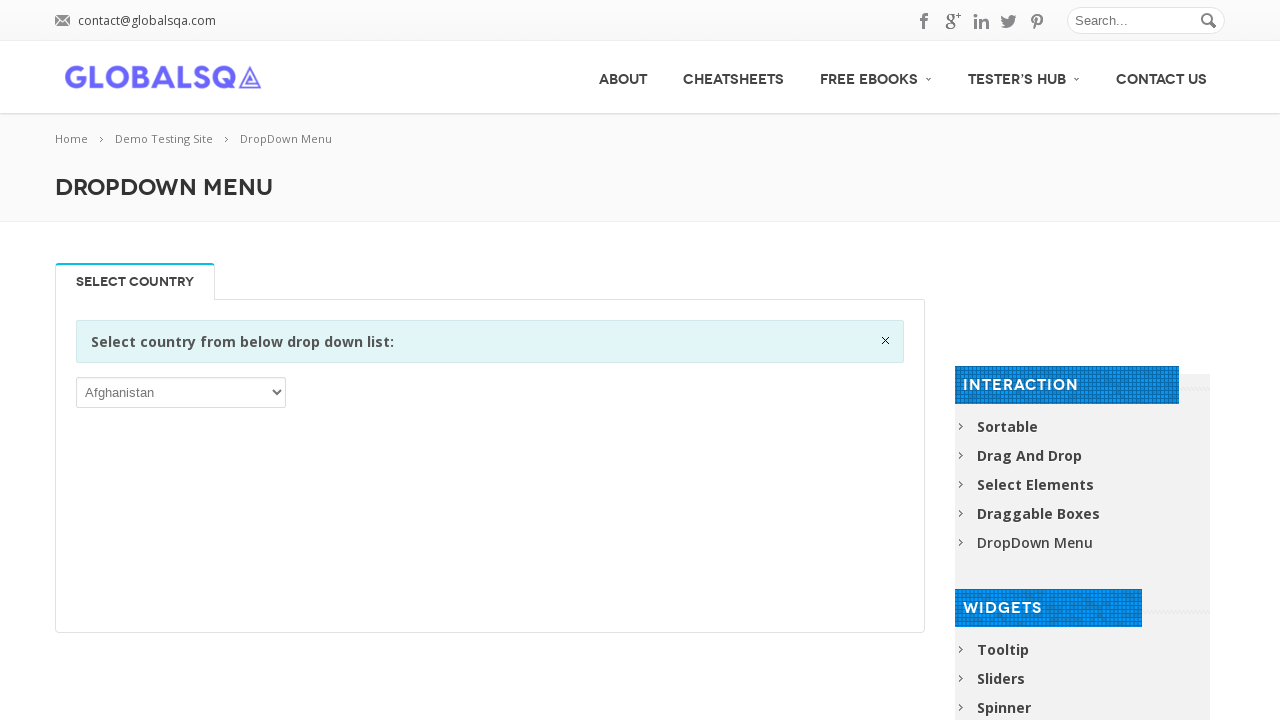

Accessed option text content: Angola
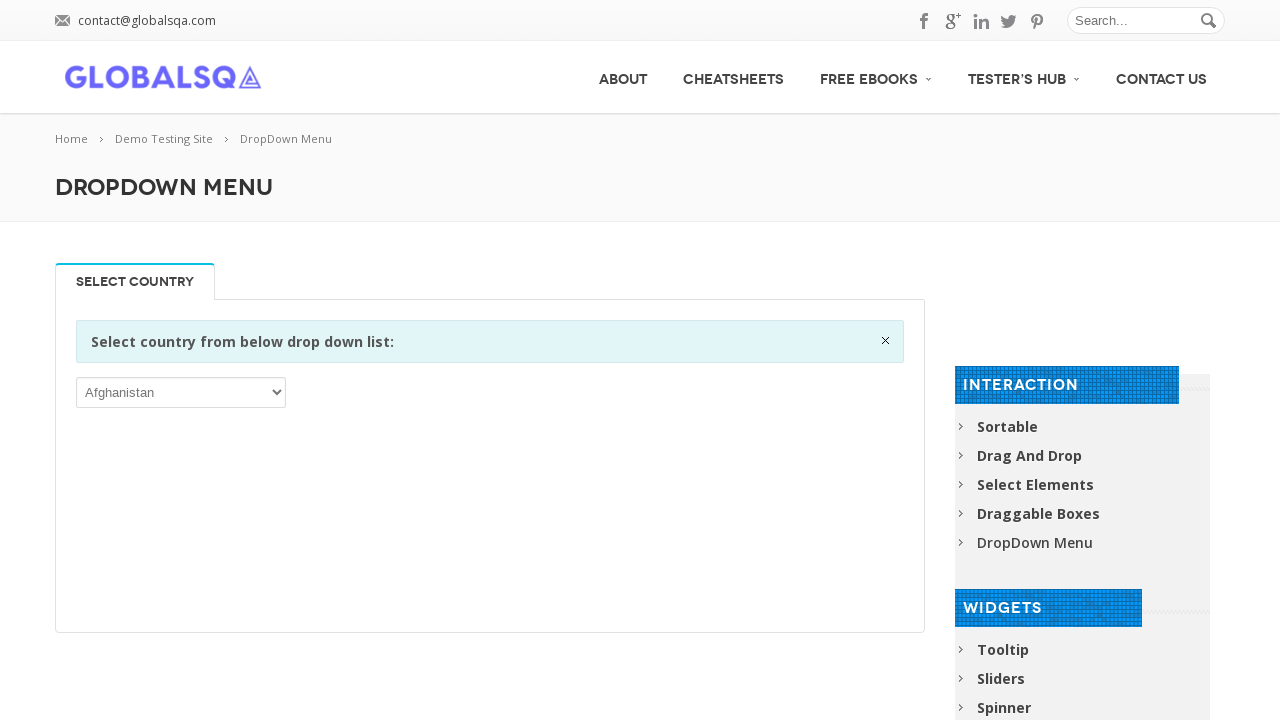

Accessed option text content: Anguilla
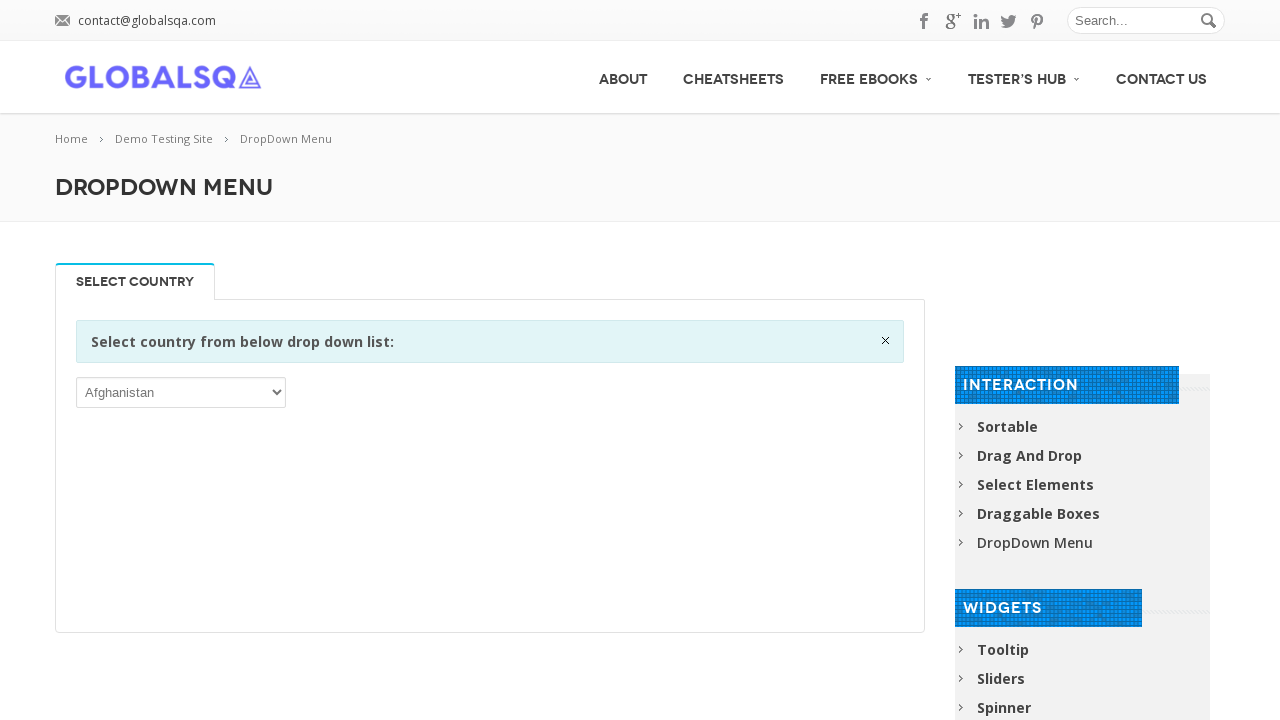

Accessed option text content: Antarctica
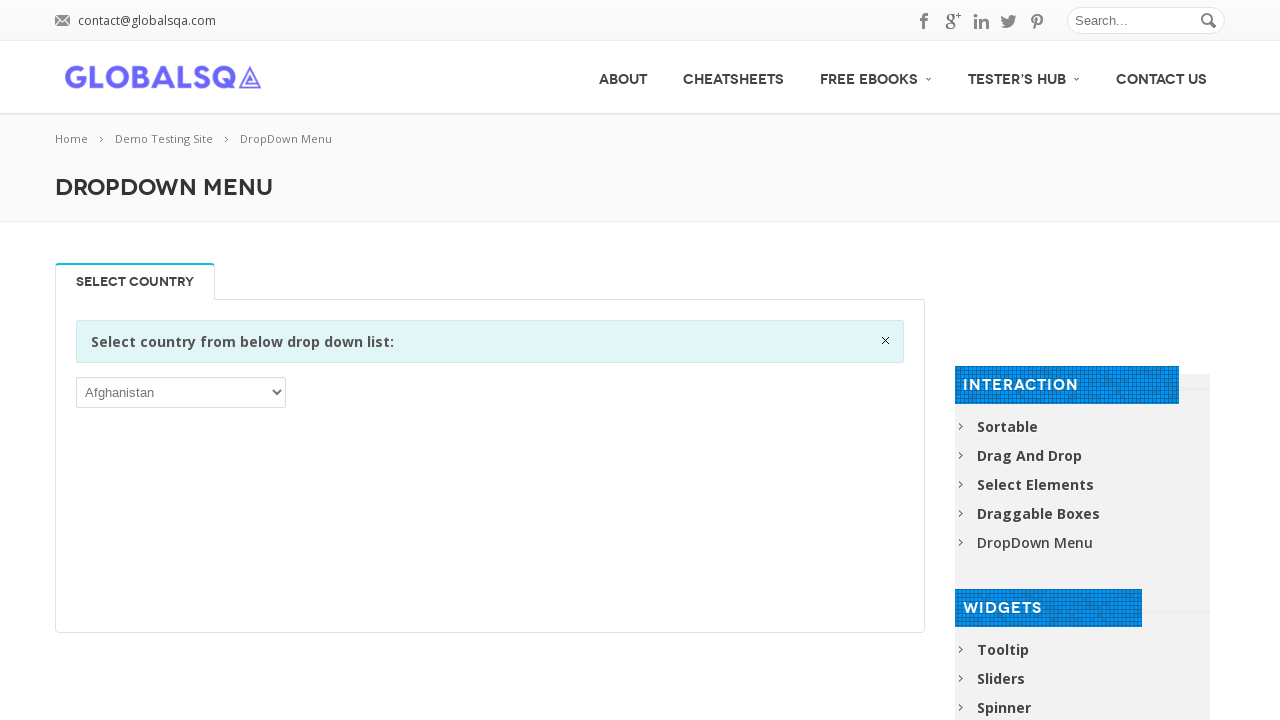

Accessed option text content: Antigua and Barbuda
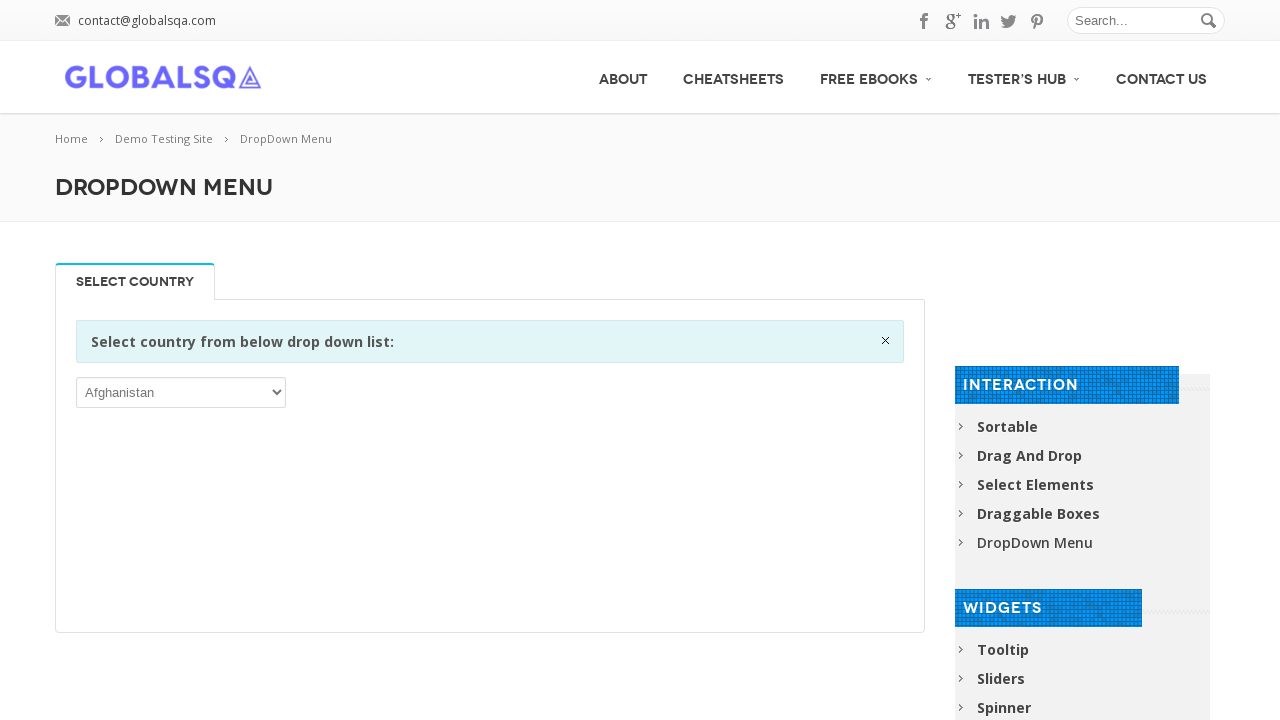

Accessed option text content: Argentina
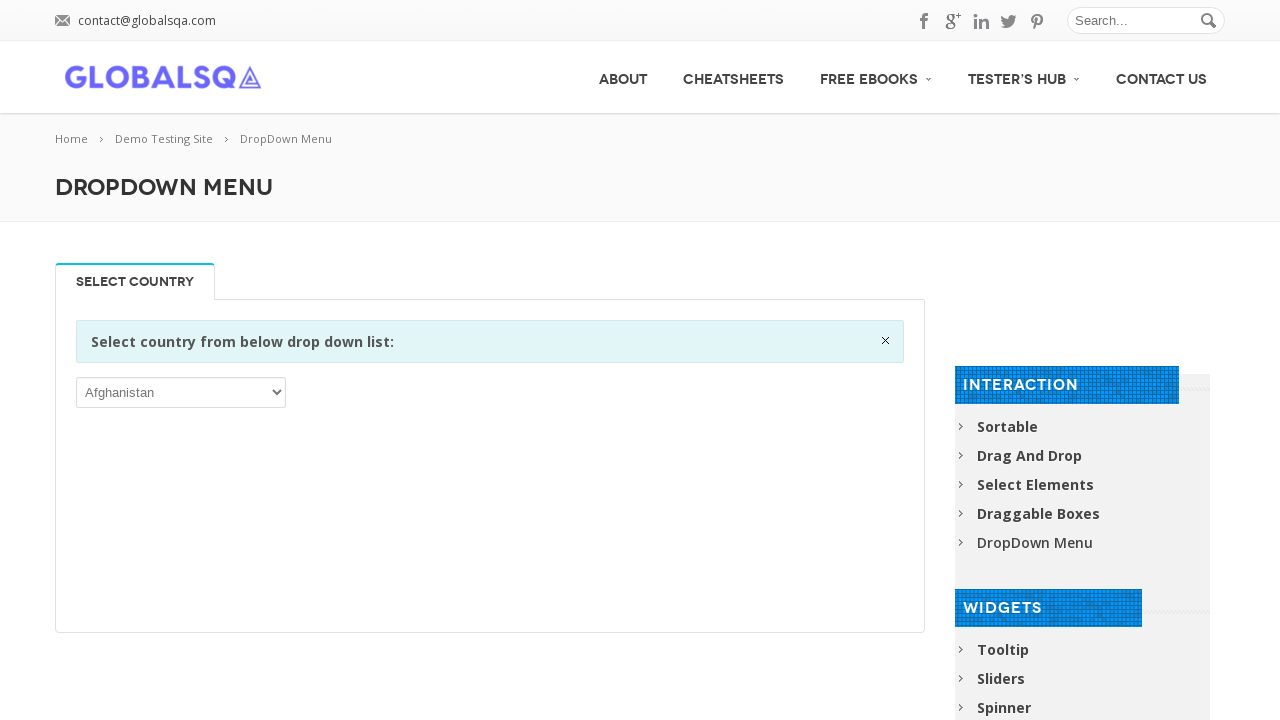

Accessed option text content: Armenia
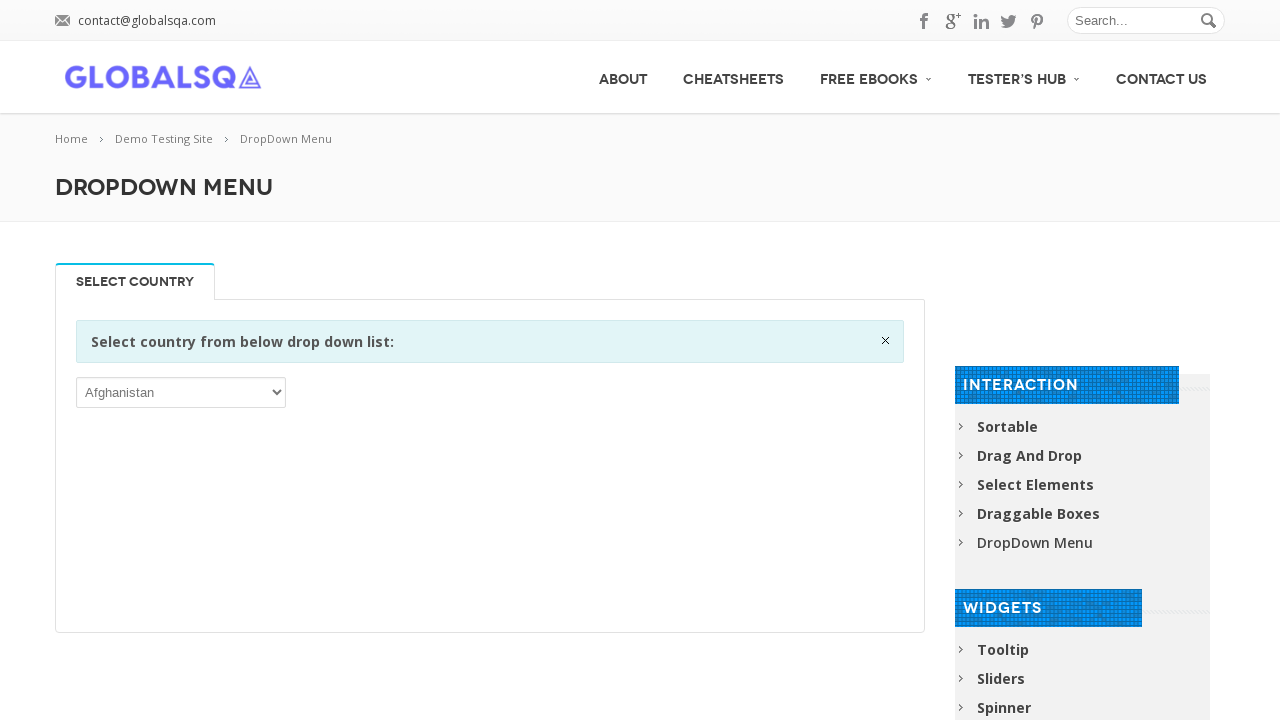

Accessed option text content: Aruba
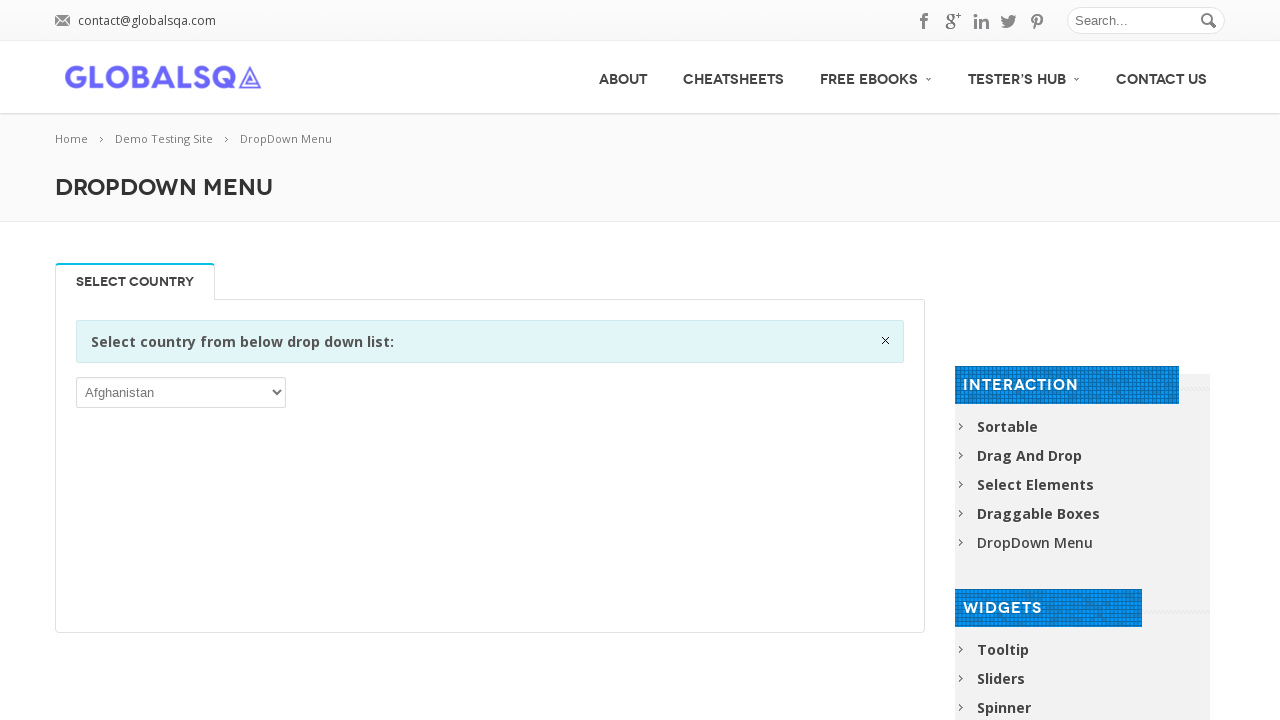

Accessed option text content: Australia
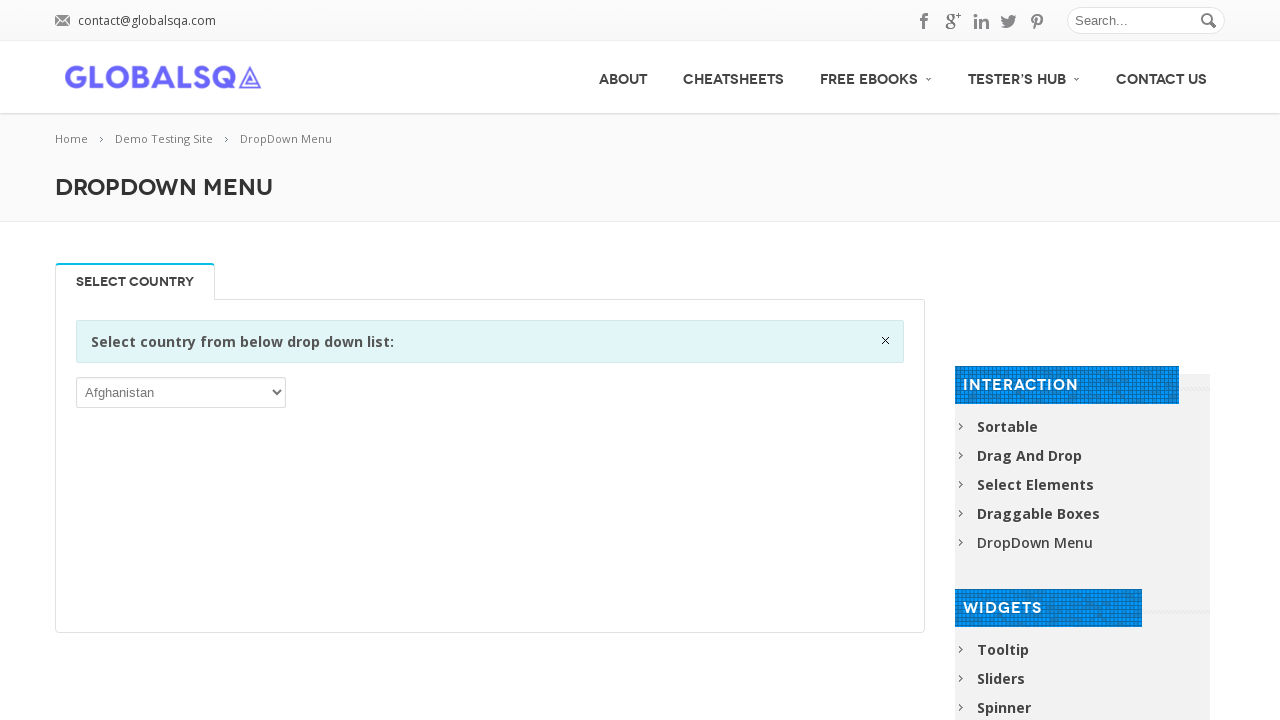

Accessed option text content: Austria
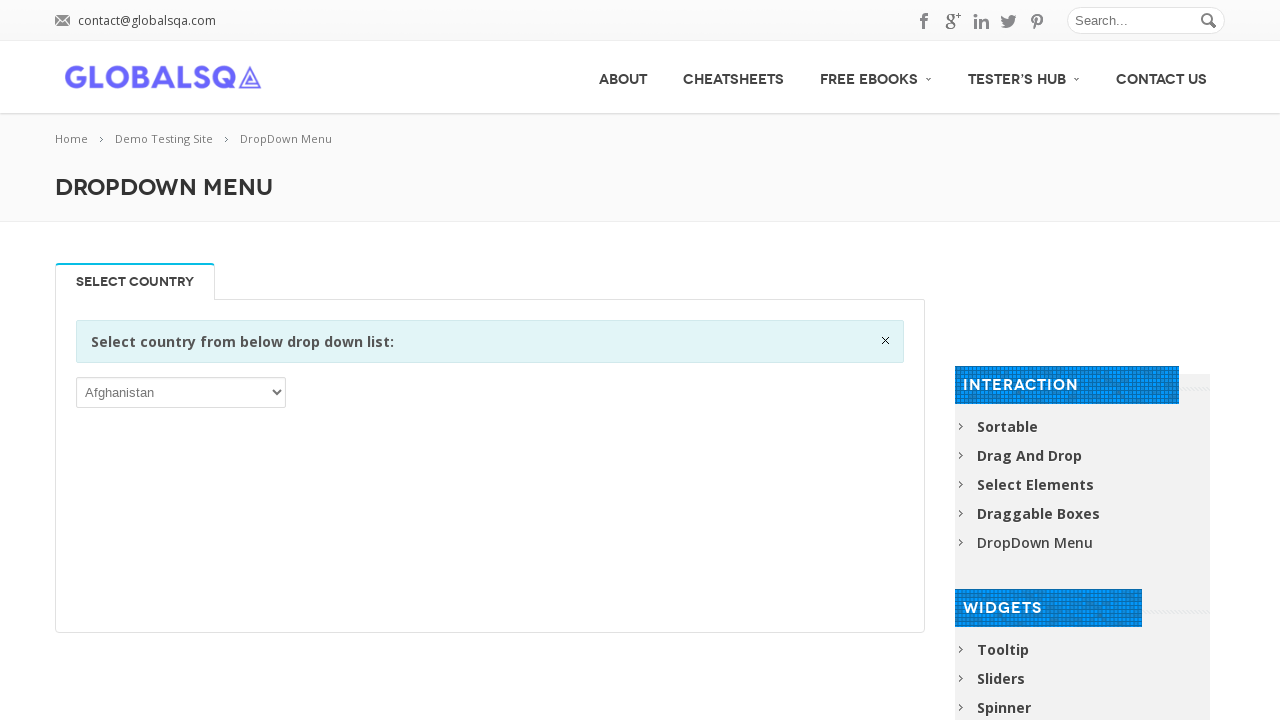

Accessed option text content: Azerbaijan
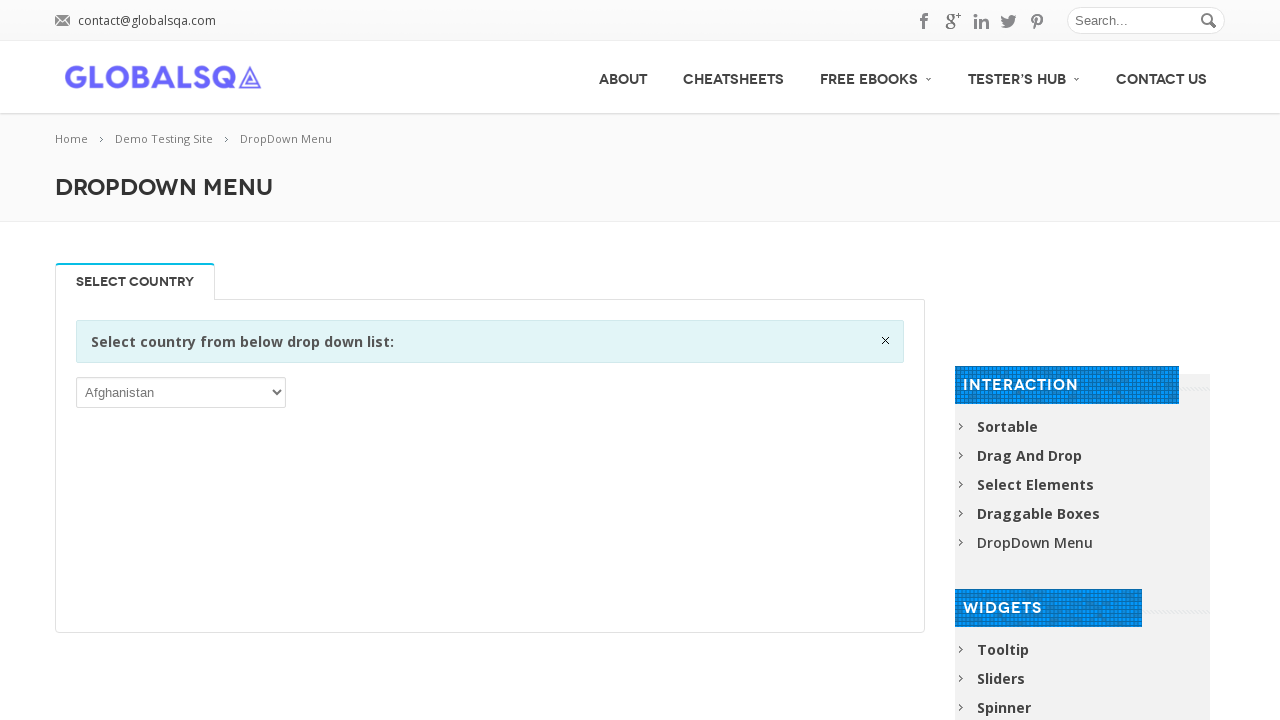

Accessed option text content: Bahamas
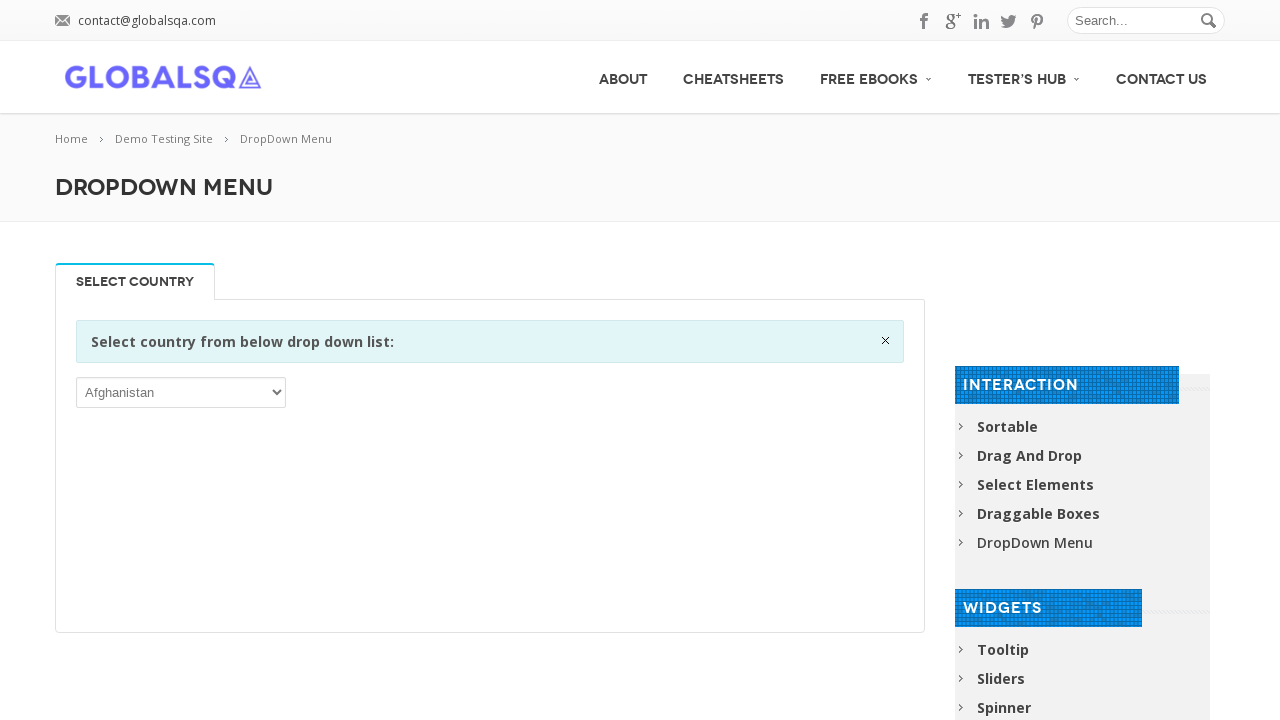

Accessed option text content: Bahrain
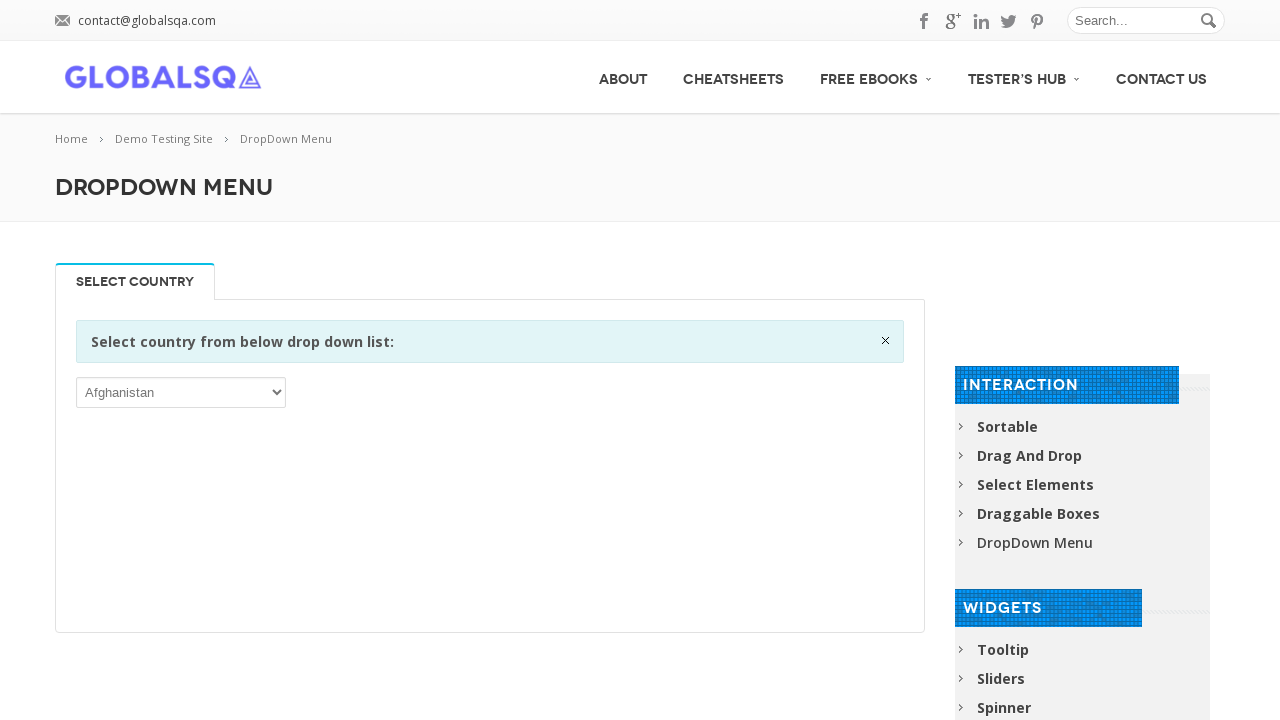

Accessed option text content: Bangladesh
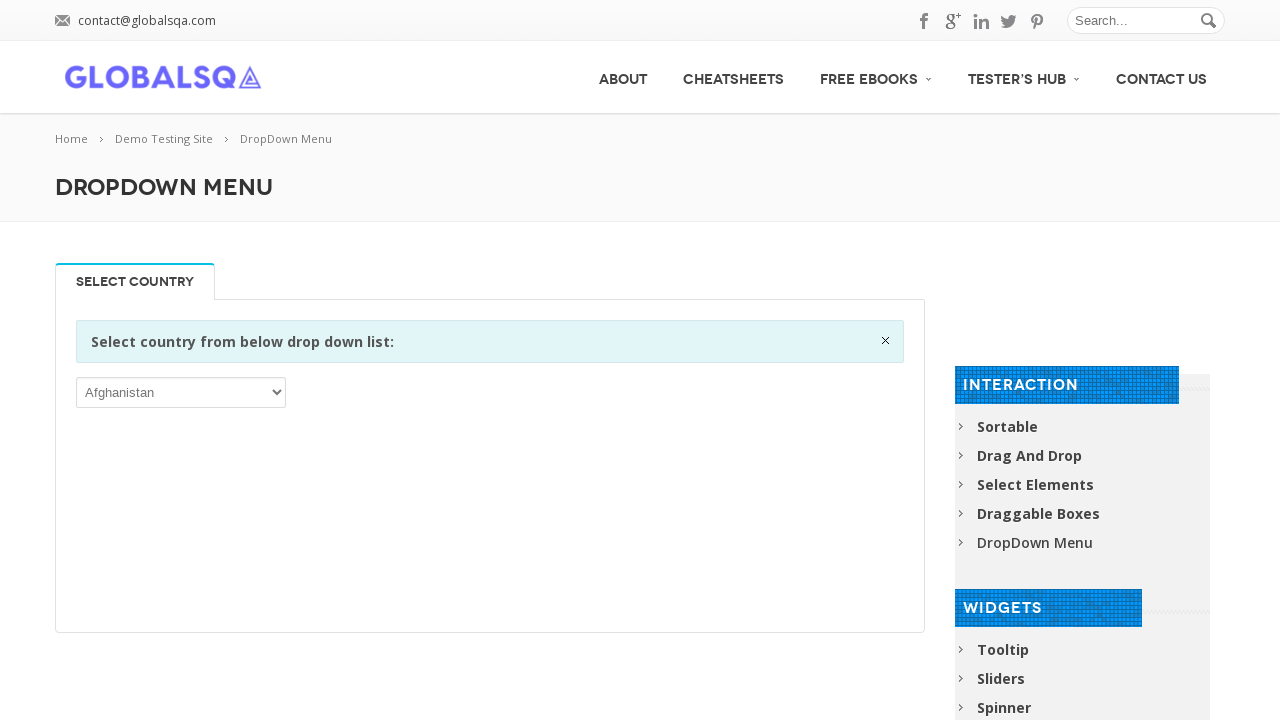

Accessed option text content: Barbados
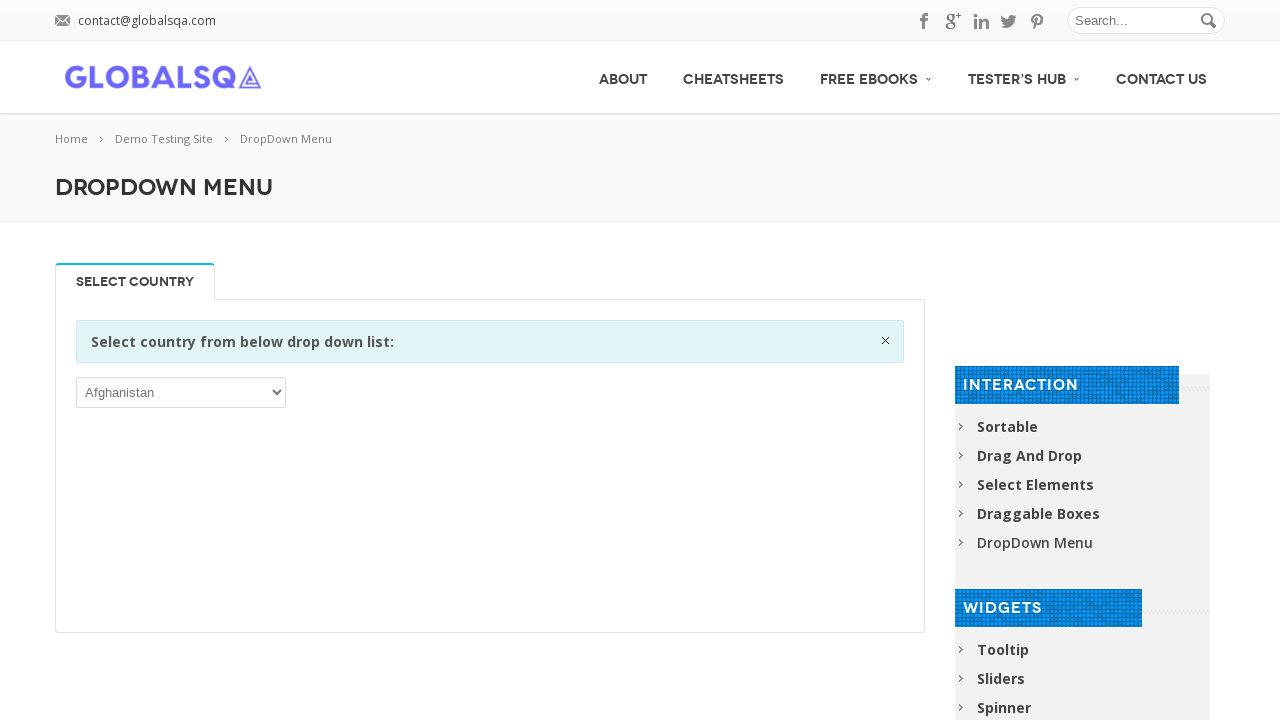

Accessed option text content: Belarus
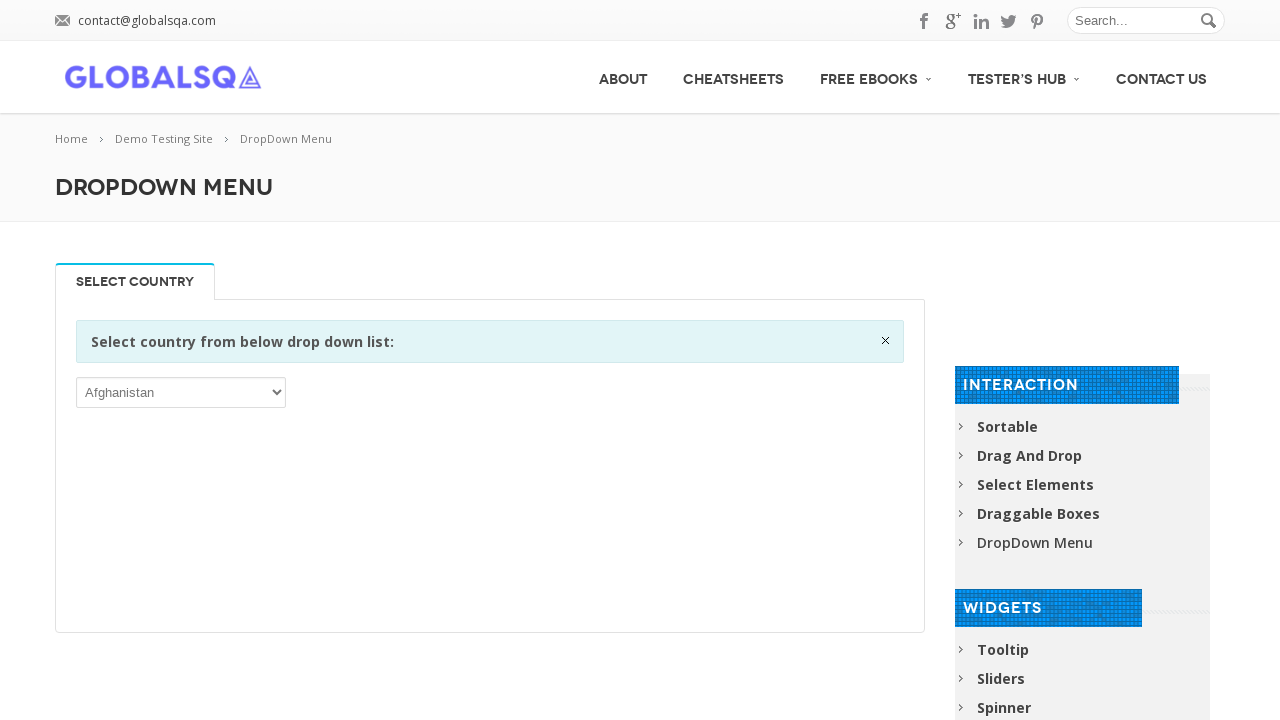

Accessed option text content: Belgium
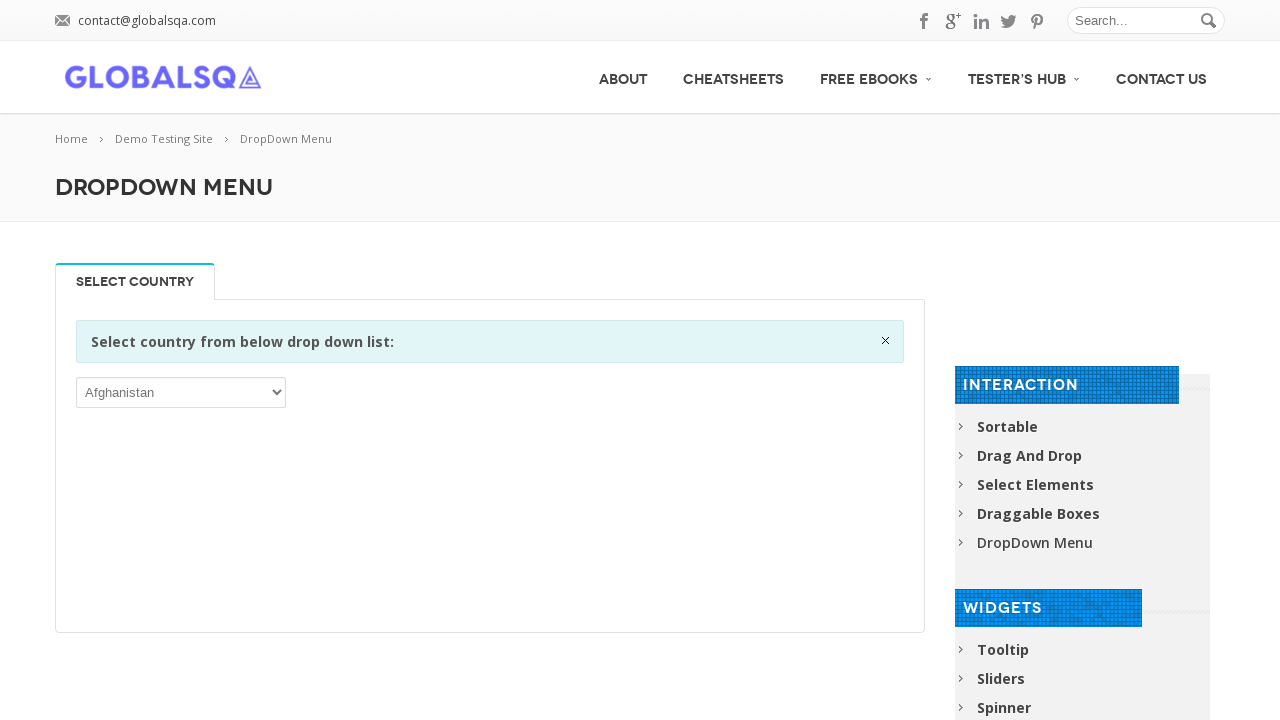

Accessed option text content: Belize
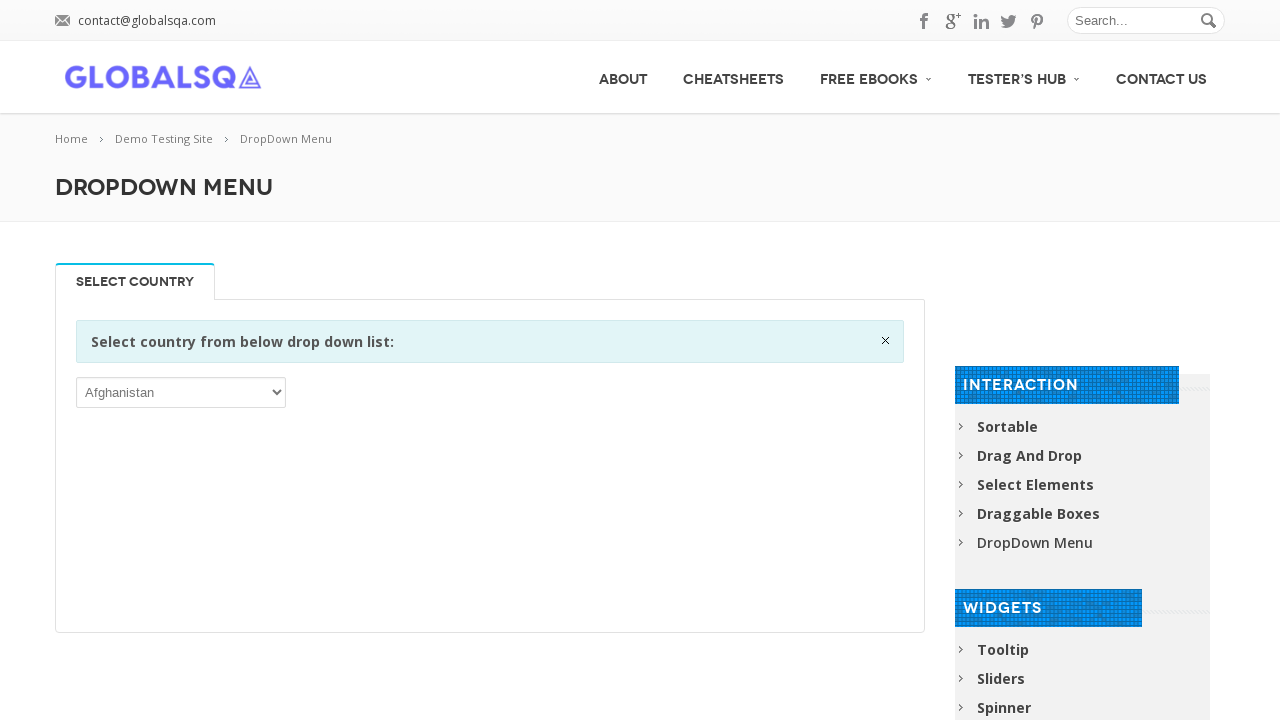

Accessed option text content: Benin
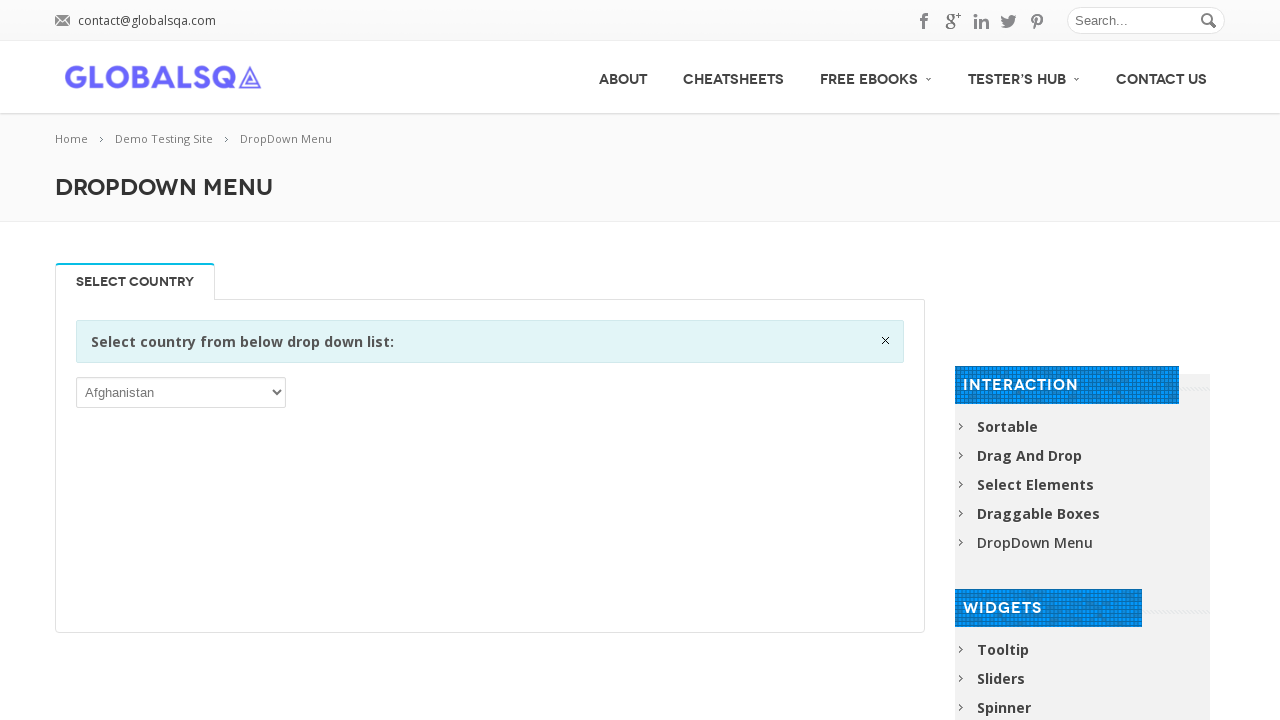

Accessed option text content: Bermuda
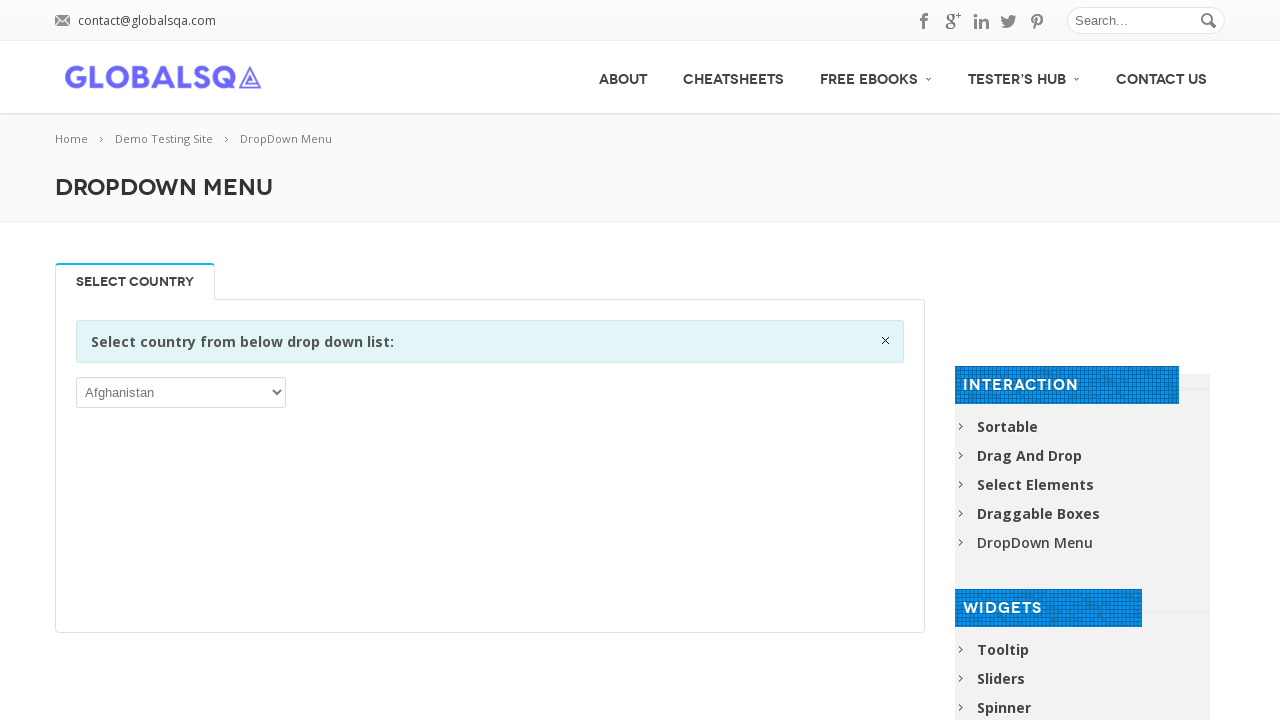

Accessed option text content: Bhutan
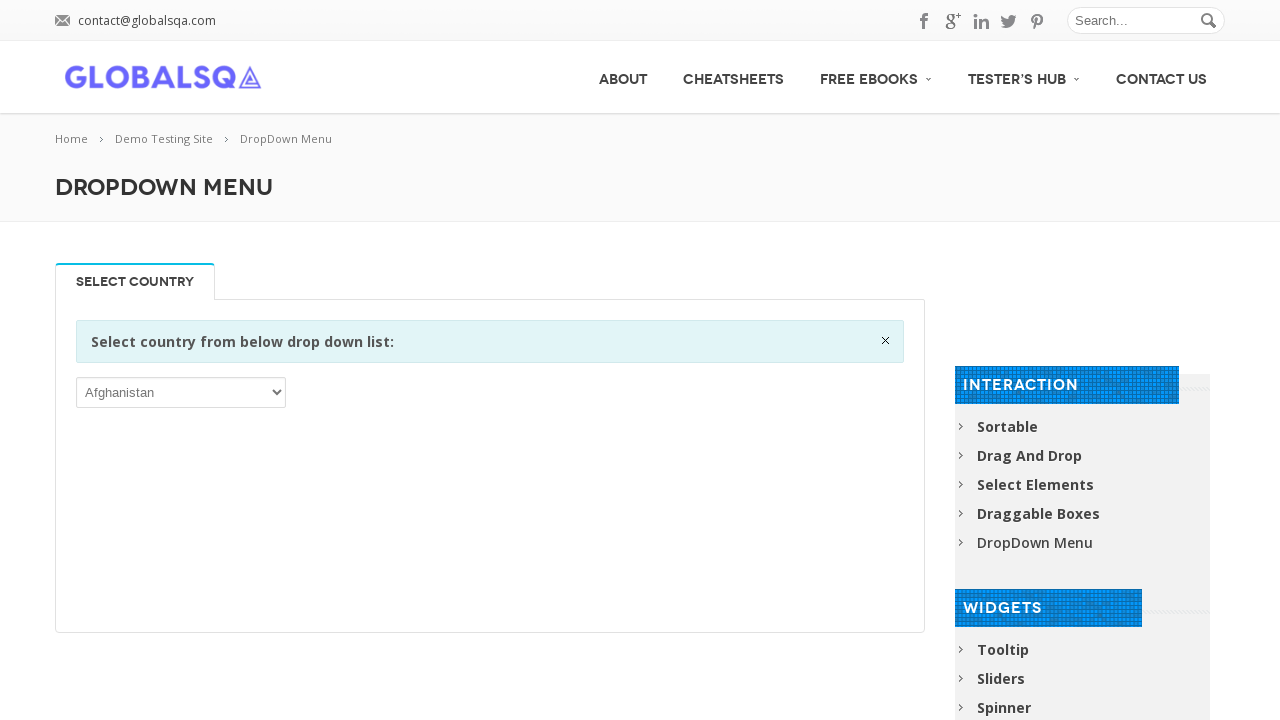

Accessed option text content: Bolivia, Plurinational State of
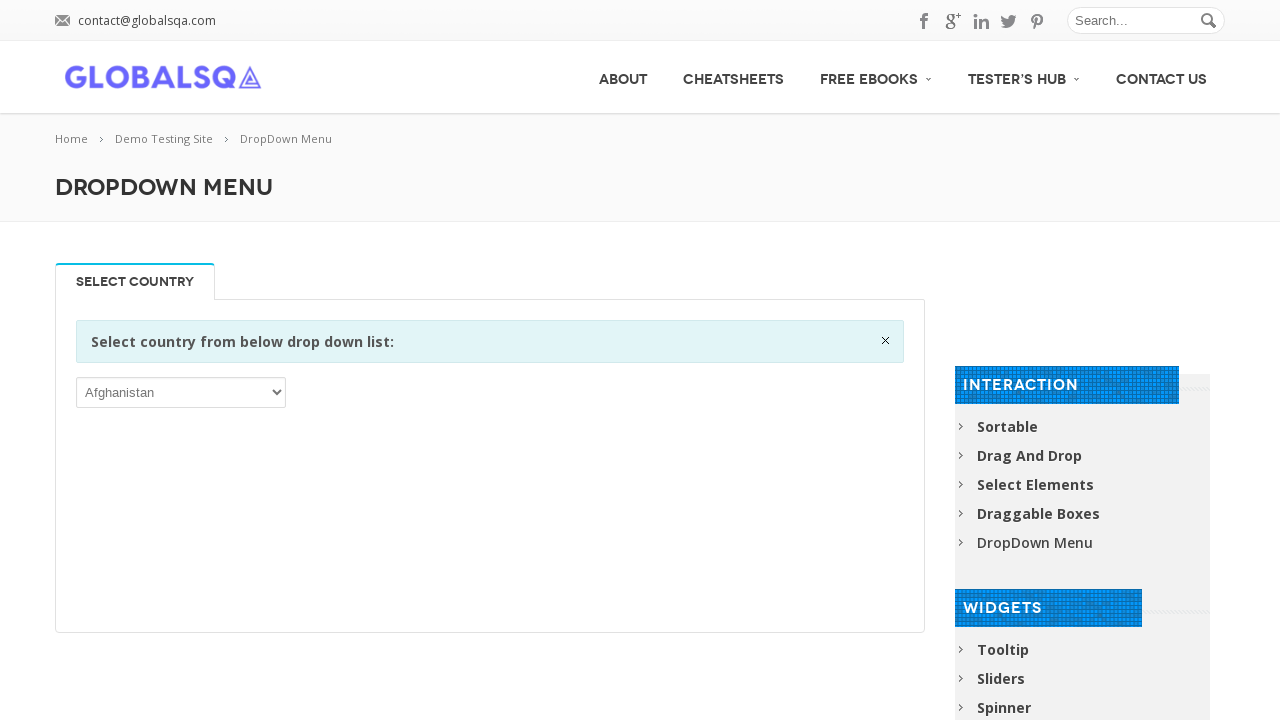

Accessed option text content: Bonaire, Sint Eustatius and Saba
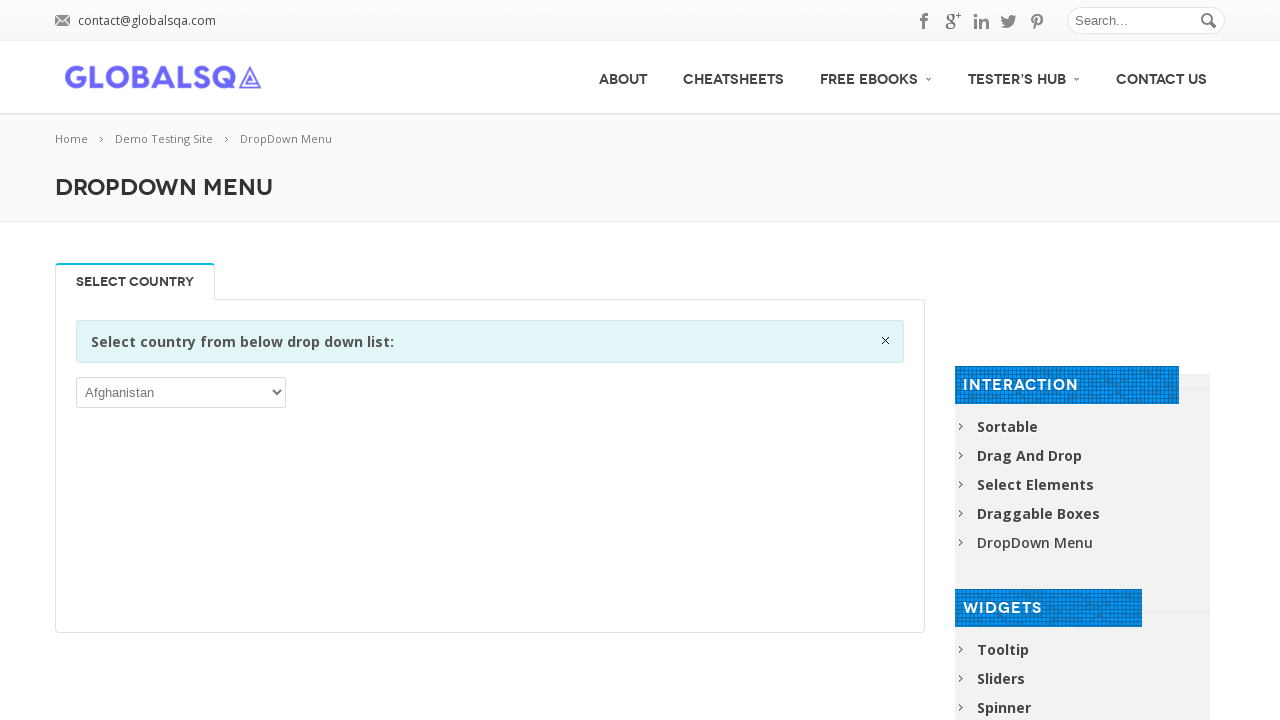

Accessed option text content: Bosnia and Herzegovina
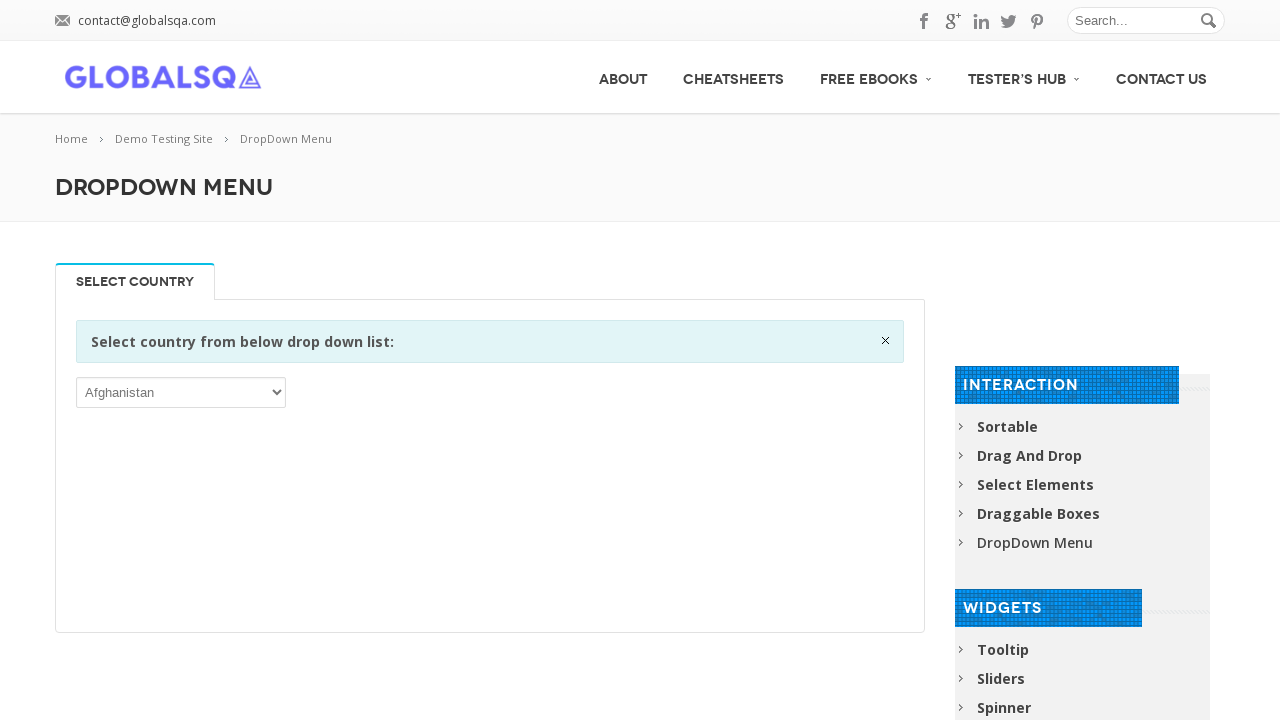

Accessed option text content: Botswana
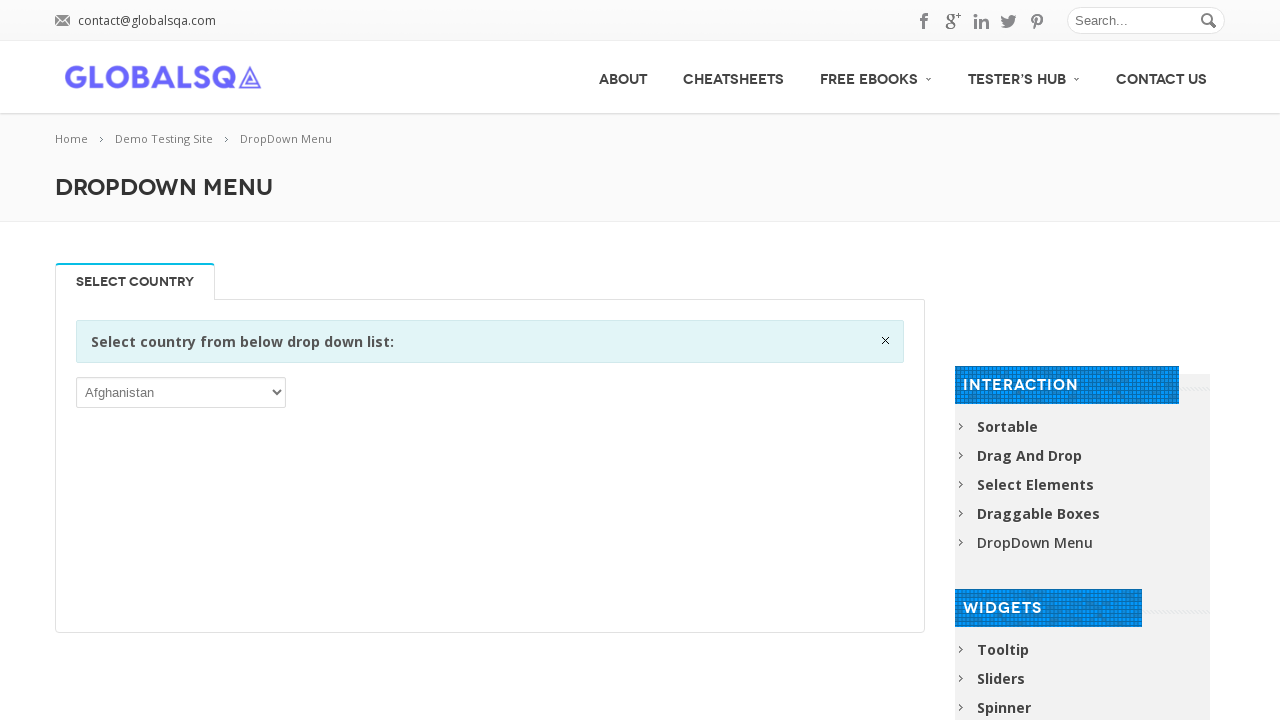

Accessed option text content: Bouvet Island
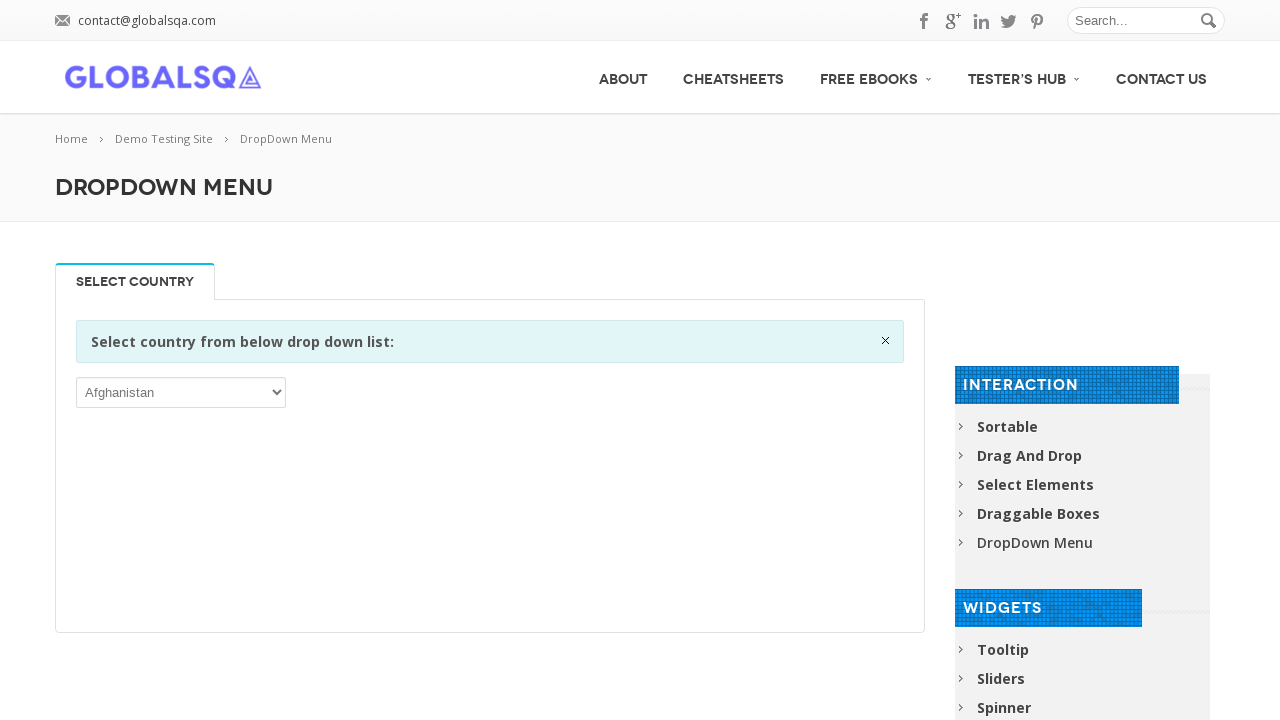

Accessed option text content: Brazil
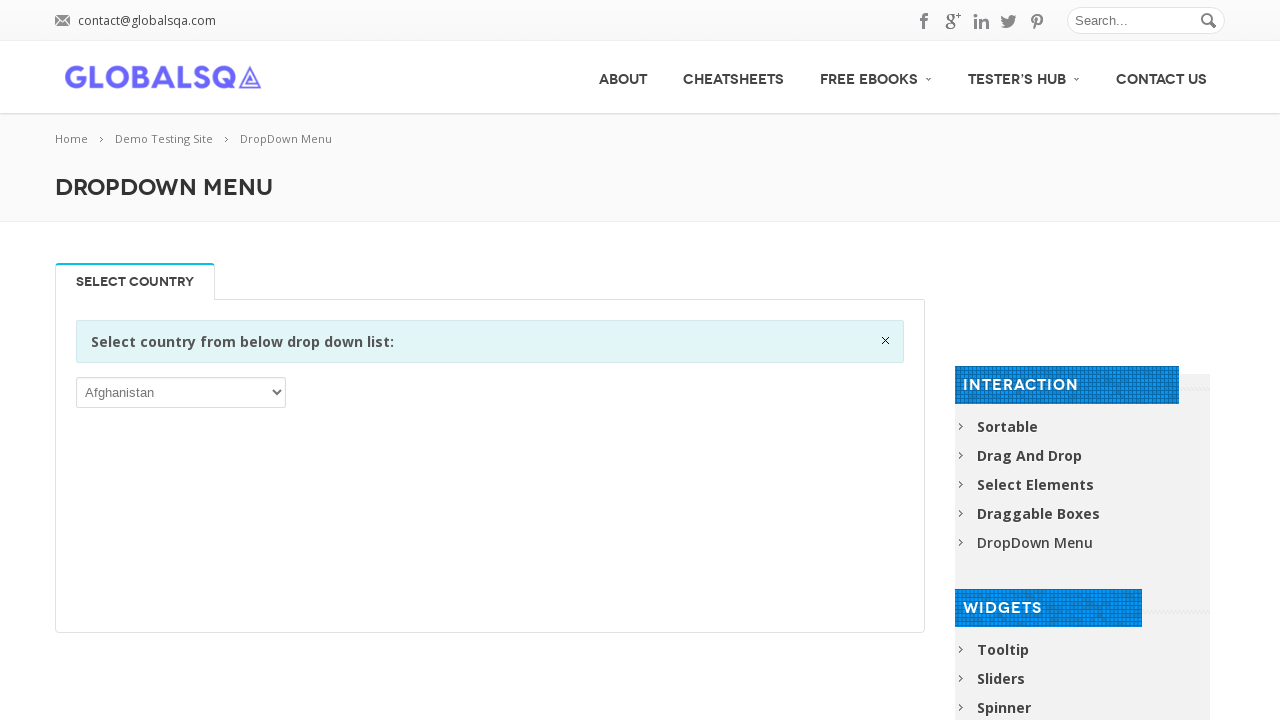

Accessed option text content: British Indian Ocean Territory
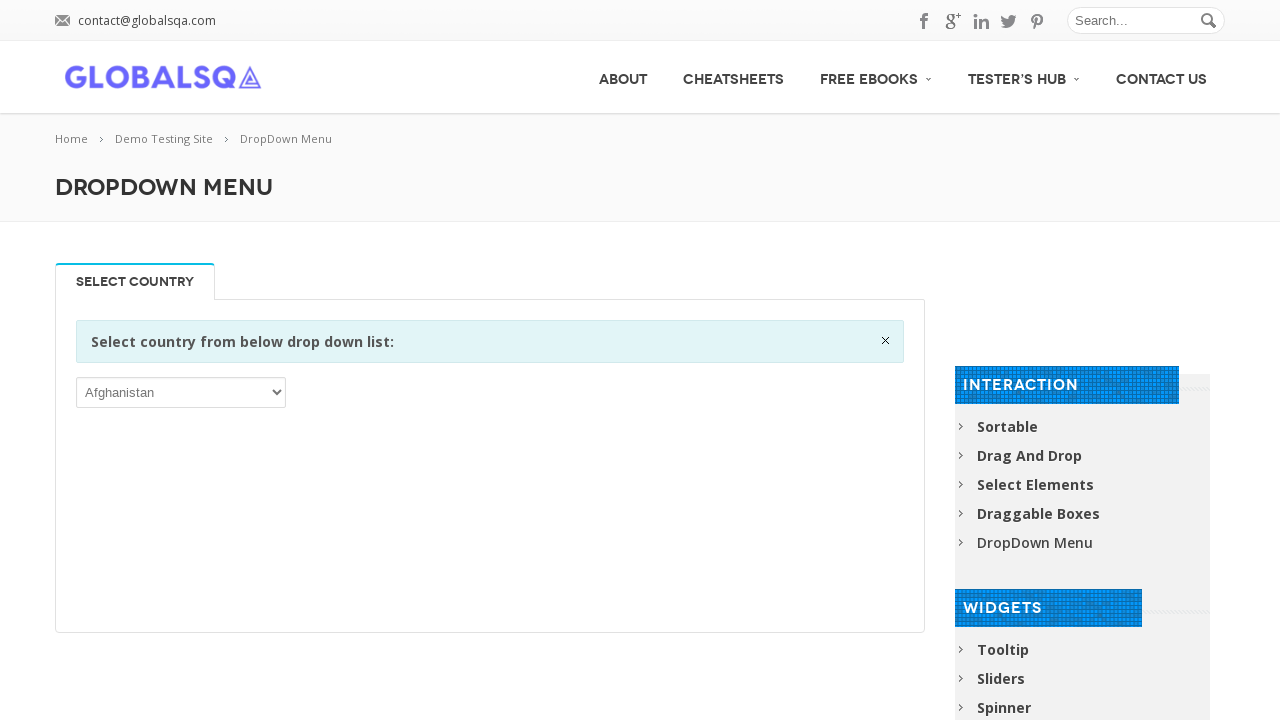

Accessed option text content: Brunei Darussalam
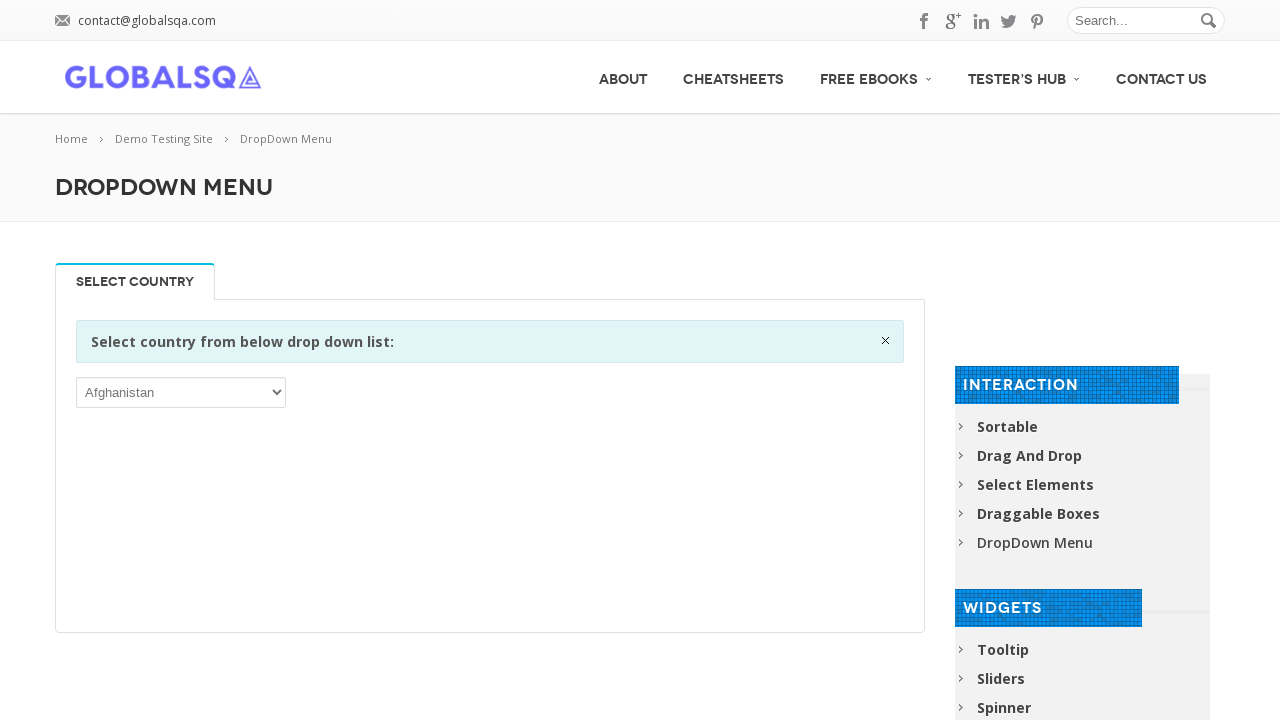

Accessed option text content: Bulgaria
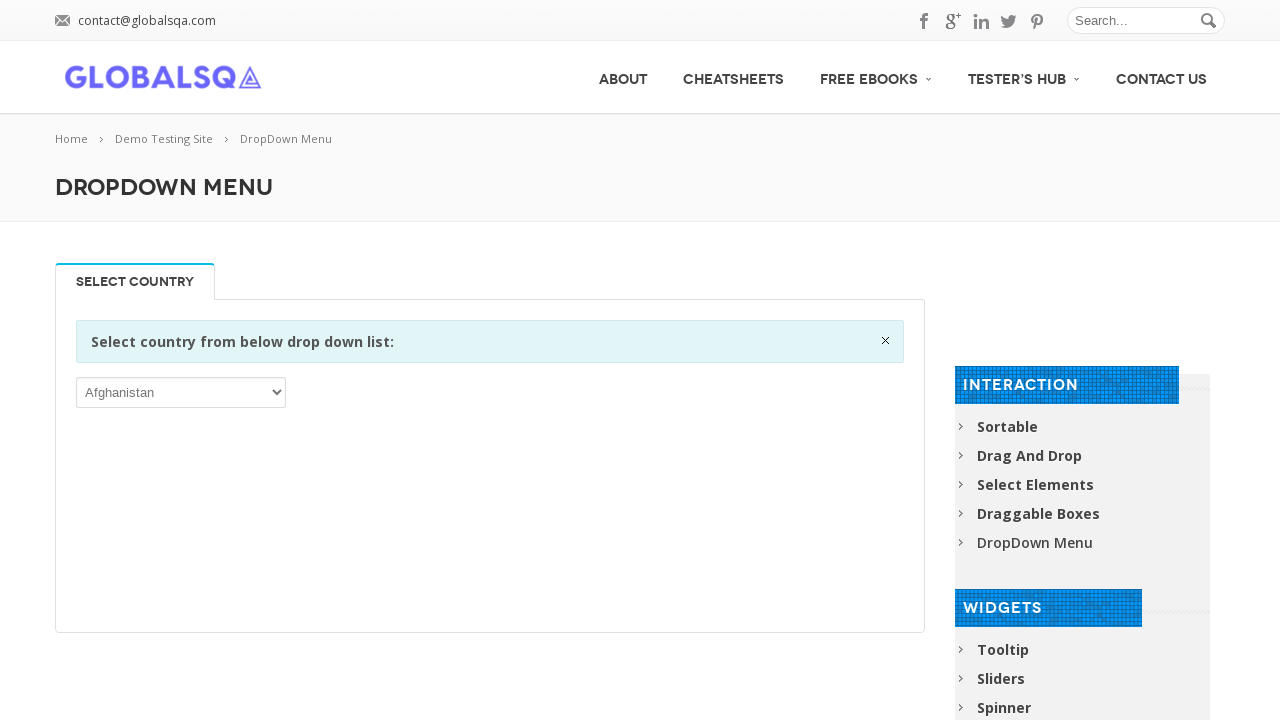

Accessed option text content: Burkina Faso
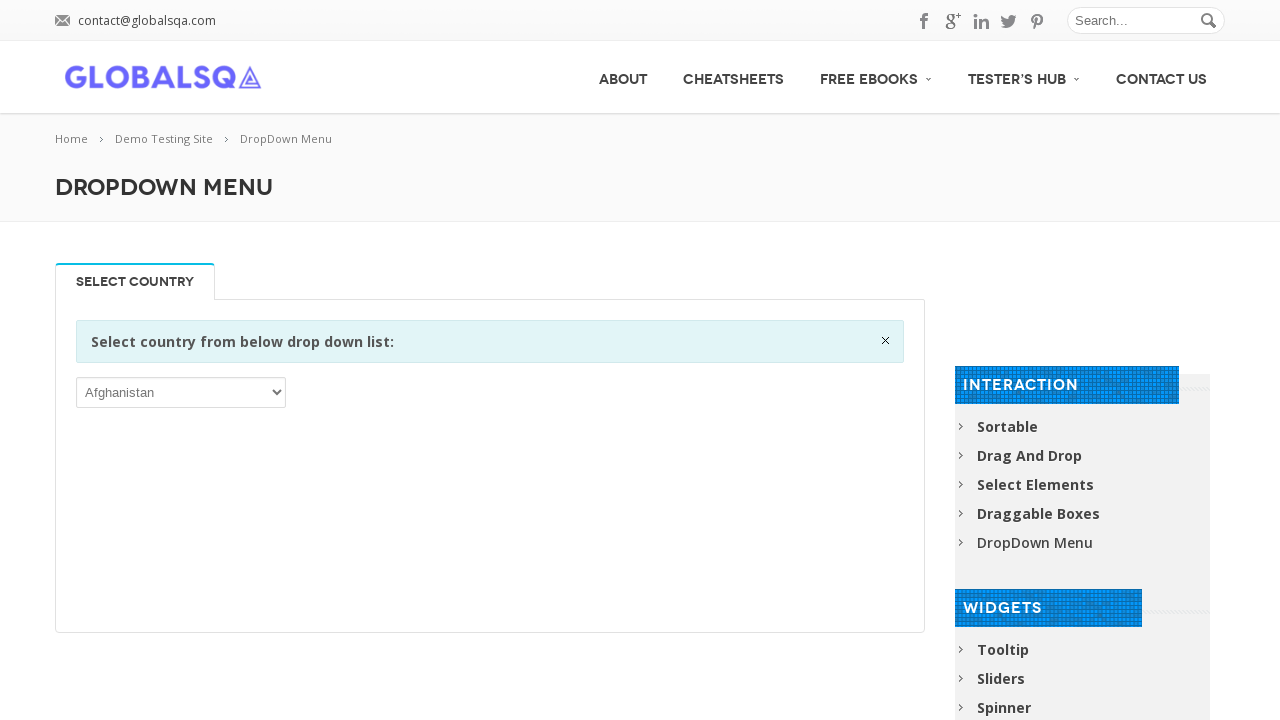

Accessed option text content: Burundi
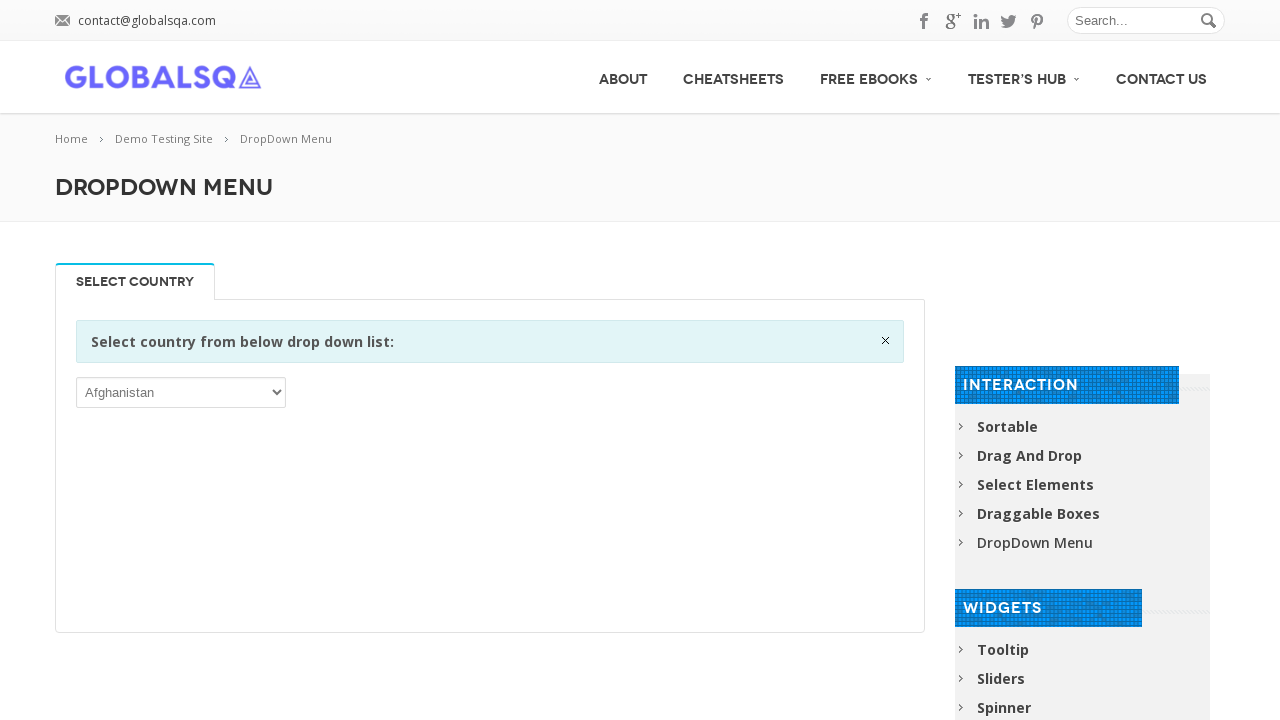

Accessed option text content: Cambodia
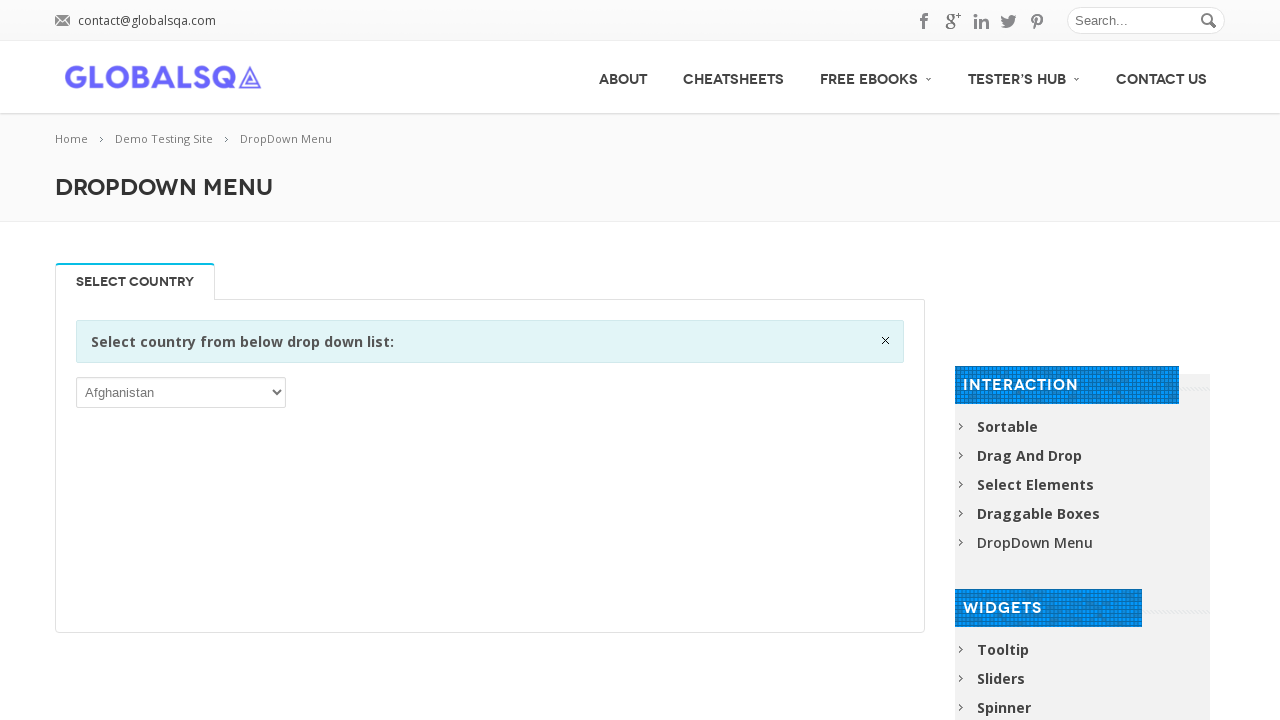

Accessed option text content: Cameroon
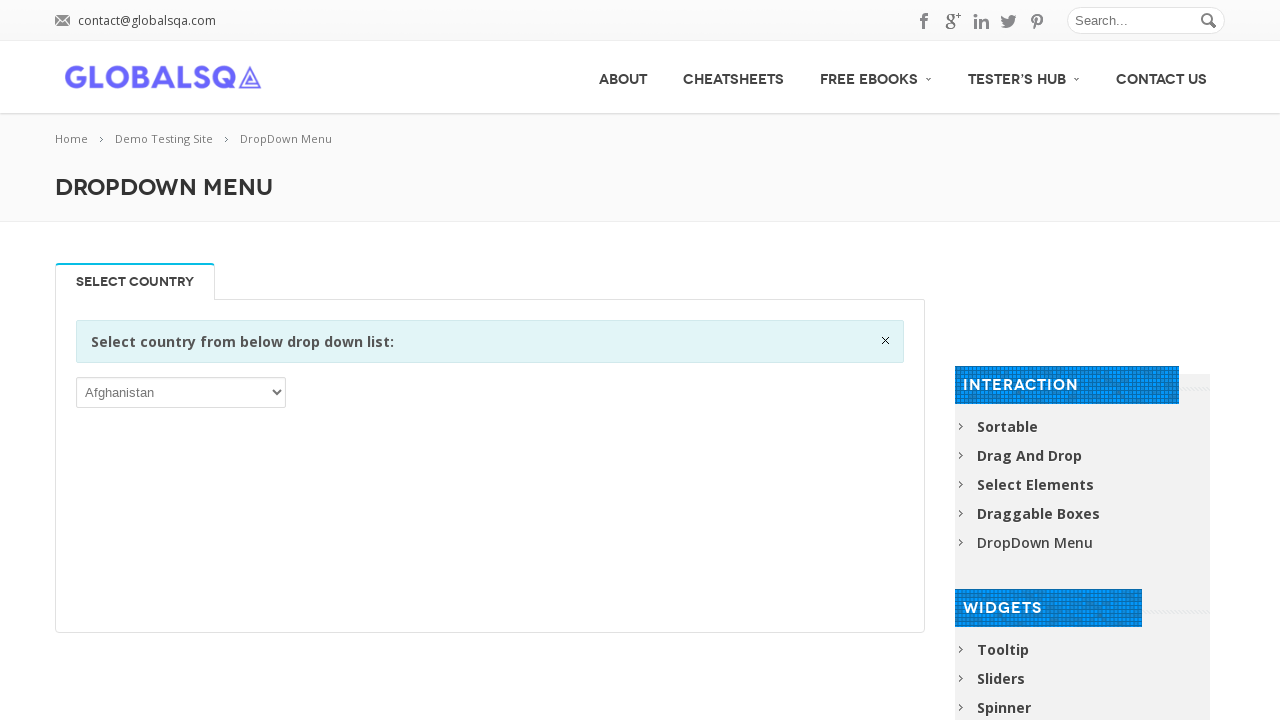

Accessed option text content: Canada
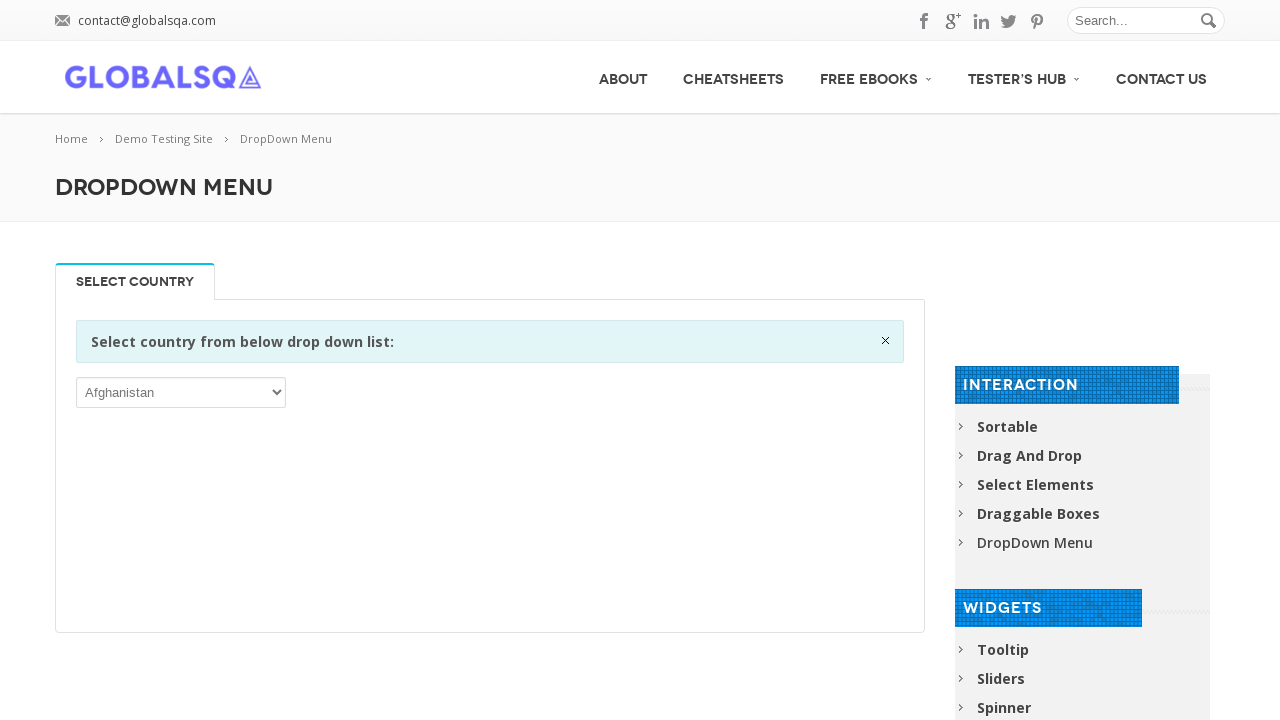

Accessed option text content: Cape Verde
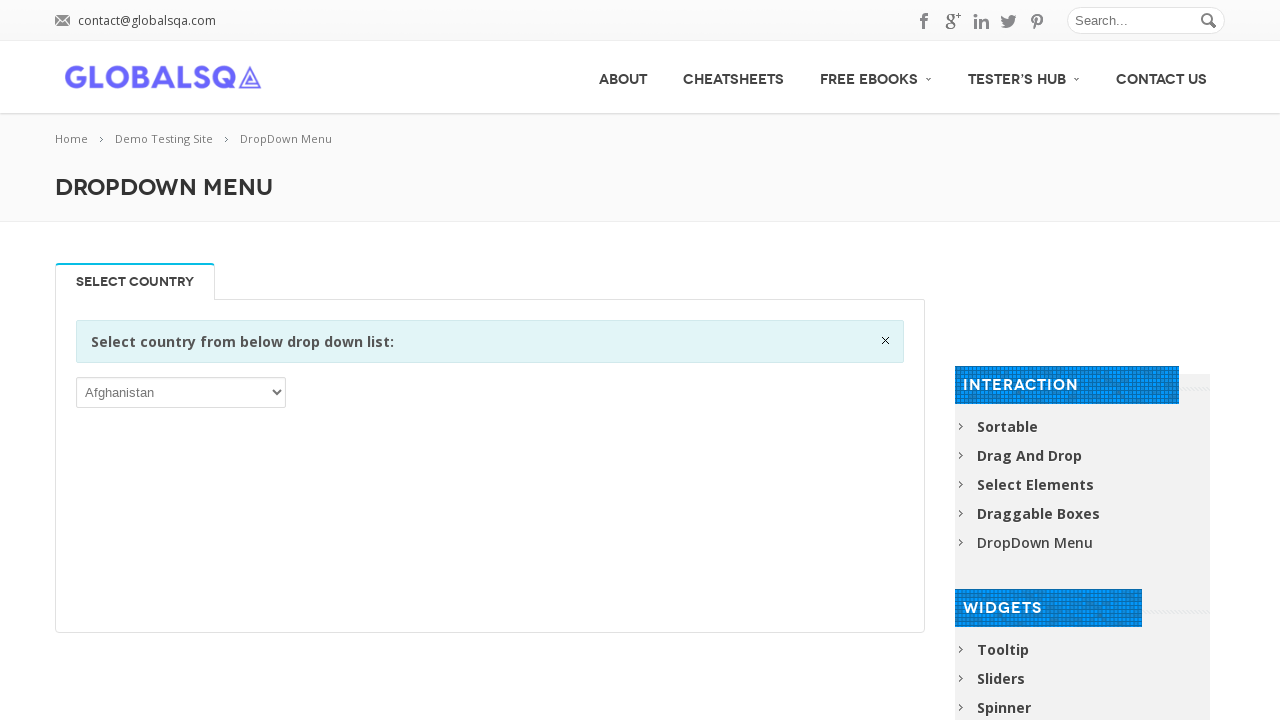

Accessed option text content: Cayman Islands
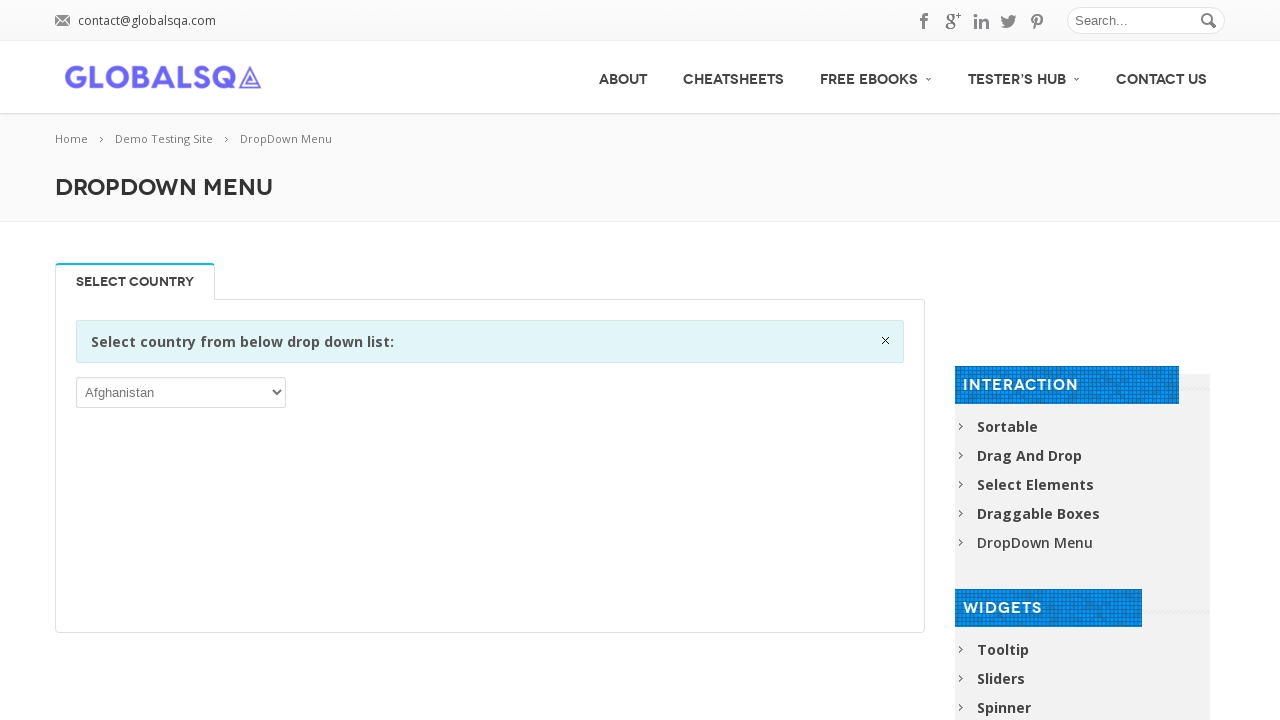

Accessed option text content: Central African Republic
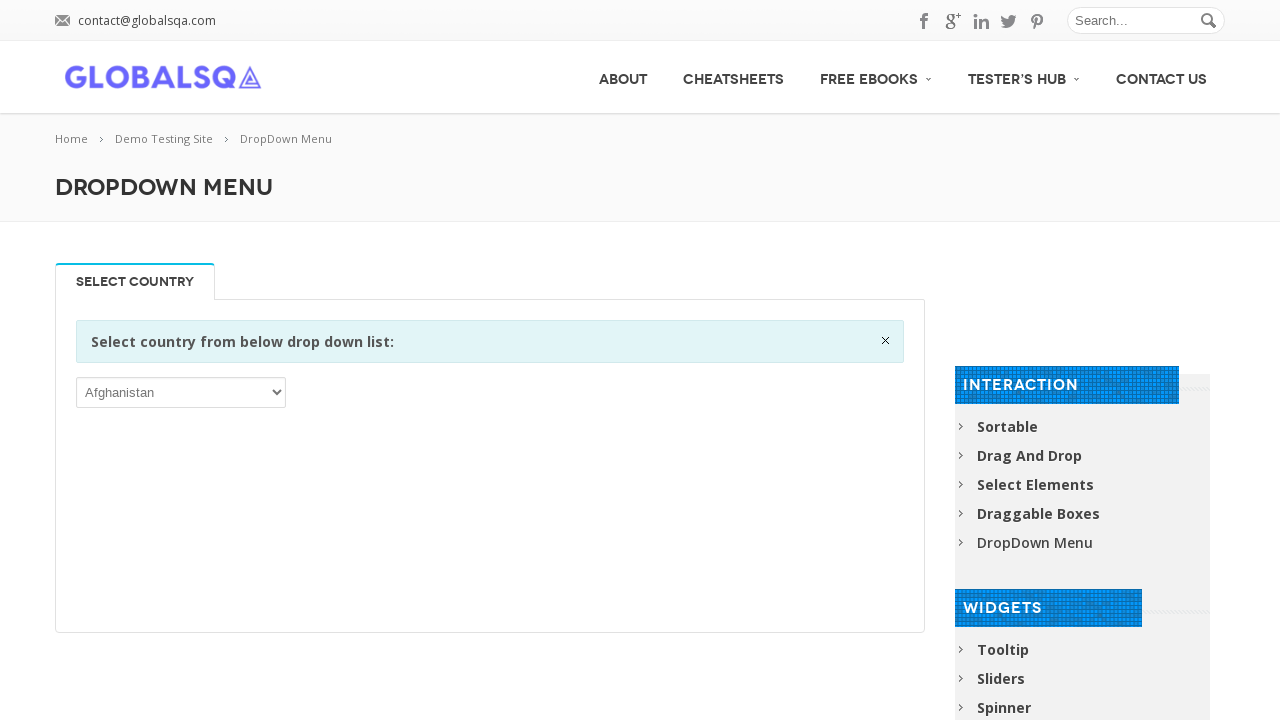

Accessed option text content: Chad
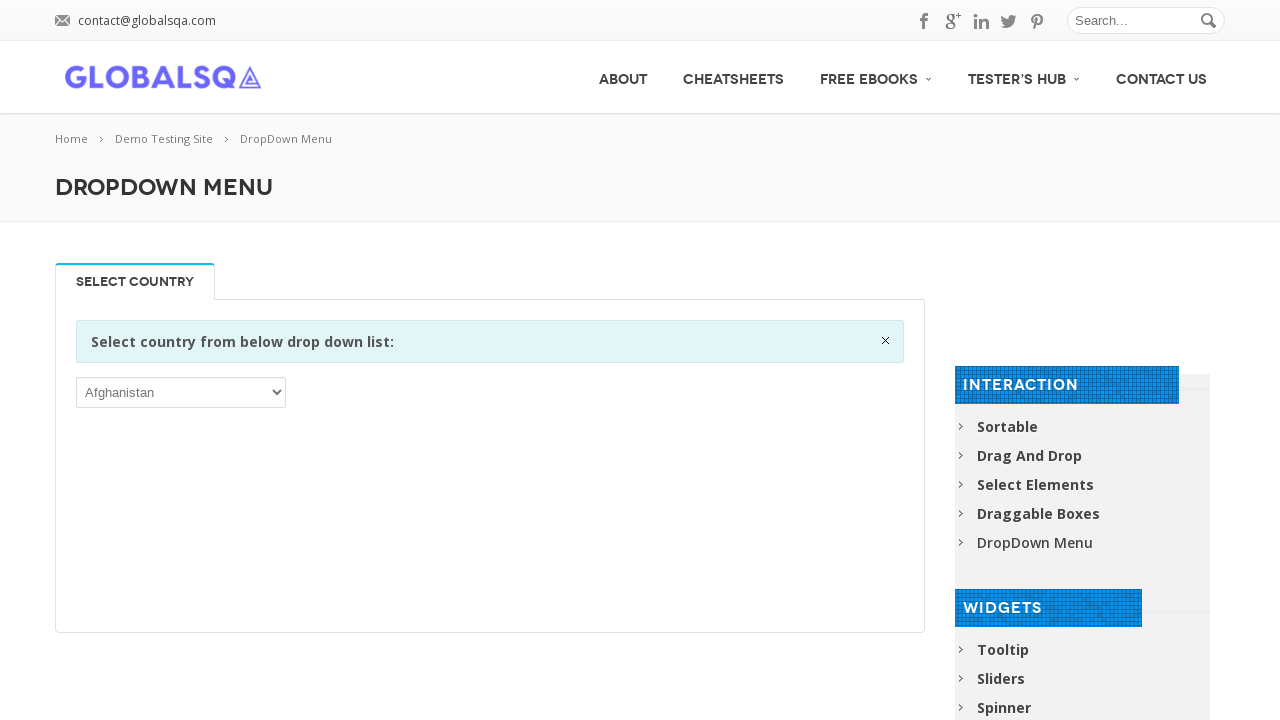

Accessed option text content: Chile
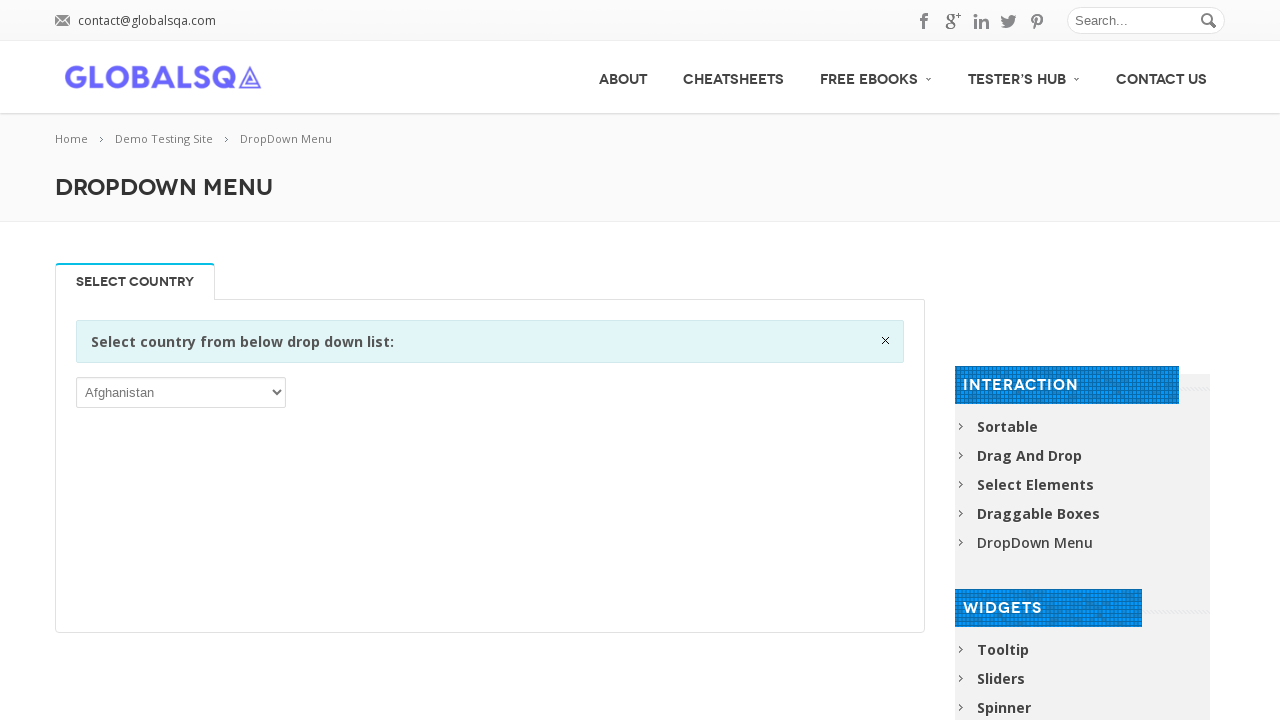

Accessed option text content: China
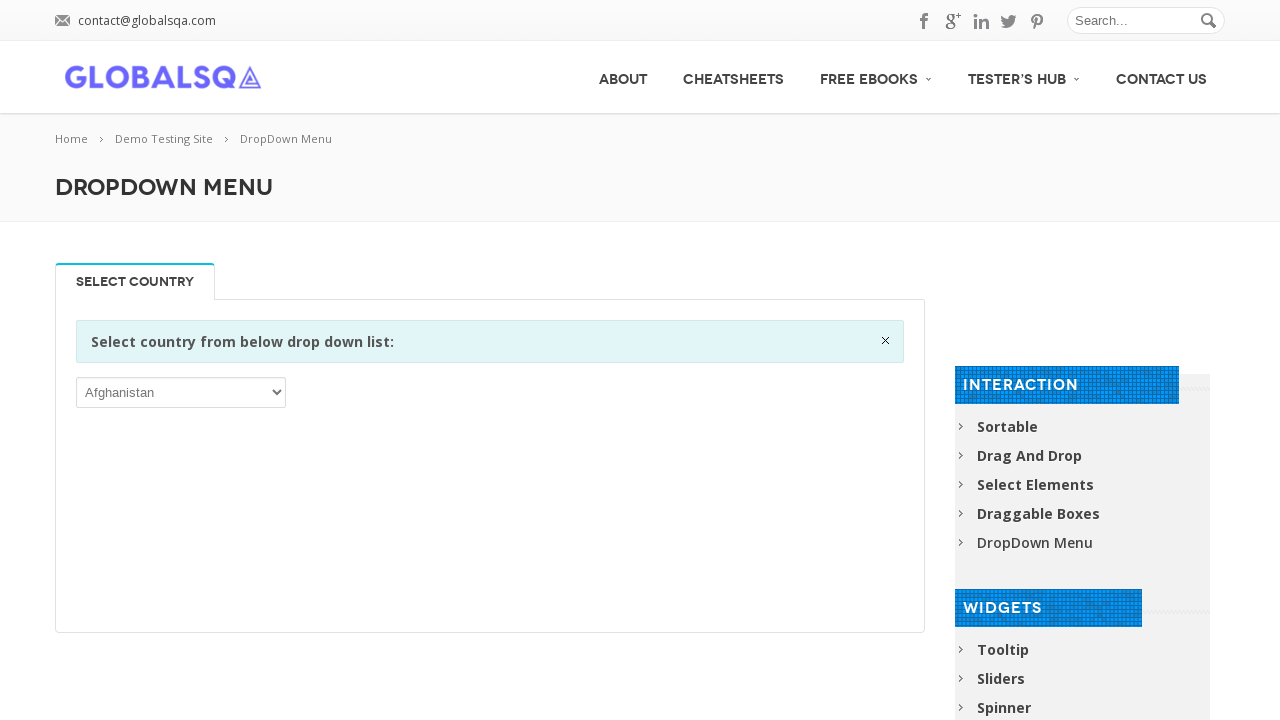

Accessed option text content: Christmas Island
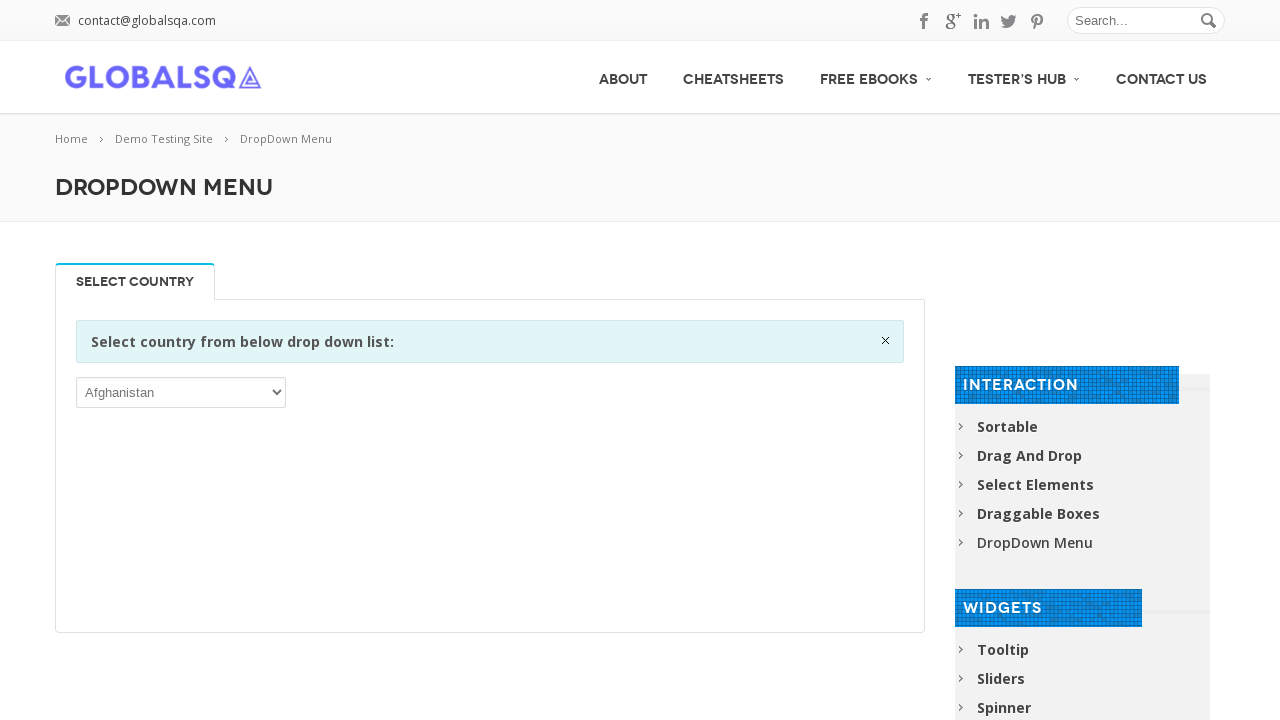

Accessed option text content: Cocos (Keeling) Islands
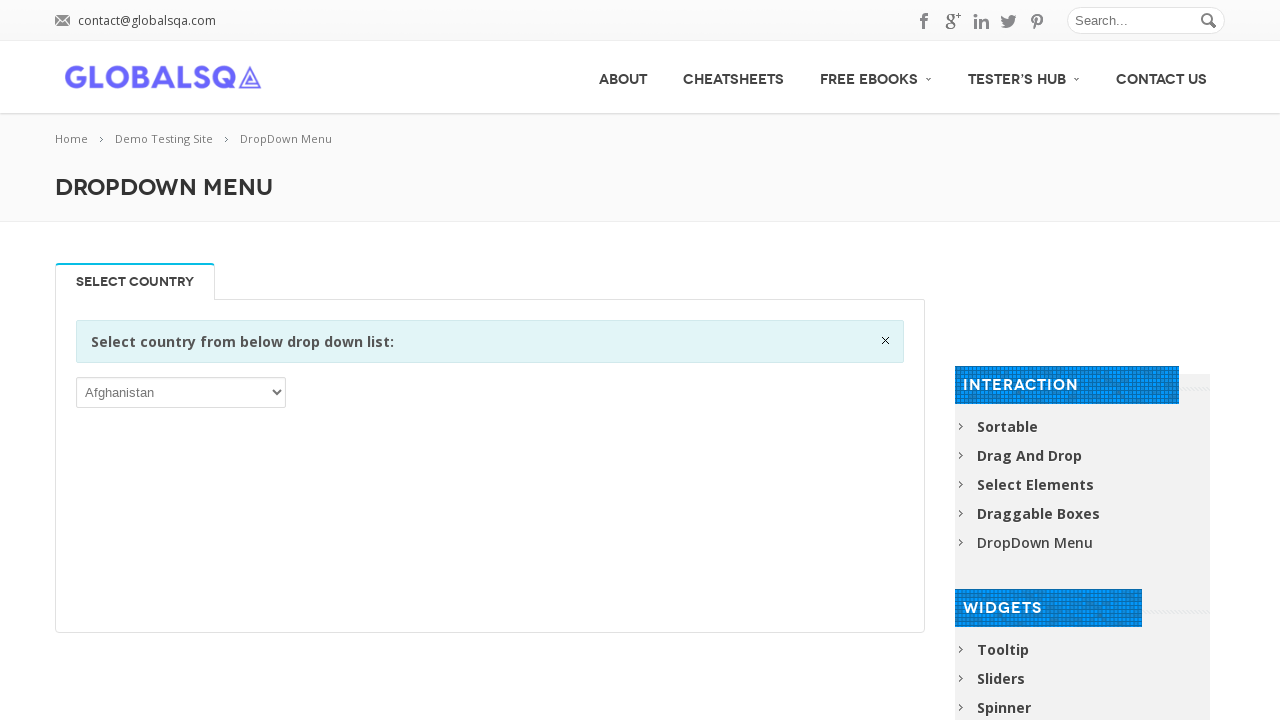

Accessed option text content: Colombia
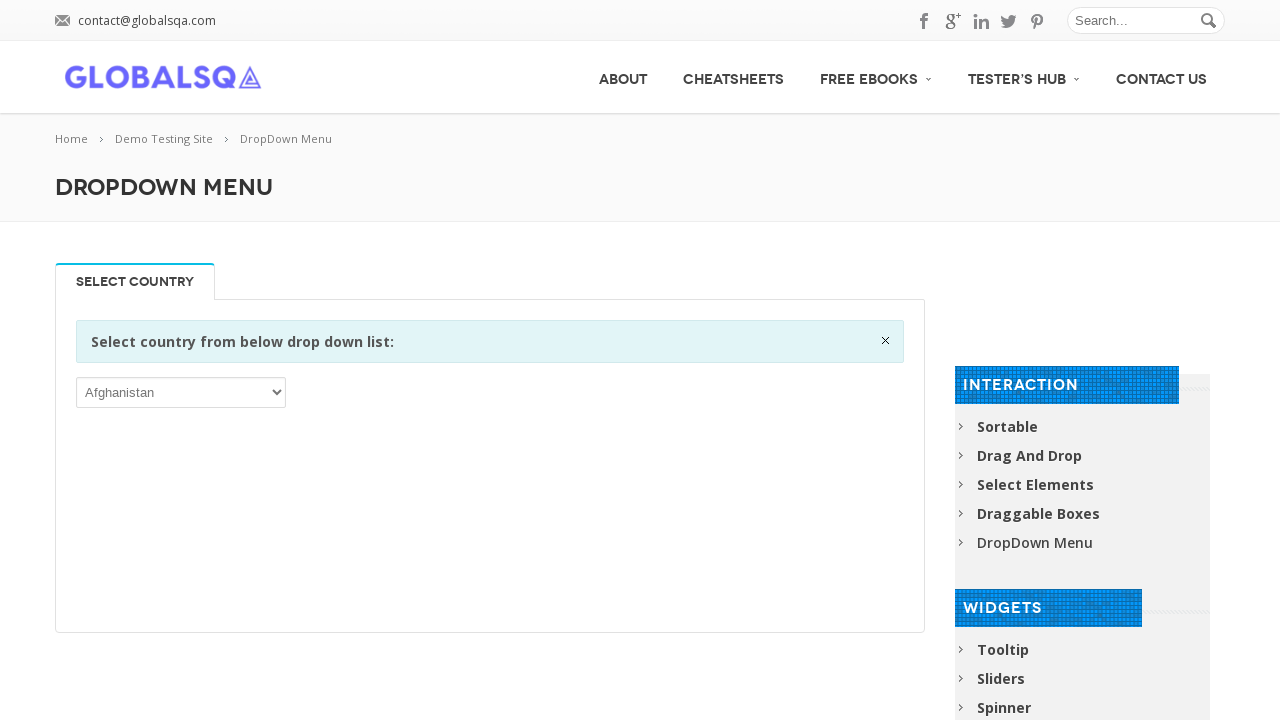

Accessed option text content: Comoros
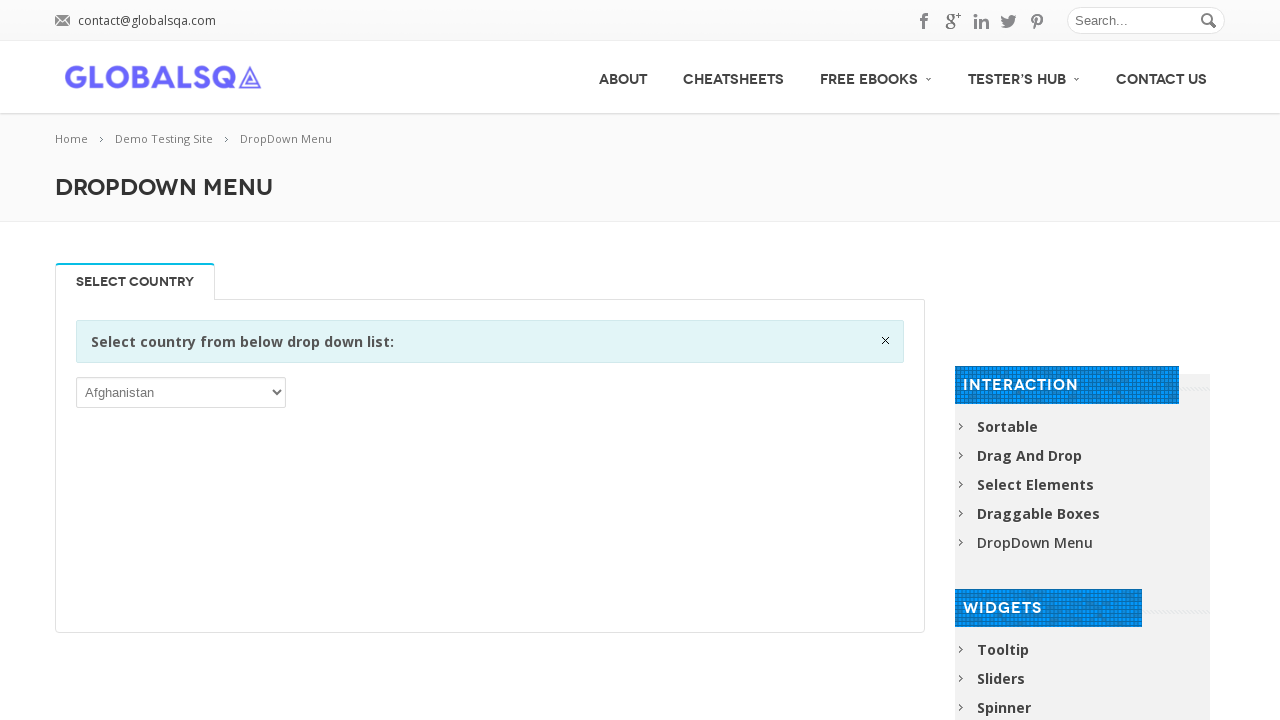

Accessed option text content: Congo
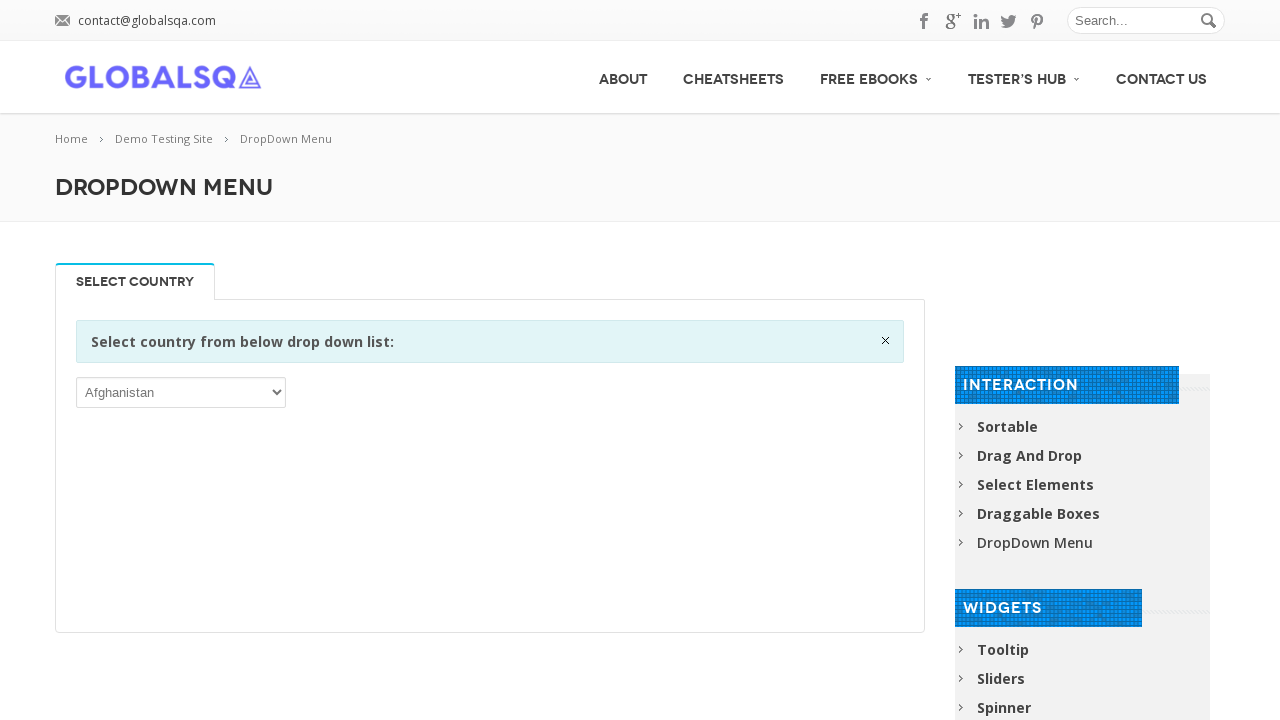

Accessed option text content: Congo, the Democratic Republic of the
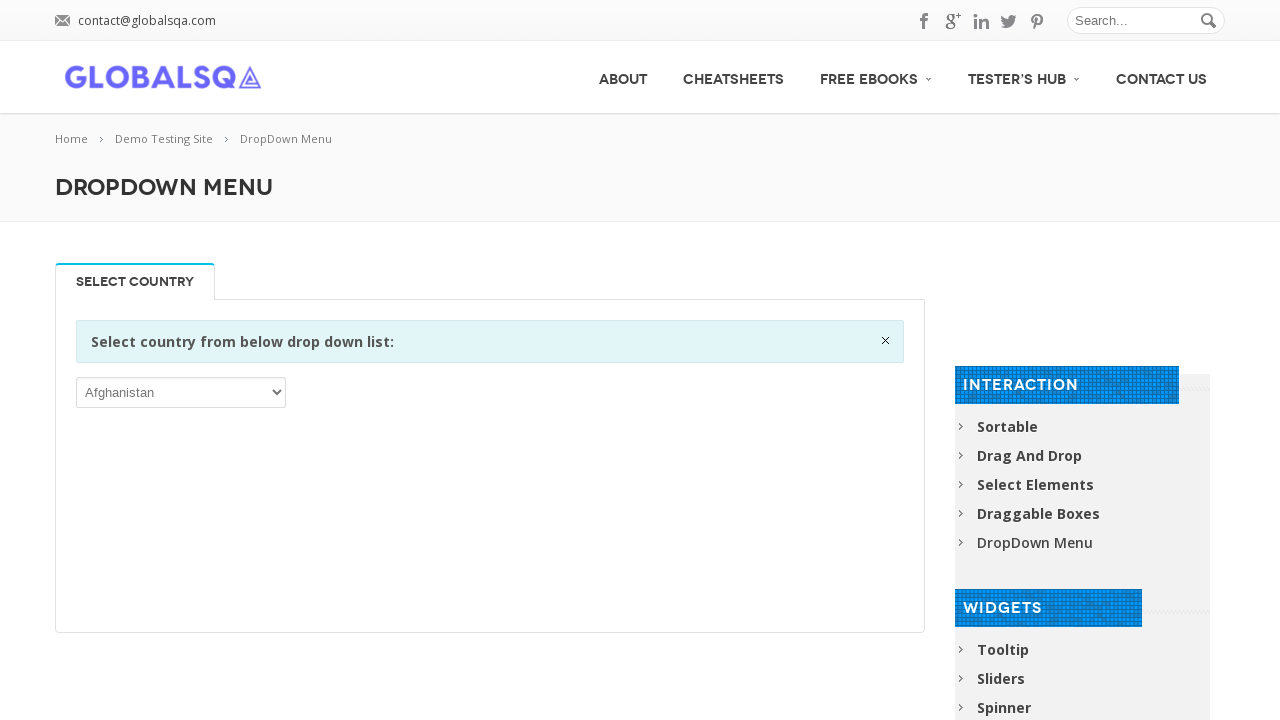

Accessed option text content: Cook Islands
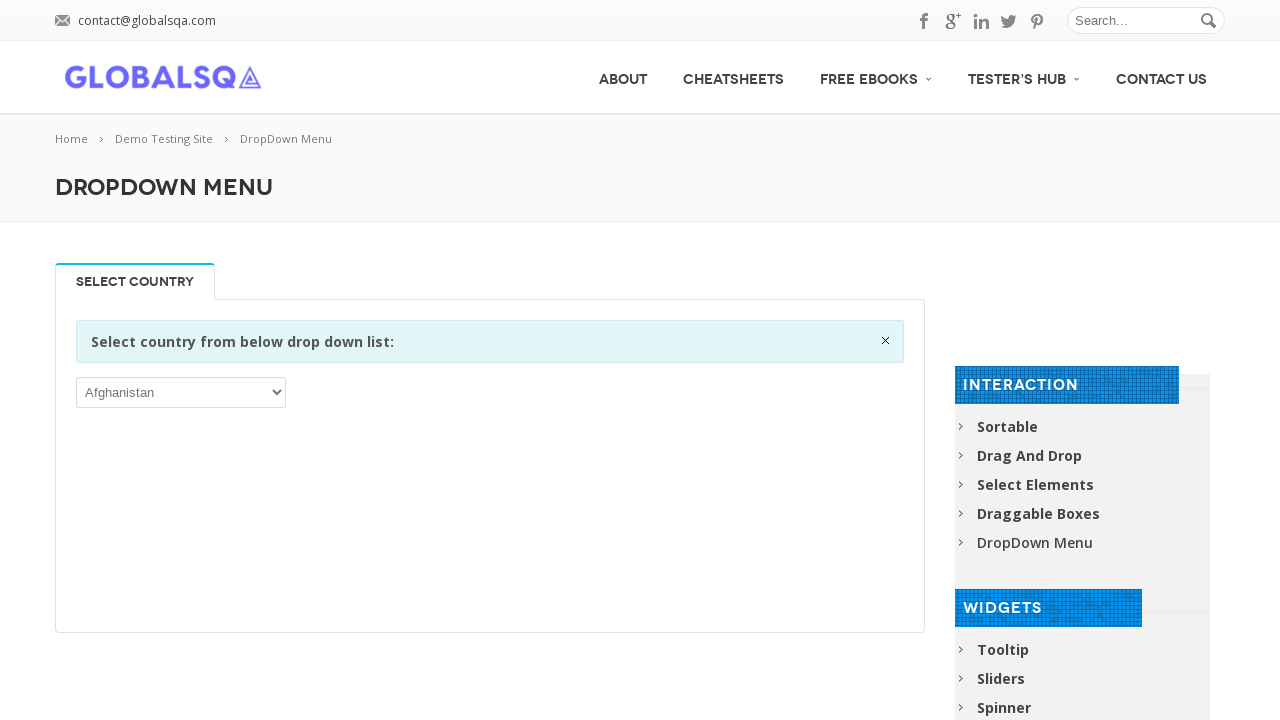

Accessed option text content: Costa Rica
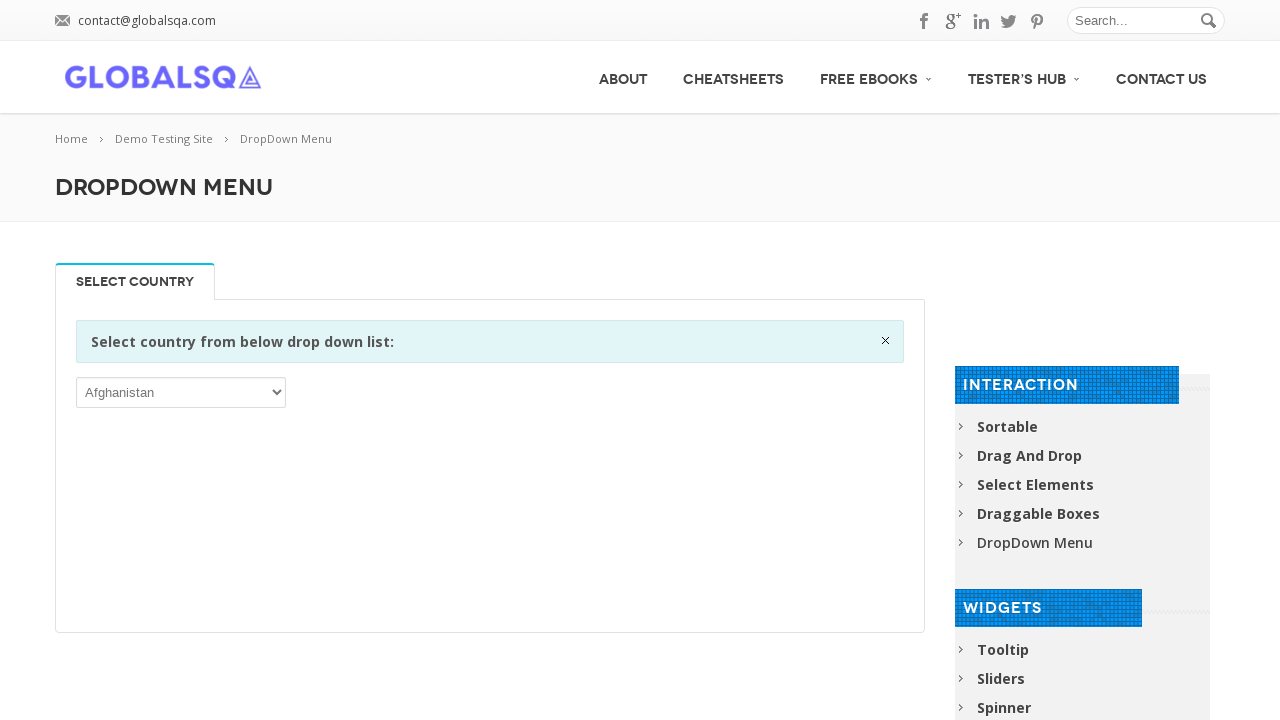

Accessed option text content: Côte d’Ivoire
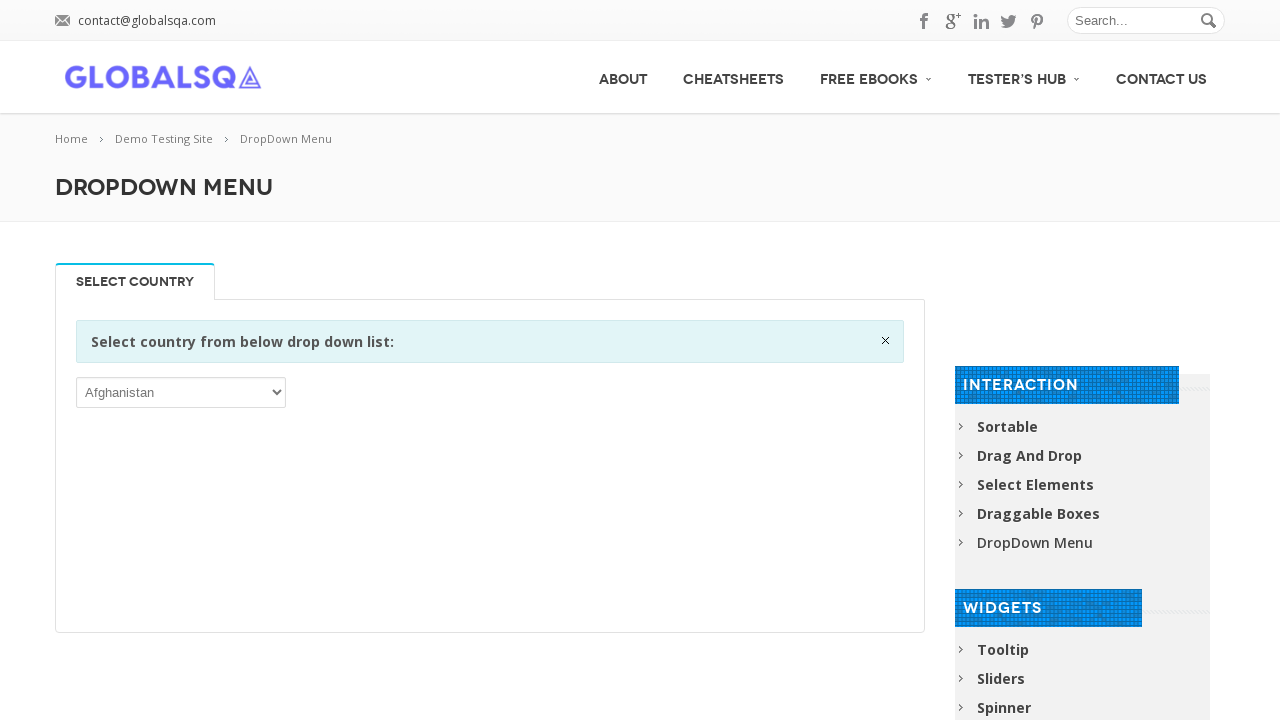

Accessed option text content: Croatia
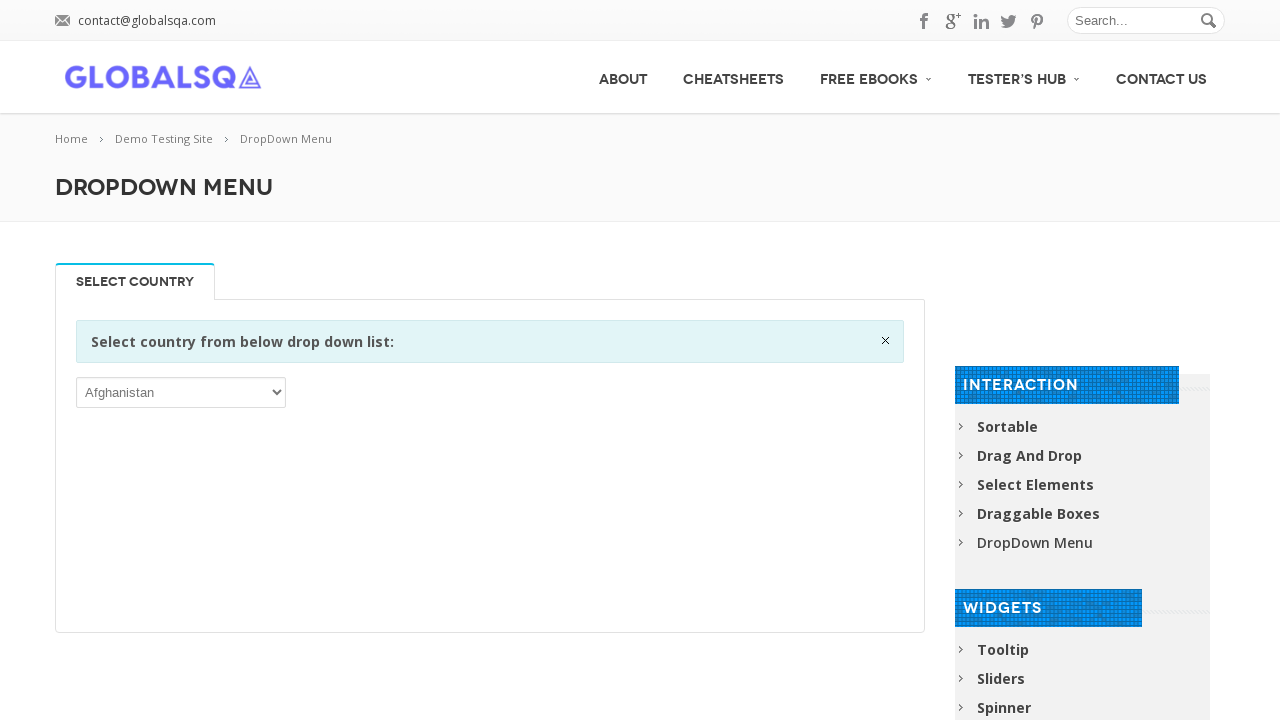

Accessed option text content: Cuba
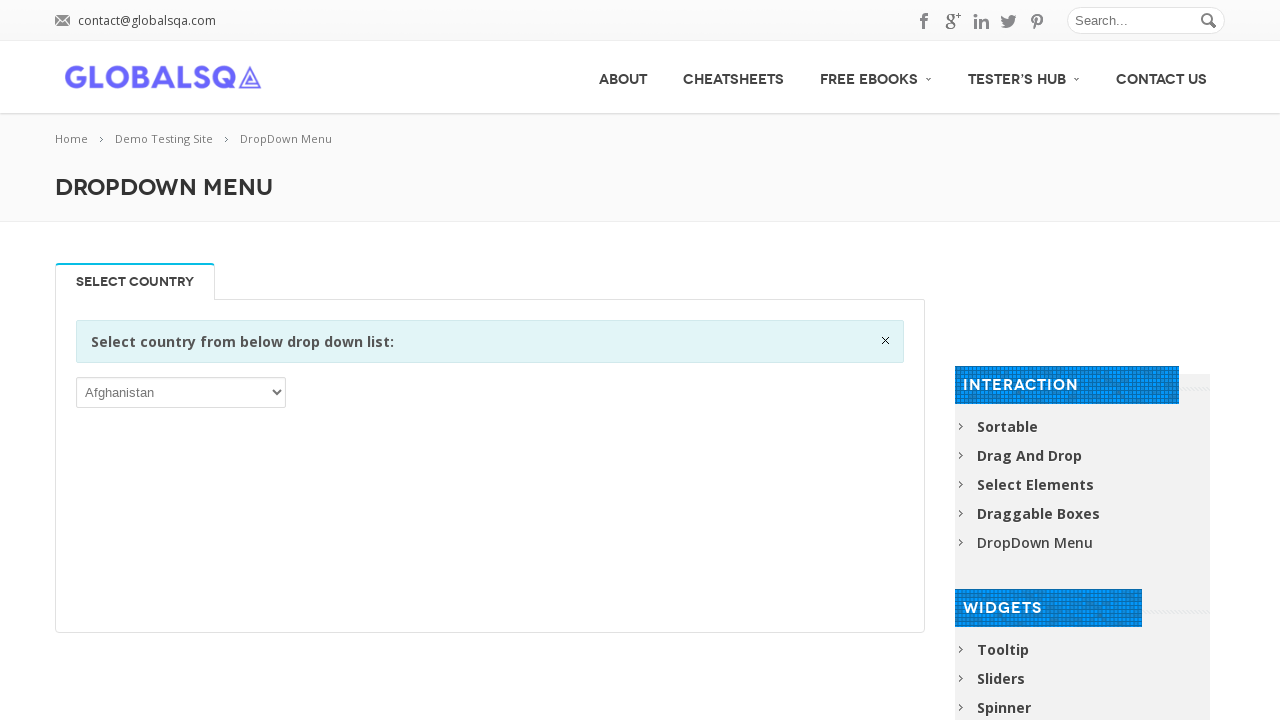

Accessed option text content: Curaçao
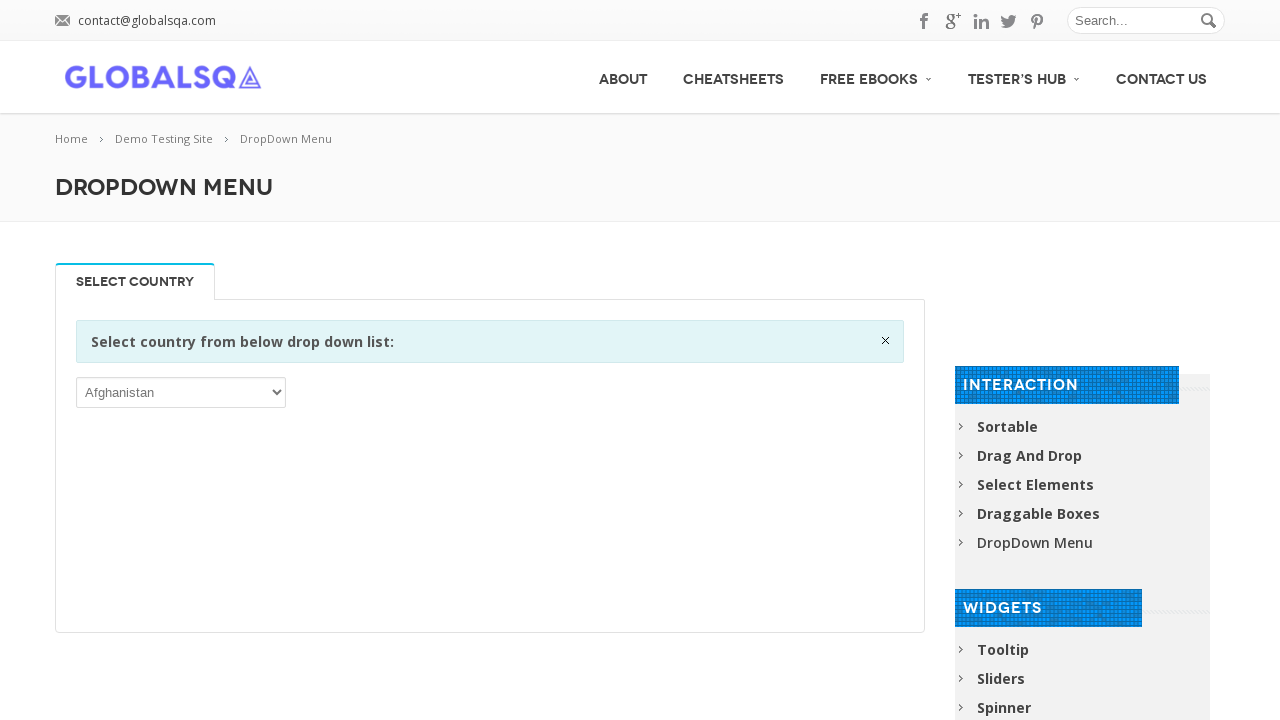

Accessed option text content: Cyprus
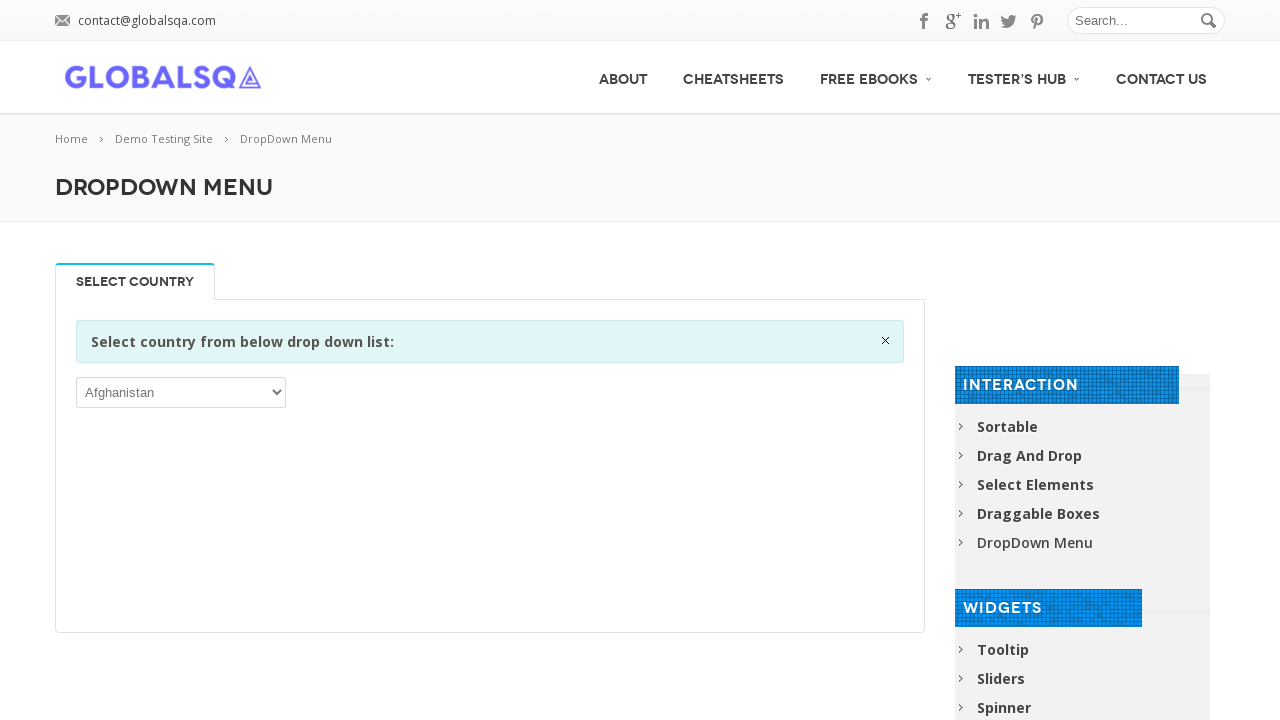

Accessed option text content: Czech Republic
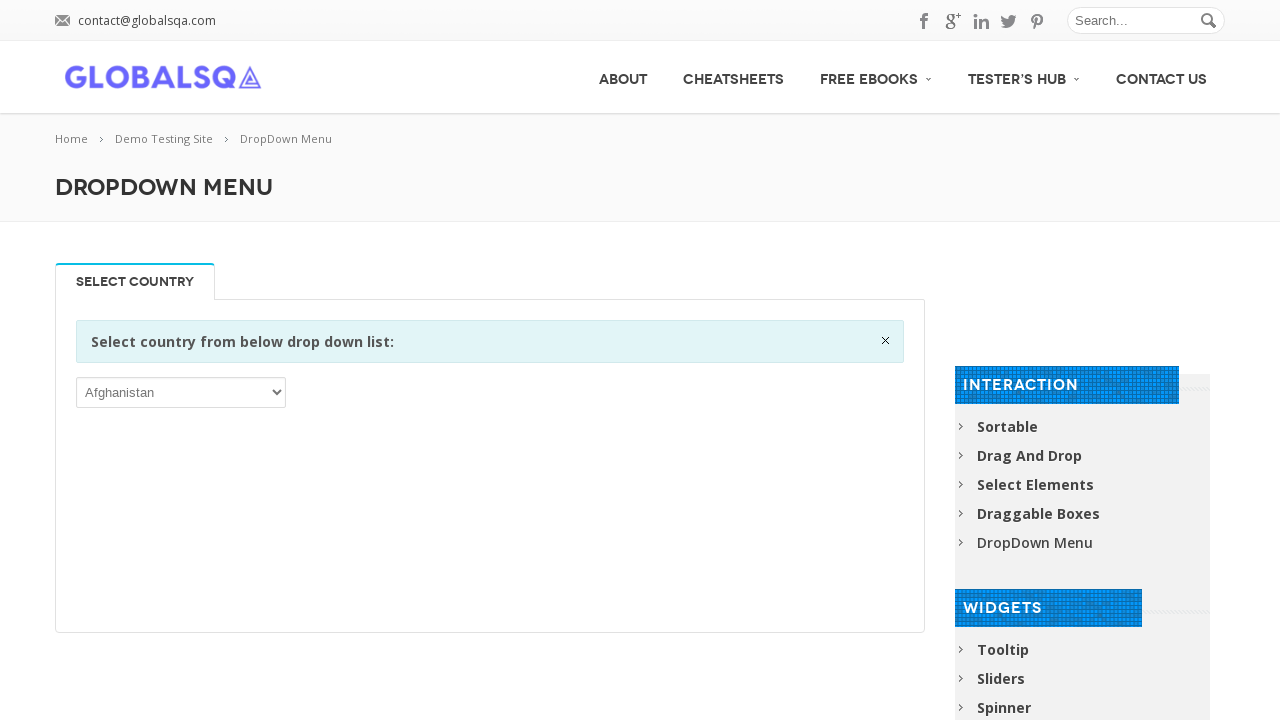

Accessed option text content: Denmark
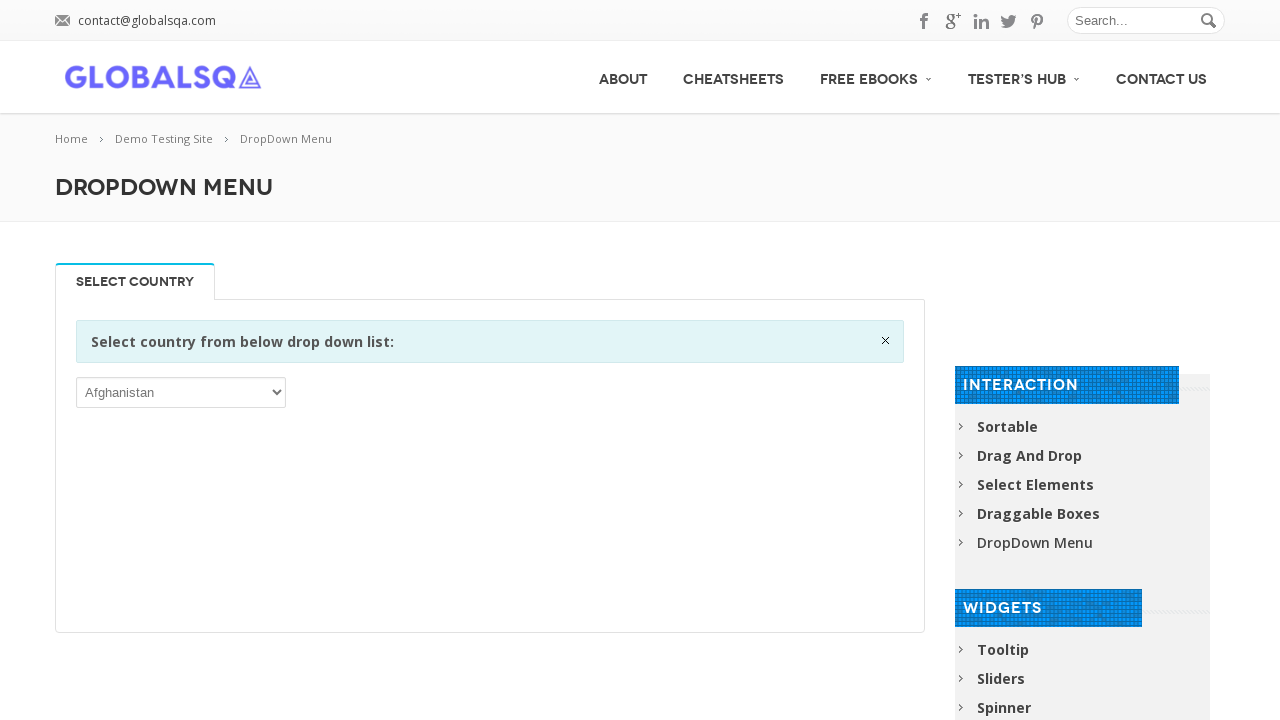

Accessed option text content: Djibouti
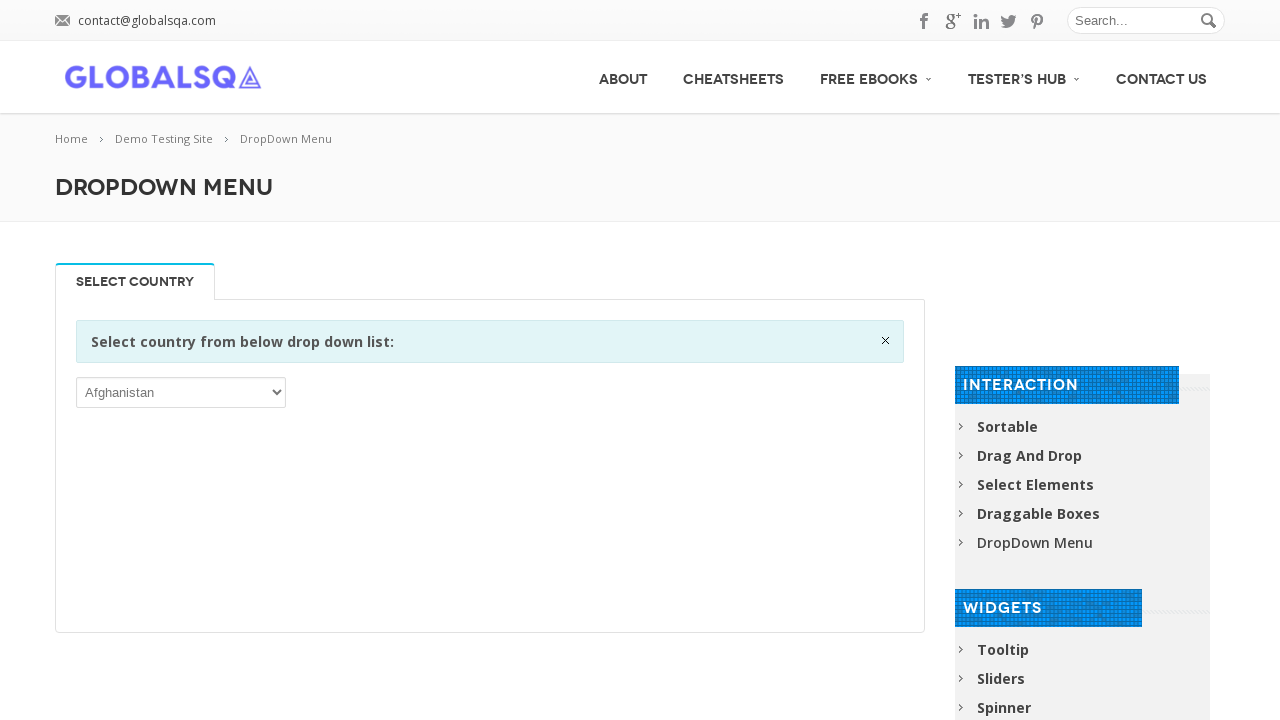

Accessed option text content: Dominica
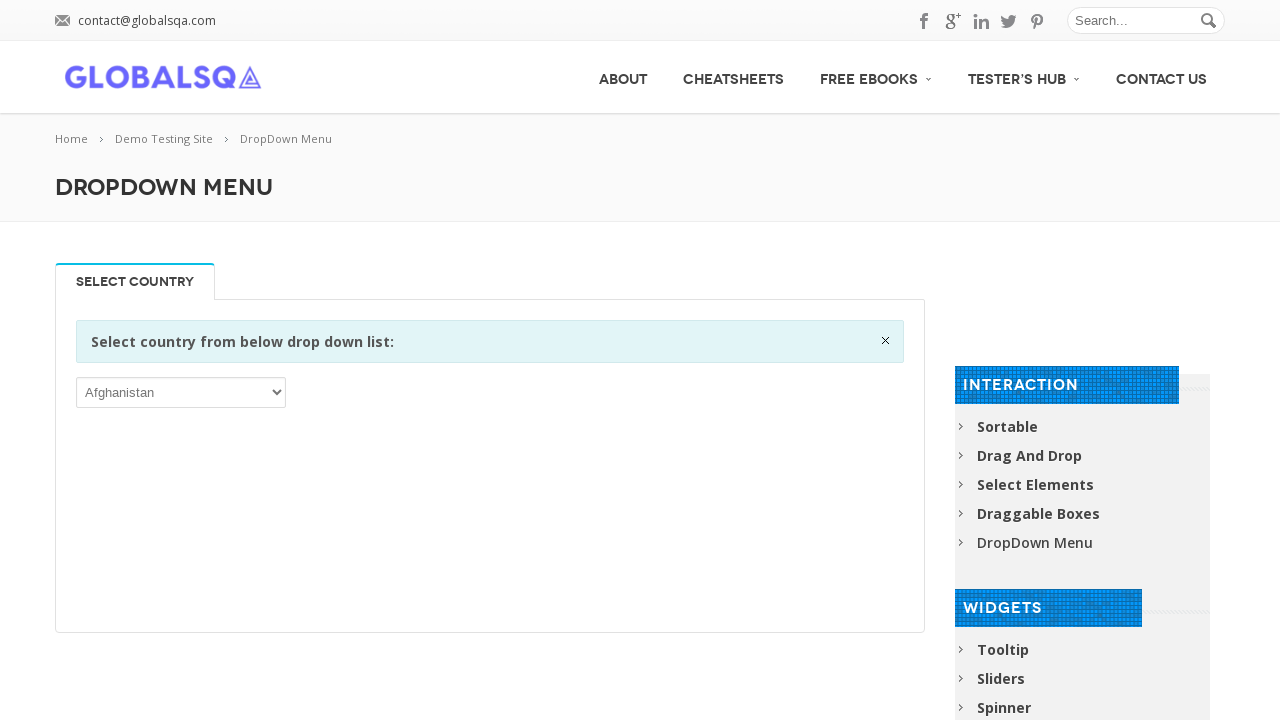

Accessed option text content: Dominican Republic
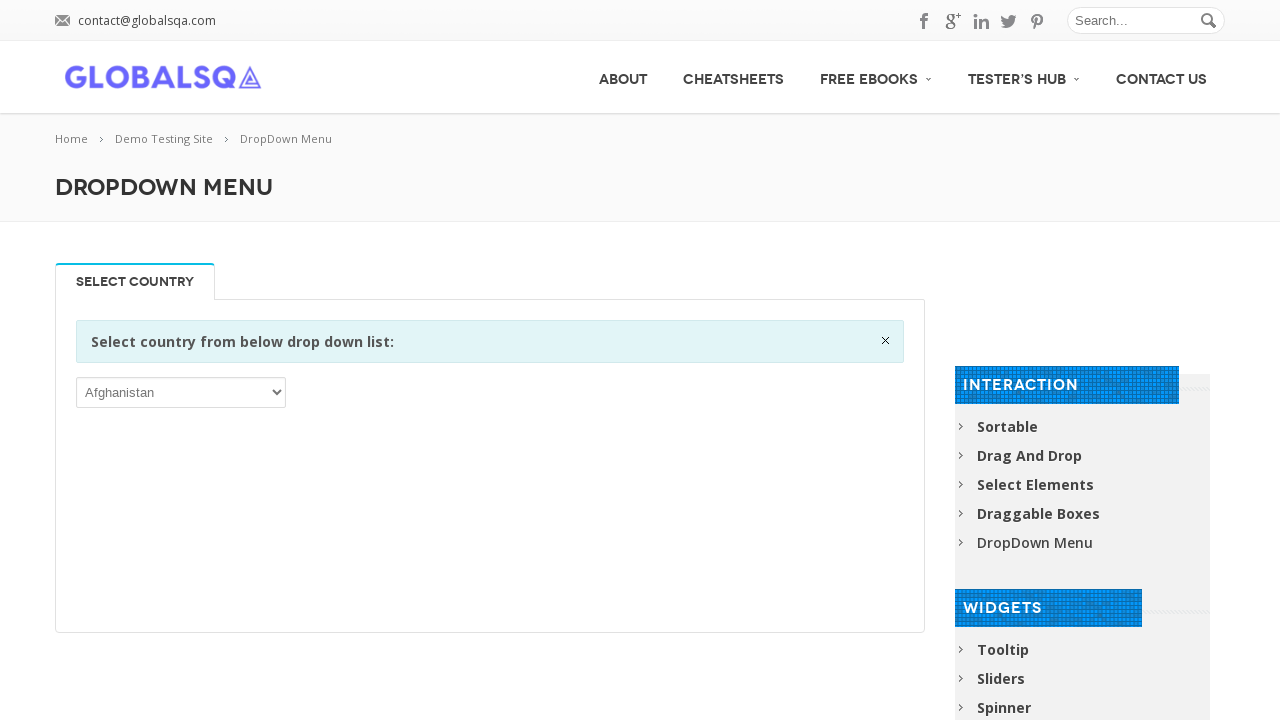

Accessed option text content: Ecuador
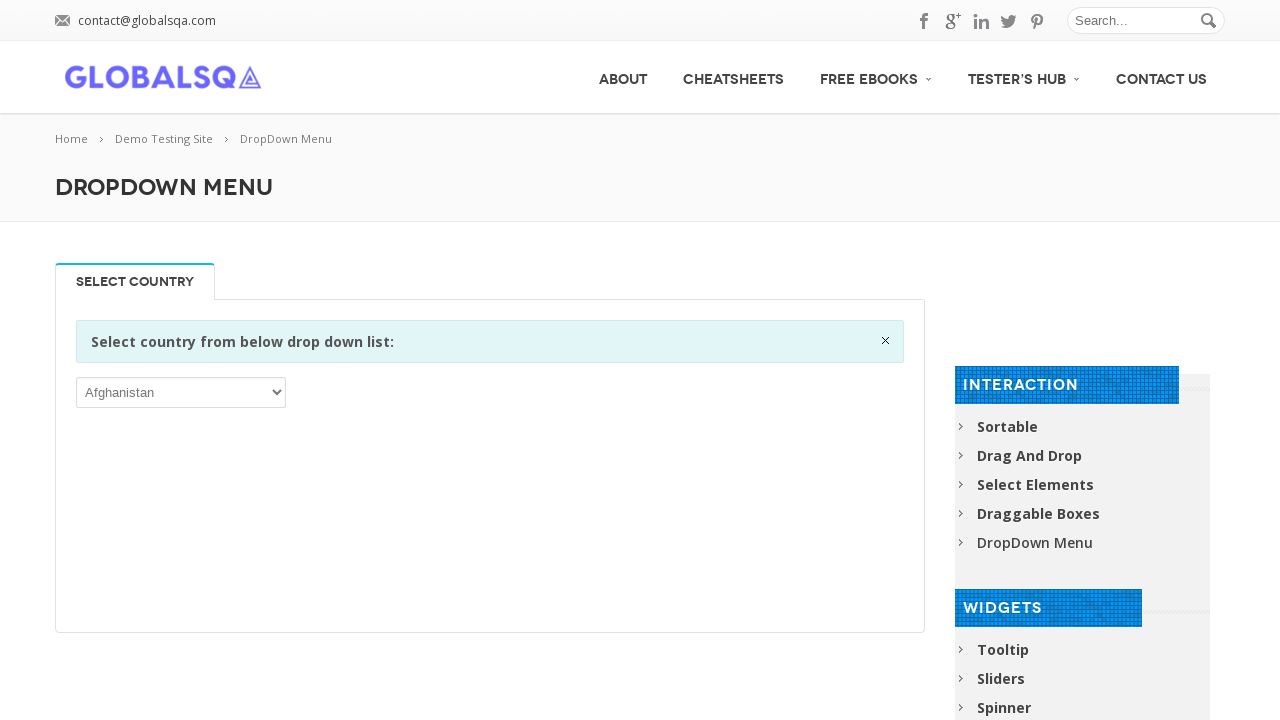

Accessed option text content: Egypt
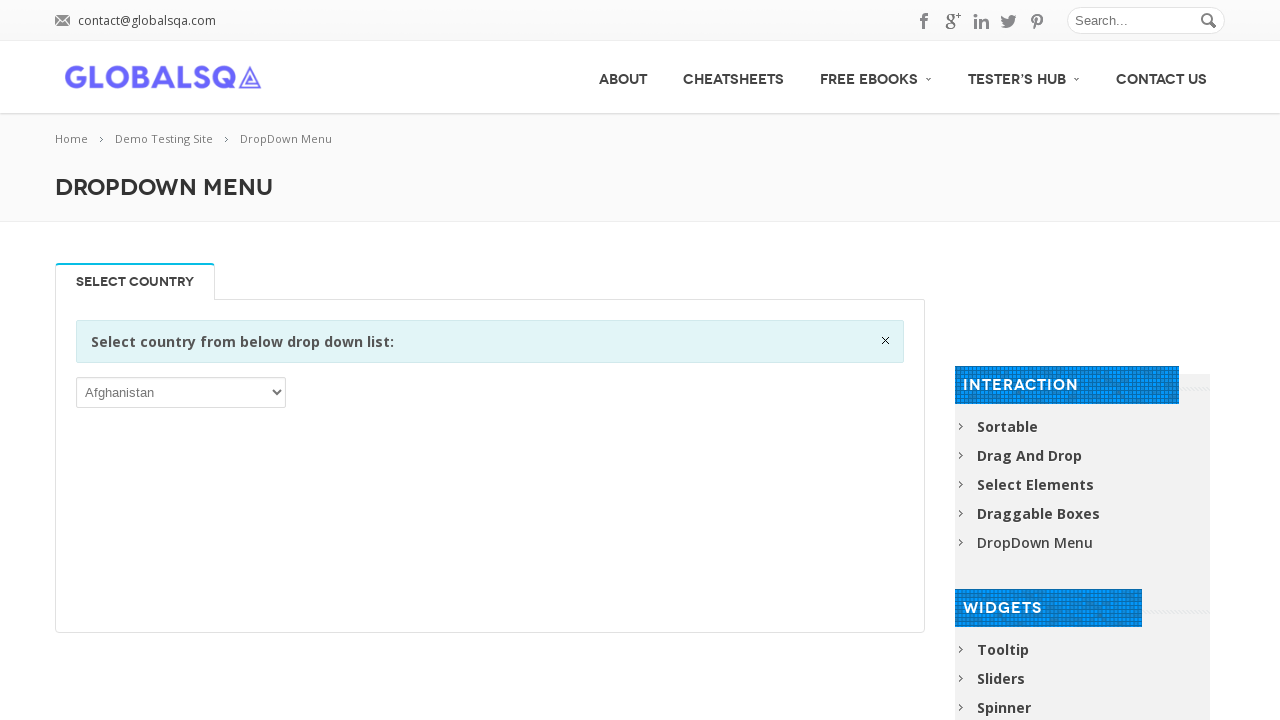

Accessed option text content: El Salvador
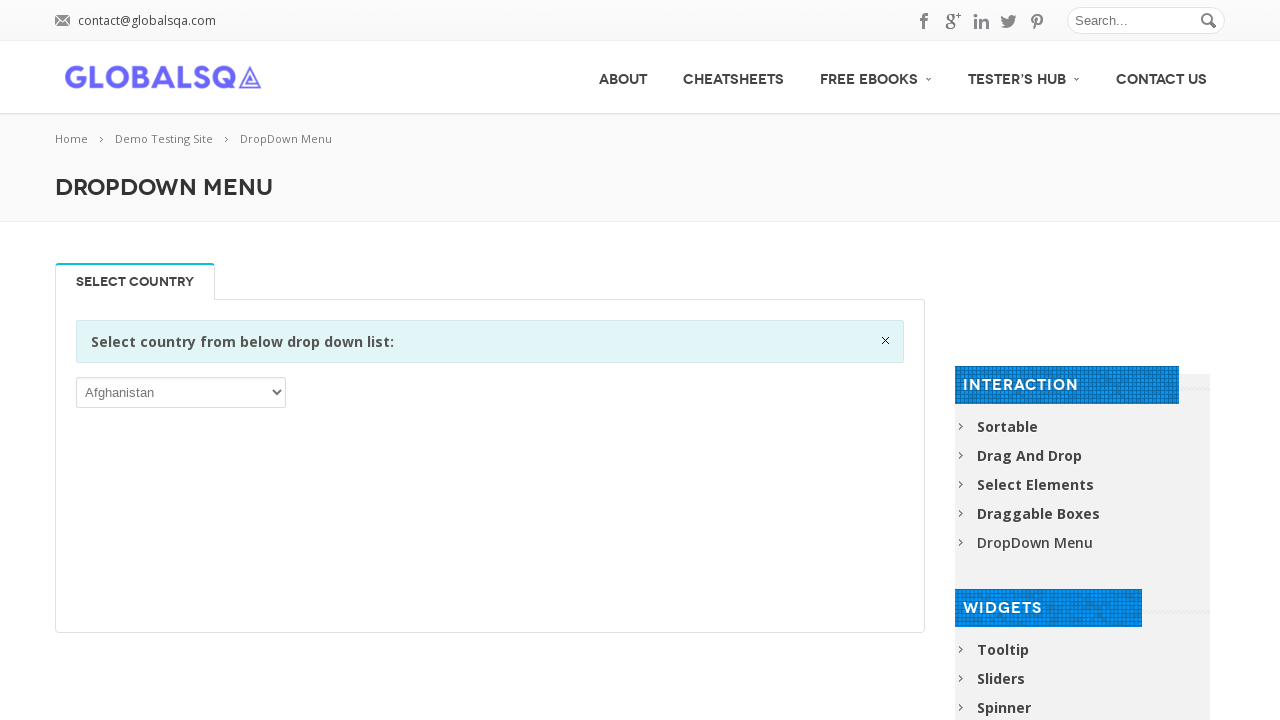

Accessed option text content: Equatorial Guinea
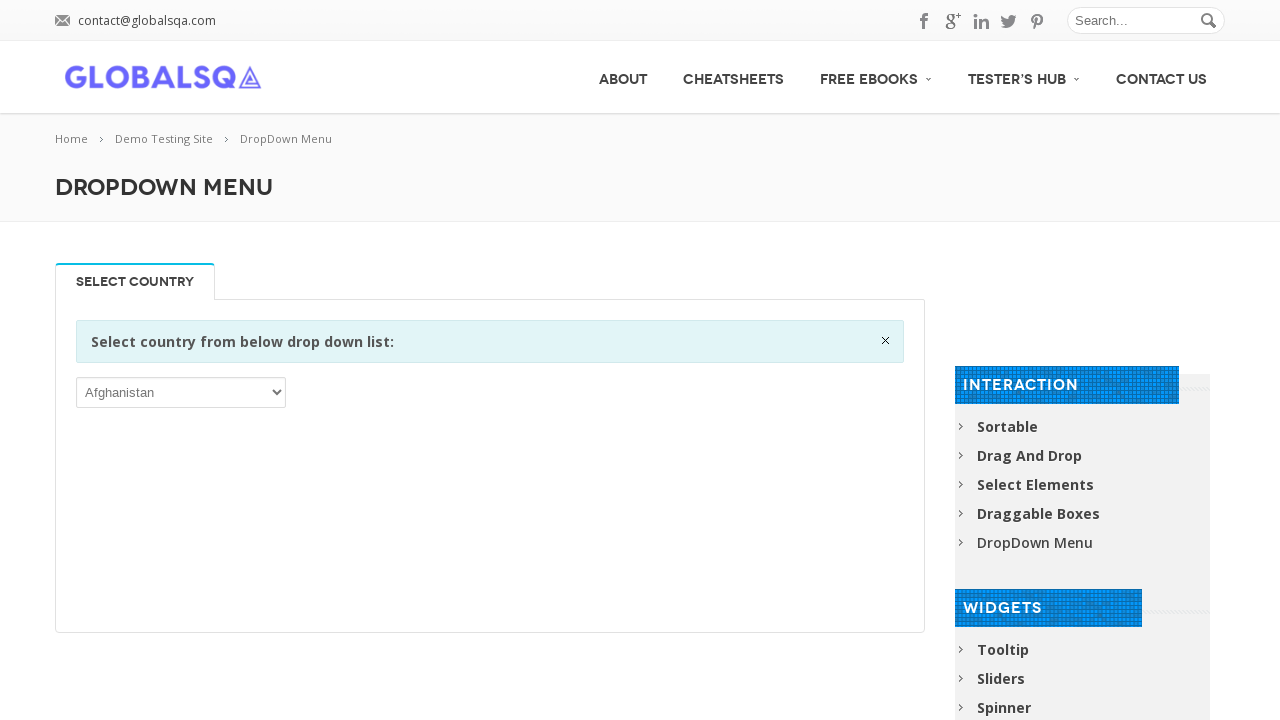

Accessed option text content: Eritrea
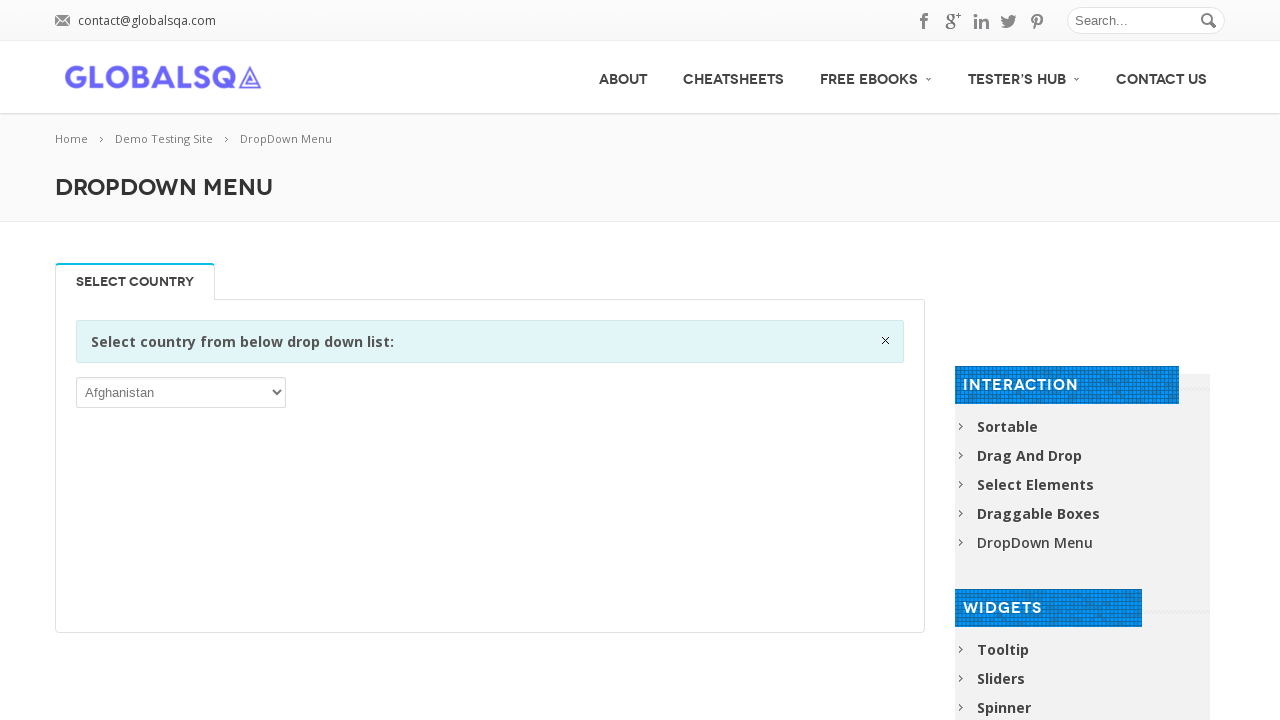

Accessed option text content: Estonia
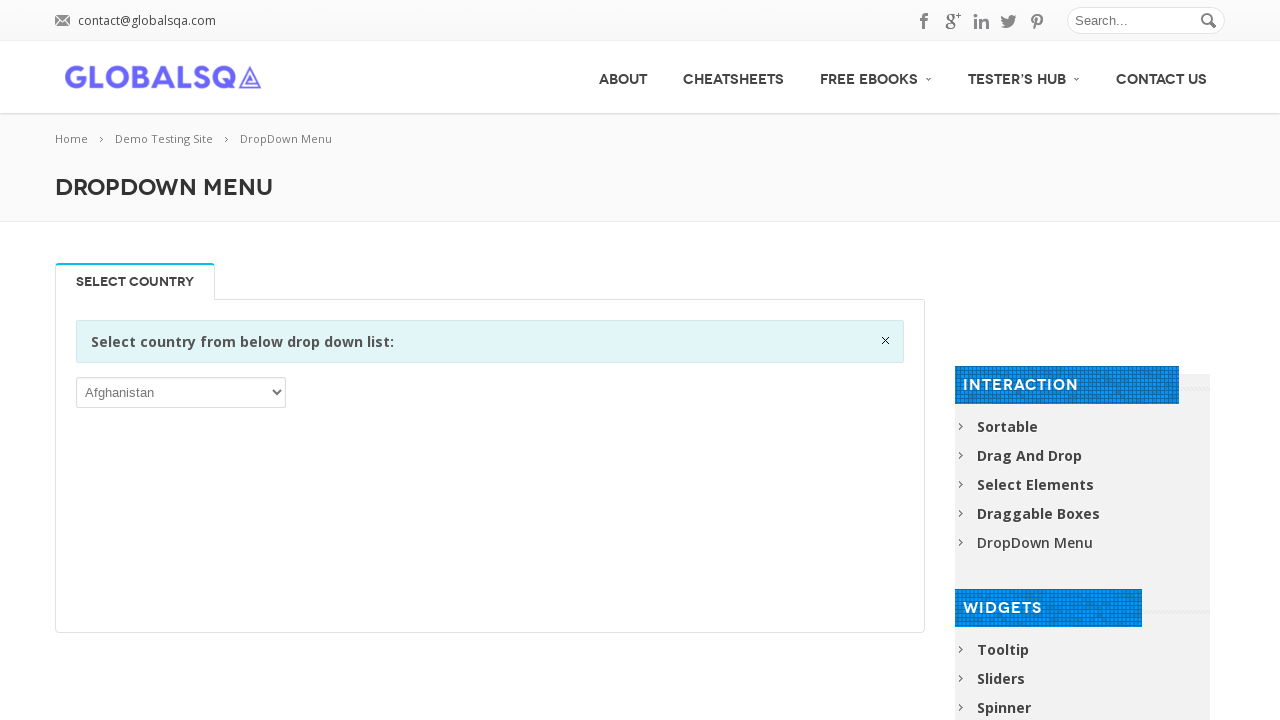

Accessed option text content: Ethiopia
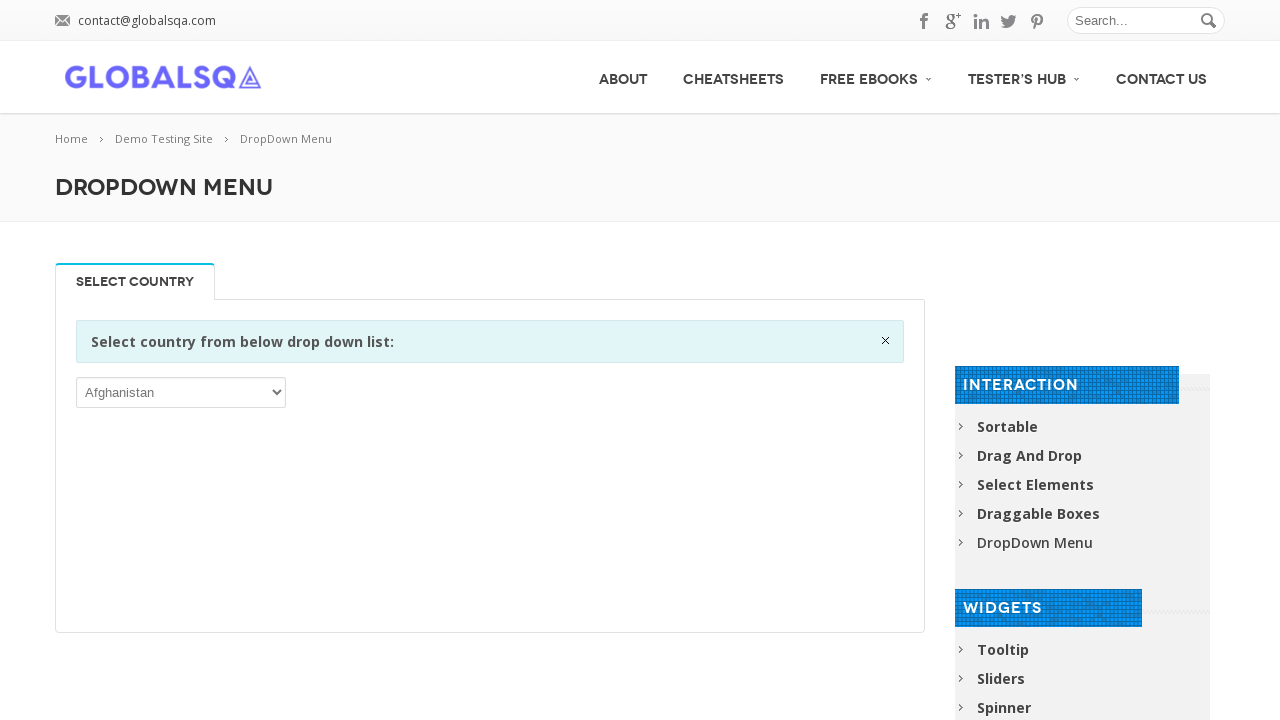

Accessed option text content: Falkland Islands (Malvinas)
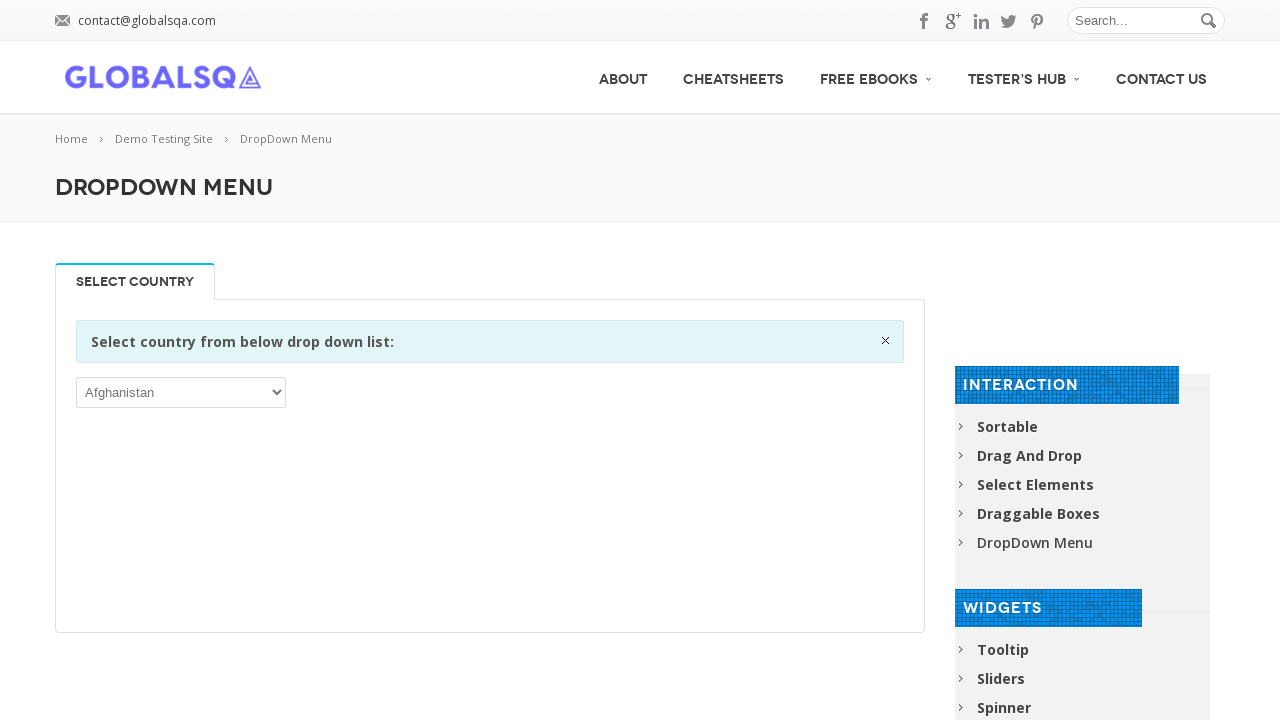

Accessed option text content: Faroe Islands
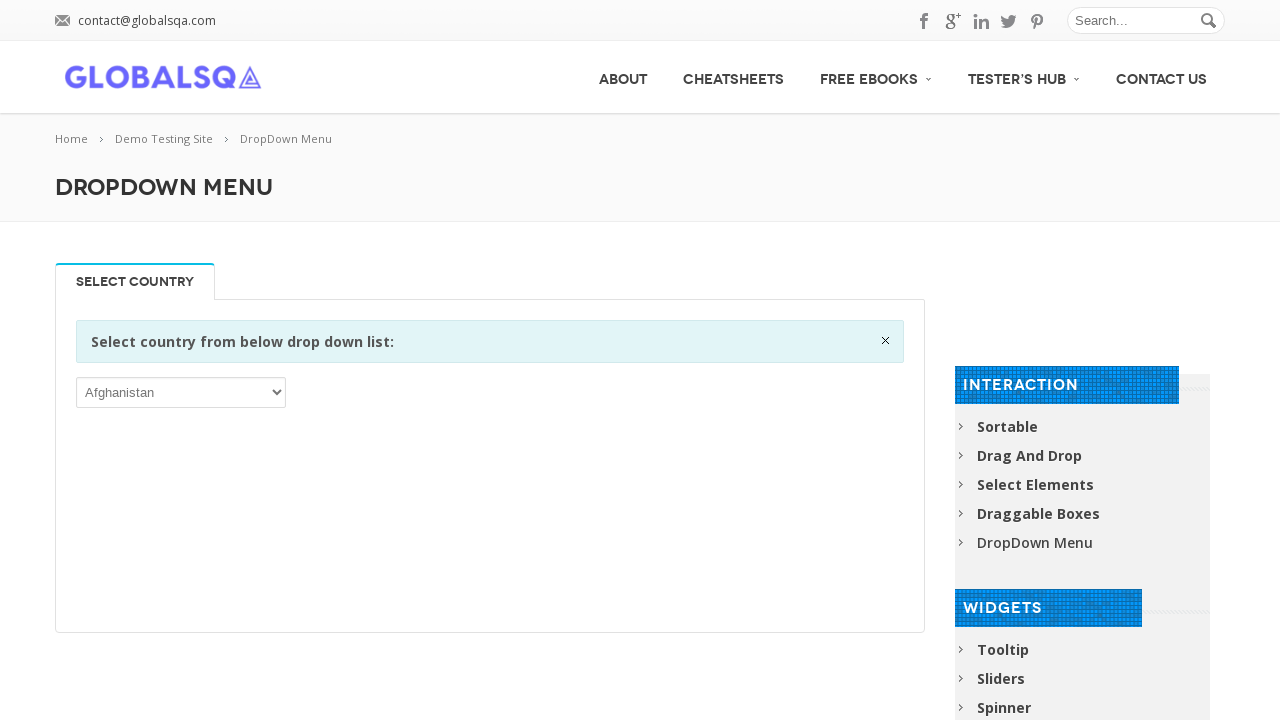

Accessed option text content: Fiji
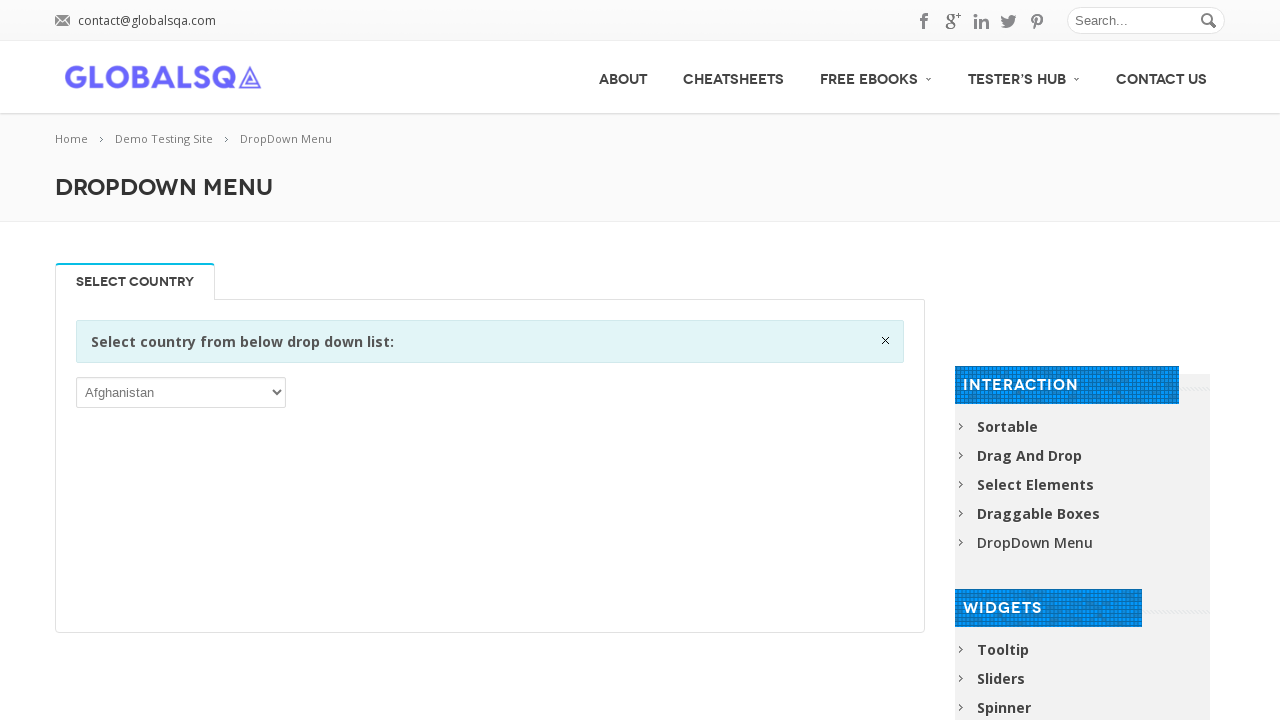

Accessed option text content: Finland
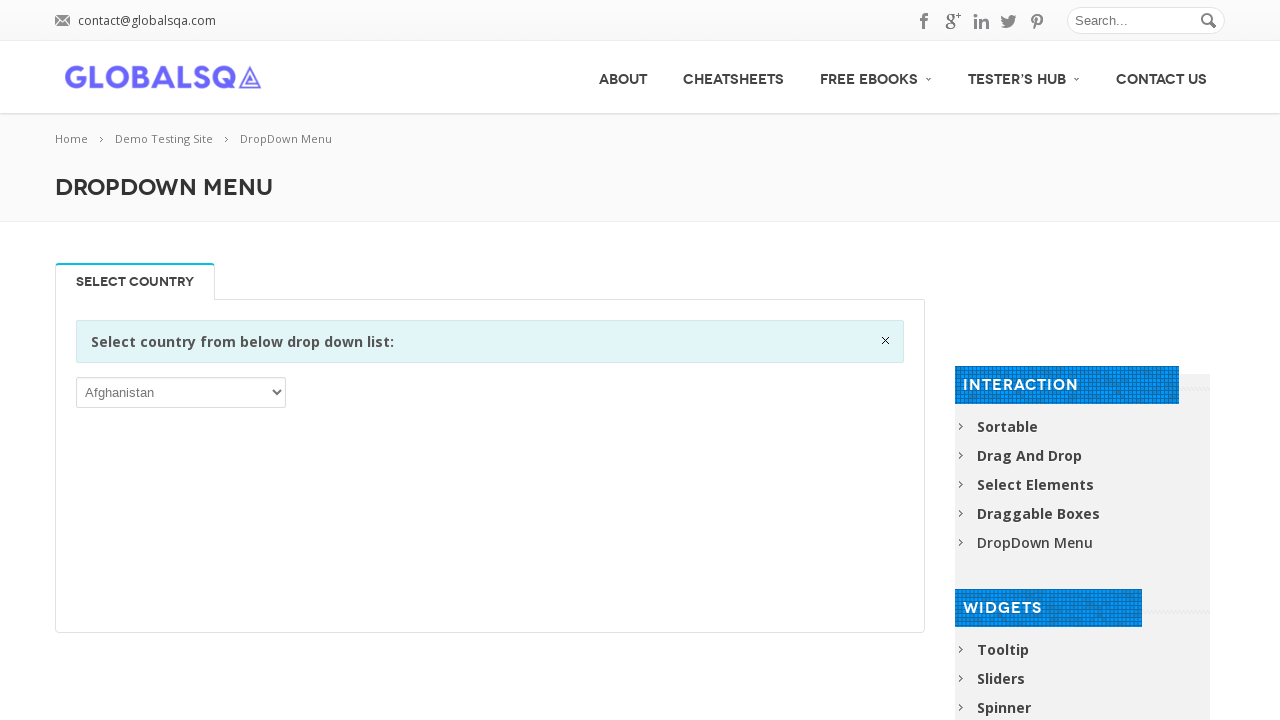

Accessed option text content: France
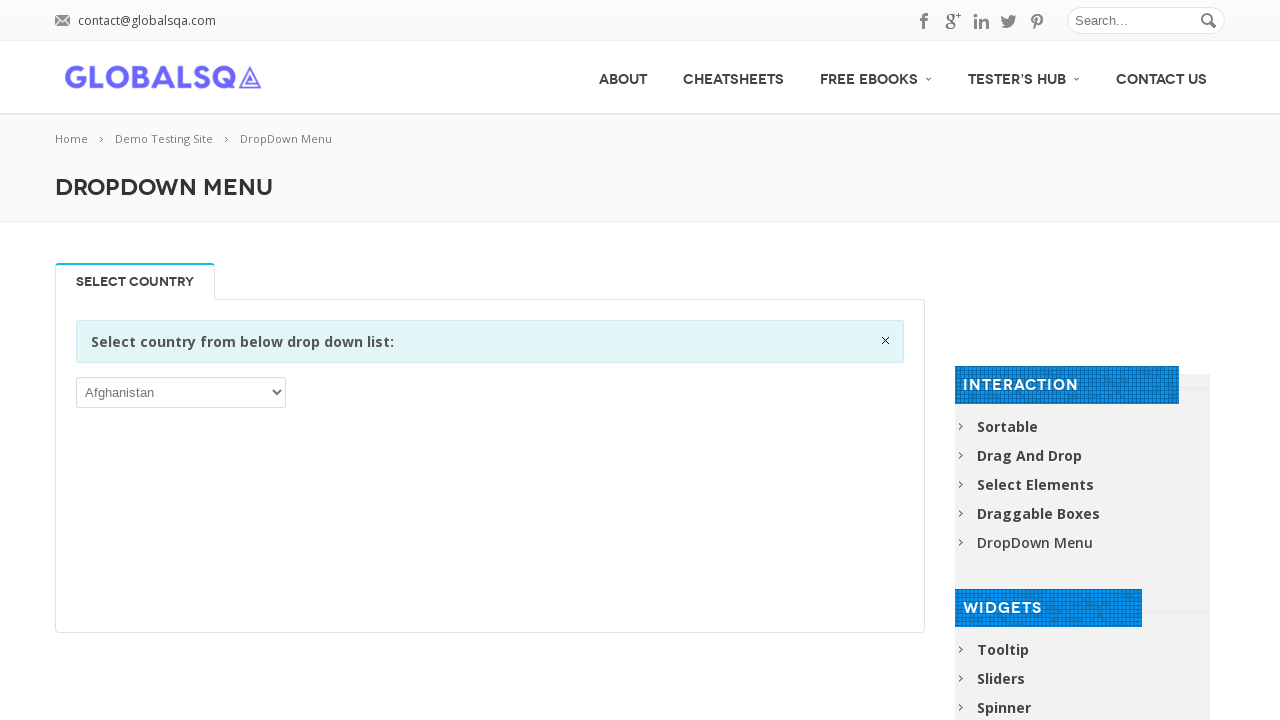

Accessed option text content: French Guiana
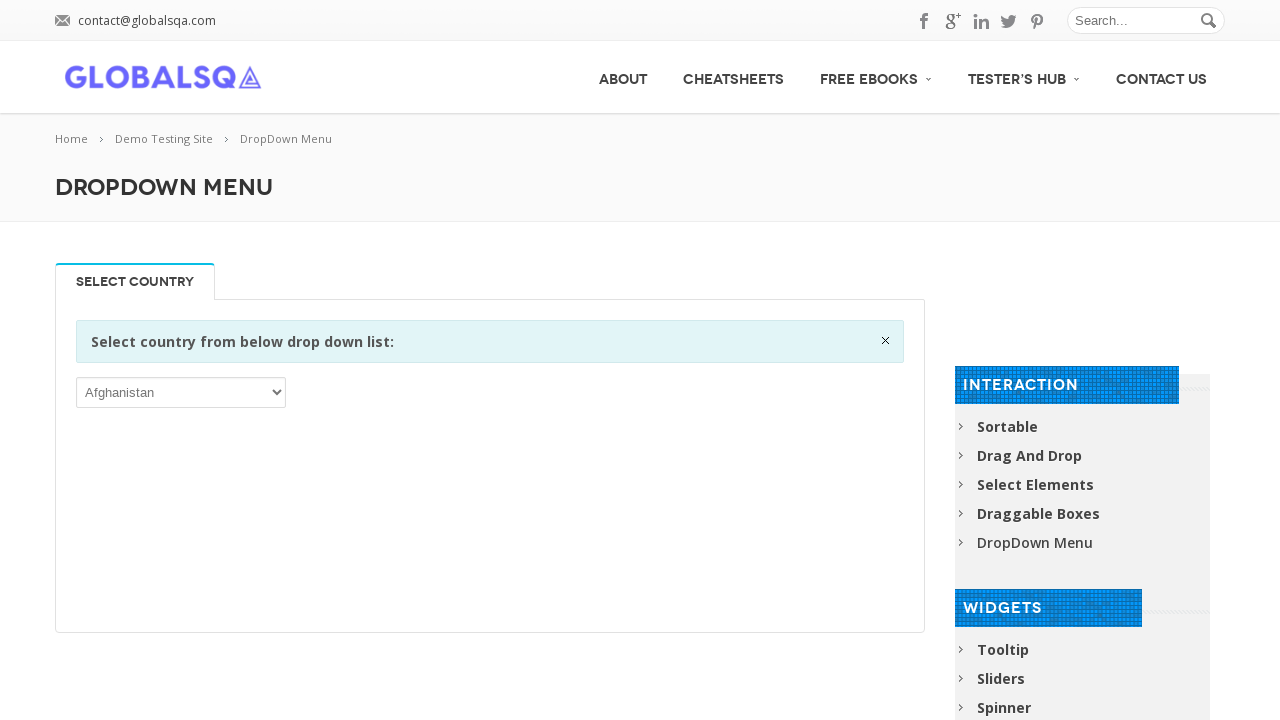

Accessed option text content: French Polynesia
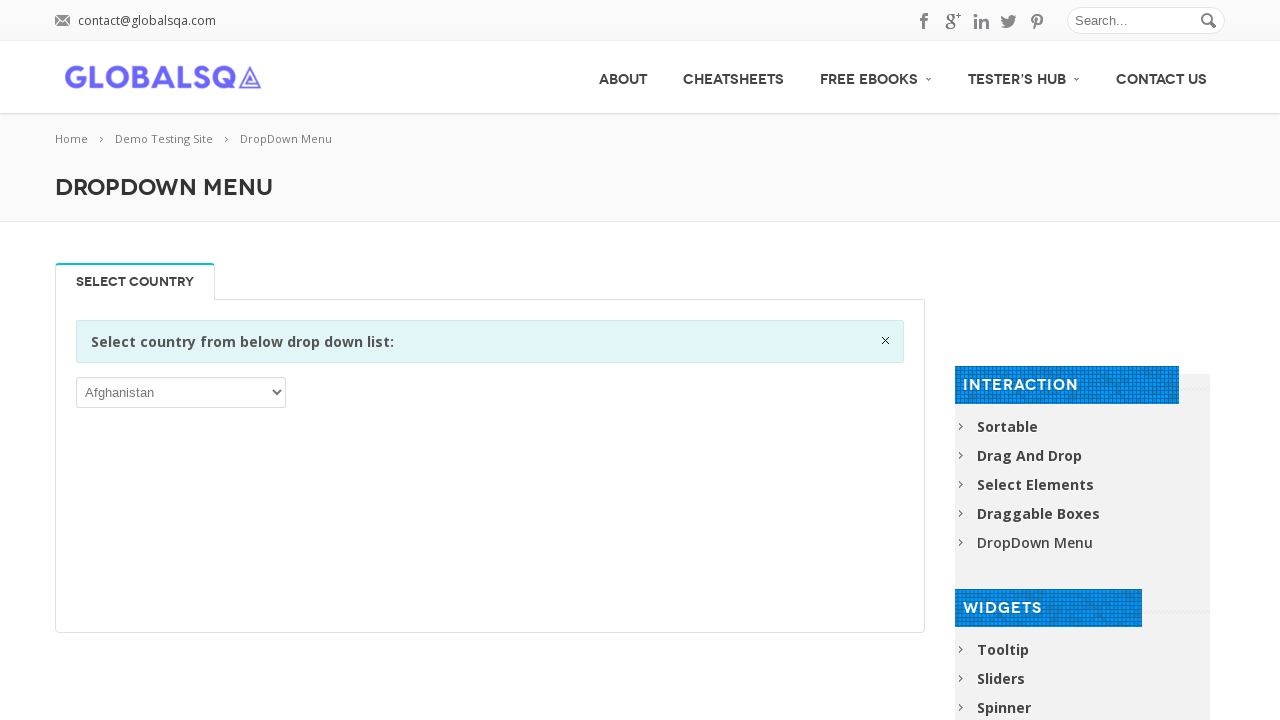

Accessed option text content: French Southern Territories
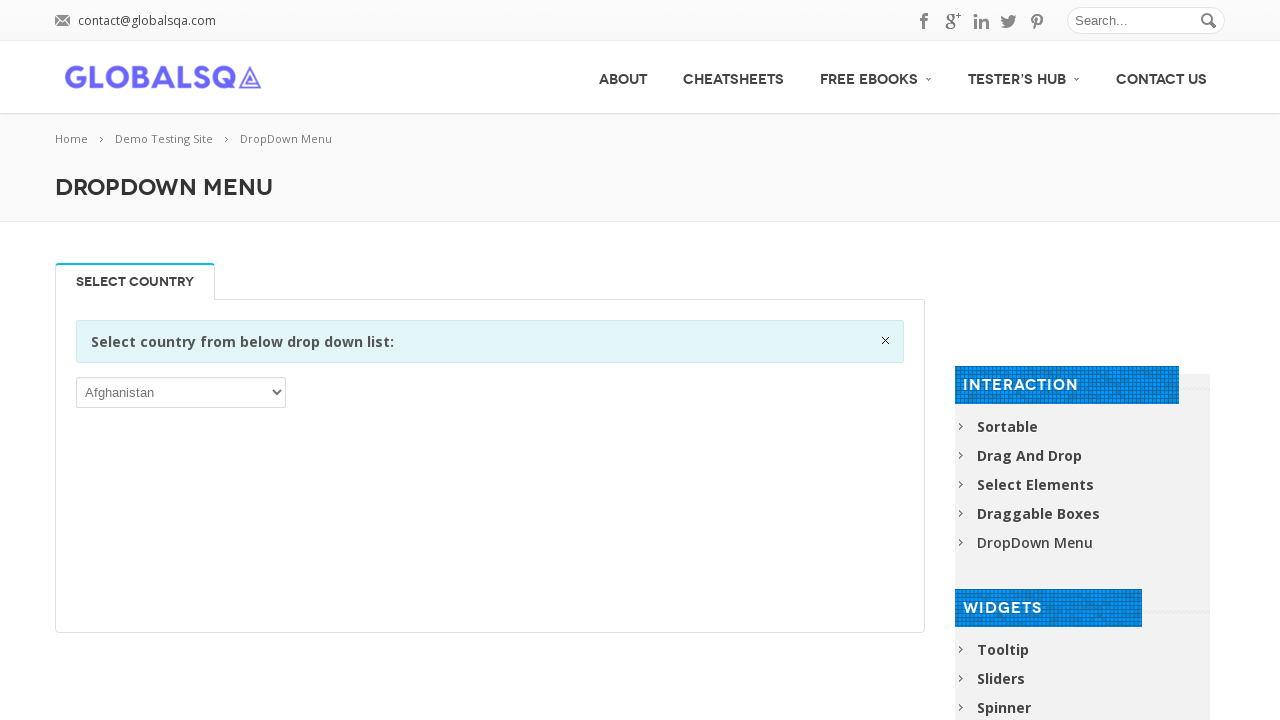

Accessed option text content: Gabon
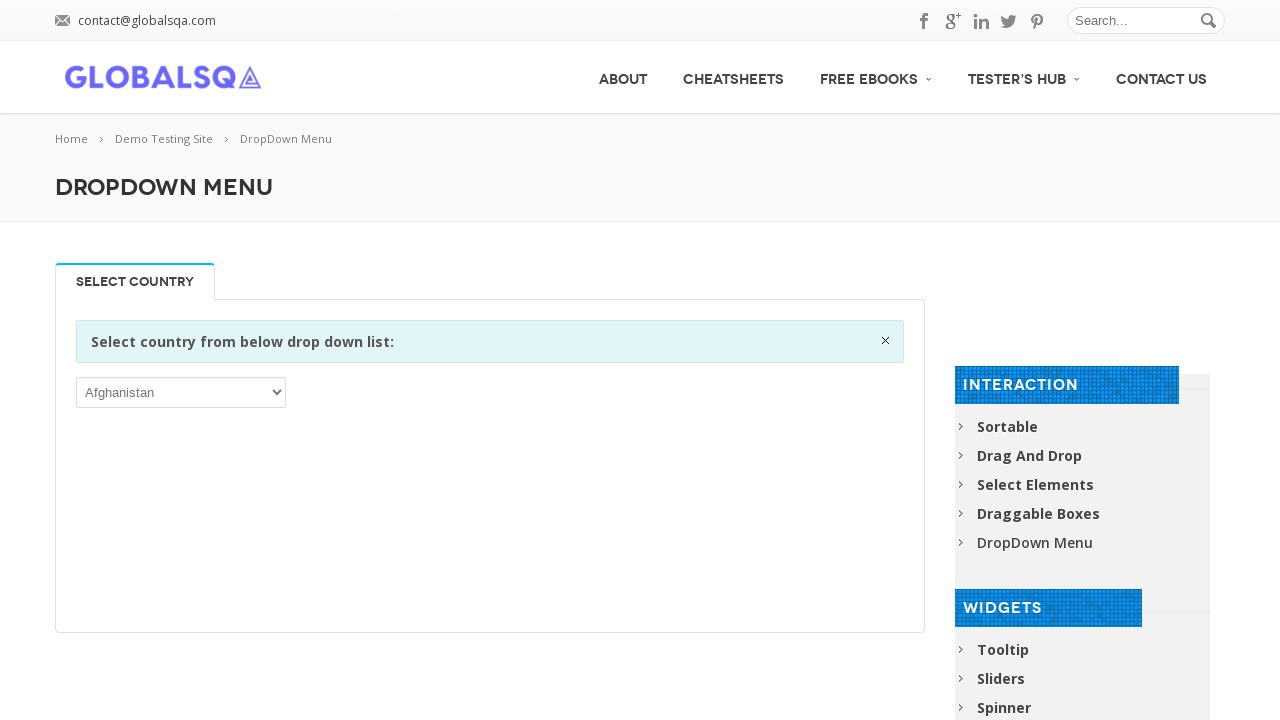

Accessed option text content: Gambia
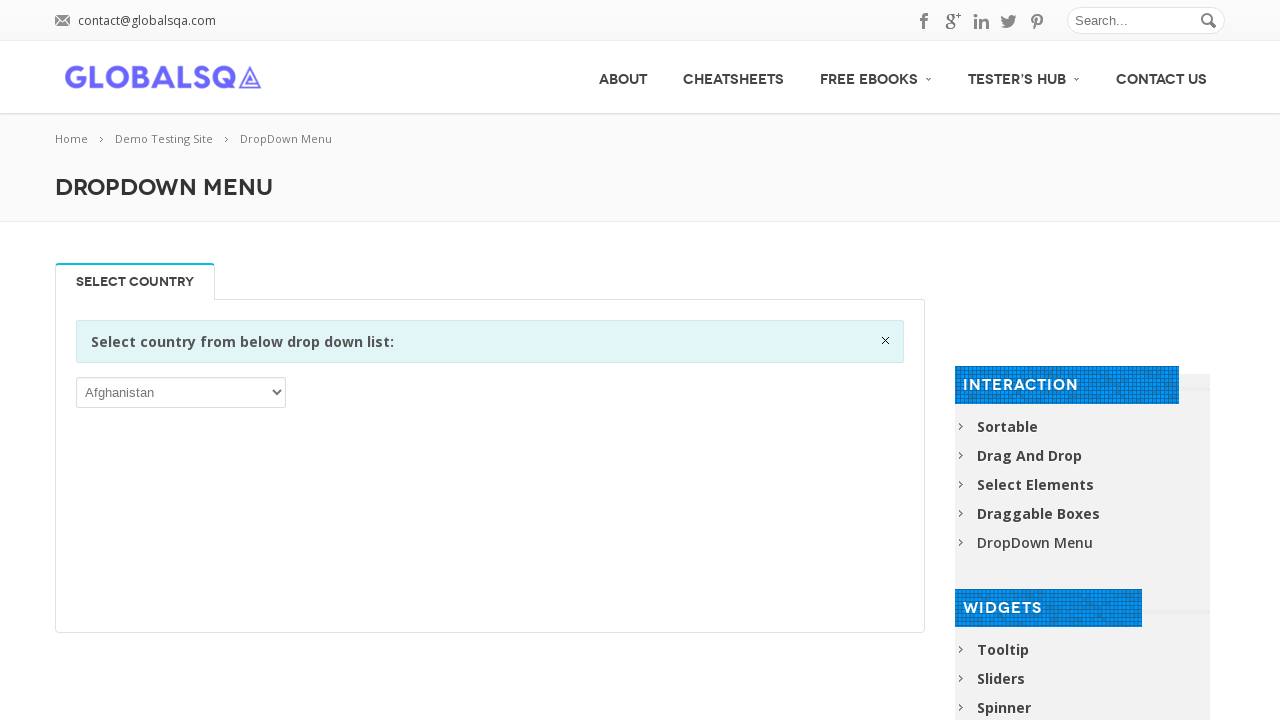

Accessed option text content: Georgia
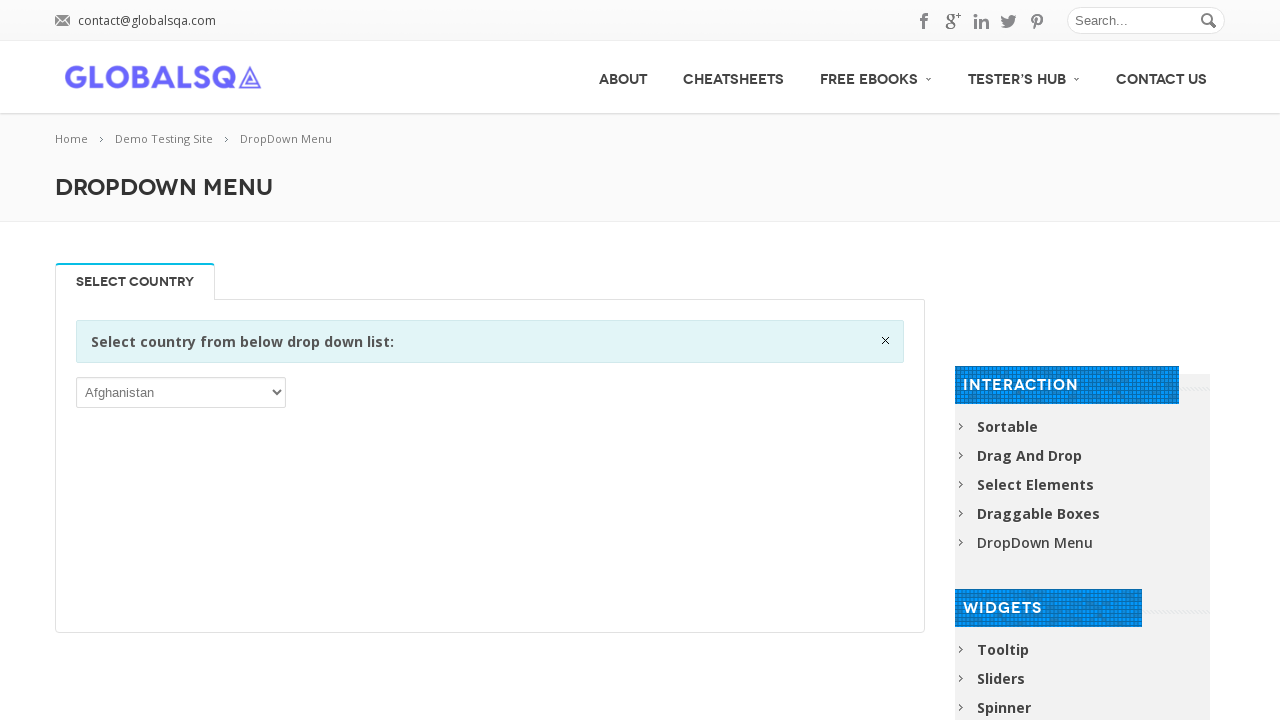

Accessed option text content: Germany
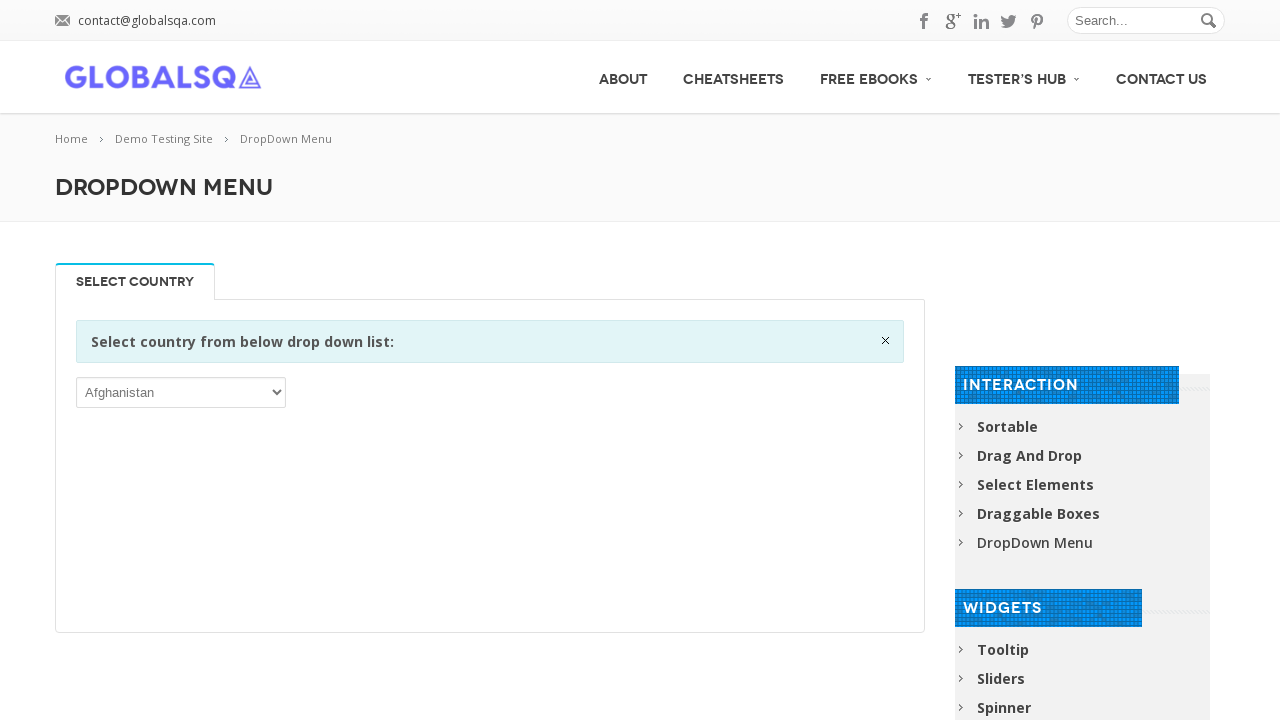

Accessed option text content: Ghana
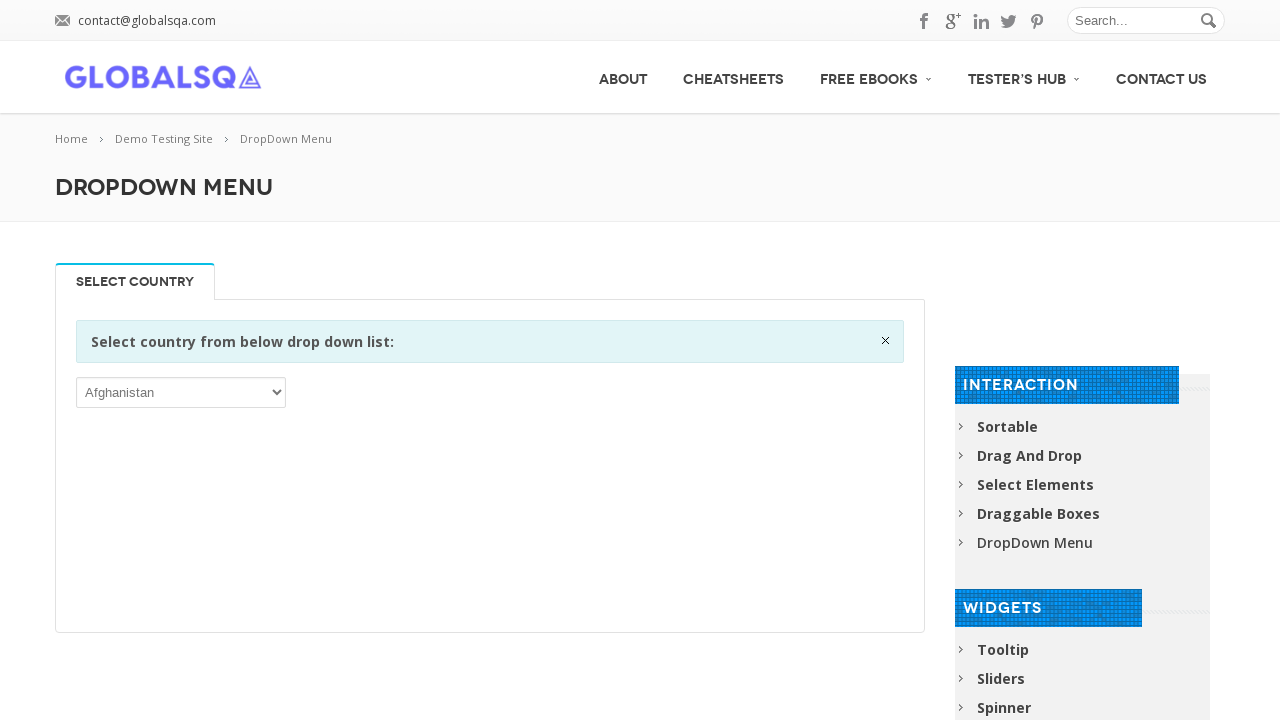

Accessed option text content: Gibraltar
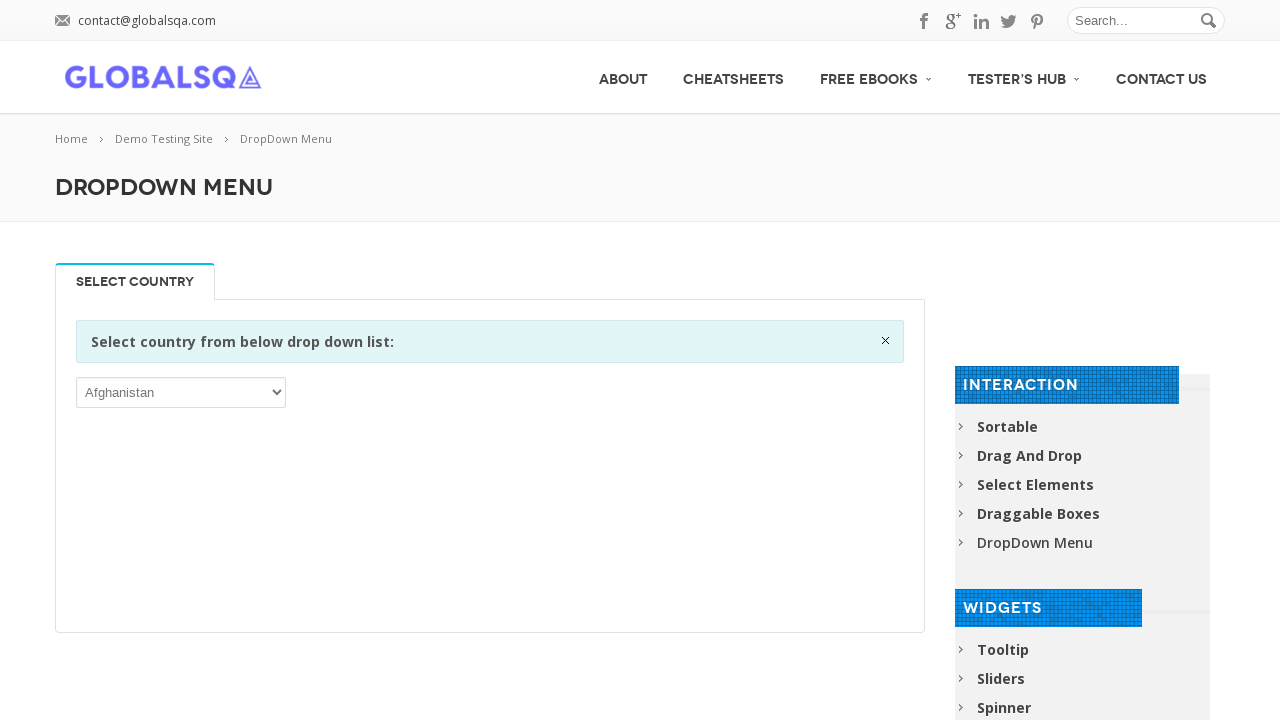

Accessed option text content: Greece
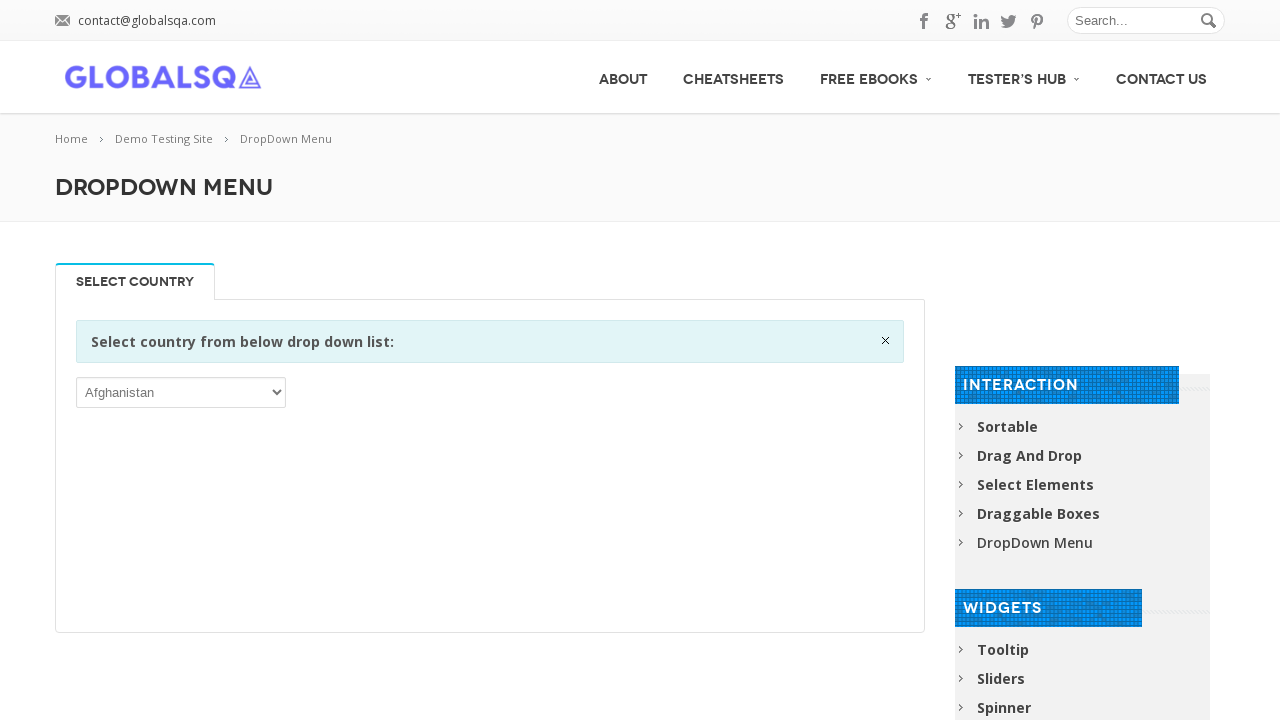

Accessed option text content: Greenland
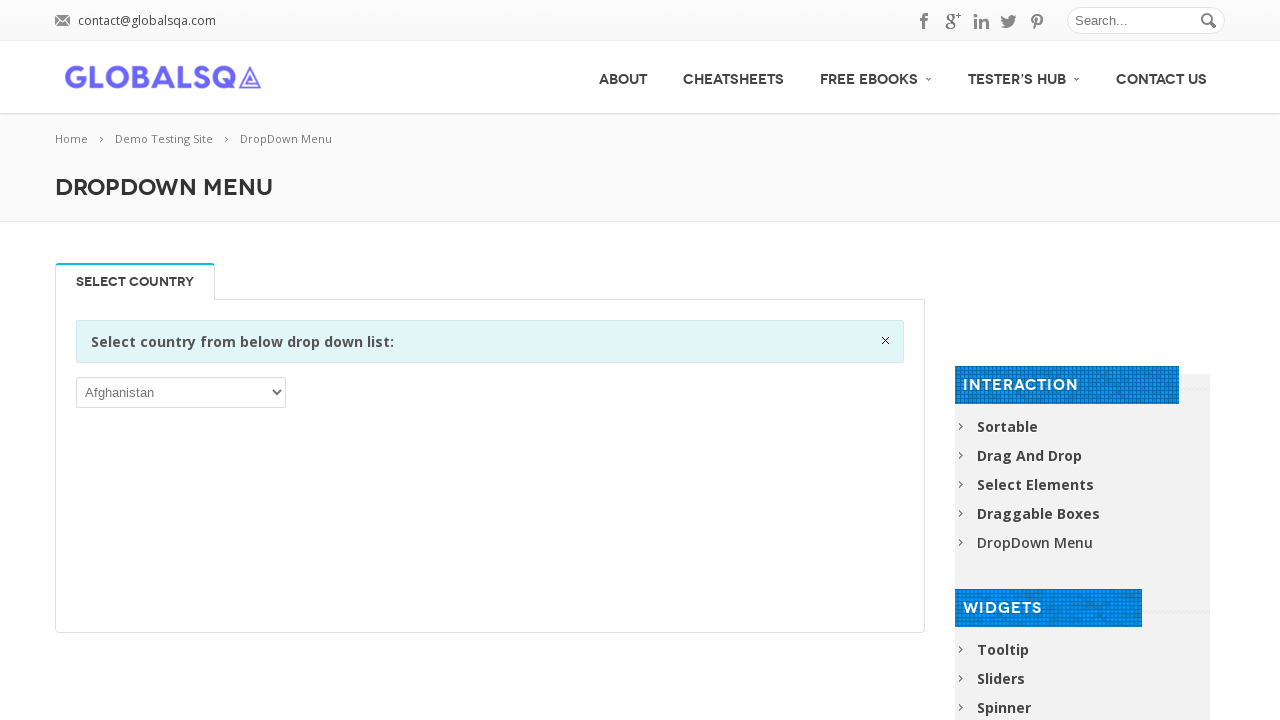

Accessed option text content: Grenada
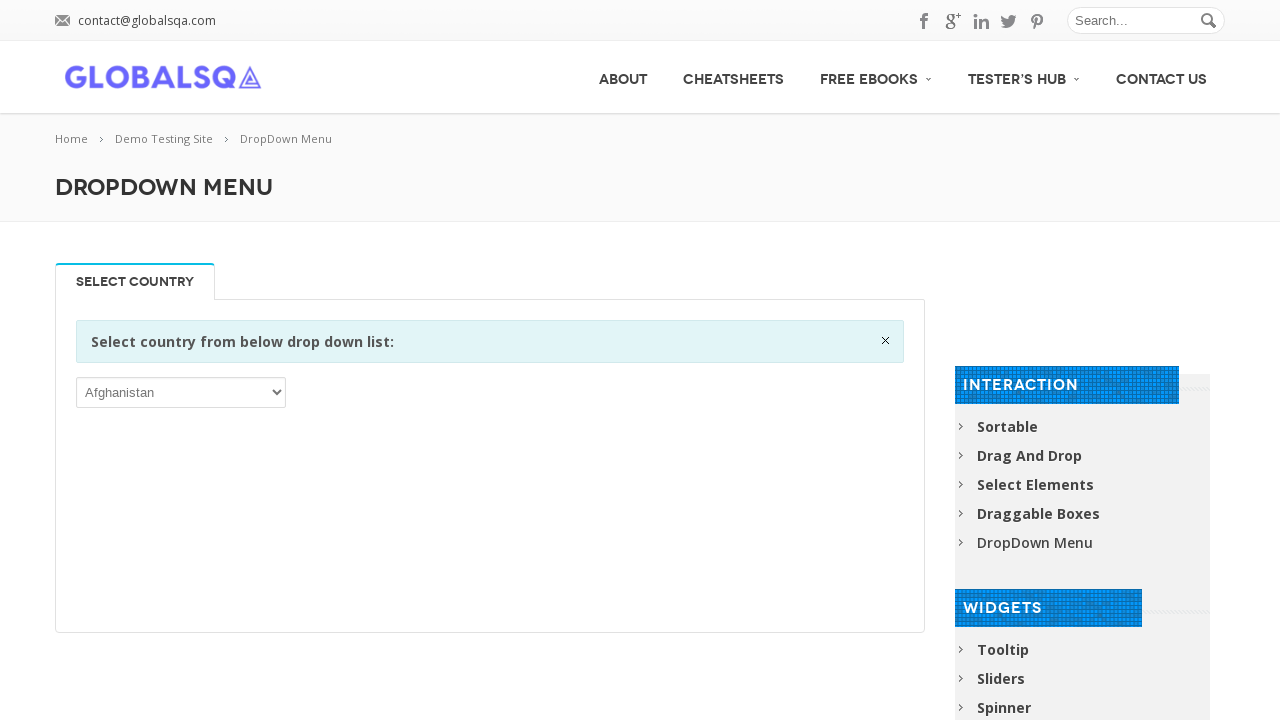

Accessed option text content: Guadeloupe
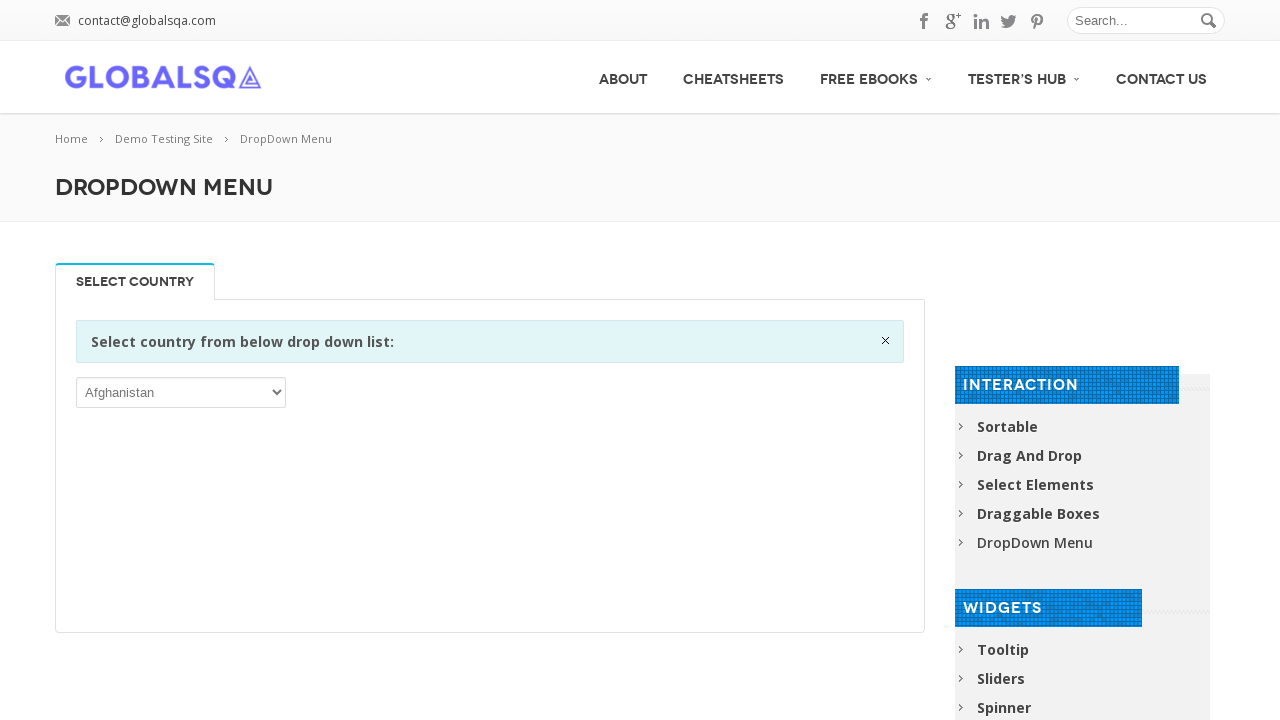

Accessed option text content: Guam
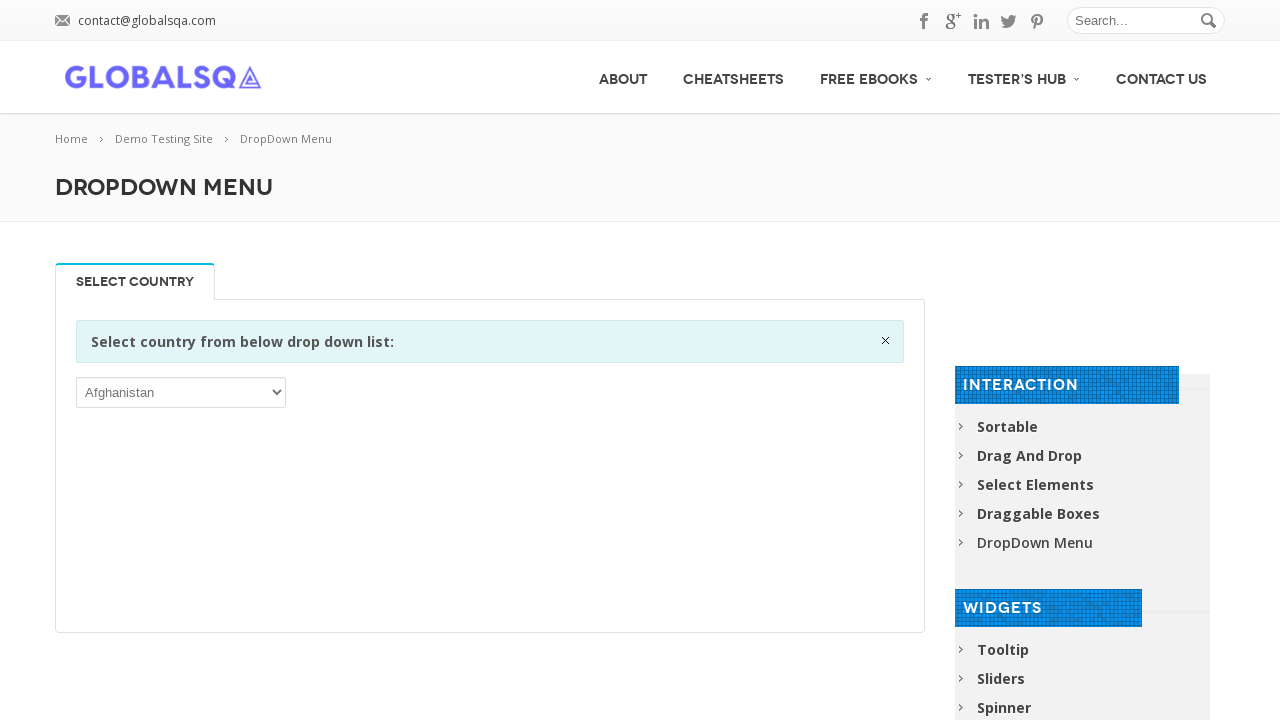

Accessed option text content: Guatemala
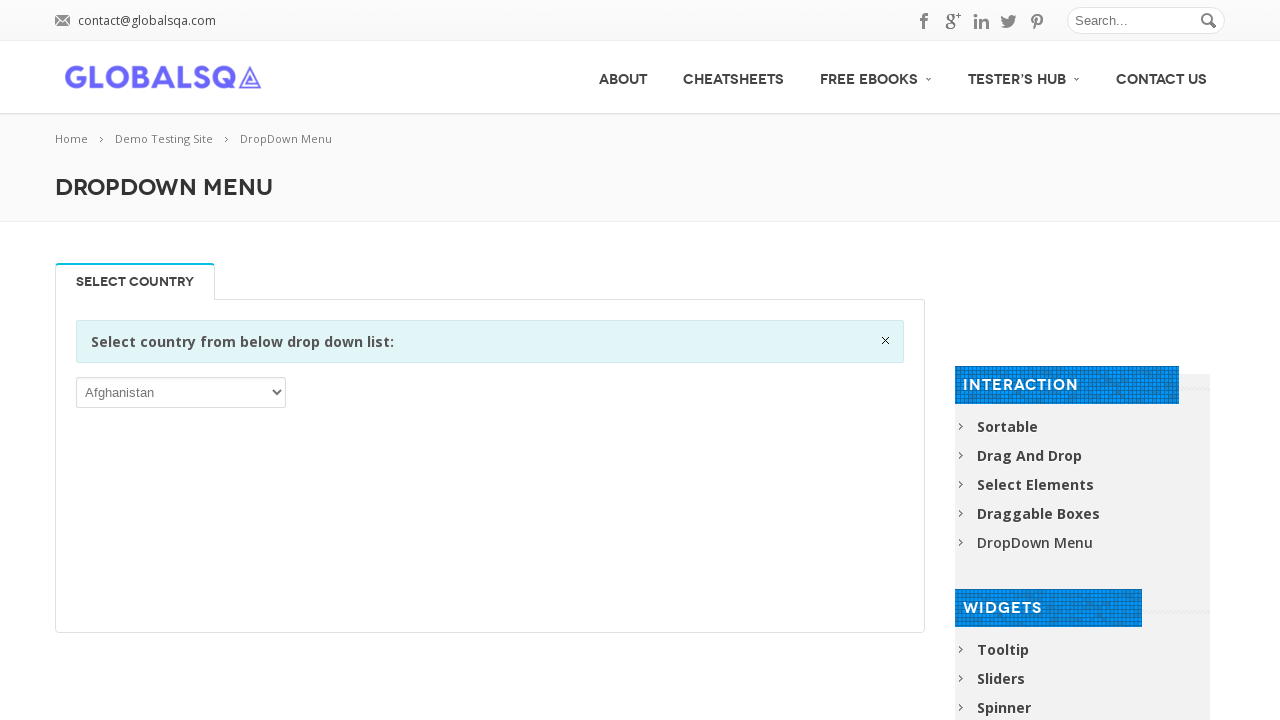

Accessed option text content: Guernsey
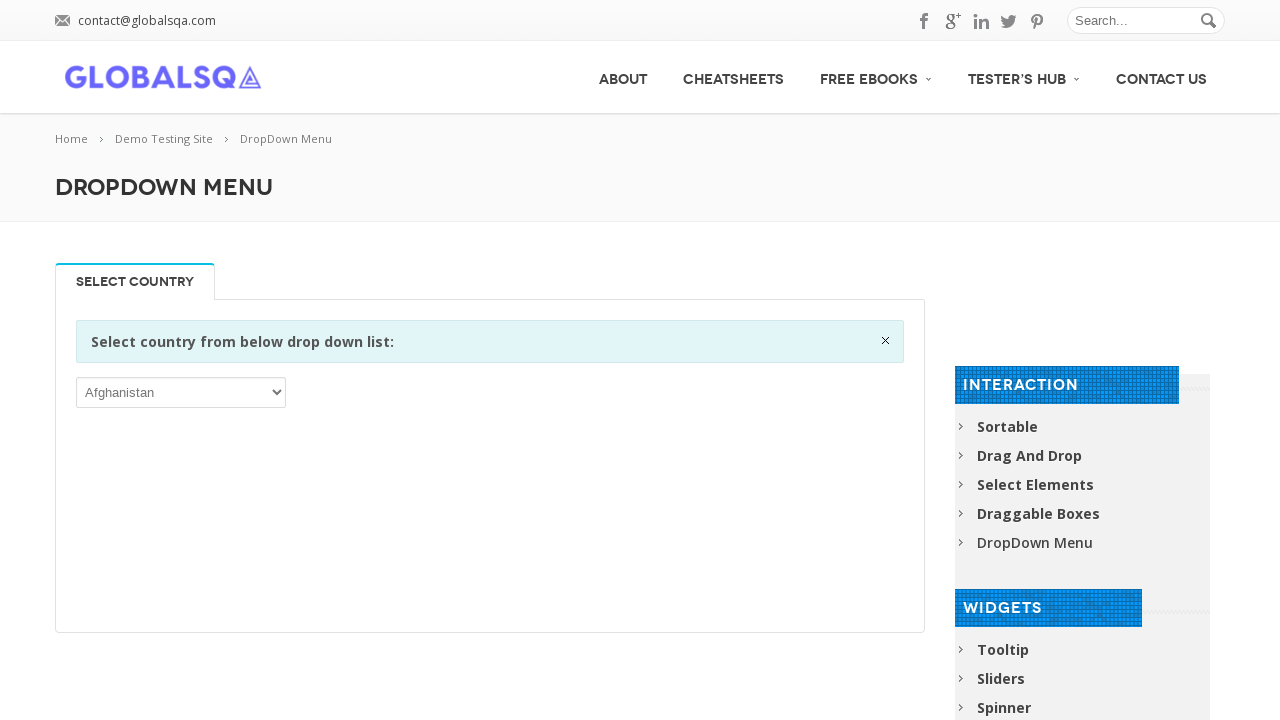

Accessed option text content: Guinea
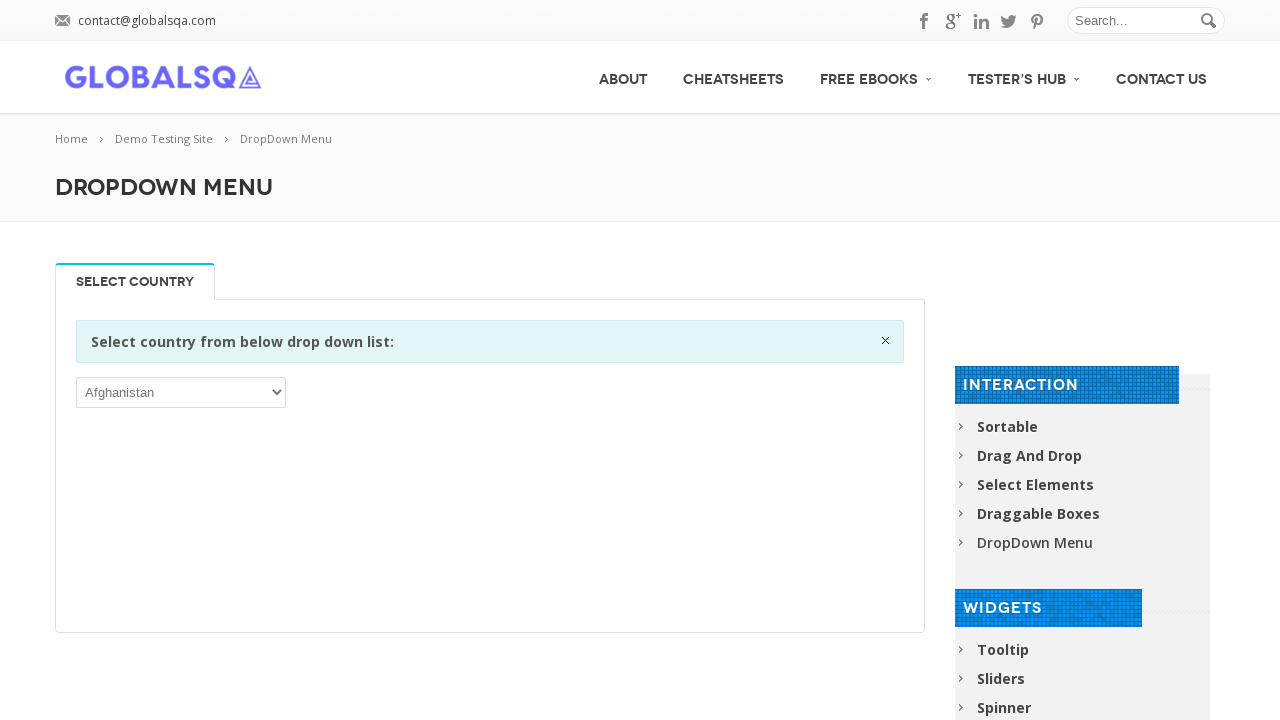

Accessed option text content: Guinea-Bissau
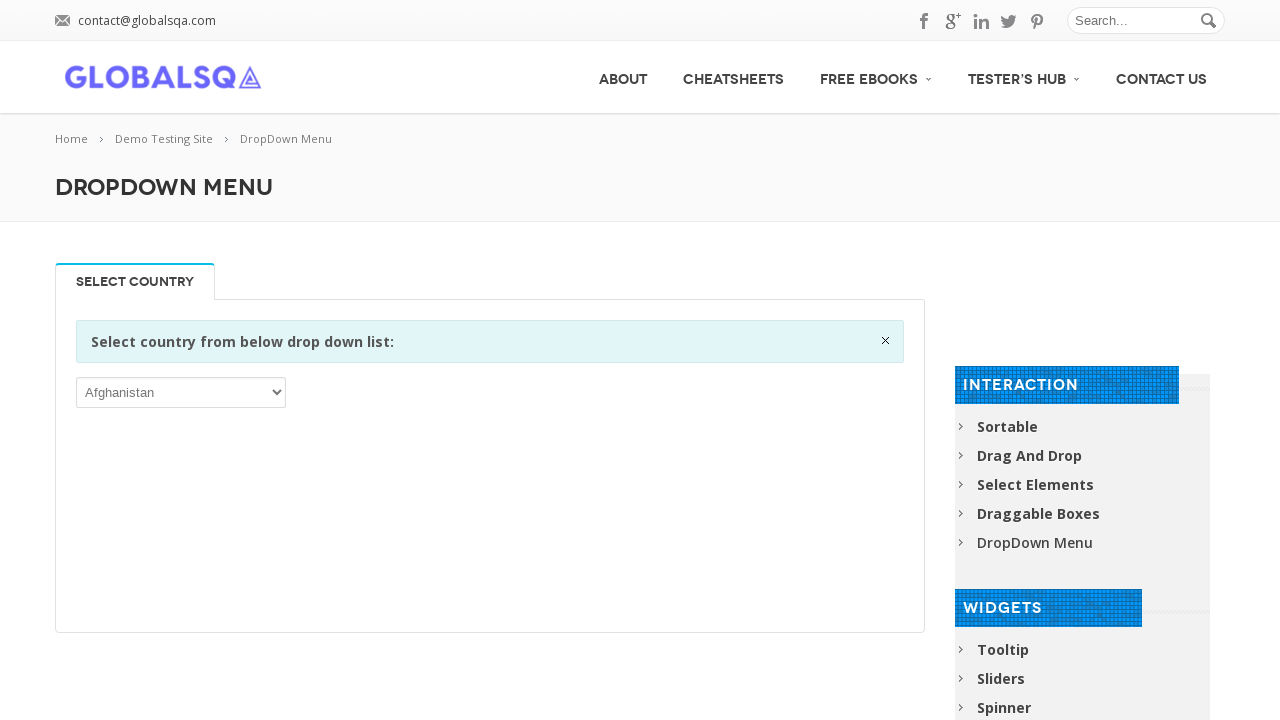

Accessed option text content: Guyana
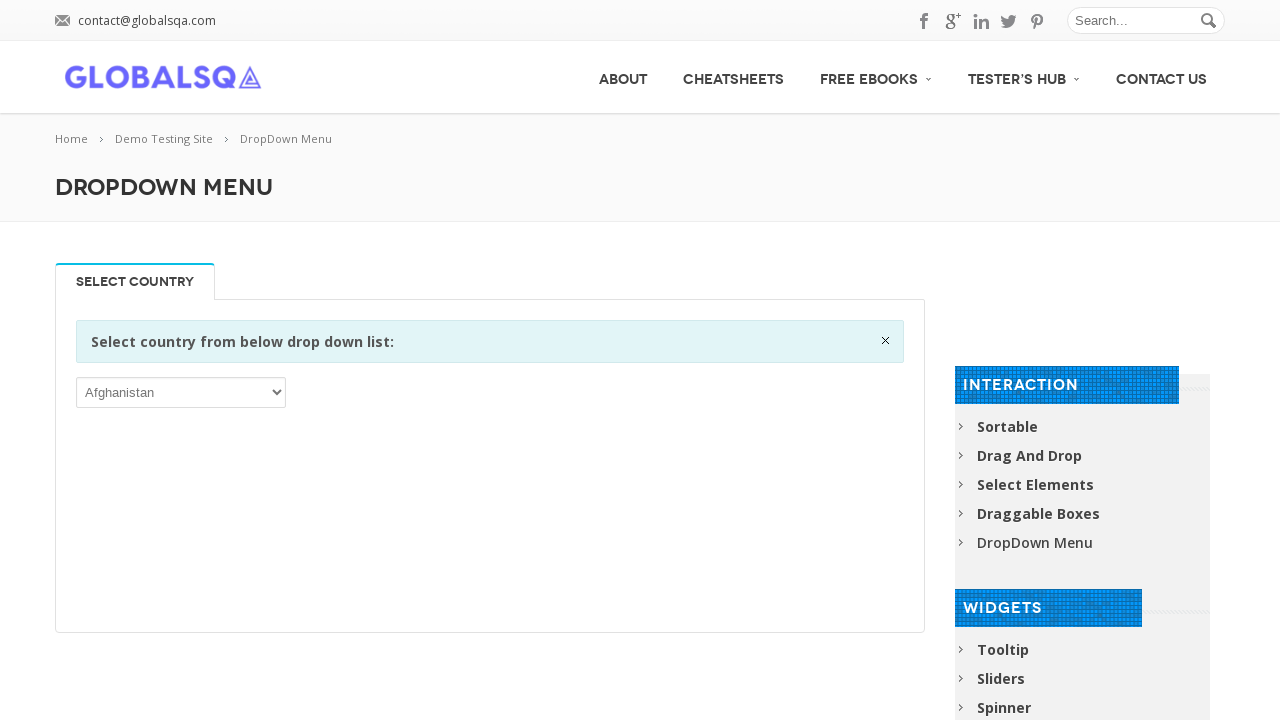

Accessed option text content: Haiti
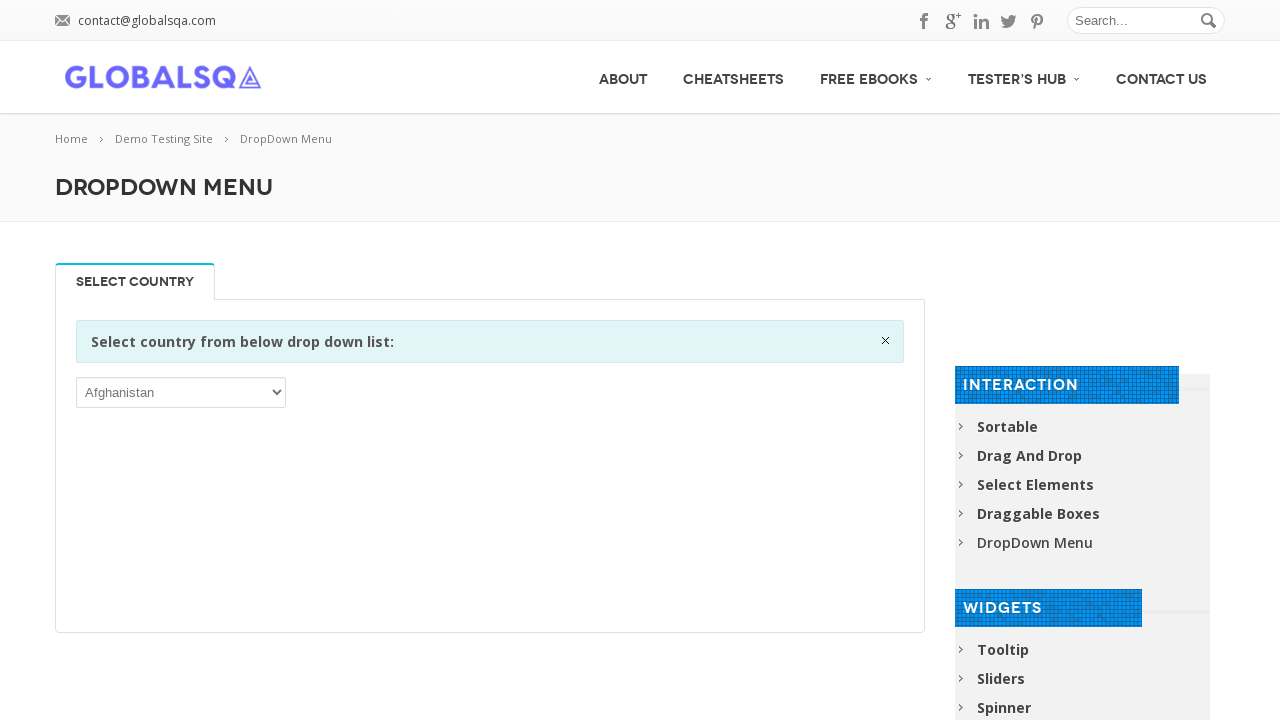

Accessed option text content: Heard Island and McDonald Islands
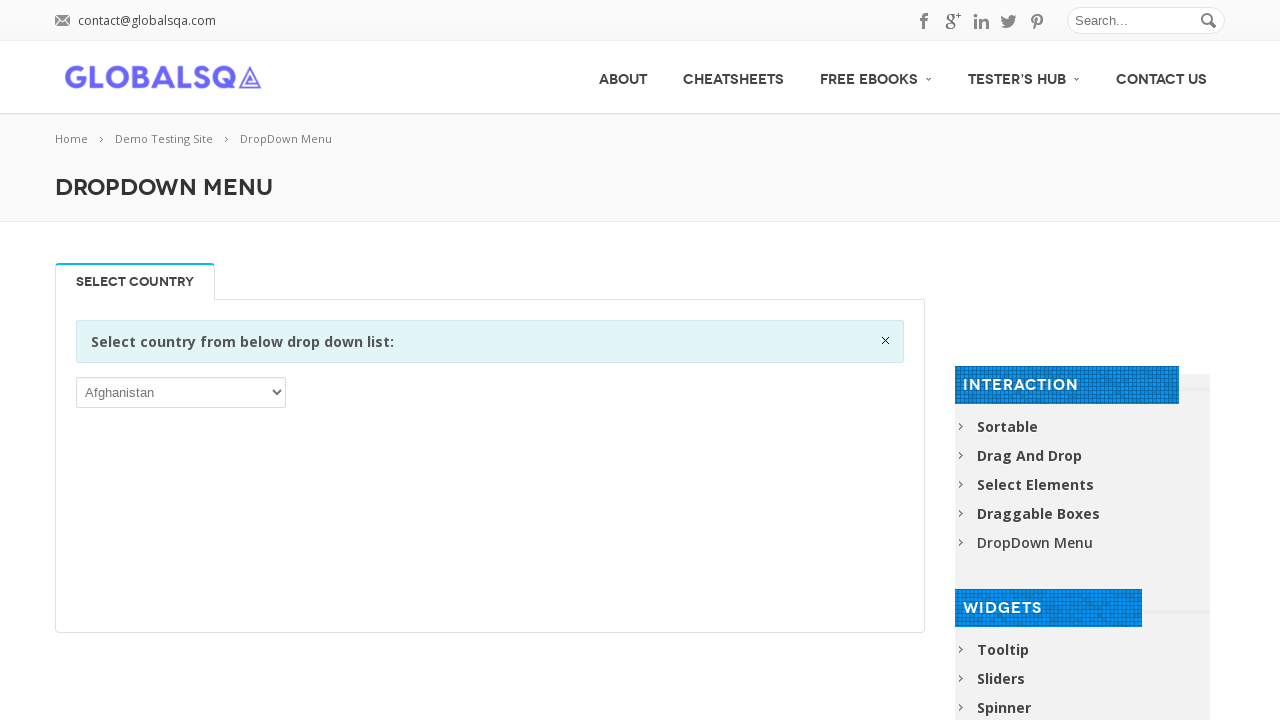

Accessed option text content: Holy See (Vatican City State)
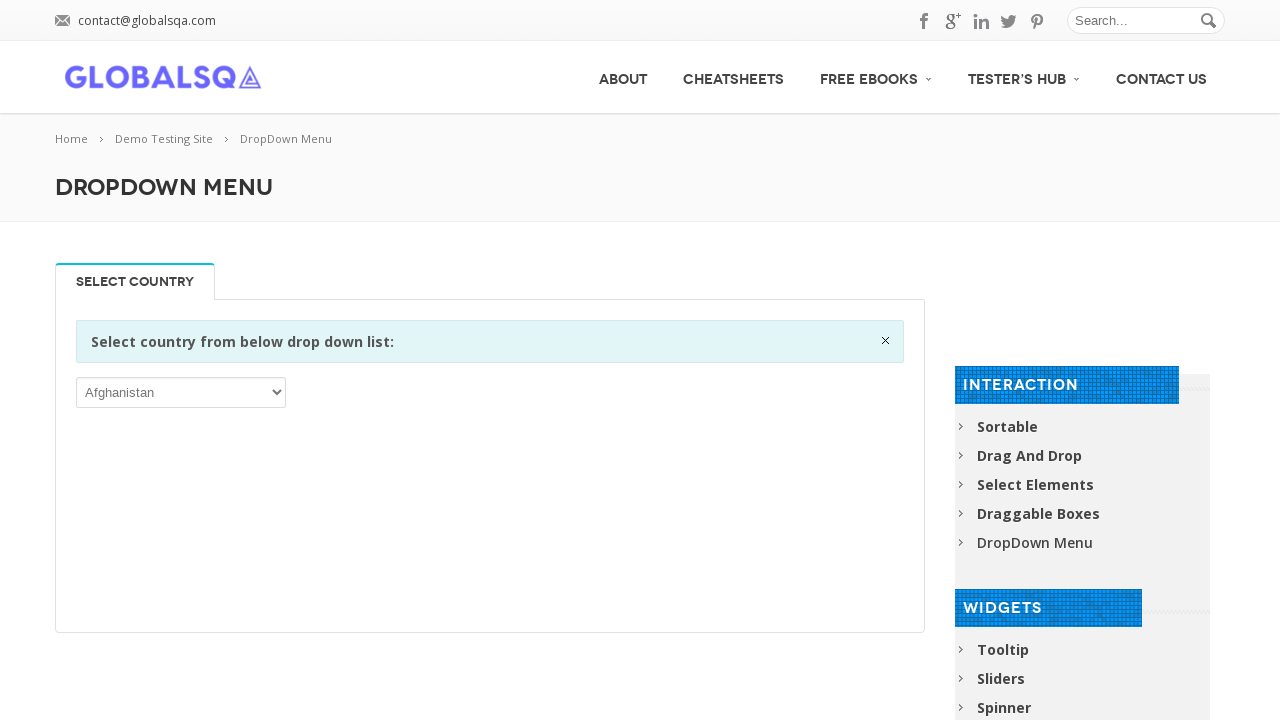

Accessed option text content: Honduras
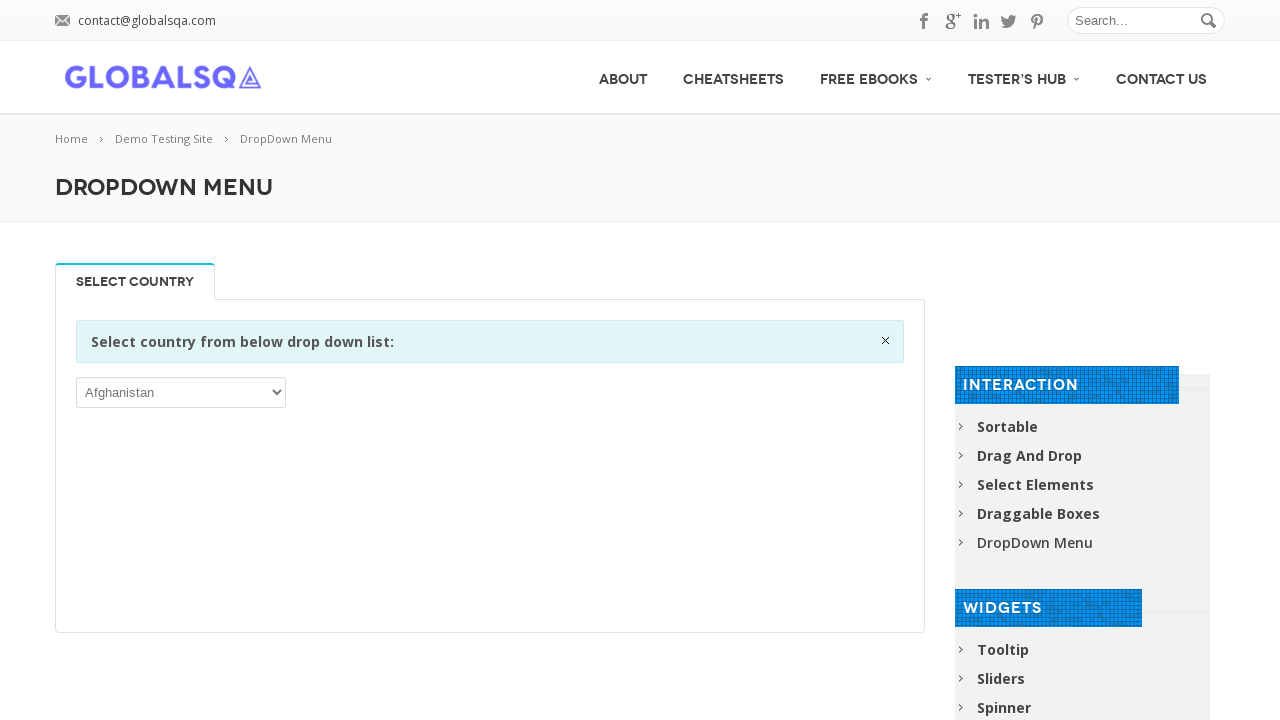

Accessed option text content: Hong Kong
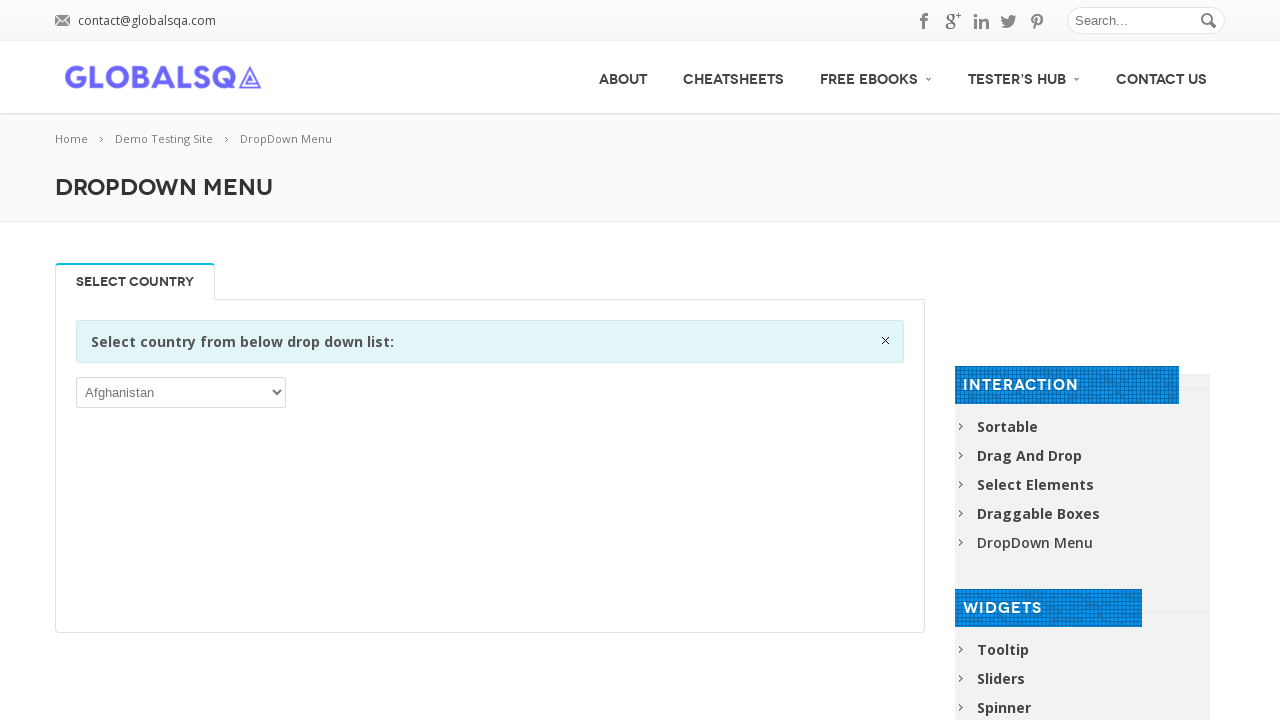

Accessed option text content: Hungary
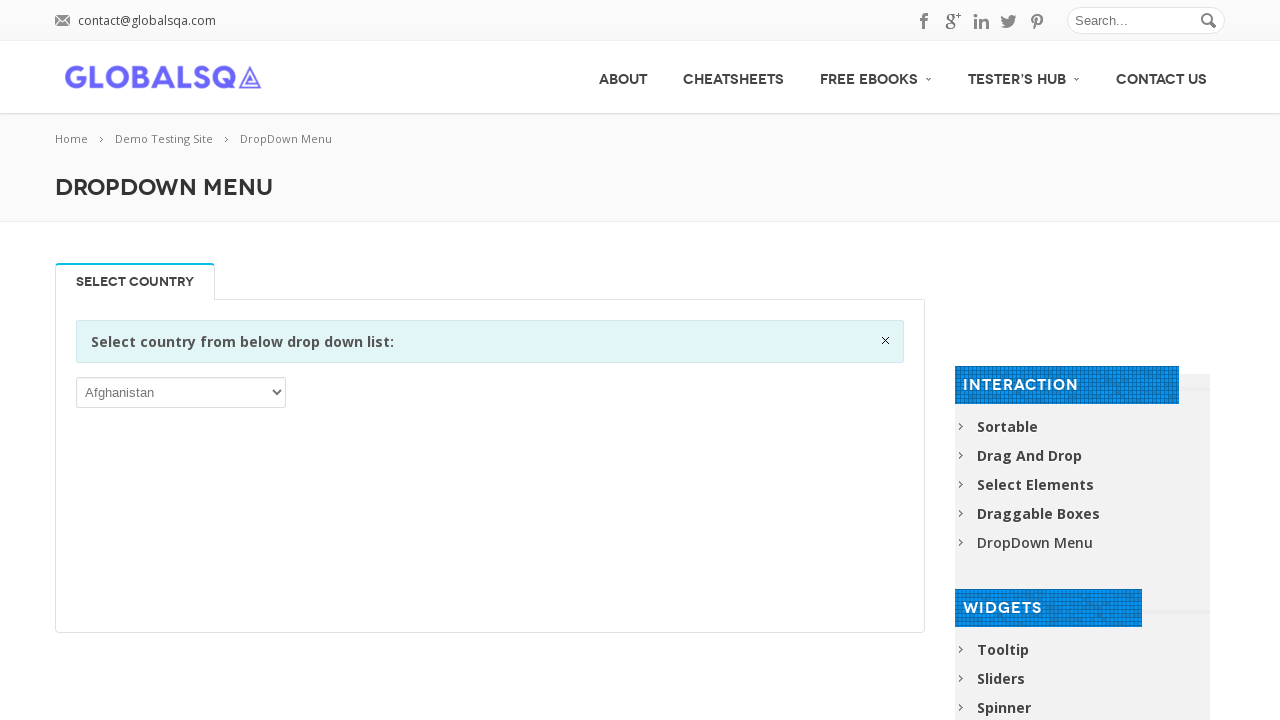

Accessed option text content: Iceland
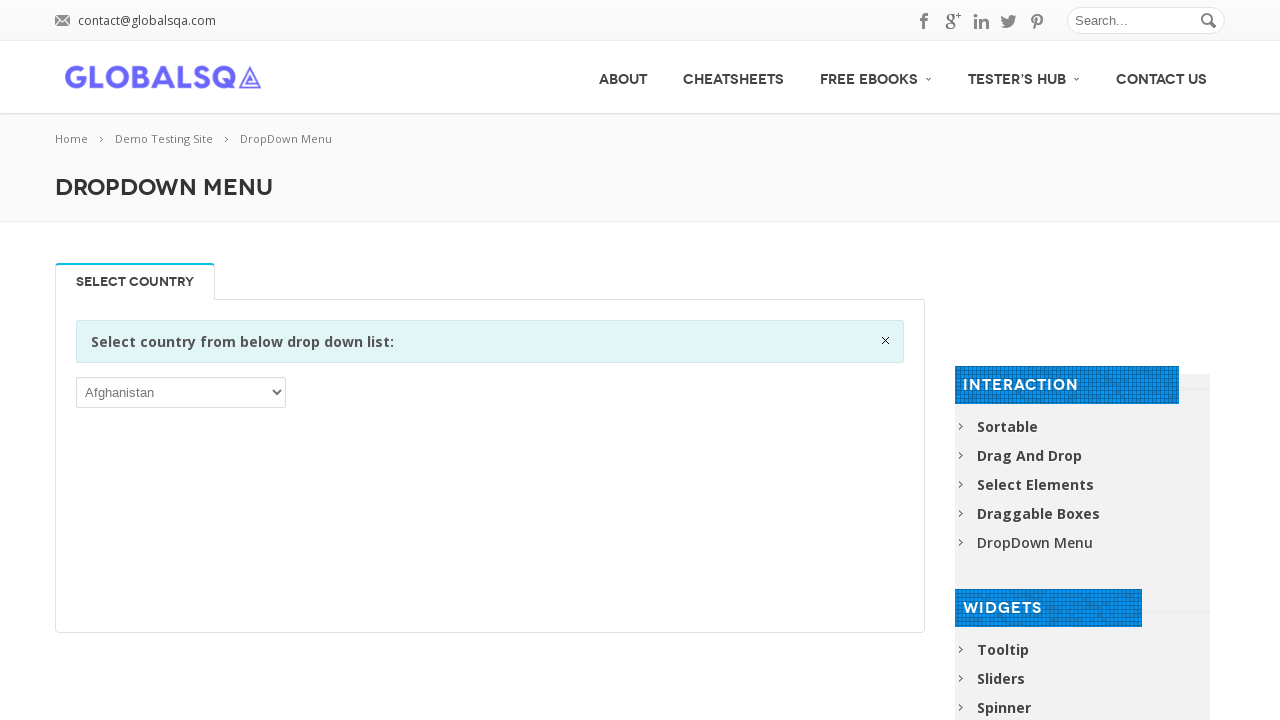

Accessed option text content: India
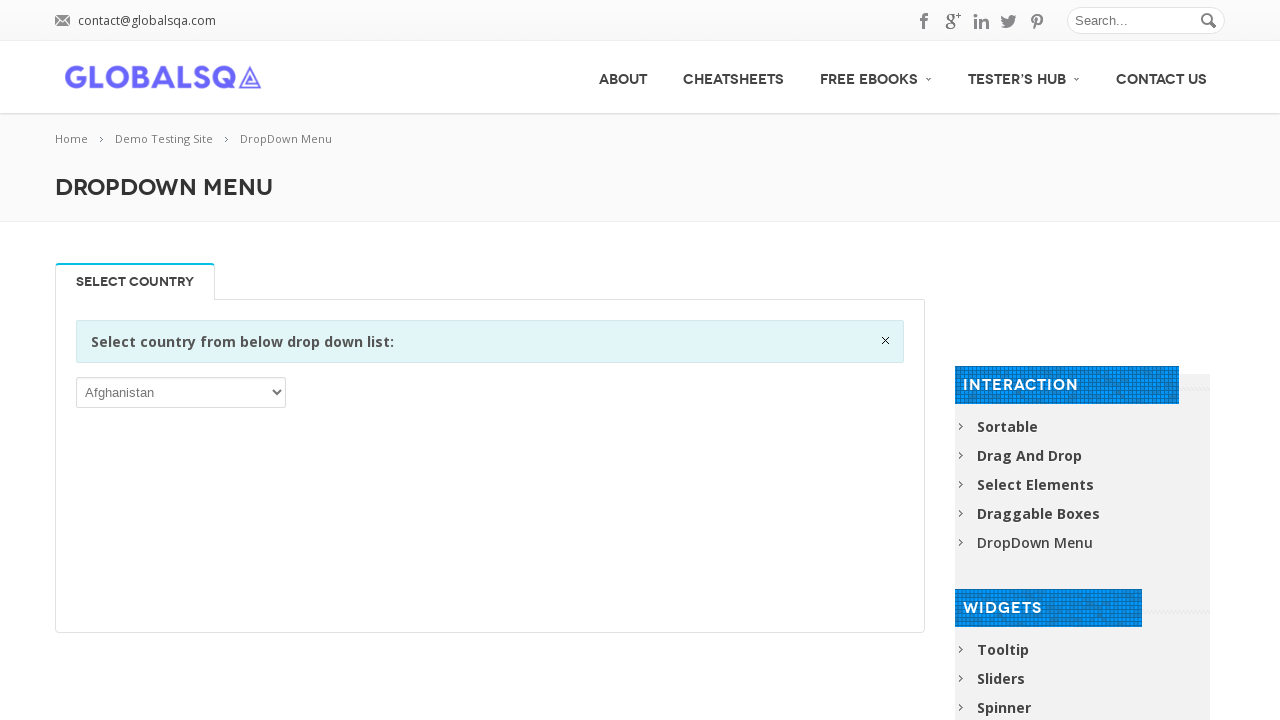

Accessed option text content: Indonesia
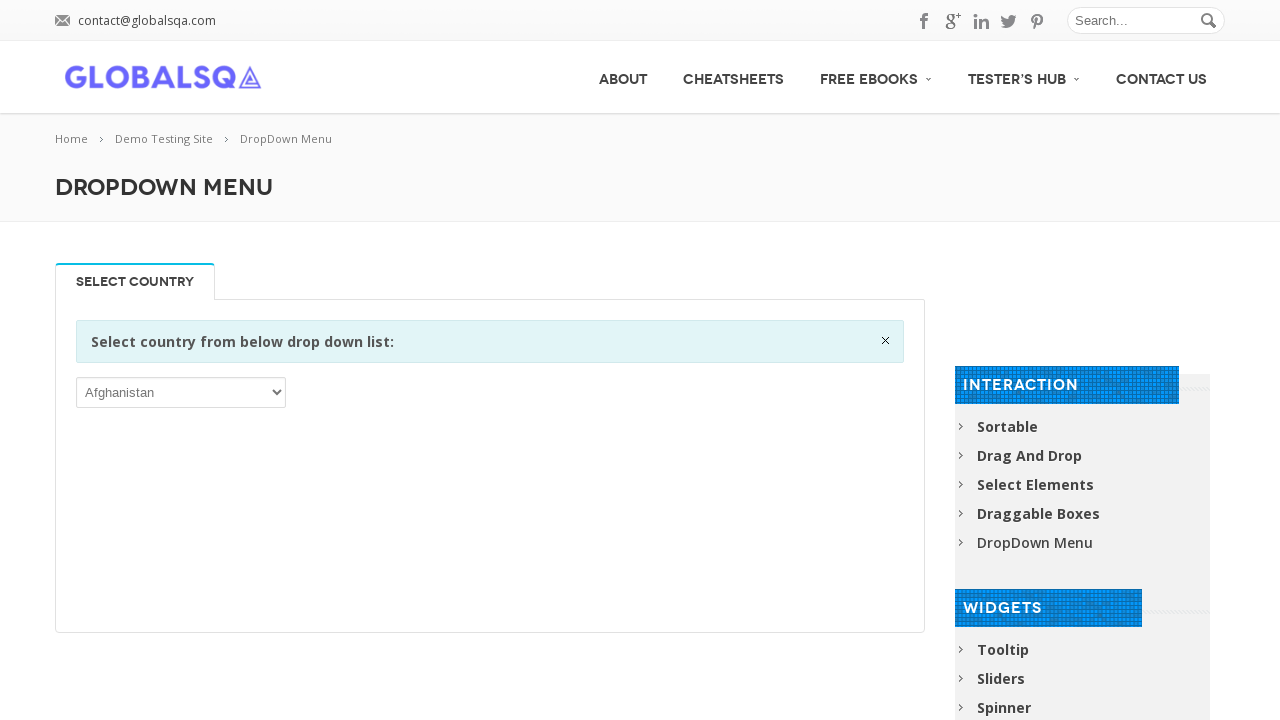

Accessed option text content: Iran, Islamic Republic of
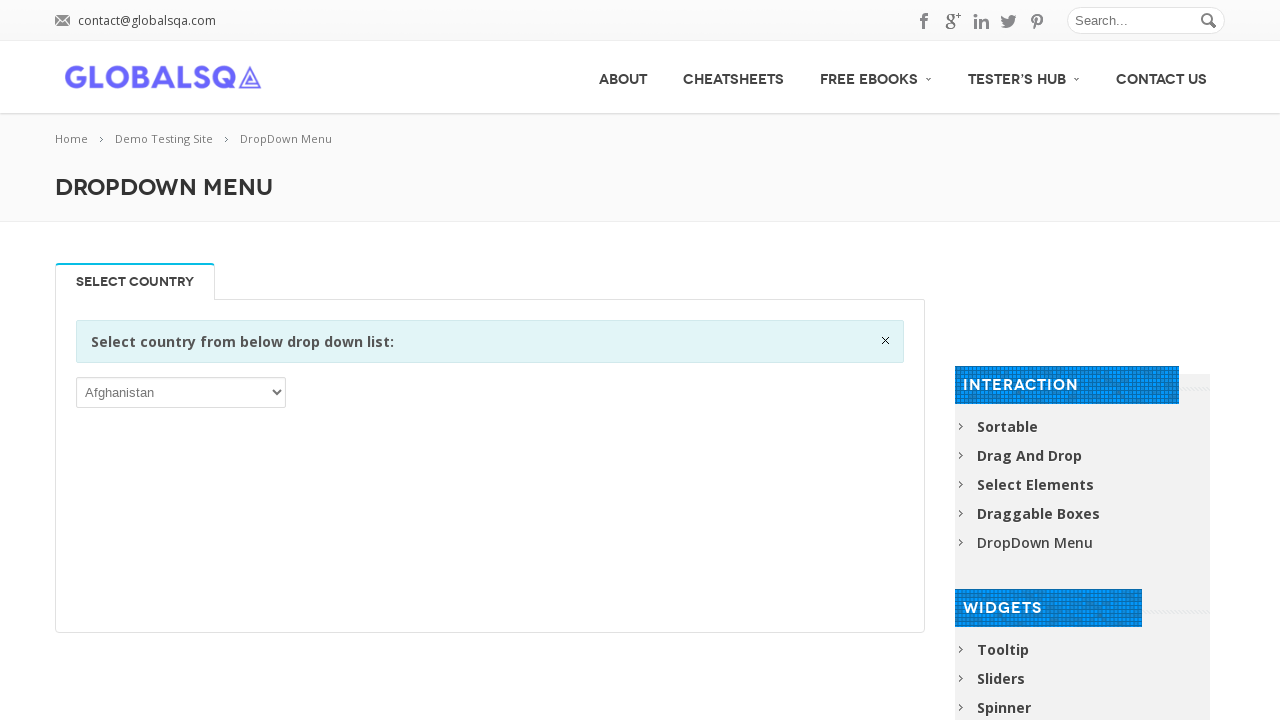

Accessed option text content: Iraq
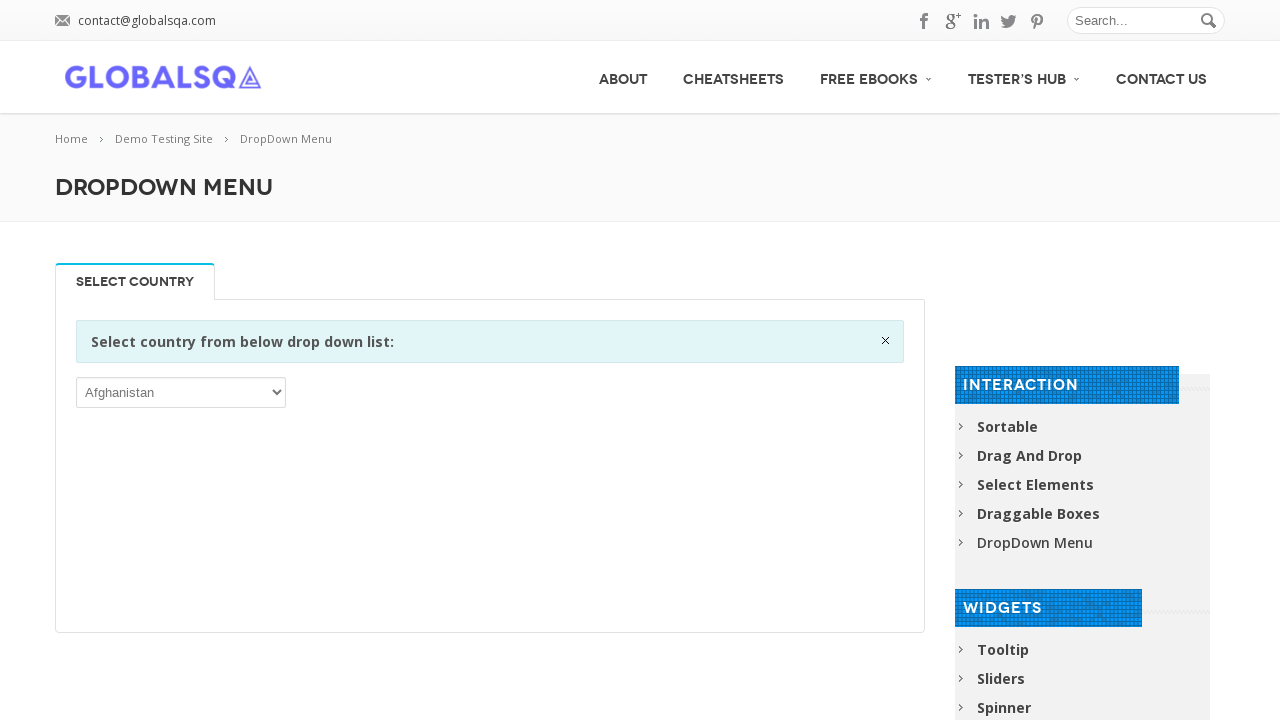

Accessed option text content: Ireland
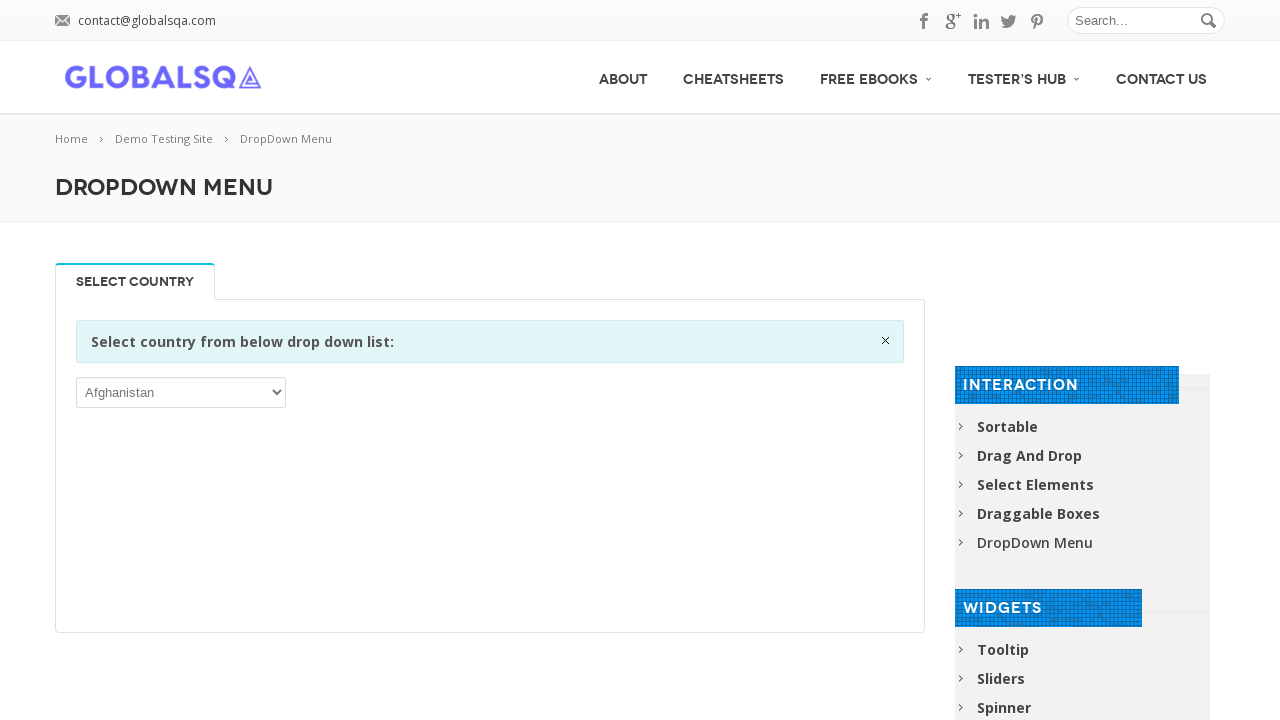

Accessed option text content: Isle of Man
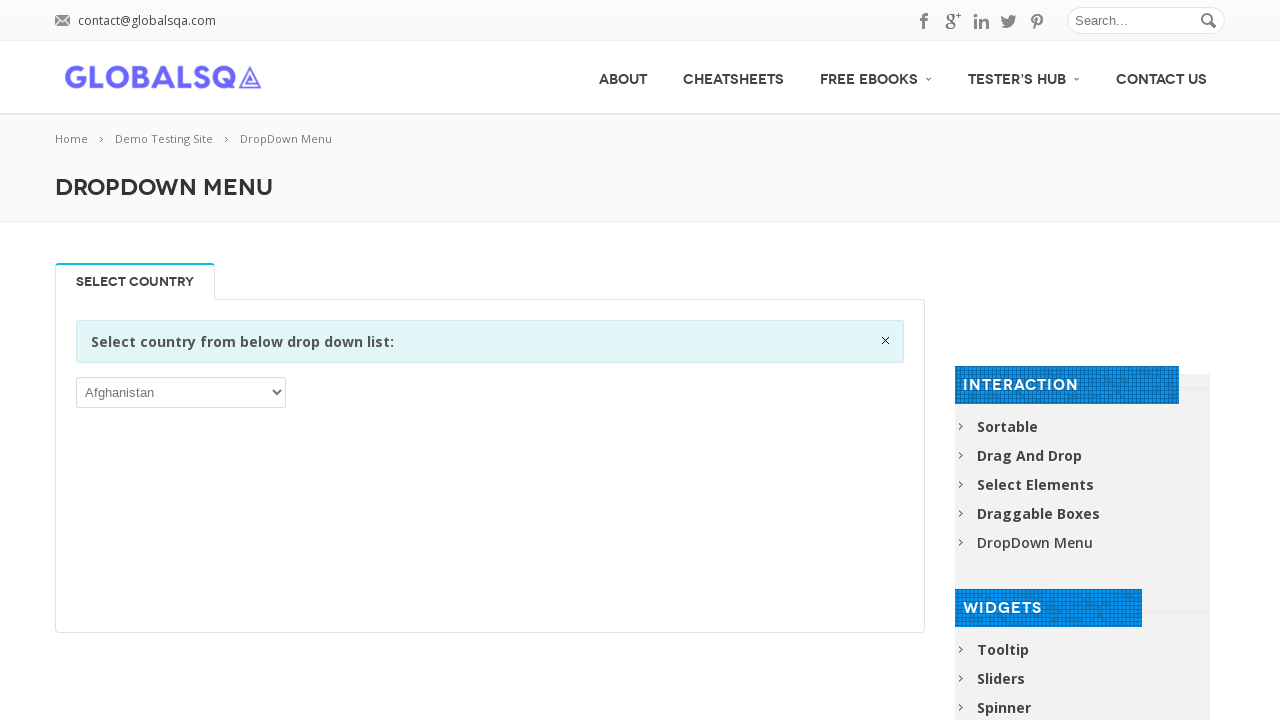

Accessed option text content: Israel
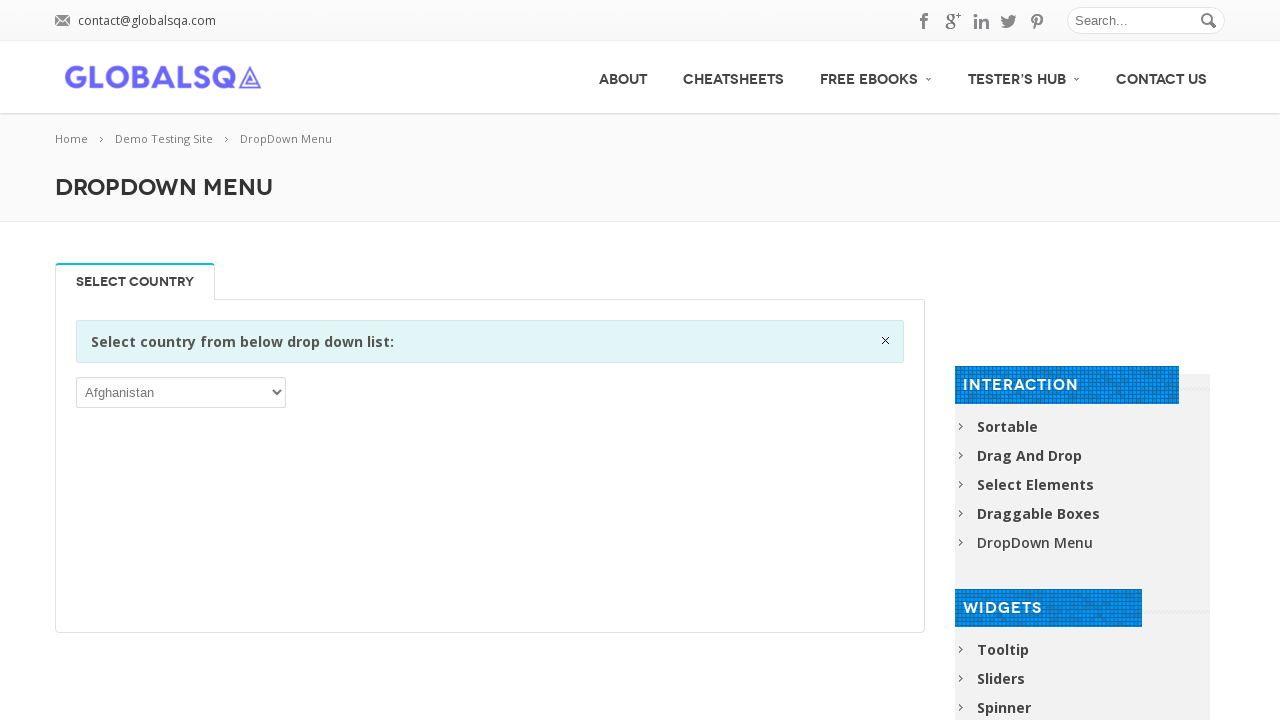

Accessed option text content: Italy
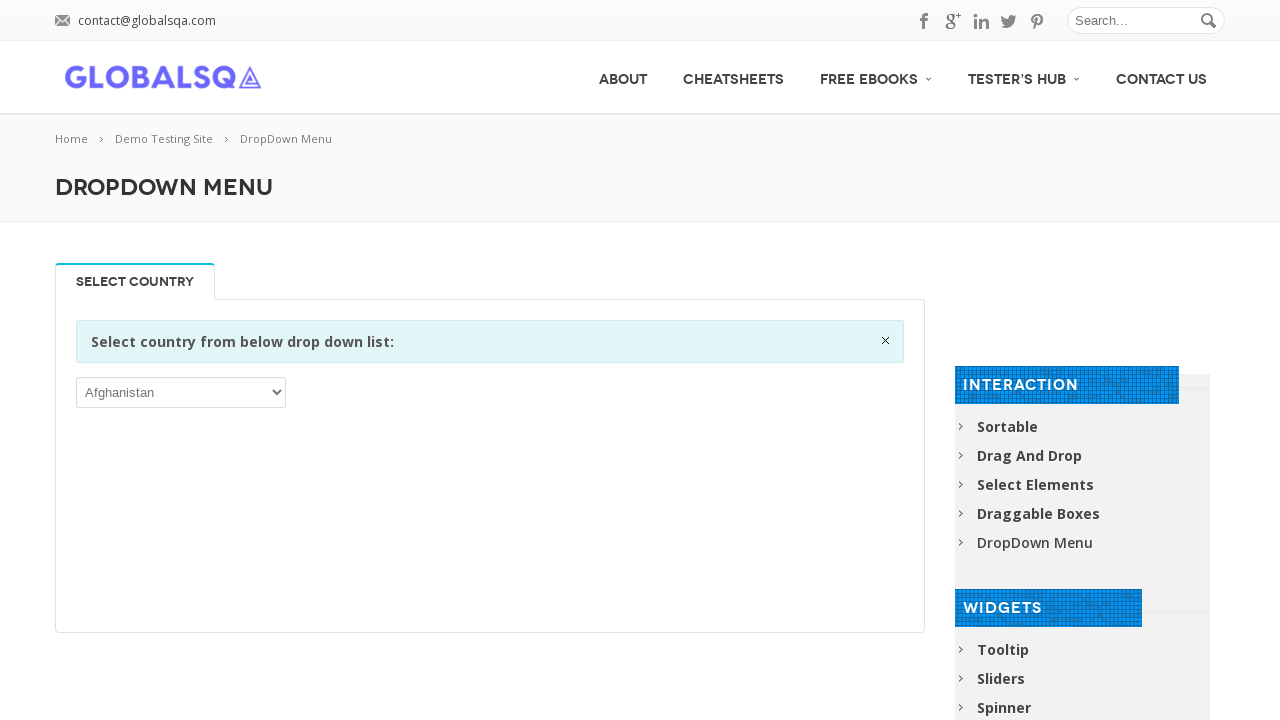

Accessed option text content: Jamaica
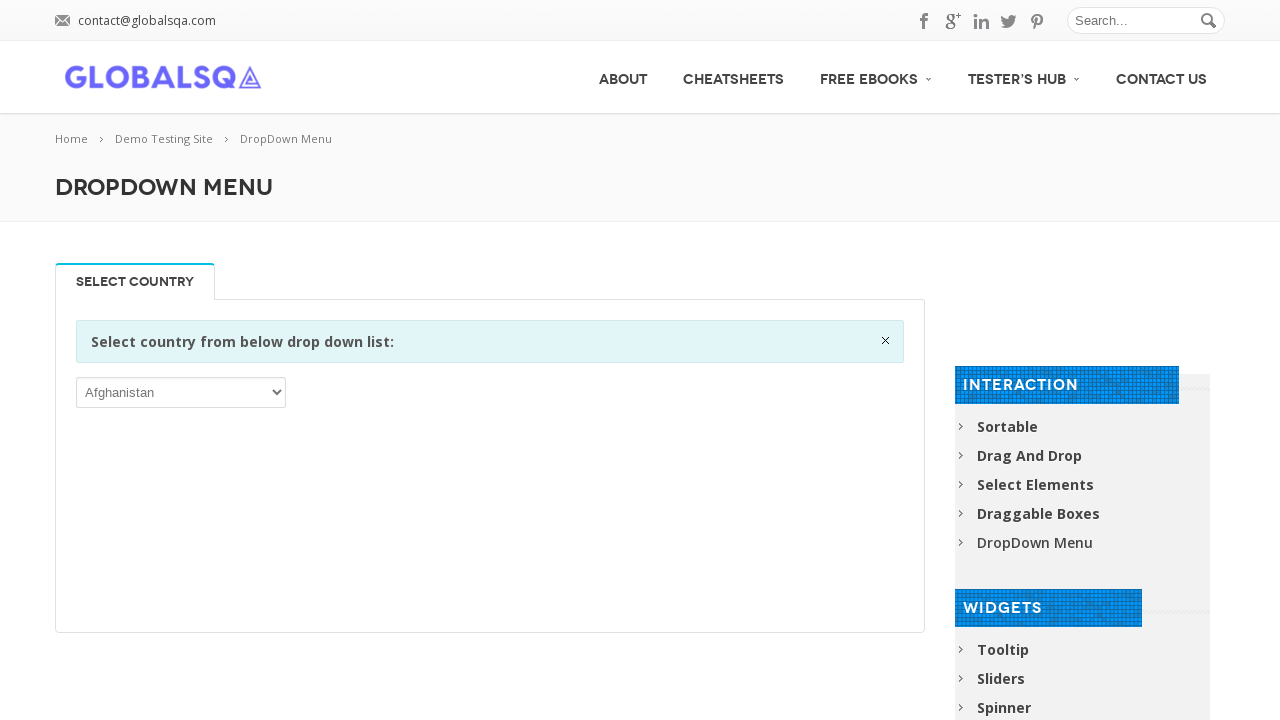

Accessed option text content: Japan
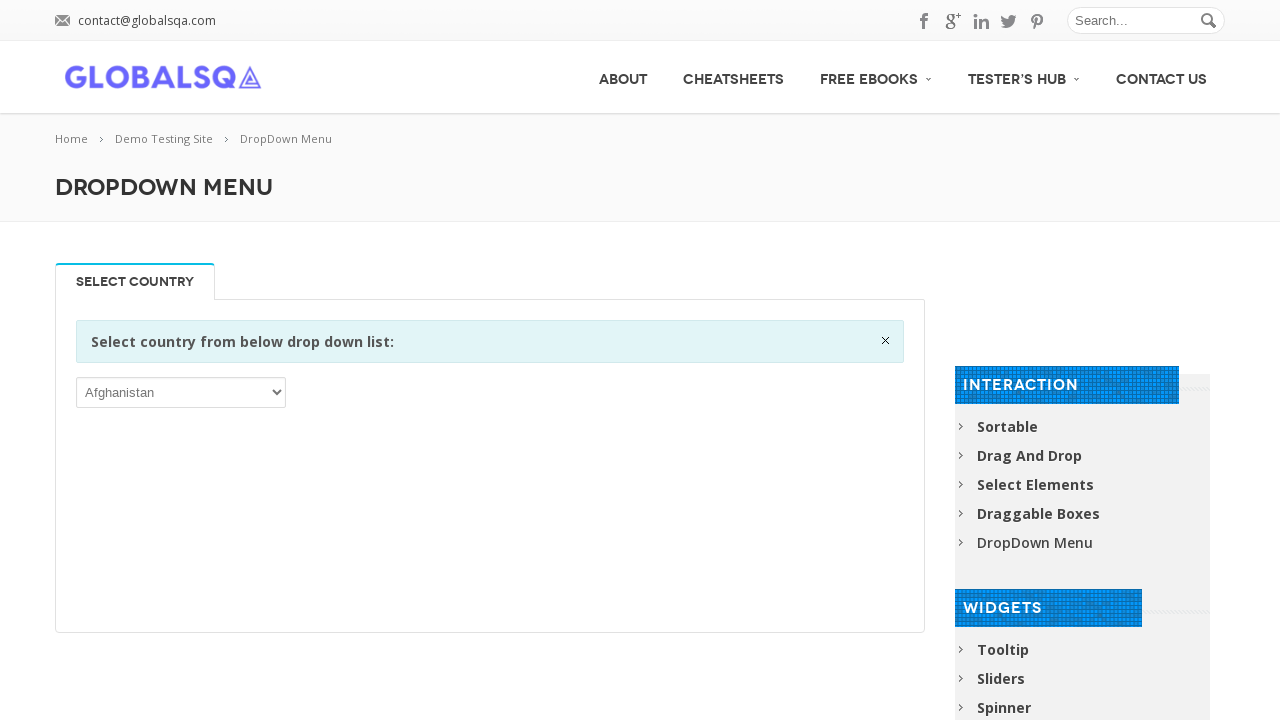

Accessed option text content: Jersey
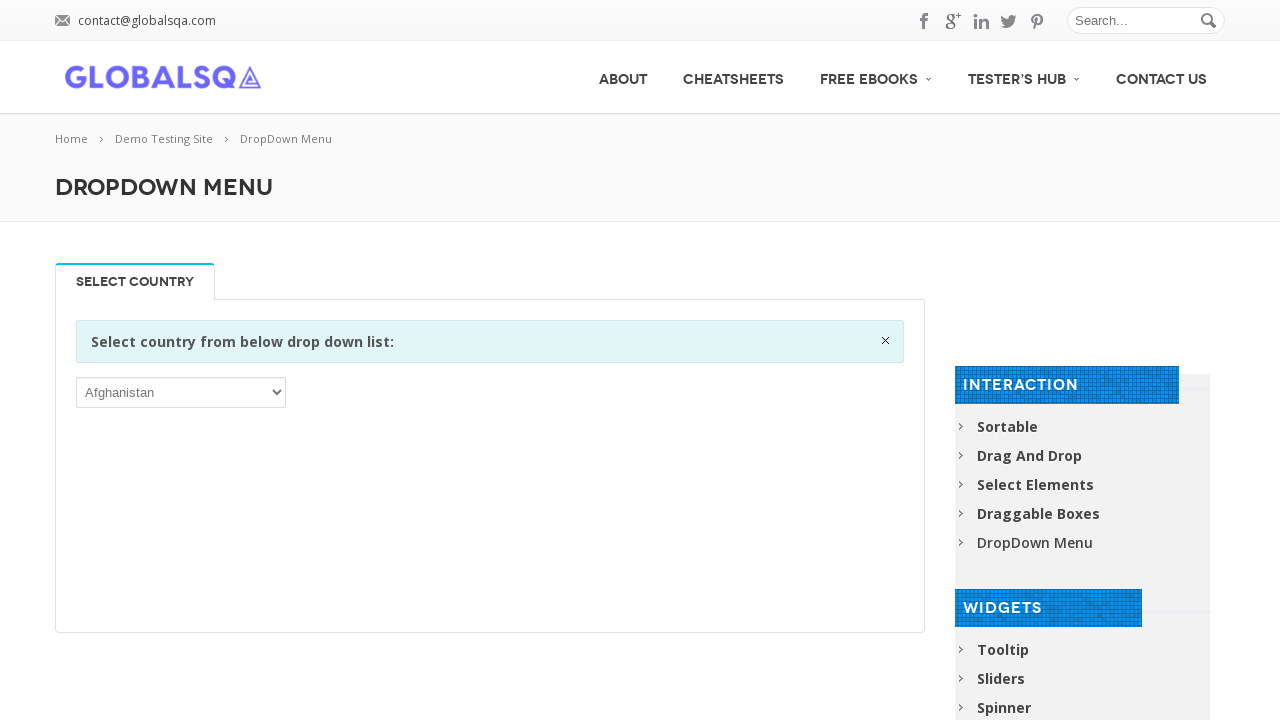

Accessed option text content: Jordan
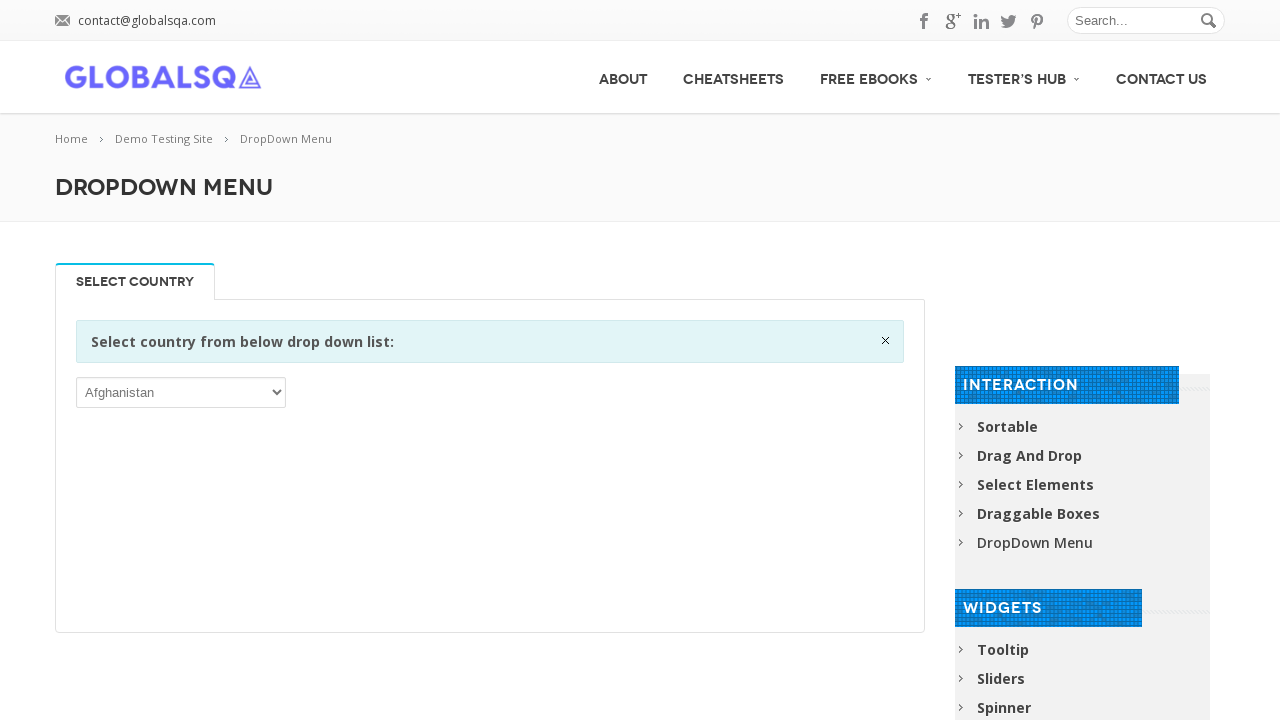

Accessed option text content: Kazakhstan
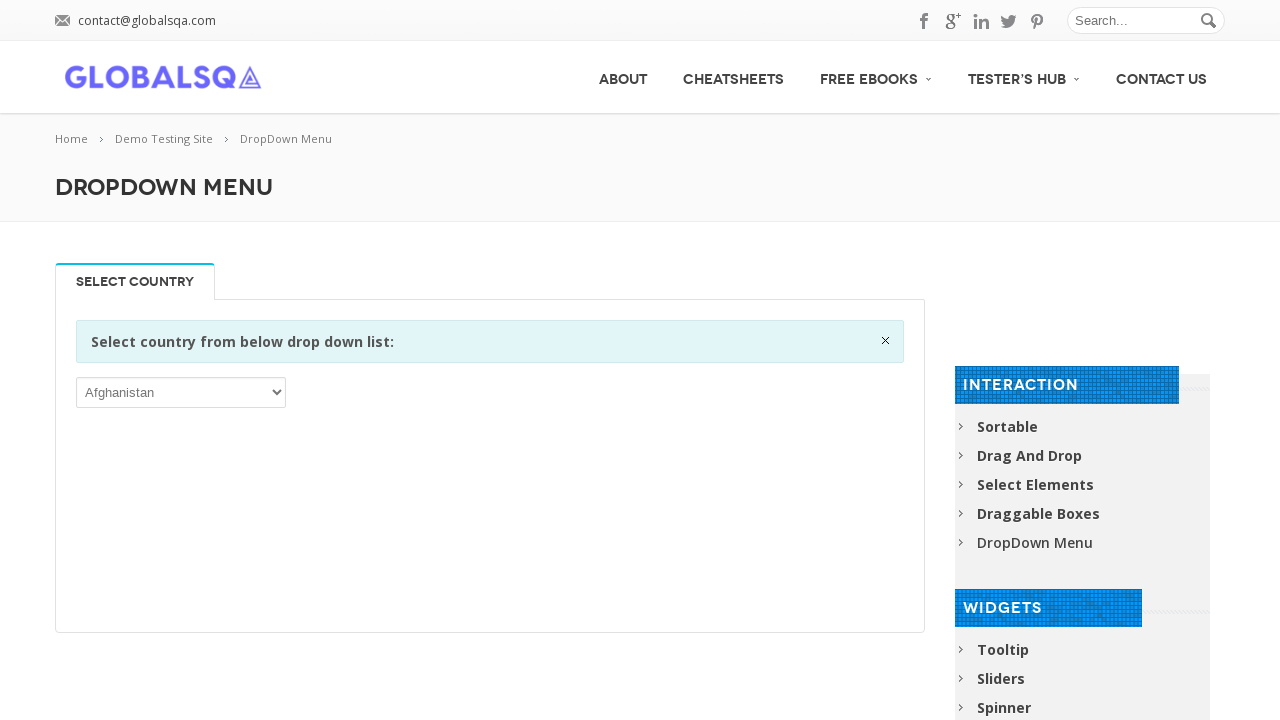

Accessed option text content: Kenya
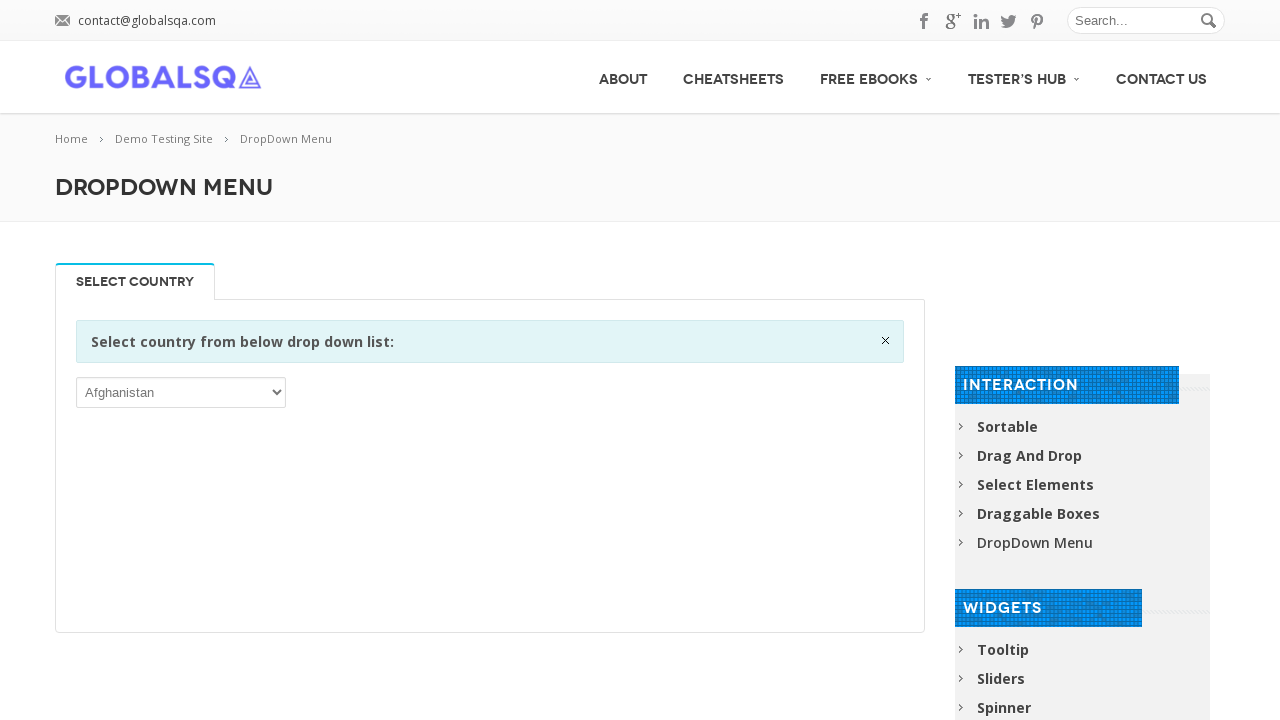

Accessed option text content: Kiribati
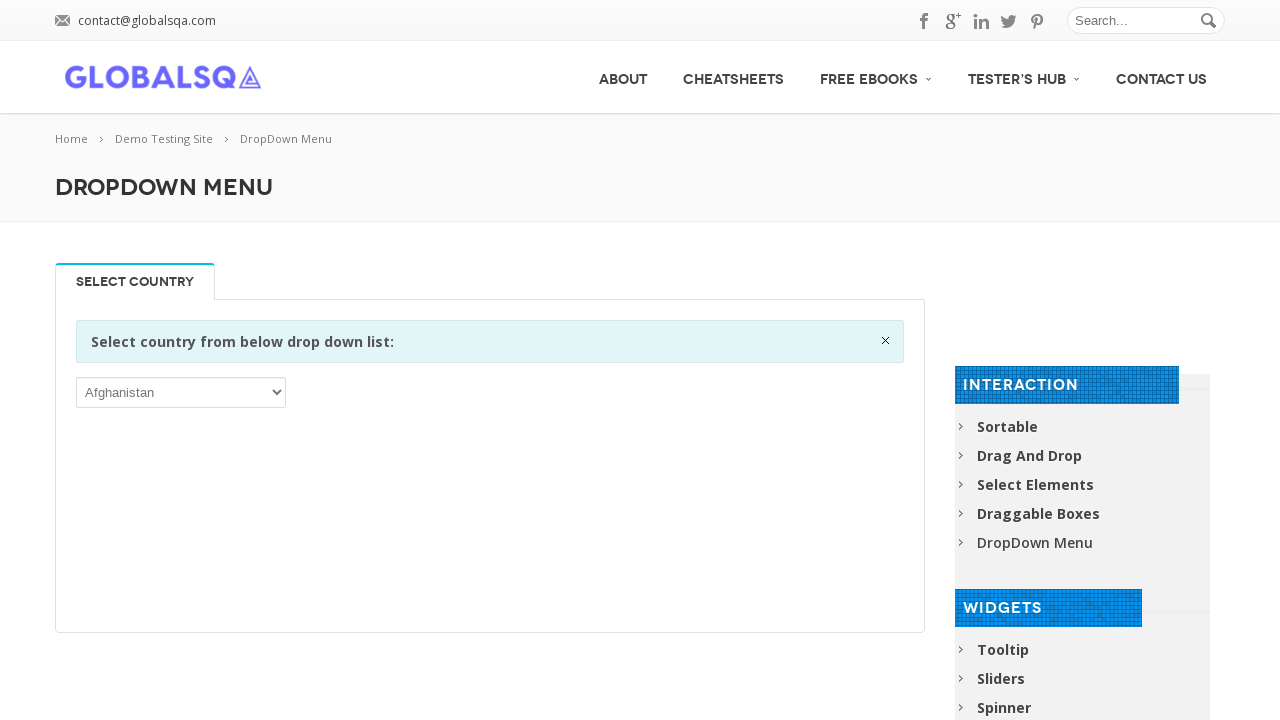

Accessed option text content: Korea, Democratic People’s Republic of
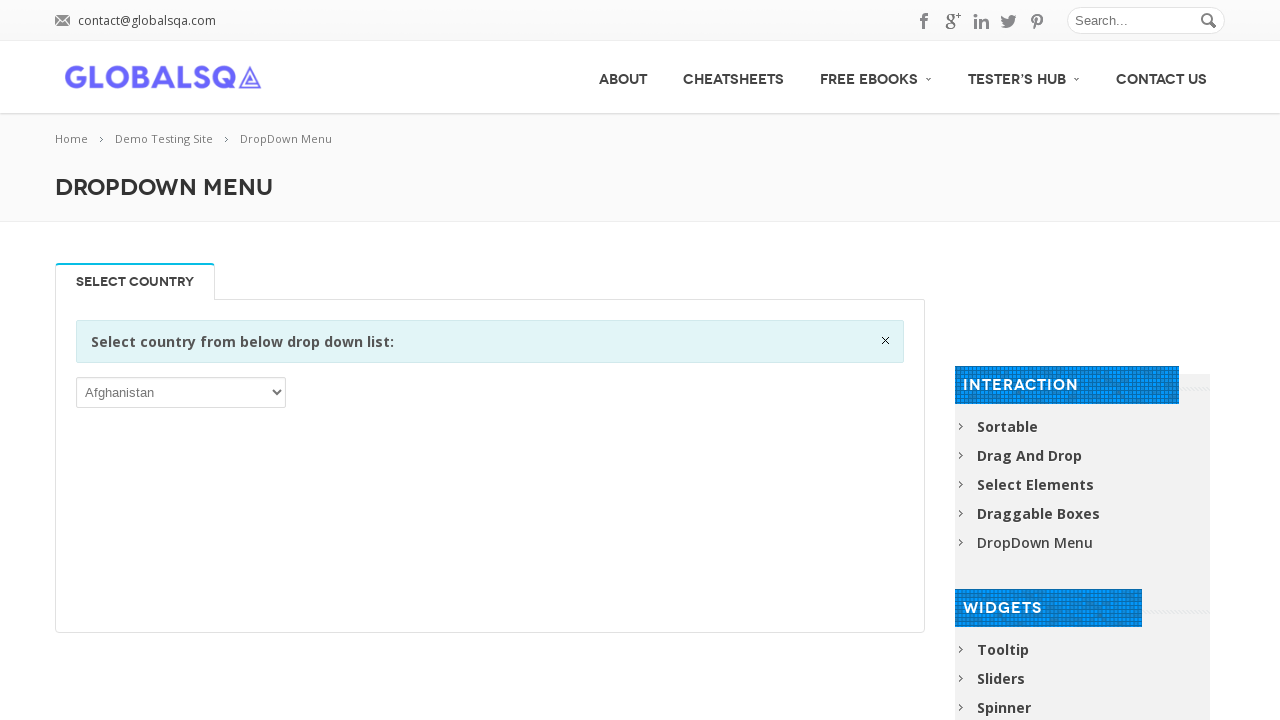

Accessed option text content: Korea, Republic of
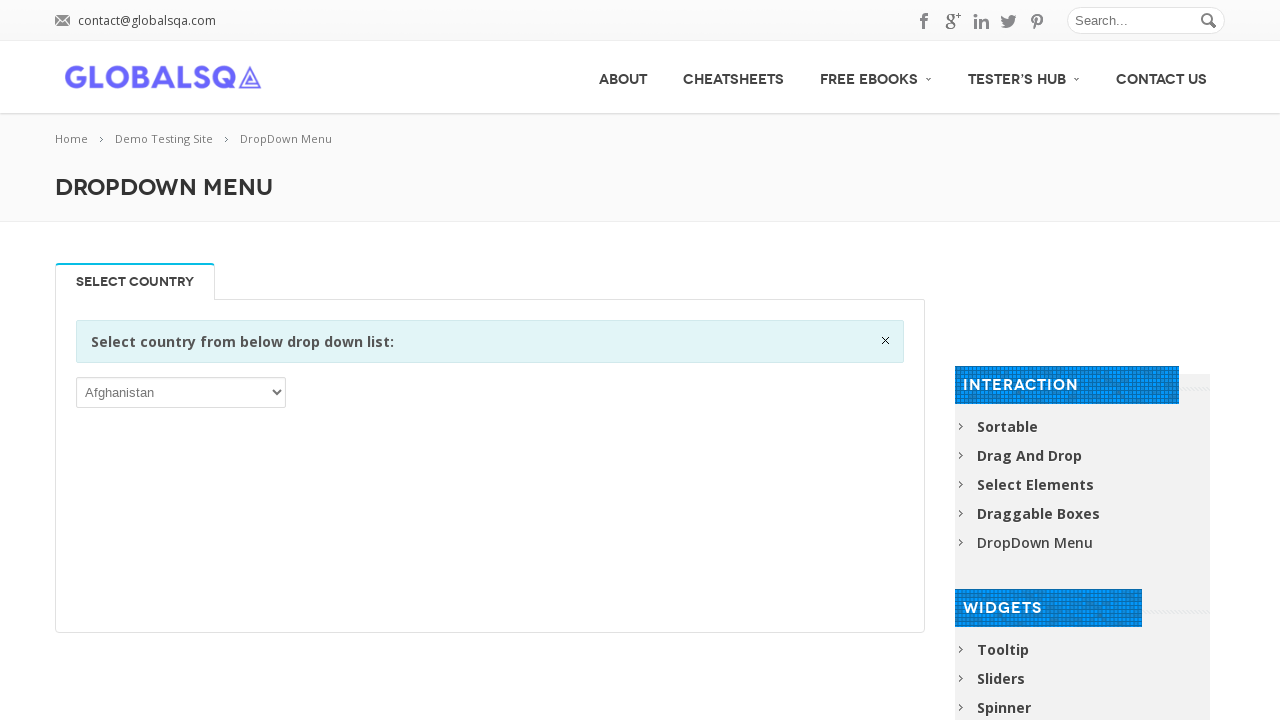

Accessed option text content: Kuwait
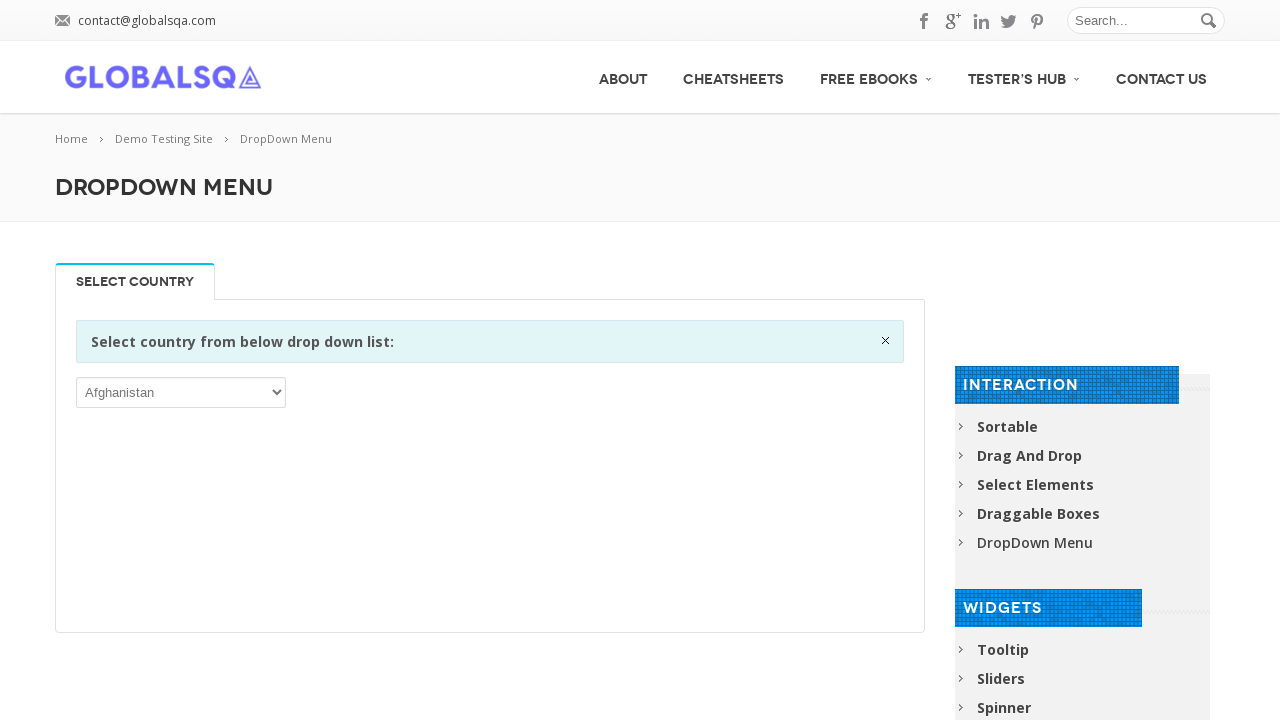

Accessed option text content: Kyrgyzstan
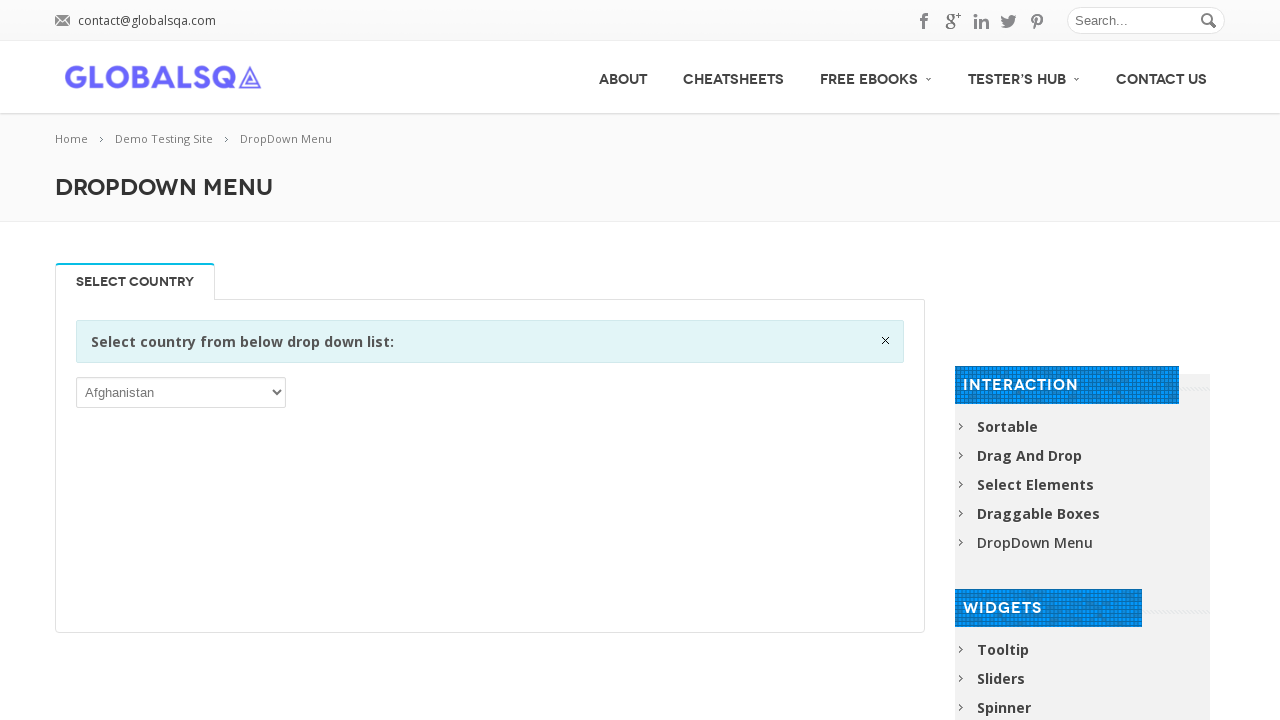

Accessed option text content: Lao People’s Democratic Republic
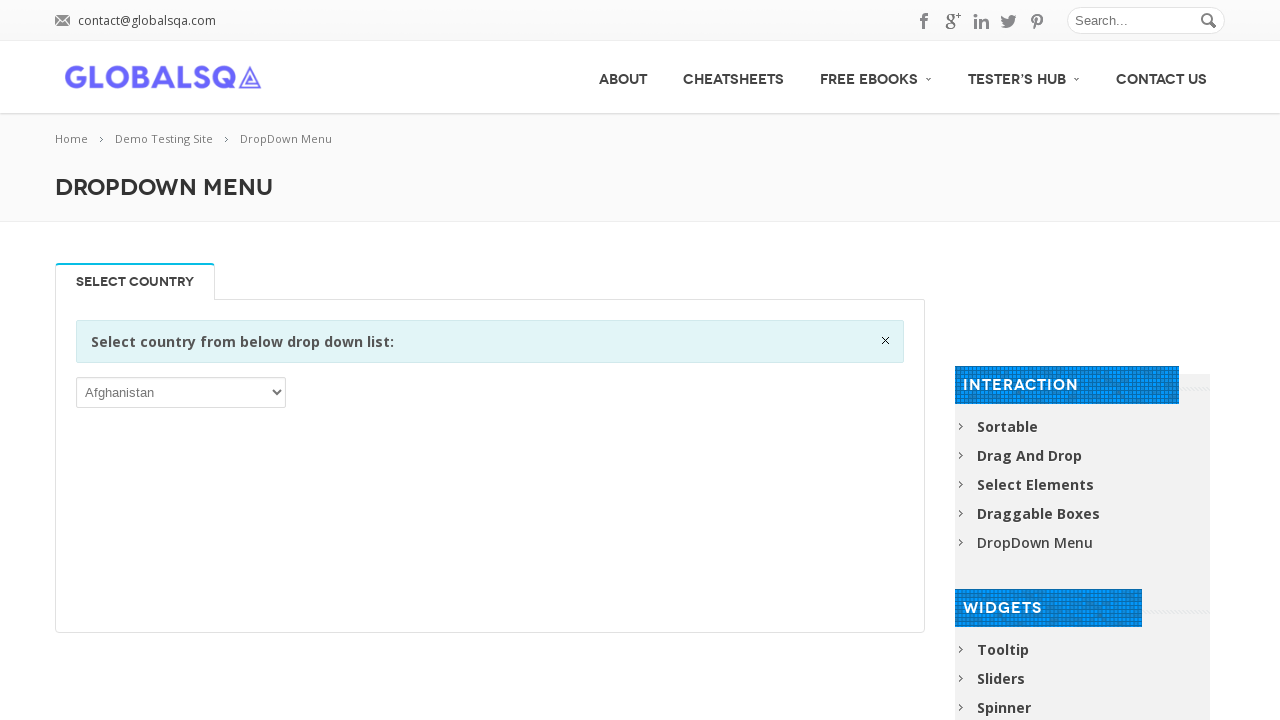

Accessed option text content: Latvia
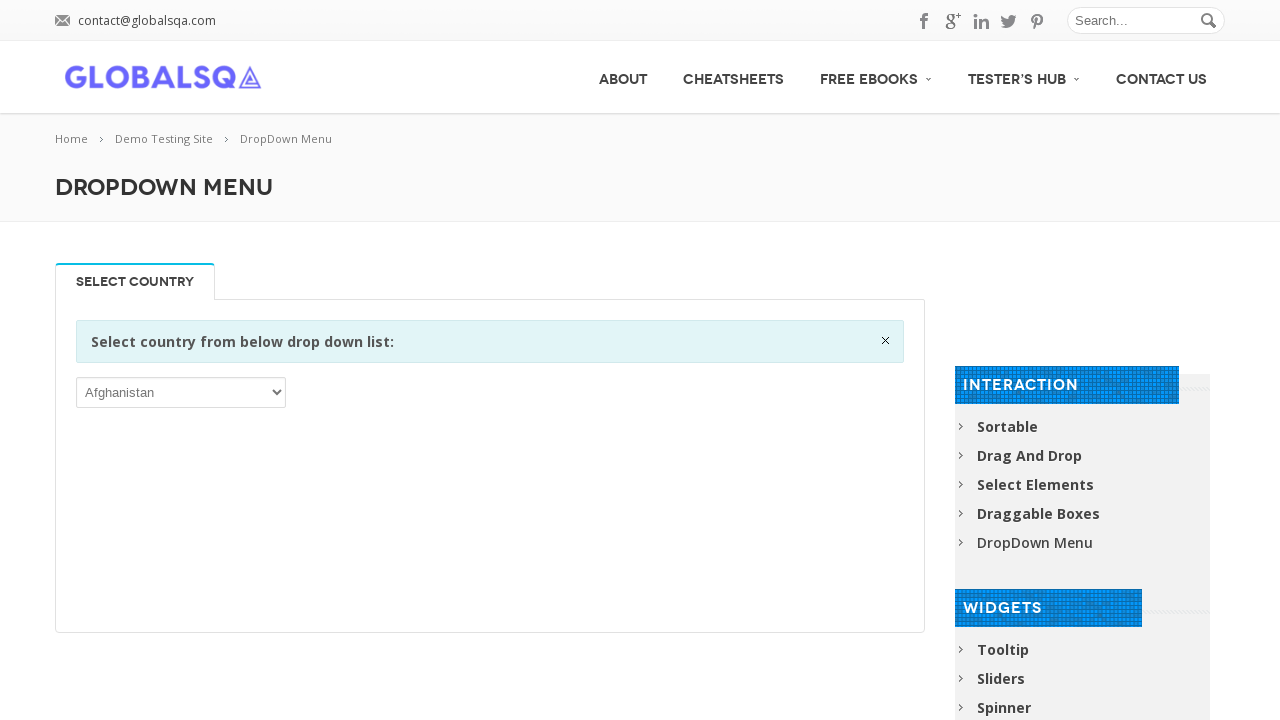

Accessed option text content: Lebanon
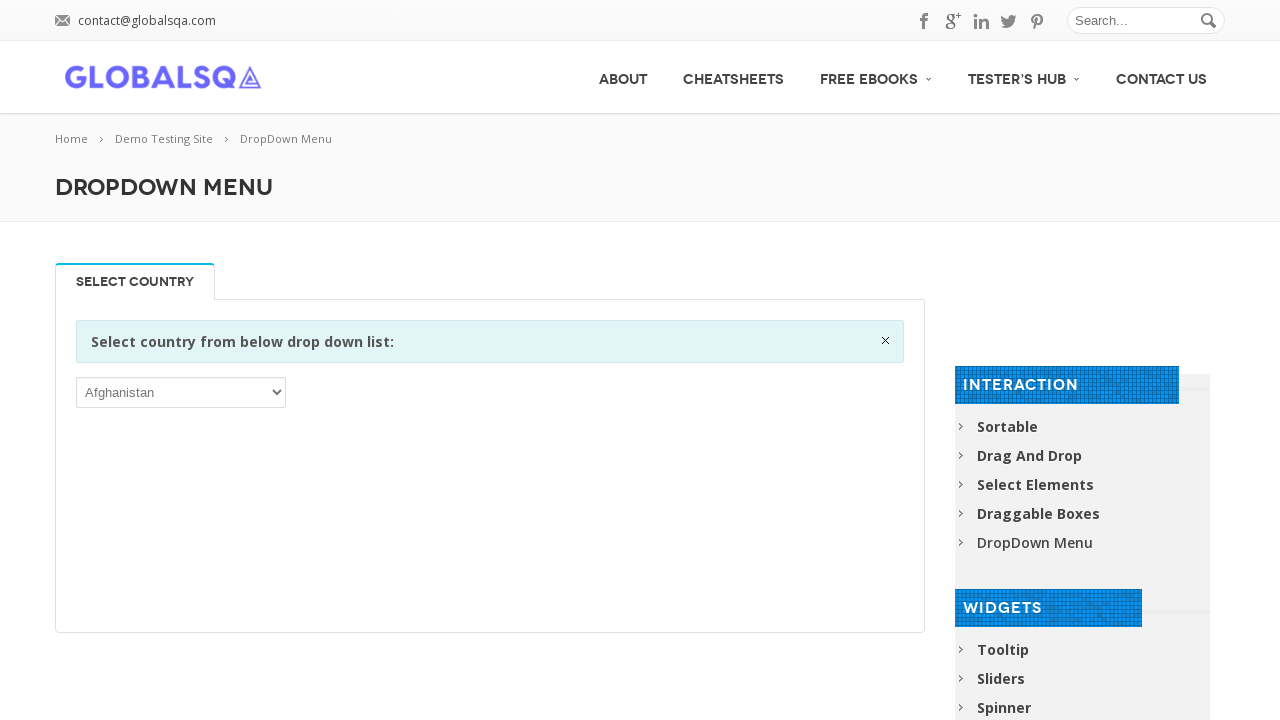

Accessed option text content: Lesotho
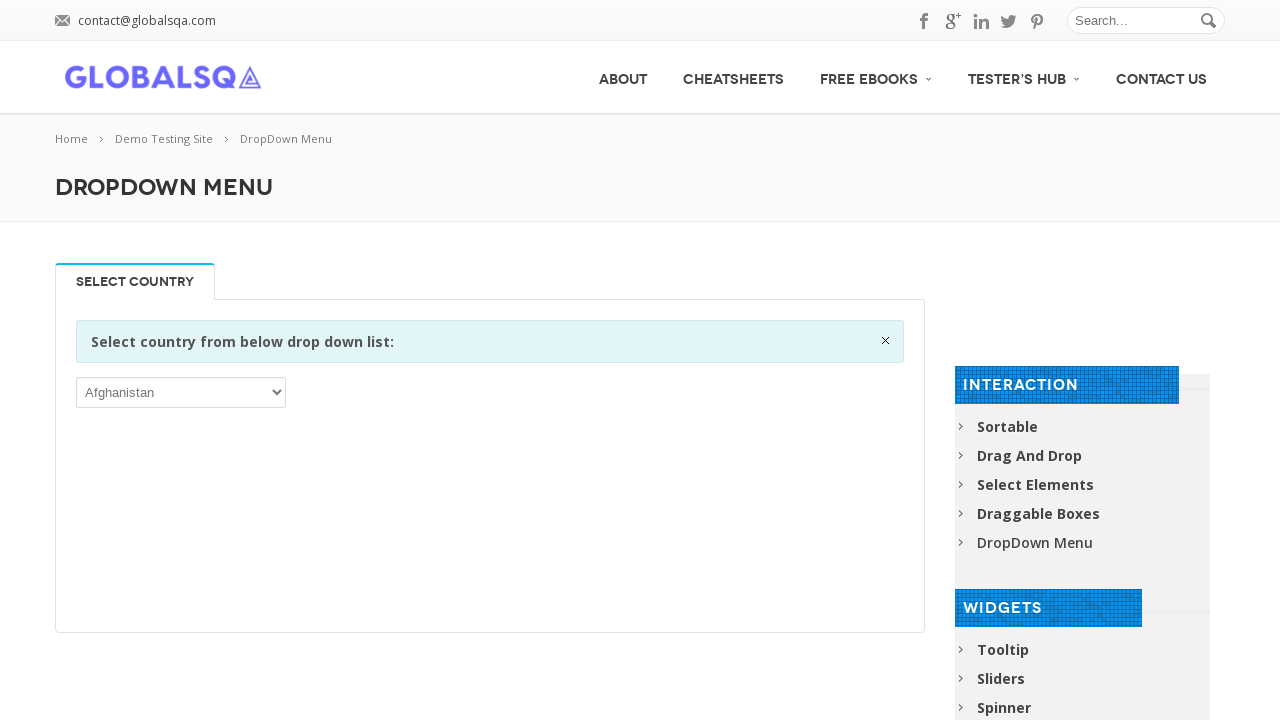

Accessed option text content: Liberia
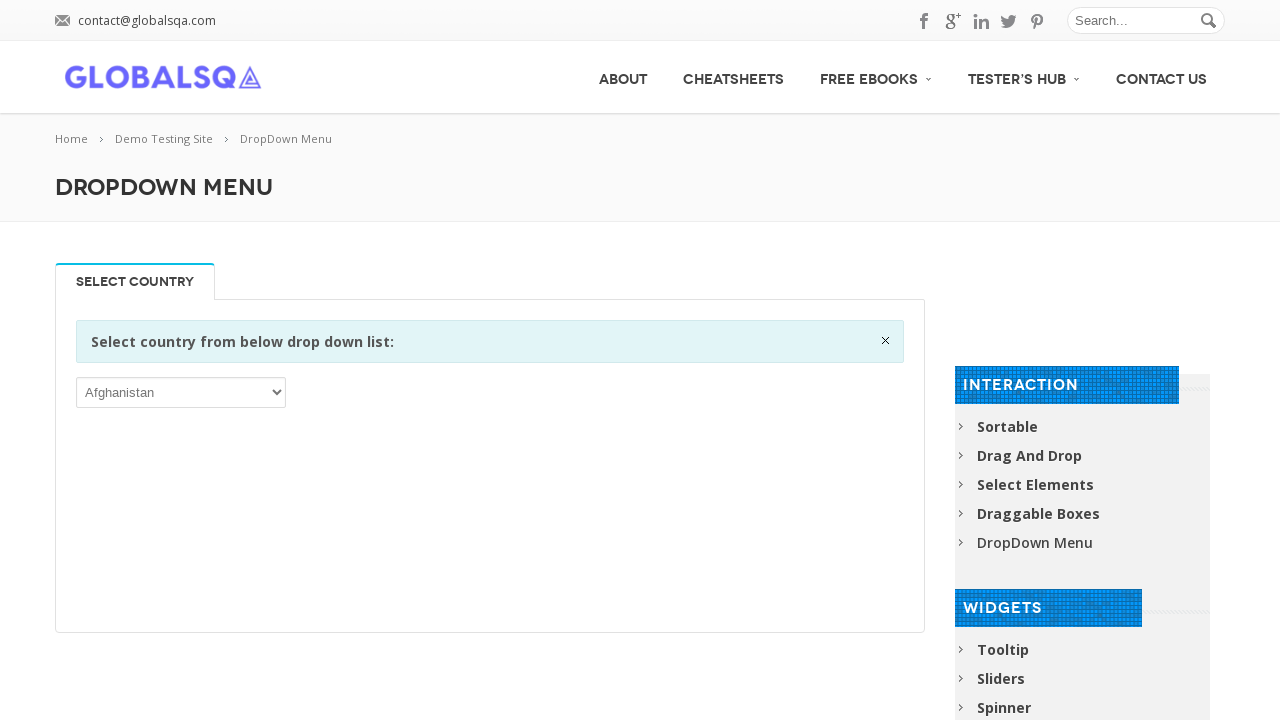

Accessed option text content: Libya
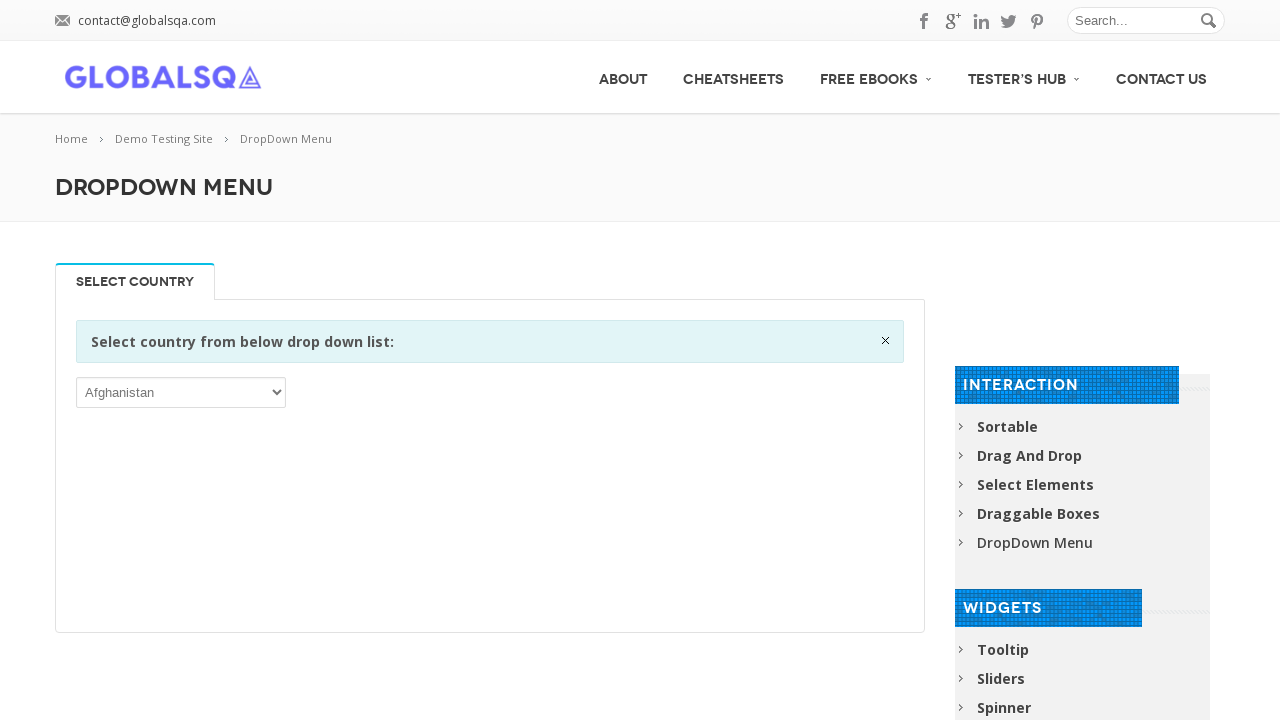

Accessed option text content: Liechtenstein
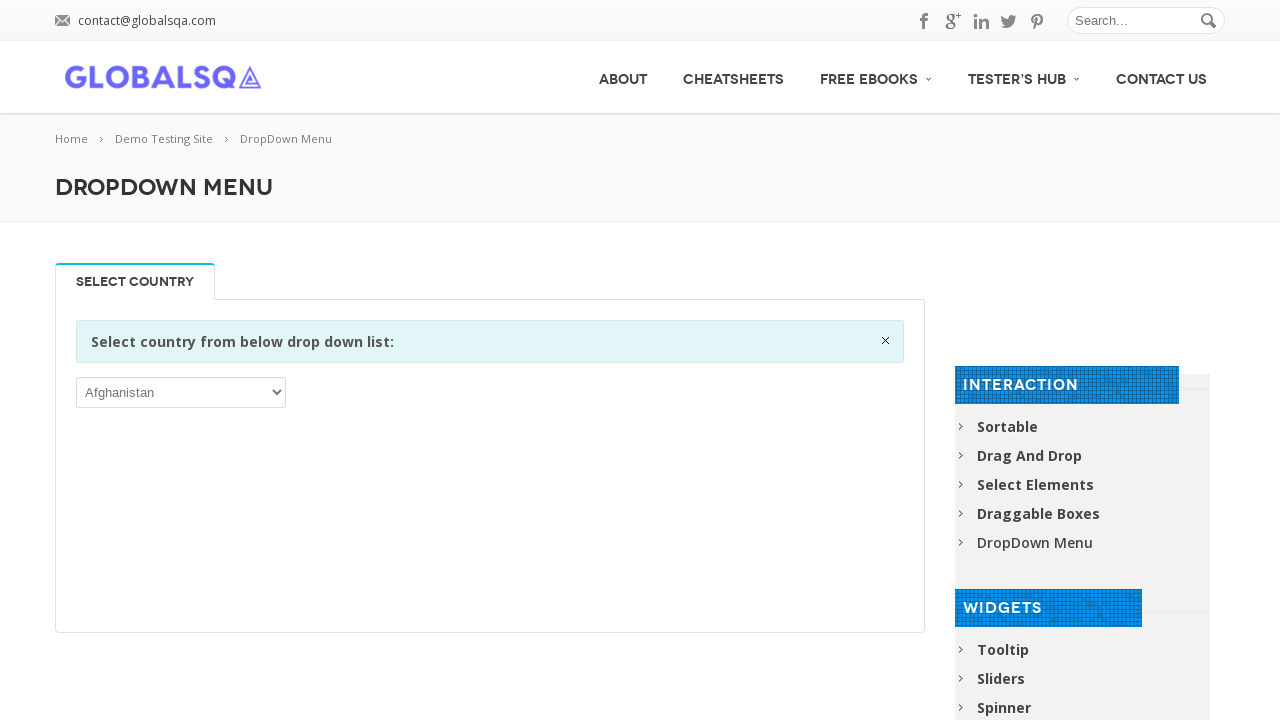

Accessed option text content: Lithuania
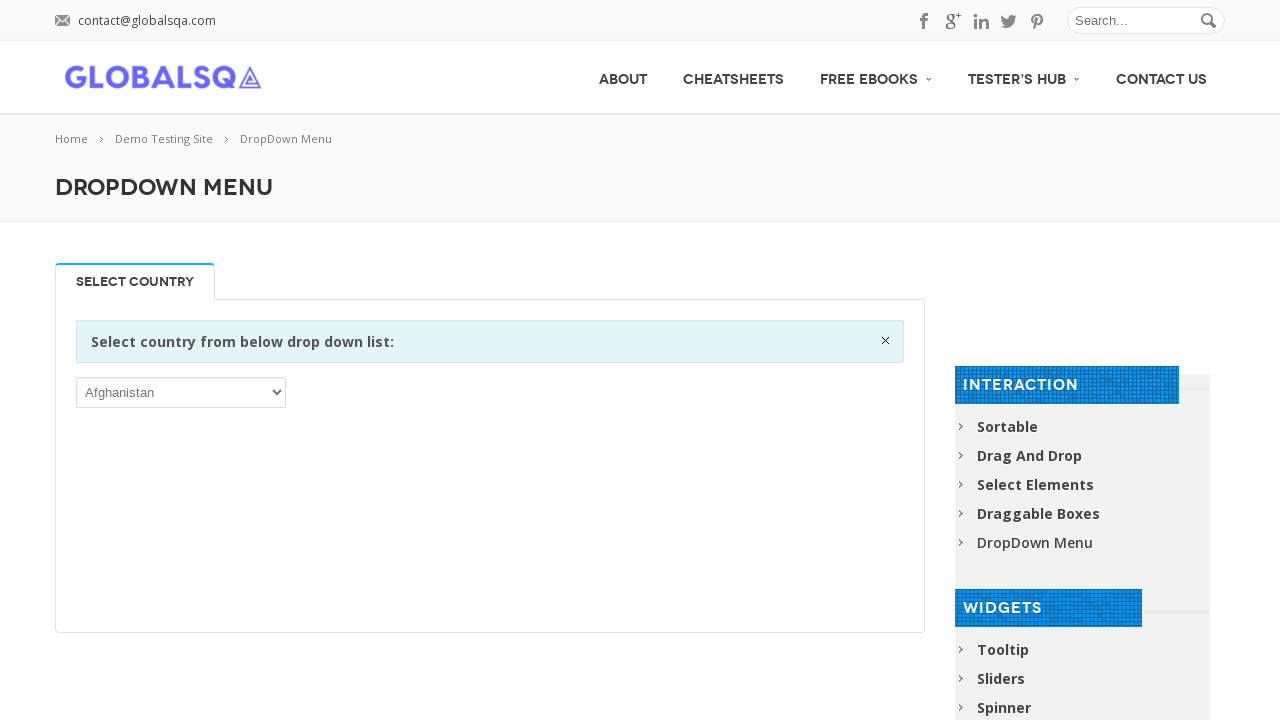

Accessed option text content: Luxembourg
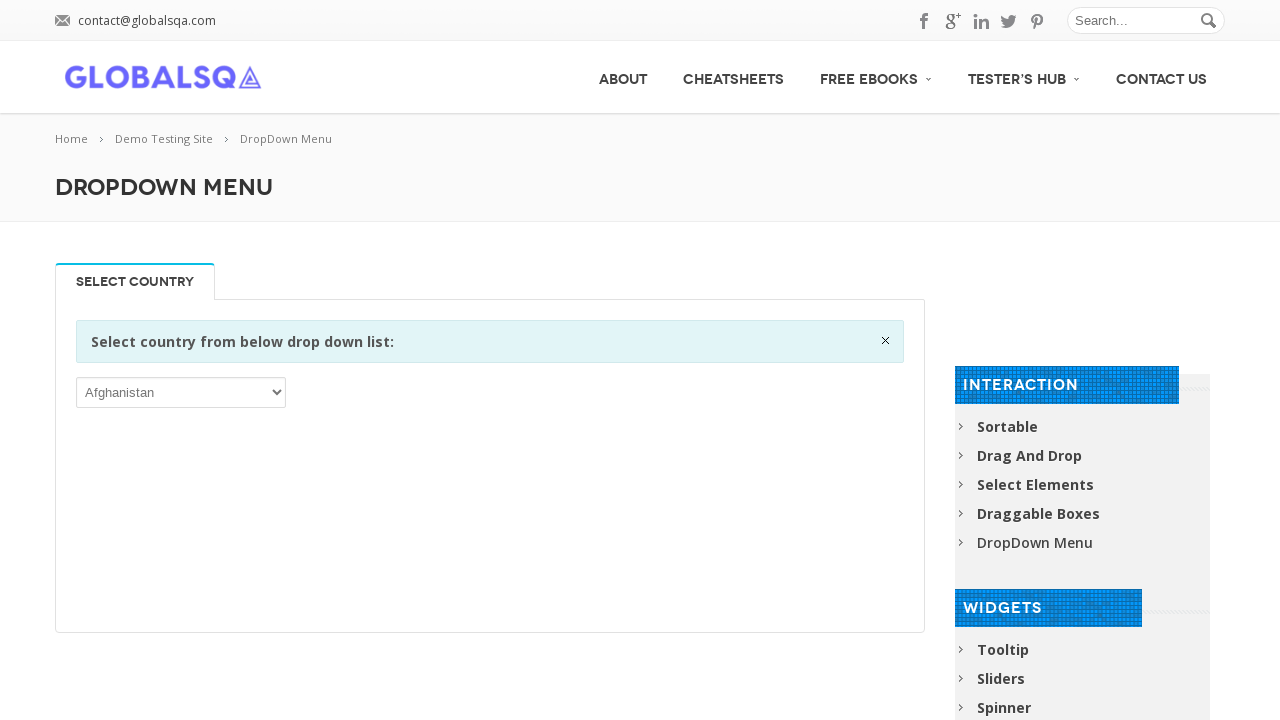

Accessed option text content: Macao
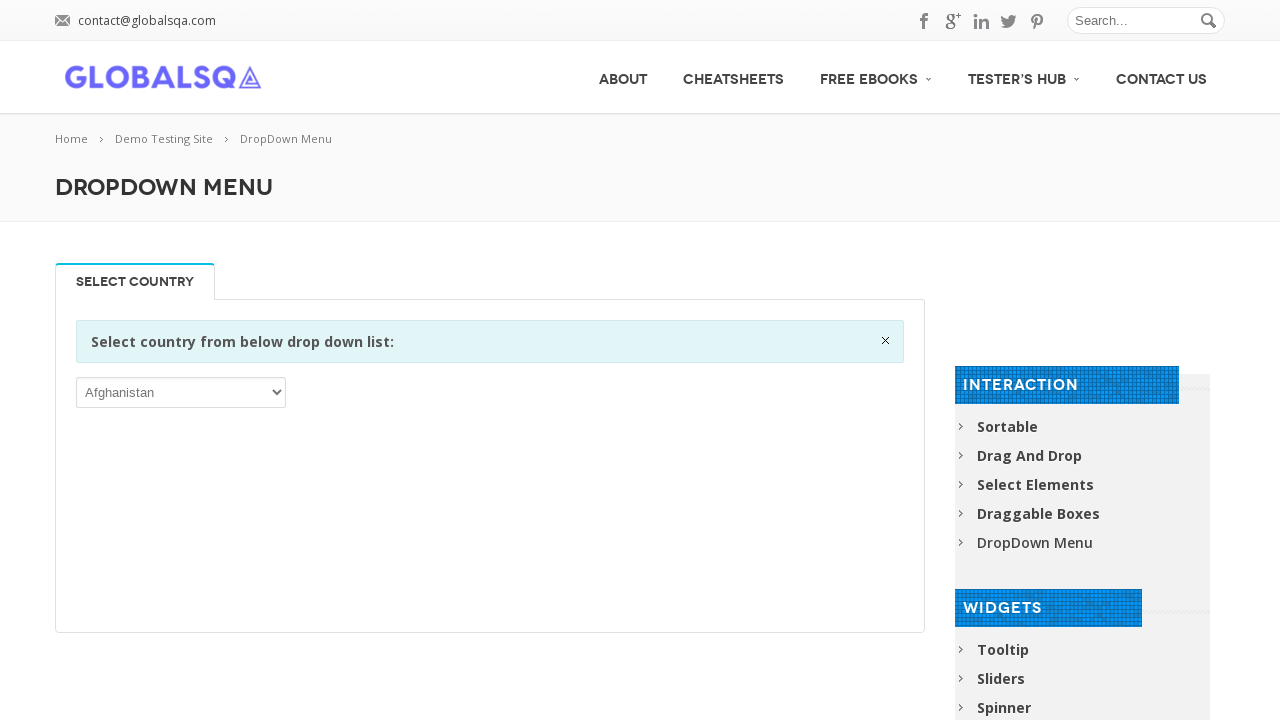

Accessed option text content: Macedonia, the former Yugoslav Republic of
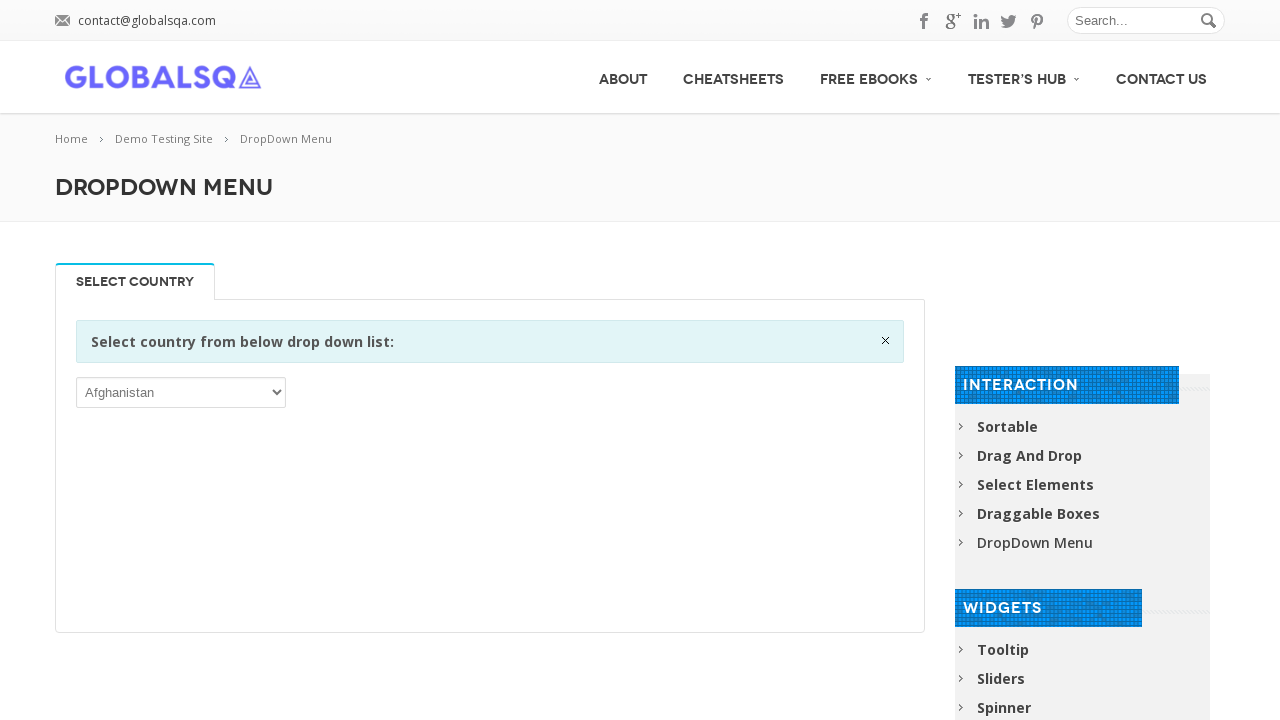

Accessed option text content: Madagascar
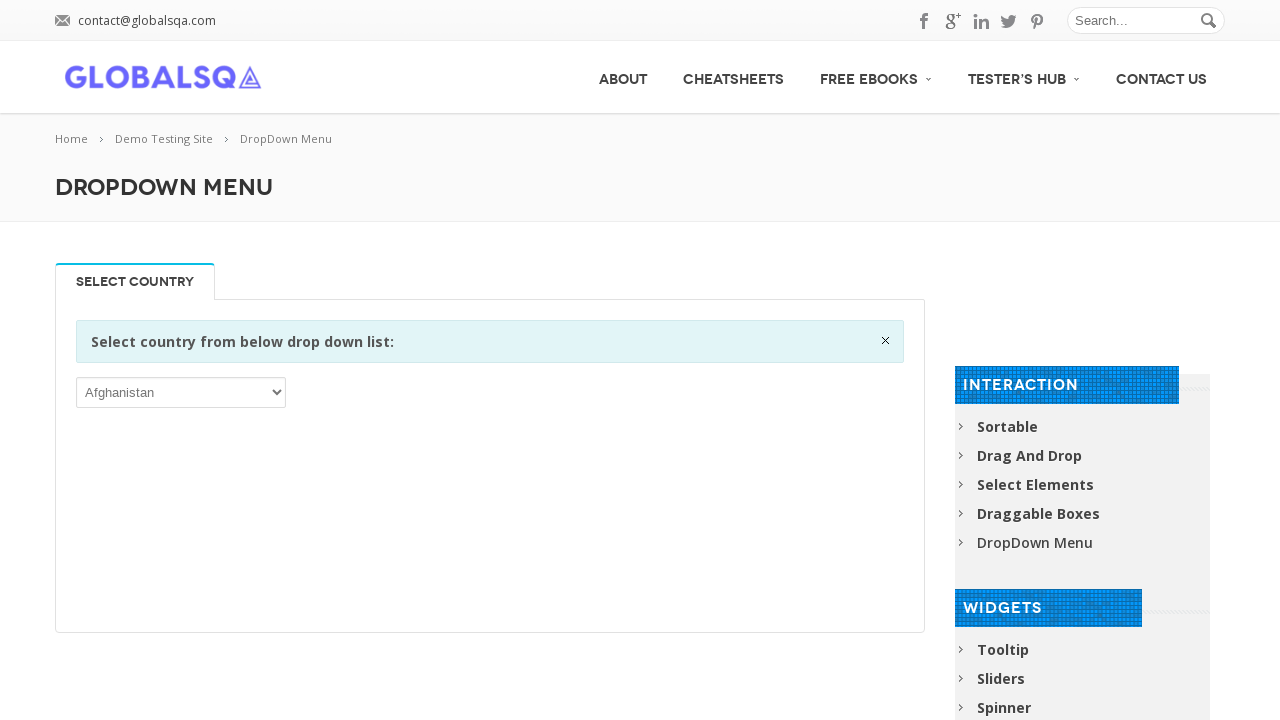

Accessed option text content: Malawi
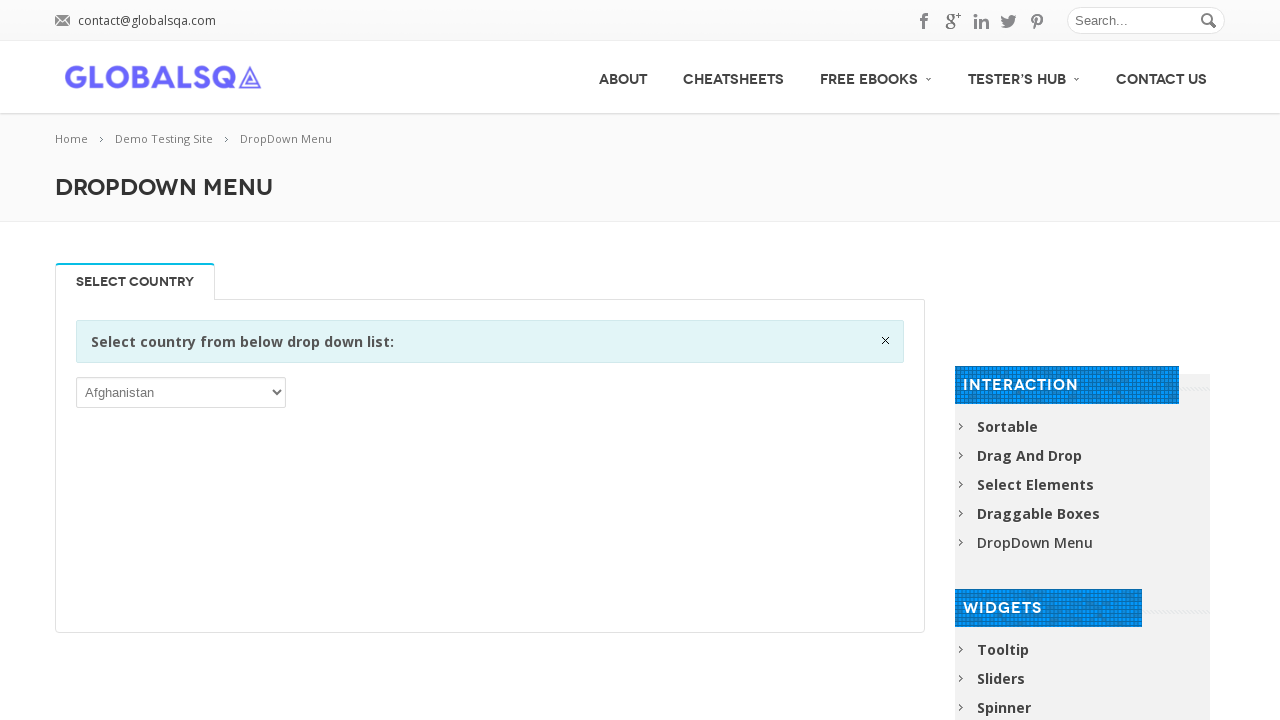

Accessed option text content: Malaysia
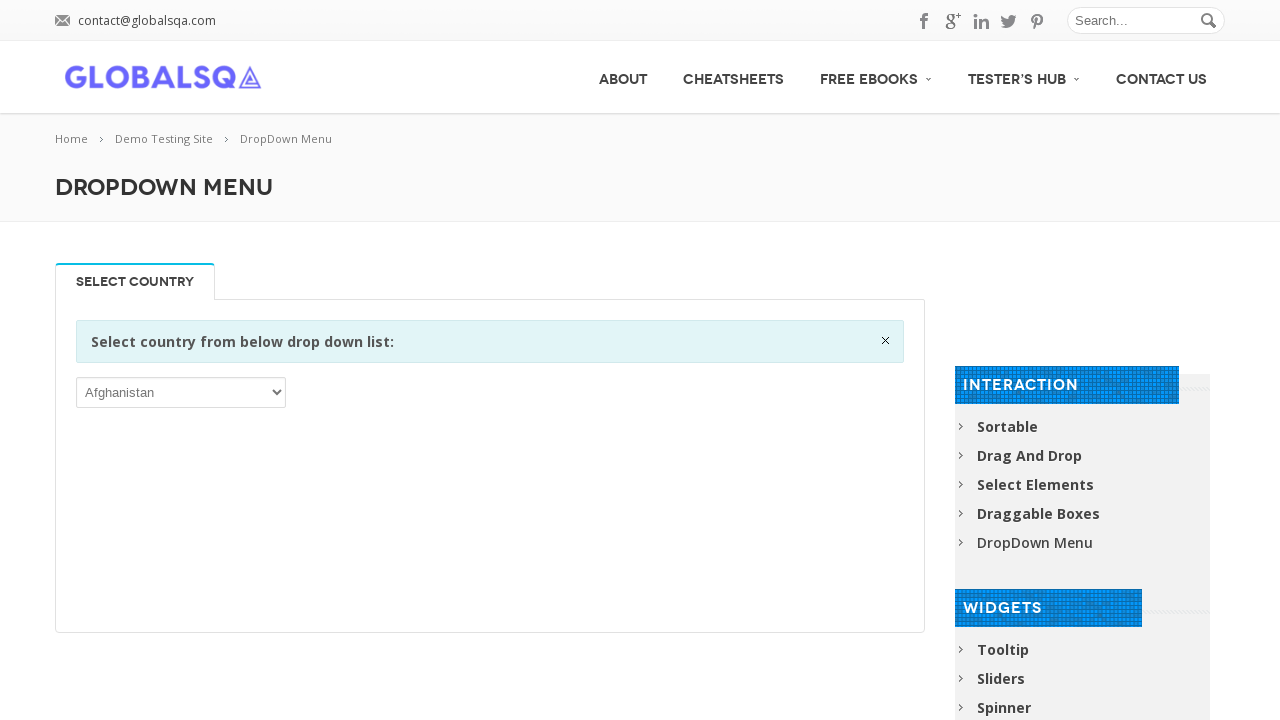

Accessed option text content: Maldives
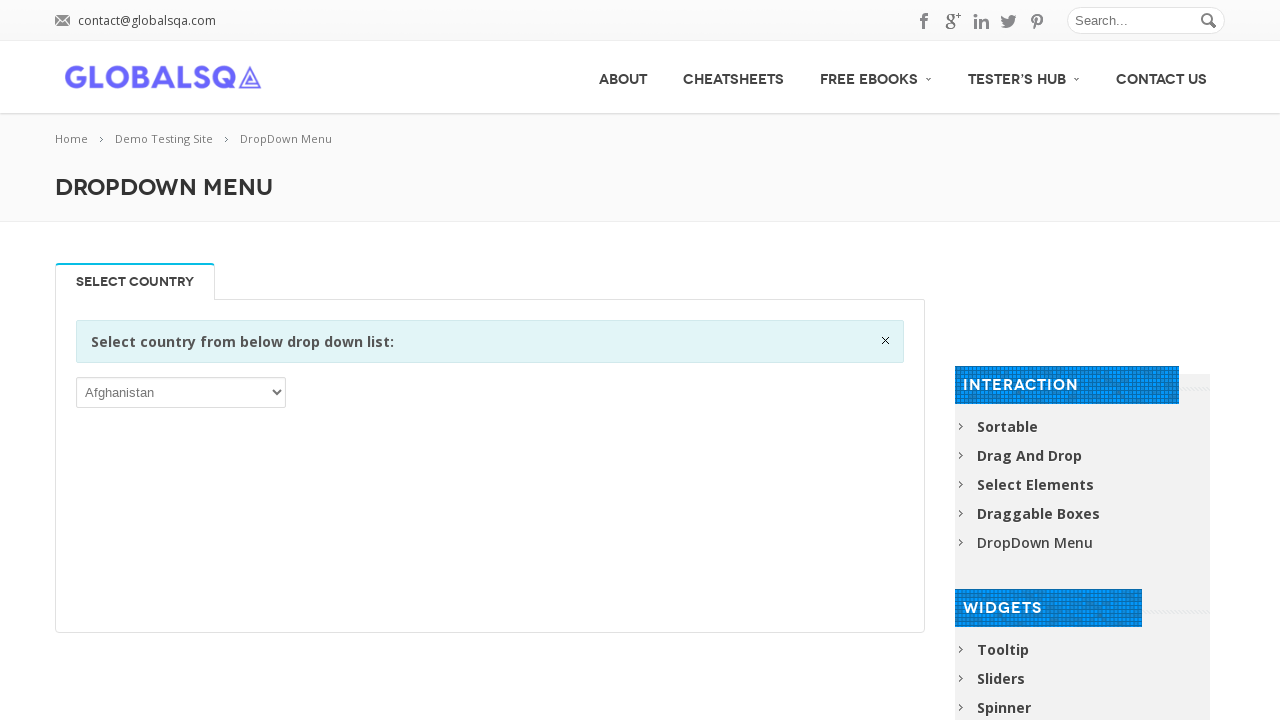

Accessed option text content: Mali
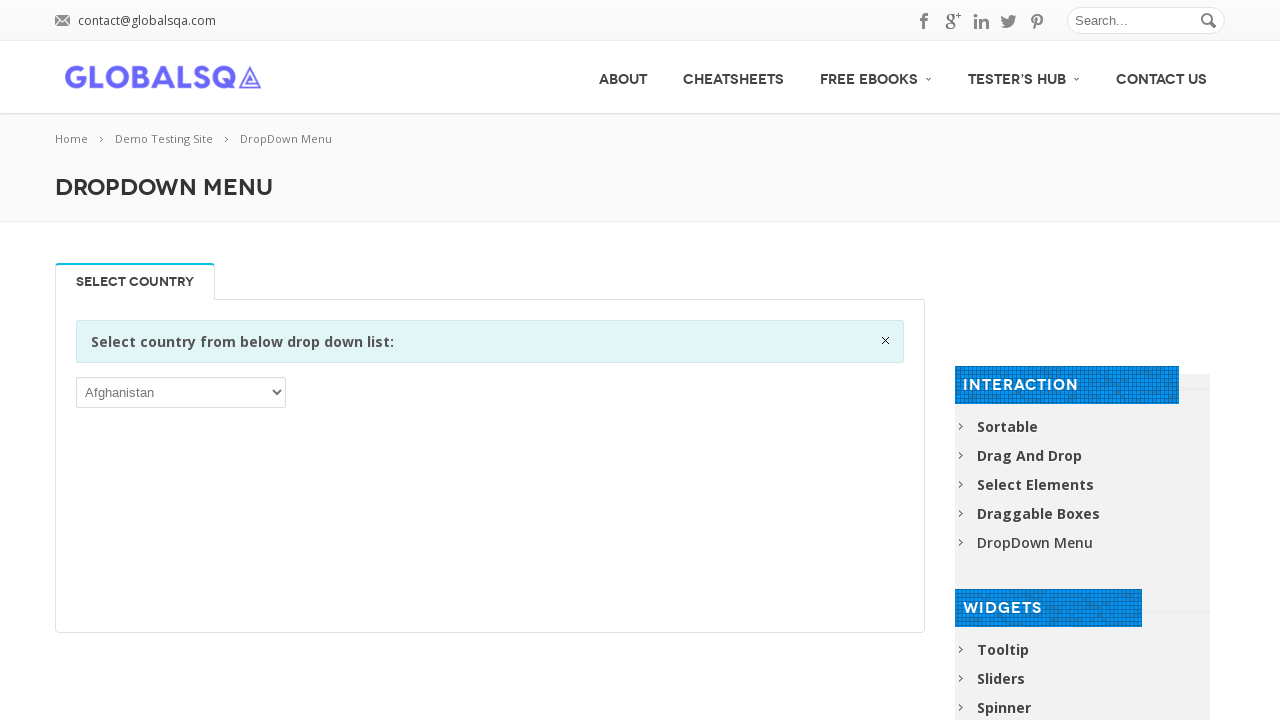

Accessed option text content: Malta
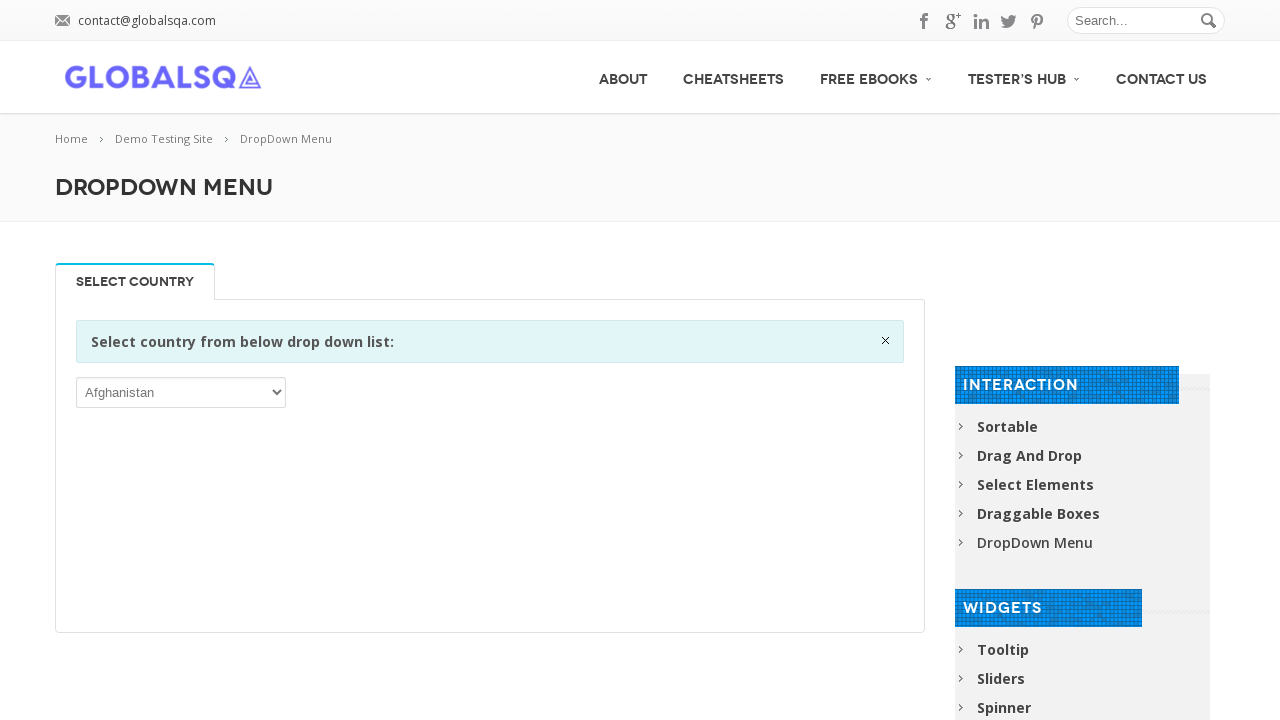

Accessed option text content: Marshall Islands
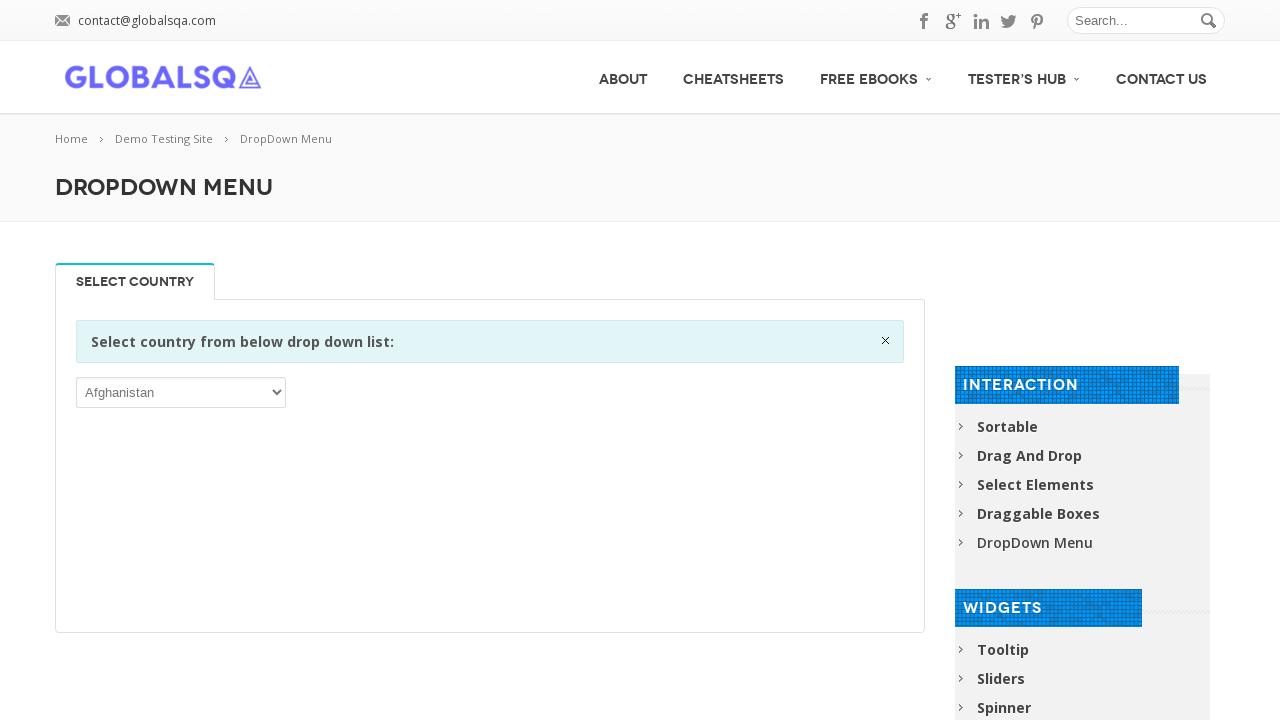

Accessed option text content: Martinique
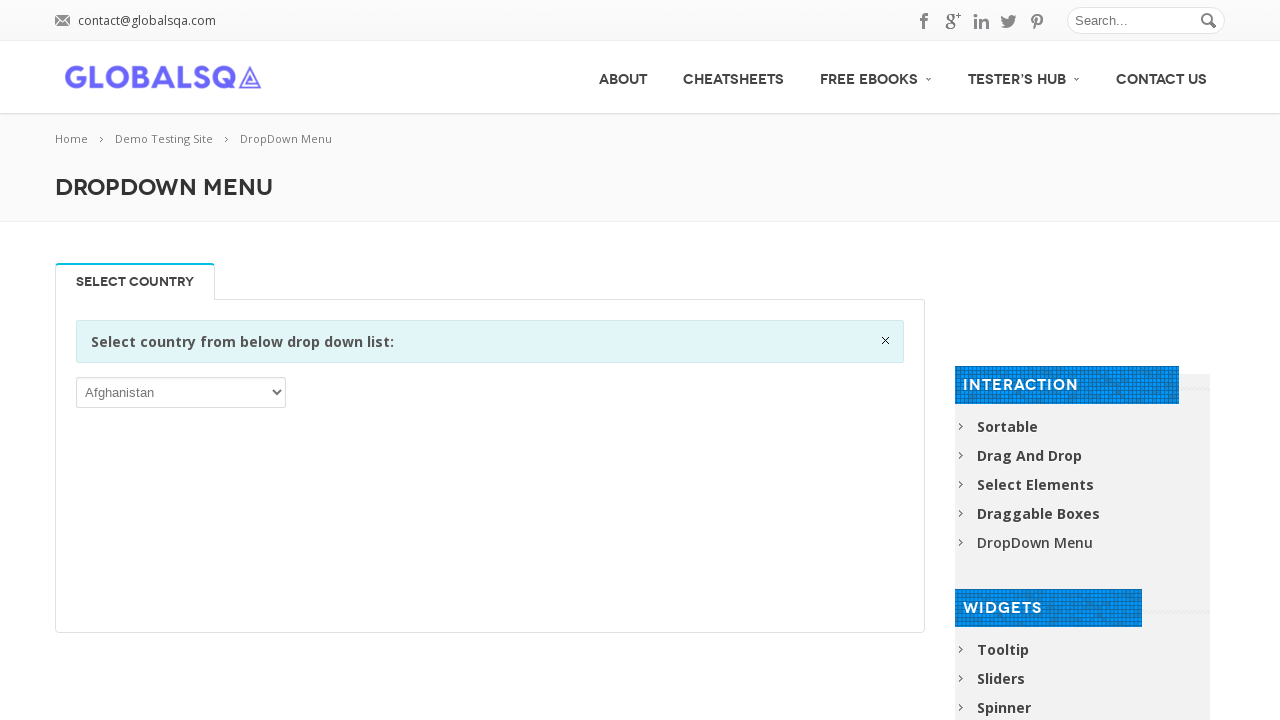

Accessed option text content: Mauritania
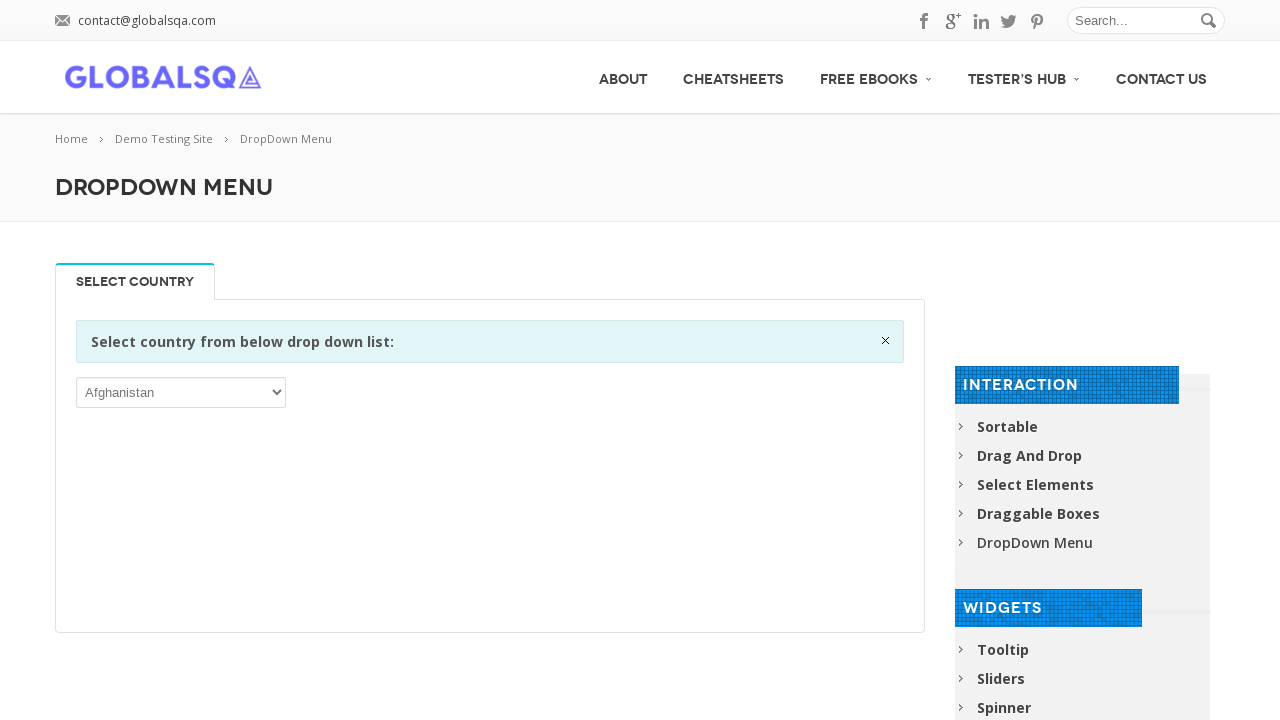

Accessed option text content: Mauritius
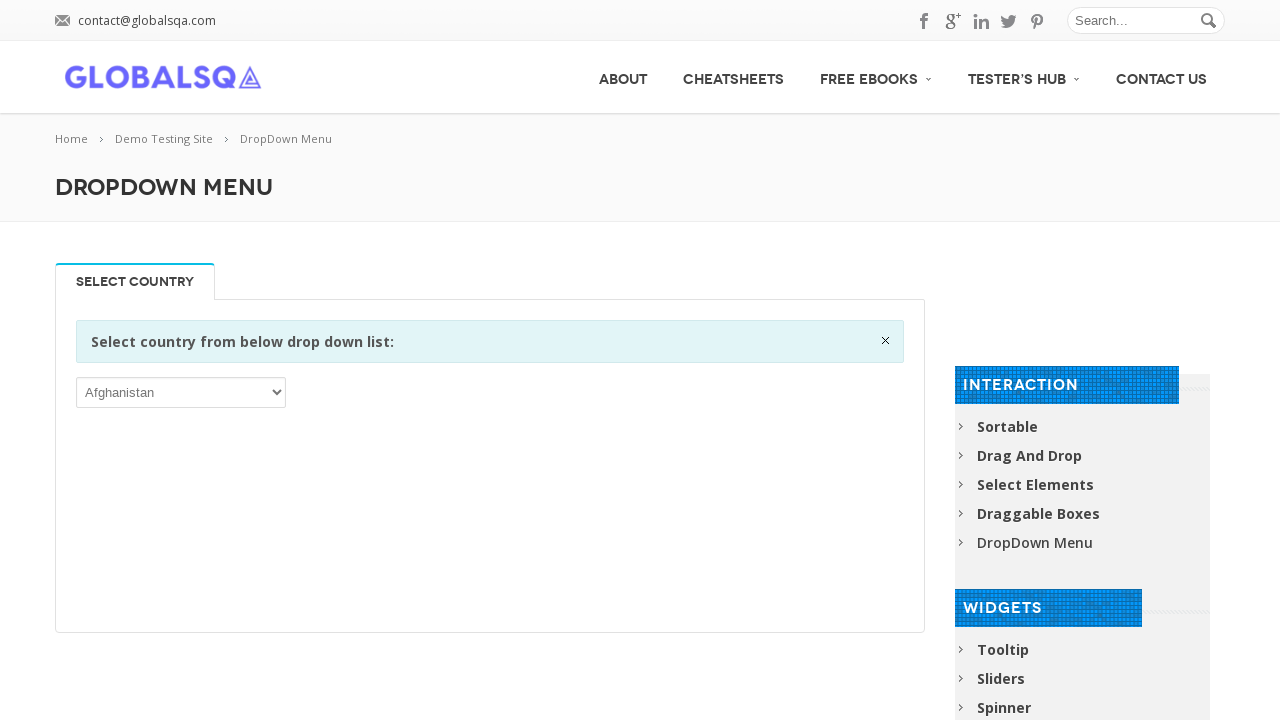

Accessed option text content: Mayotte
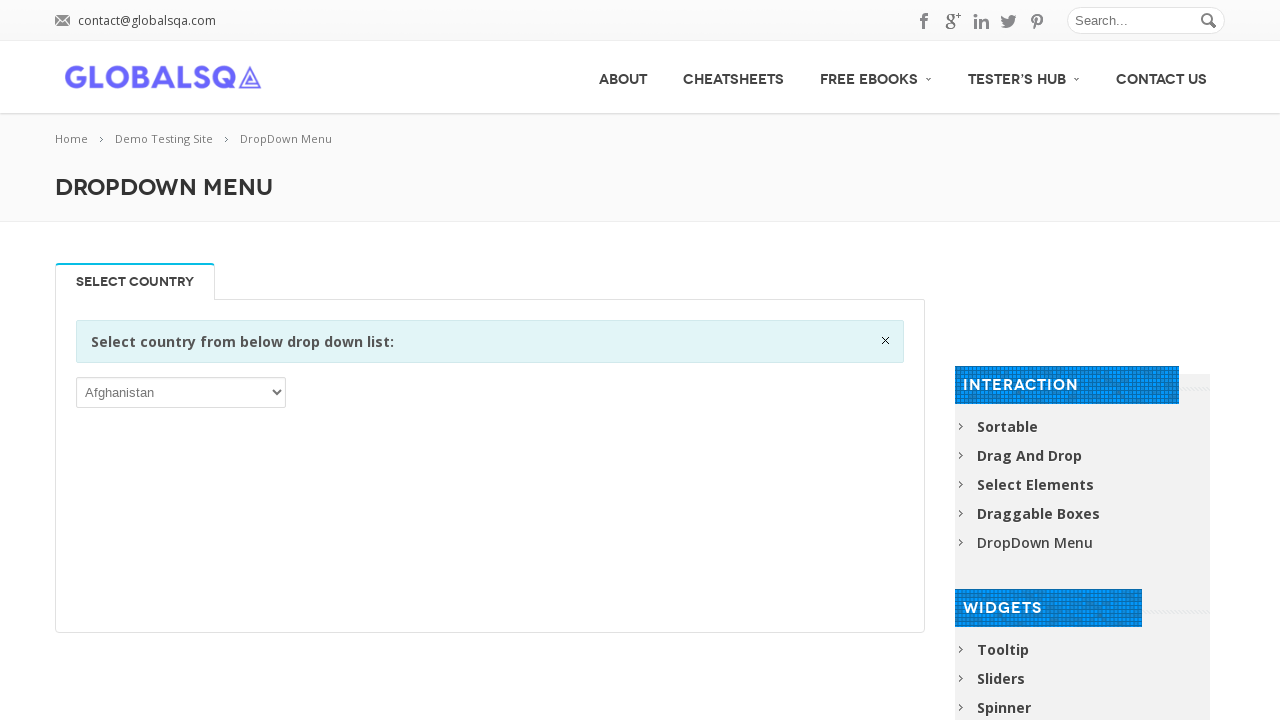

Accessed option text content: Mexico
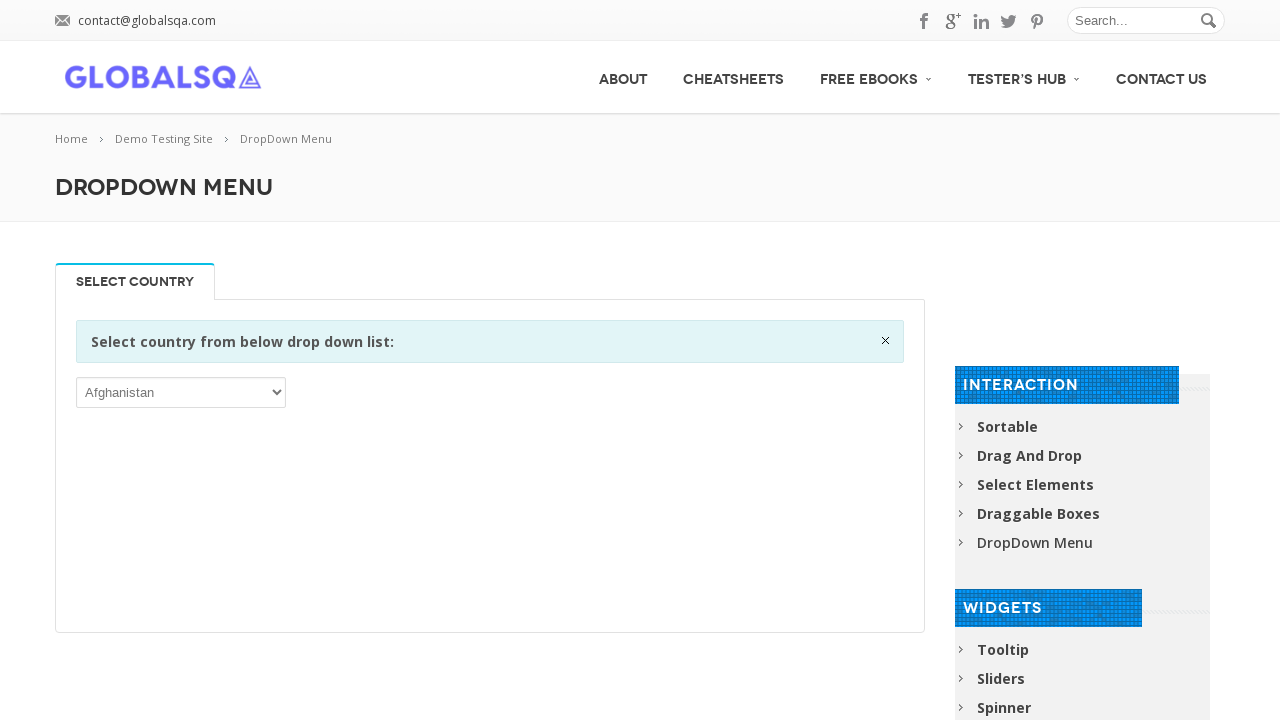

Accessed option text content: Micronesia, Federated States of
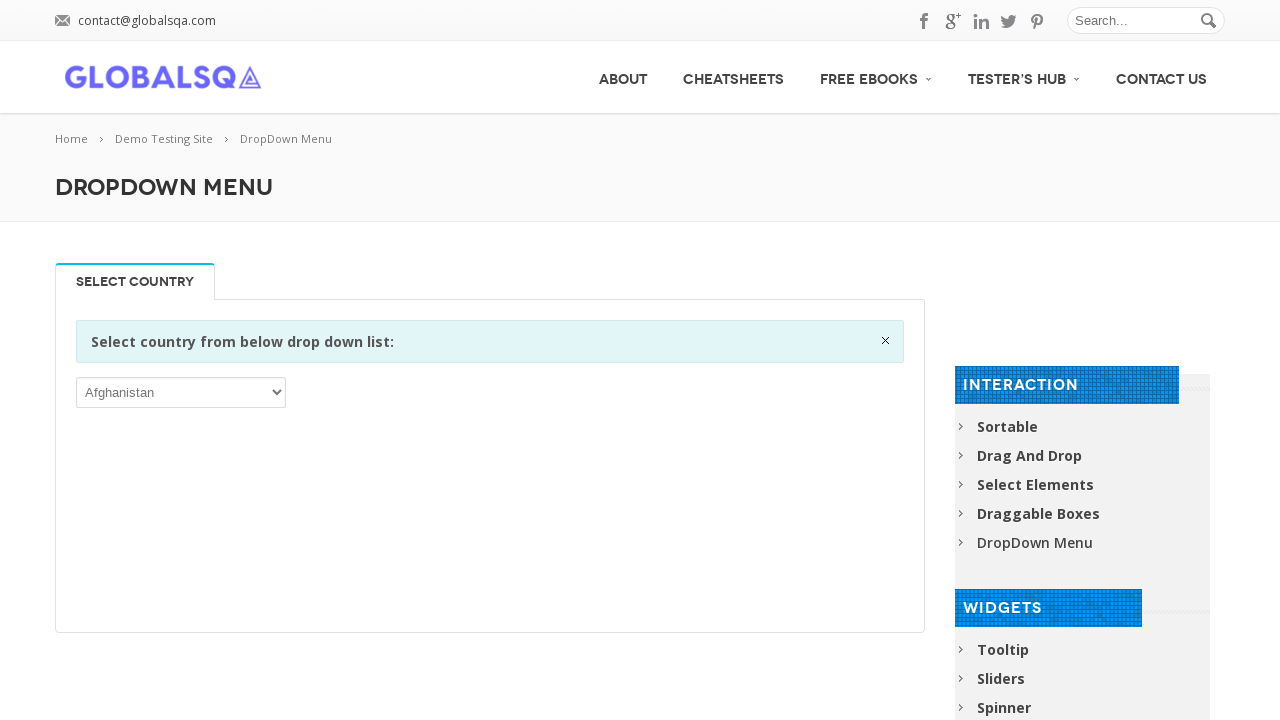

Accessed option text content: Moldova, Republic of
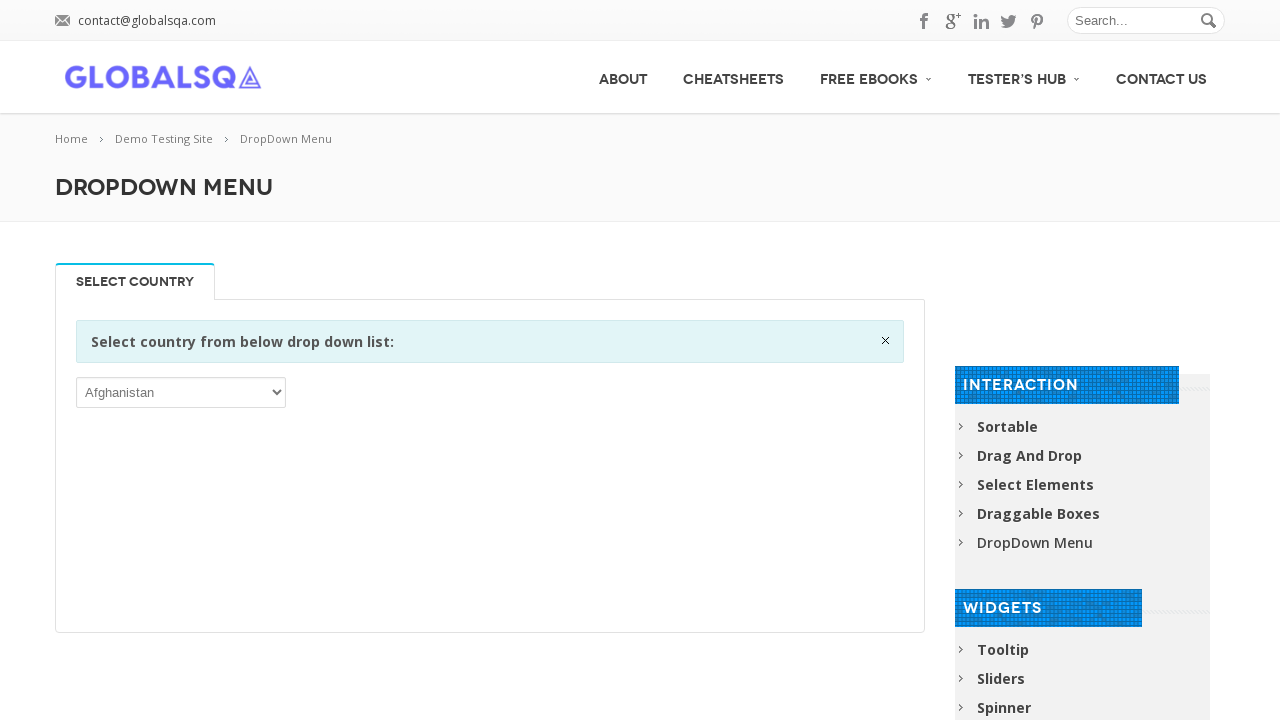

Accessed option text content: Monaco
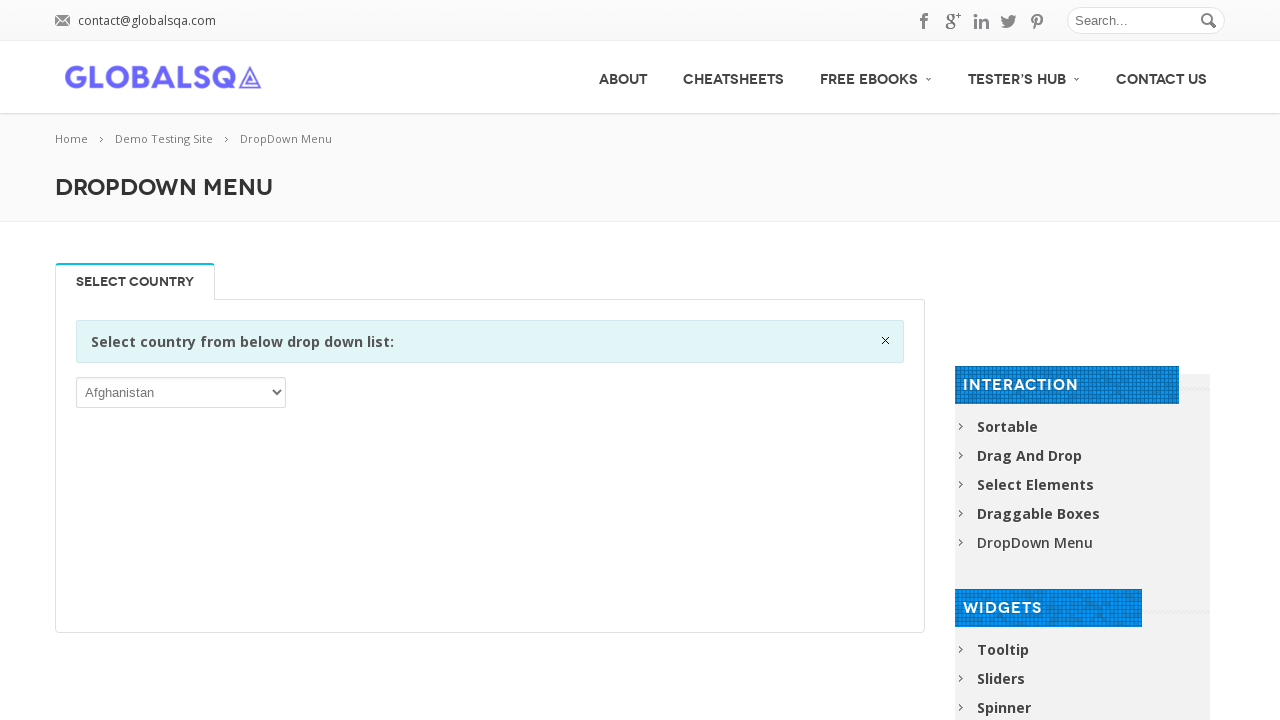

Accessed option text content: Mongolia
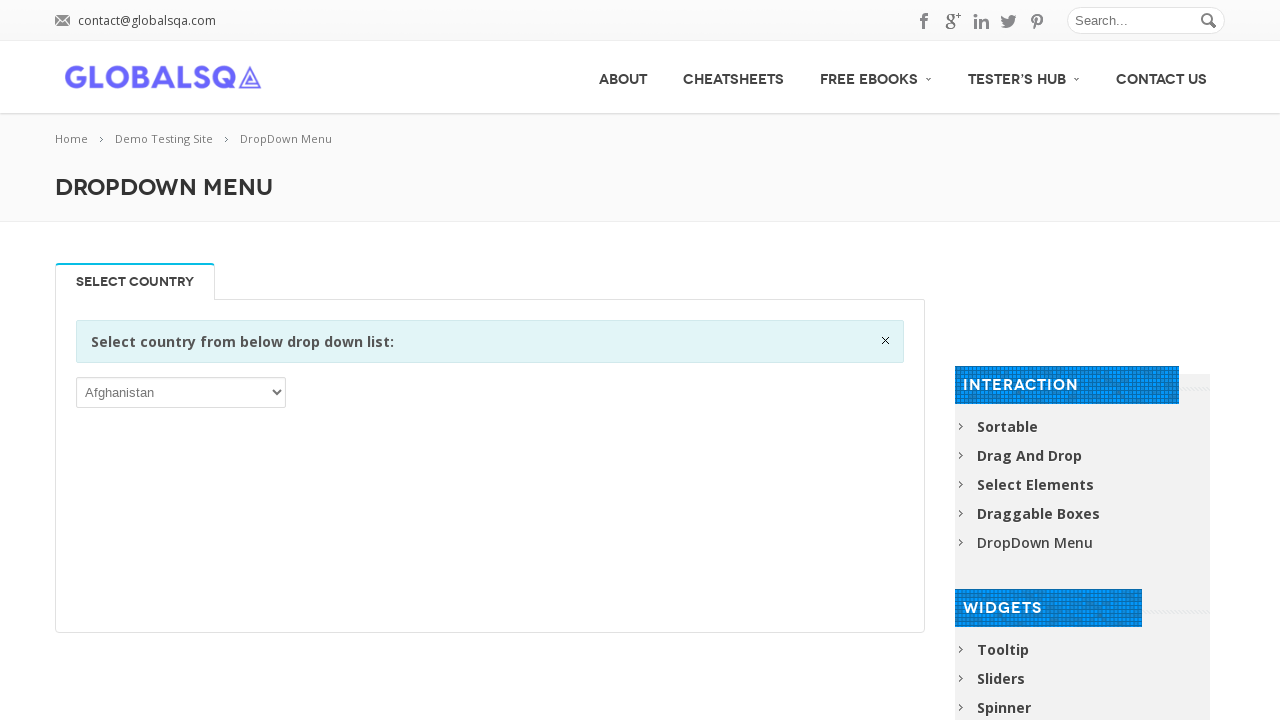

Accessed option text content: Montenegro
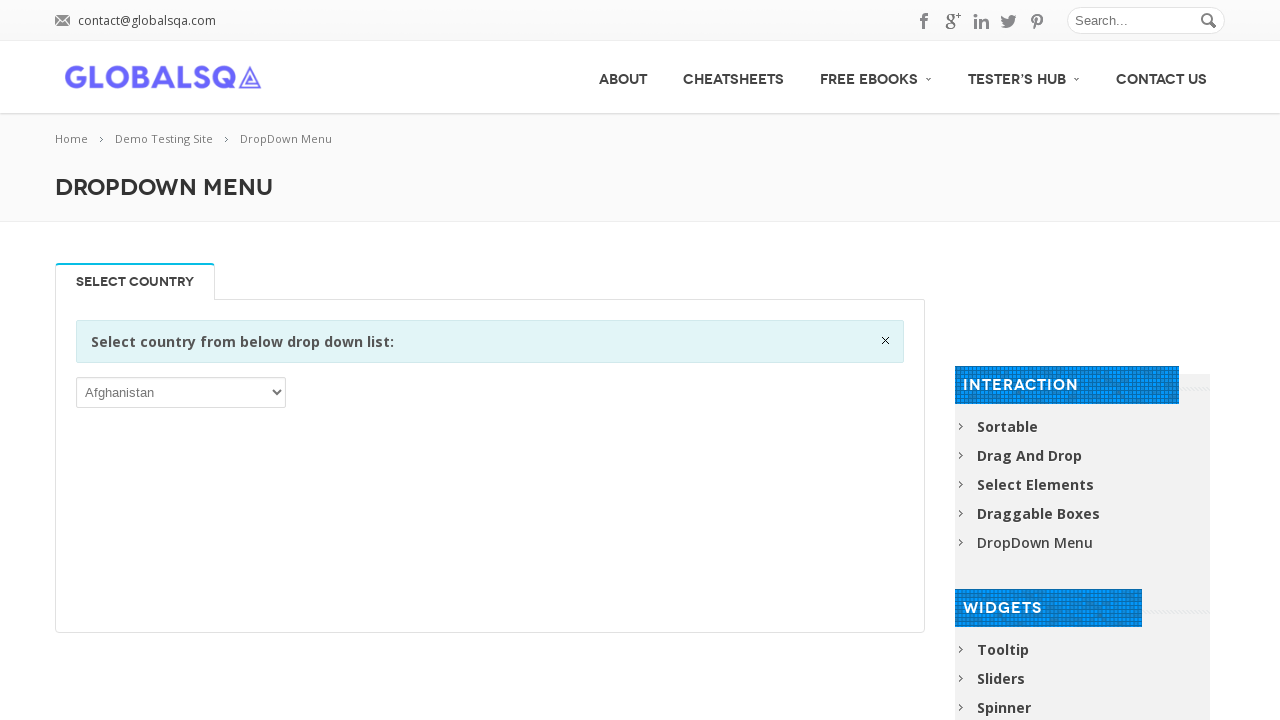

Accessed option text content: Montserrat
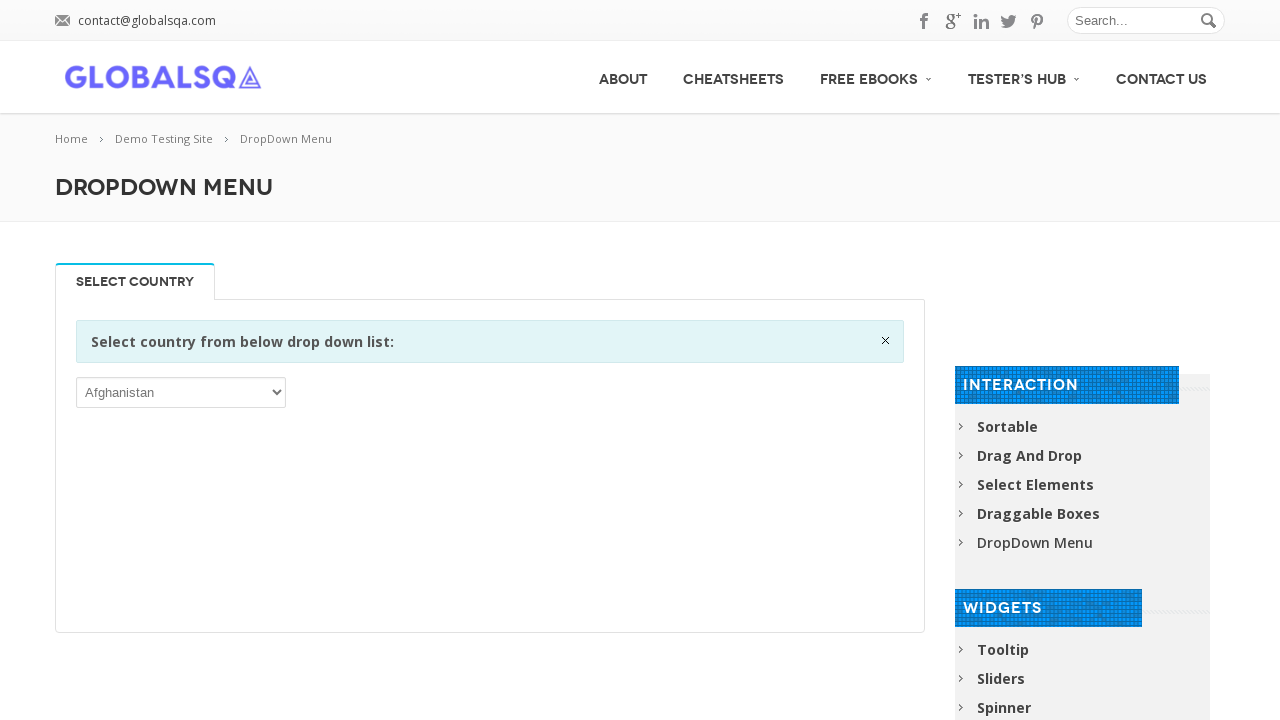

Accessed option text content: Morocco
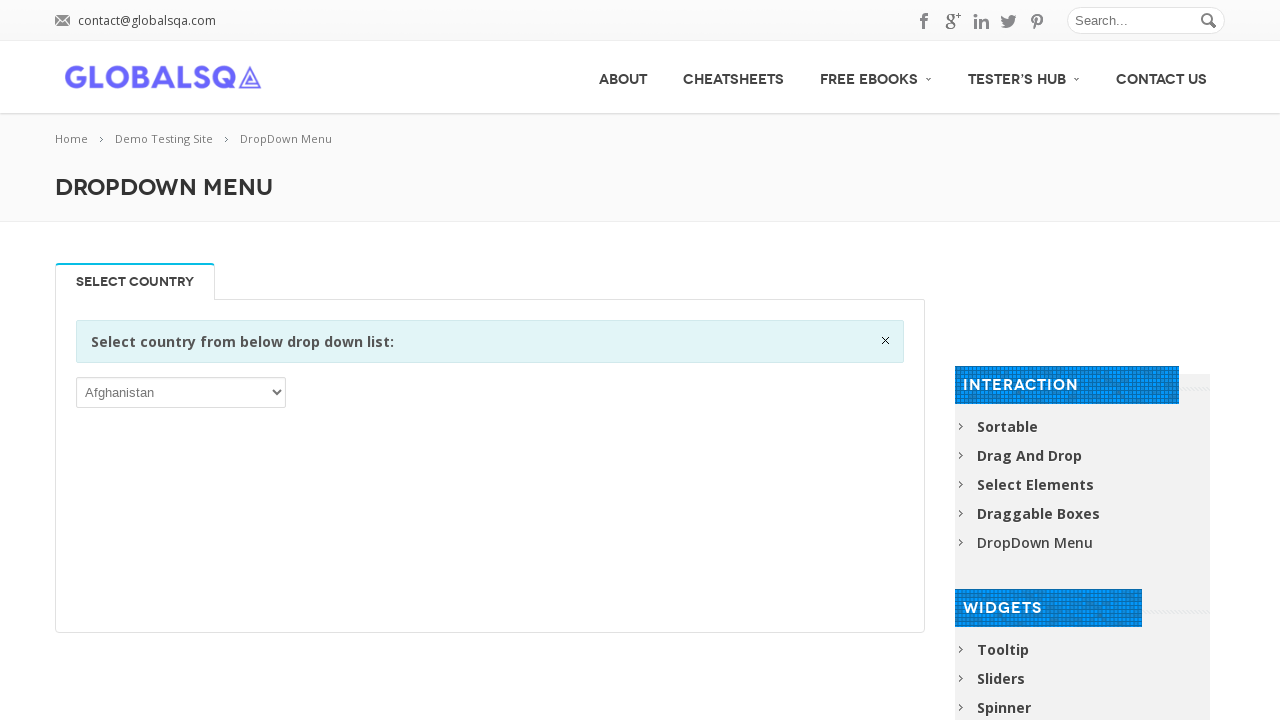

Accessed option text content: Mozambique
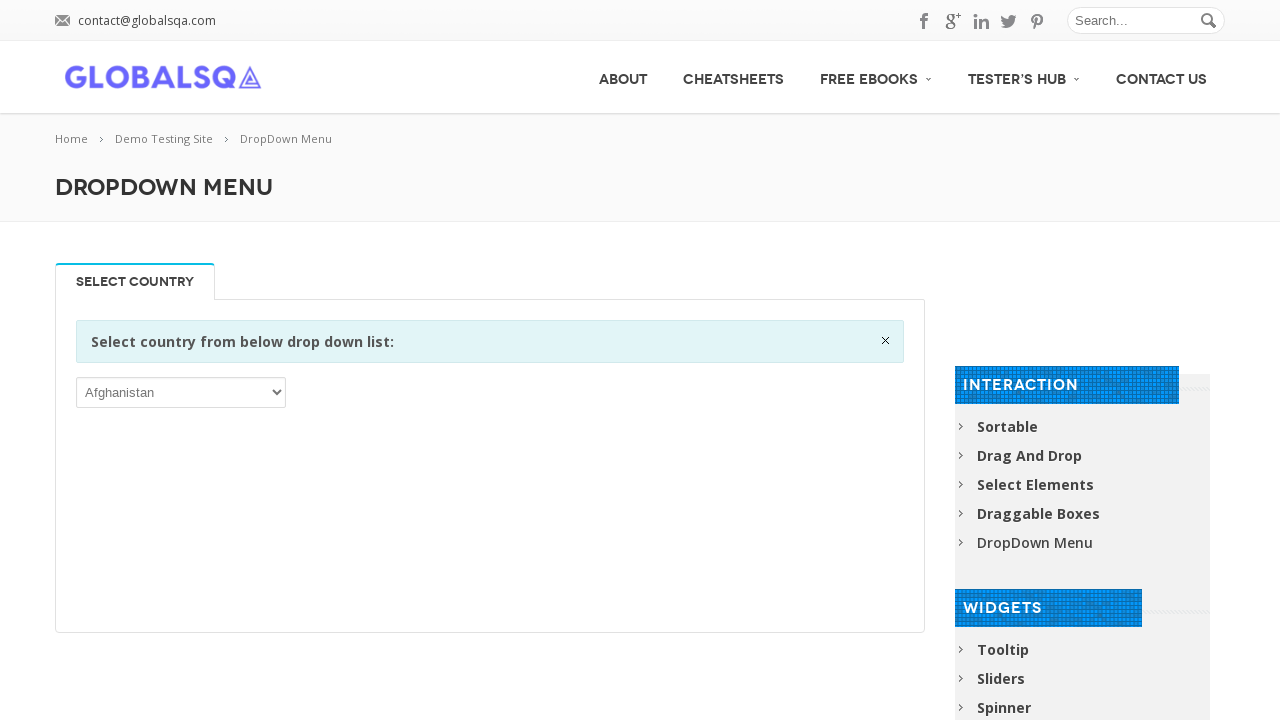

Accessed option text content: Myanmar
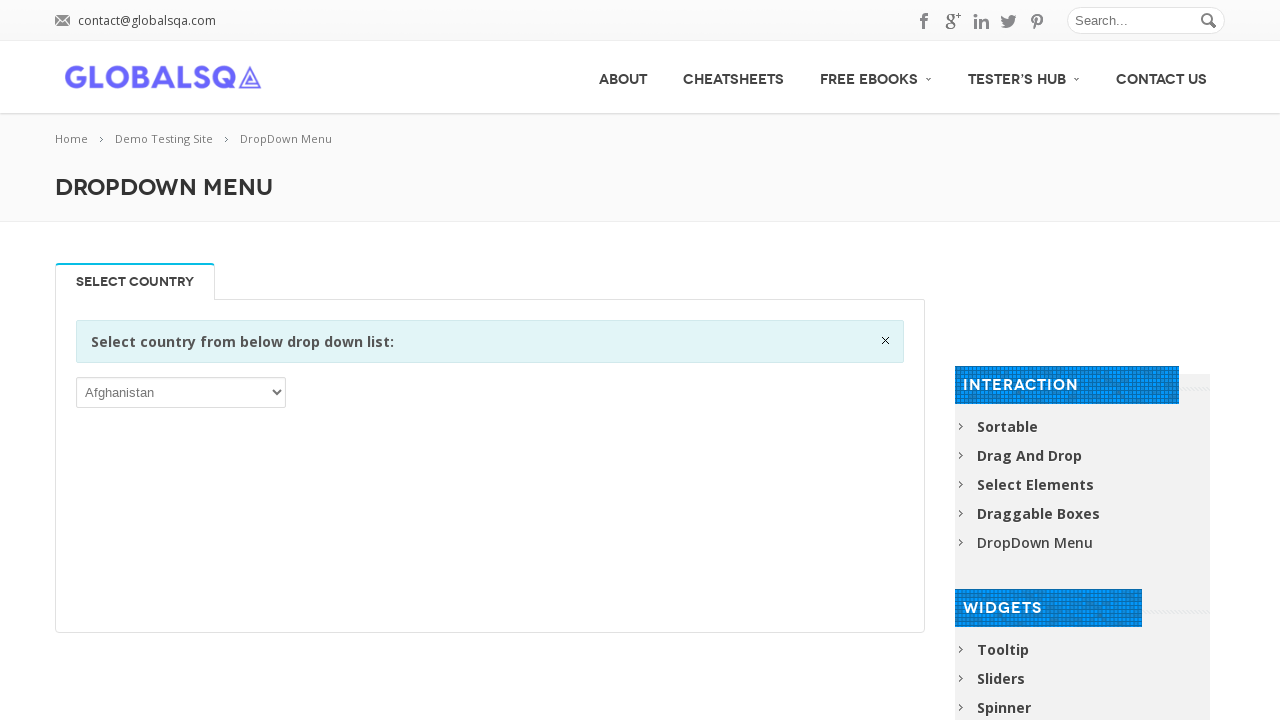

Accessed option text content: Namibia
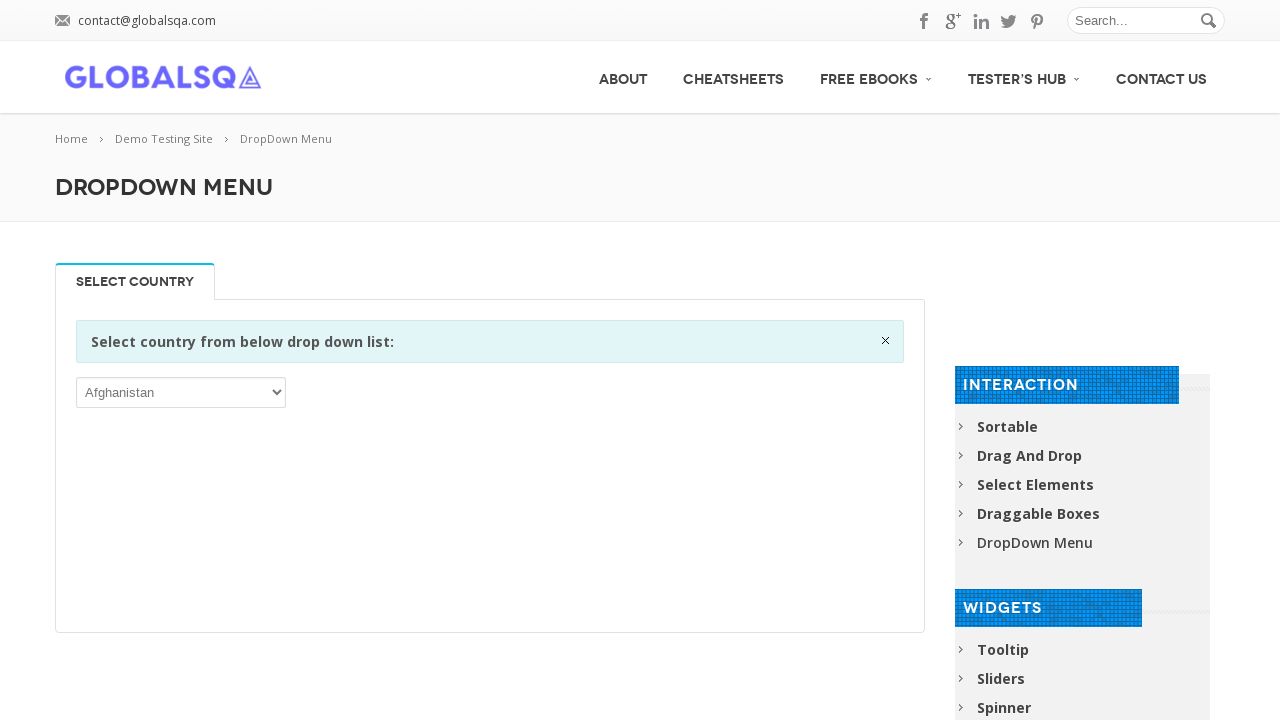

Accessed option text content: Nauru
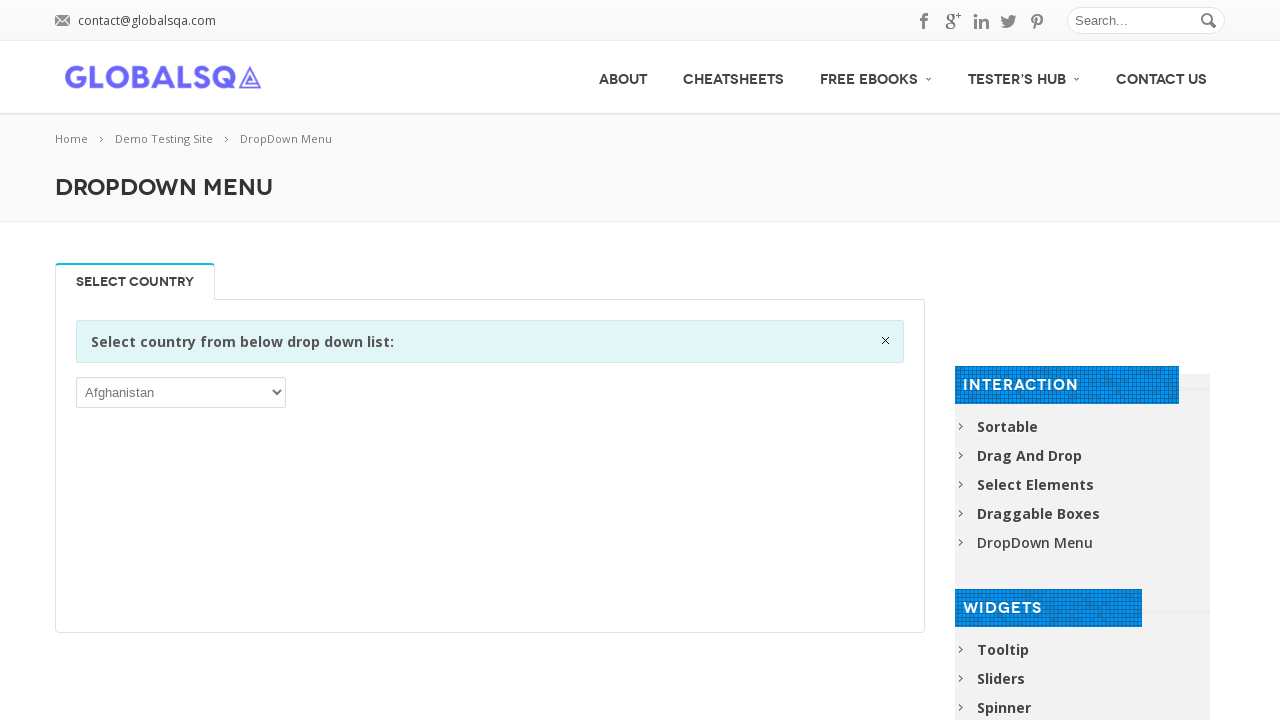

Accessed option text content: Nepal
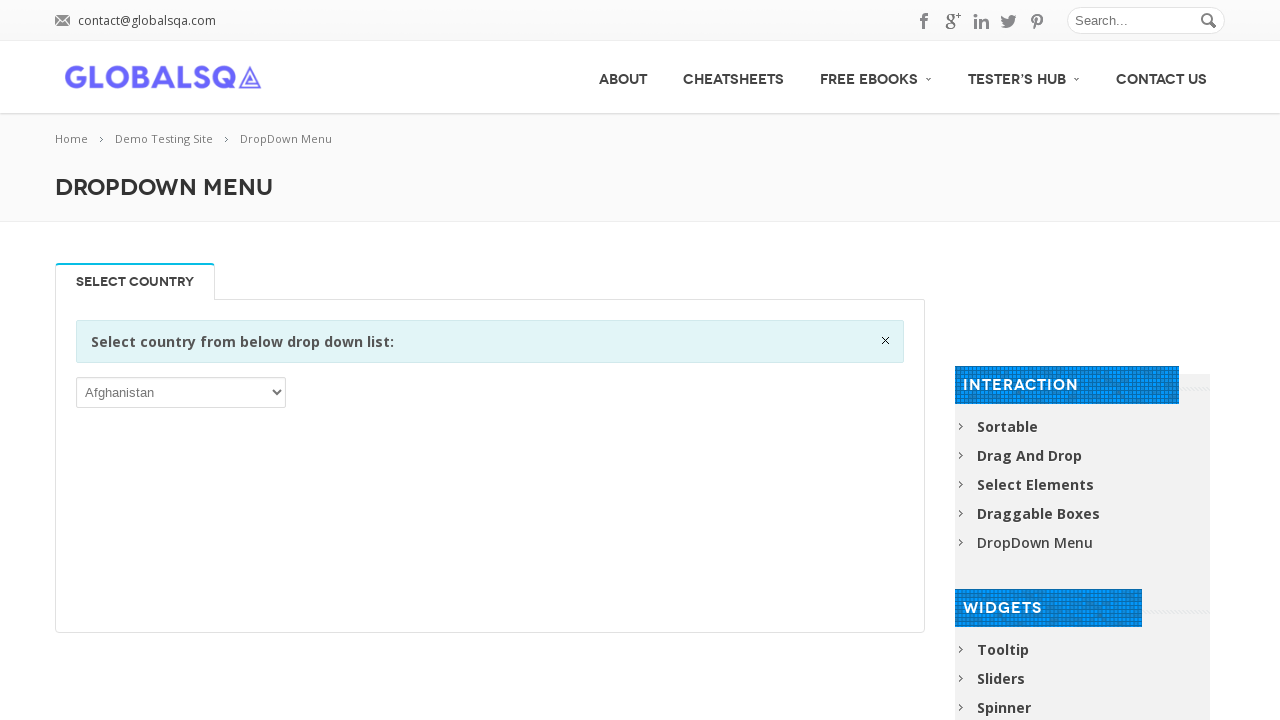

Accessed option text content: Netherlands
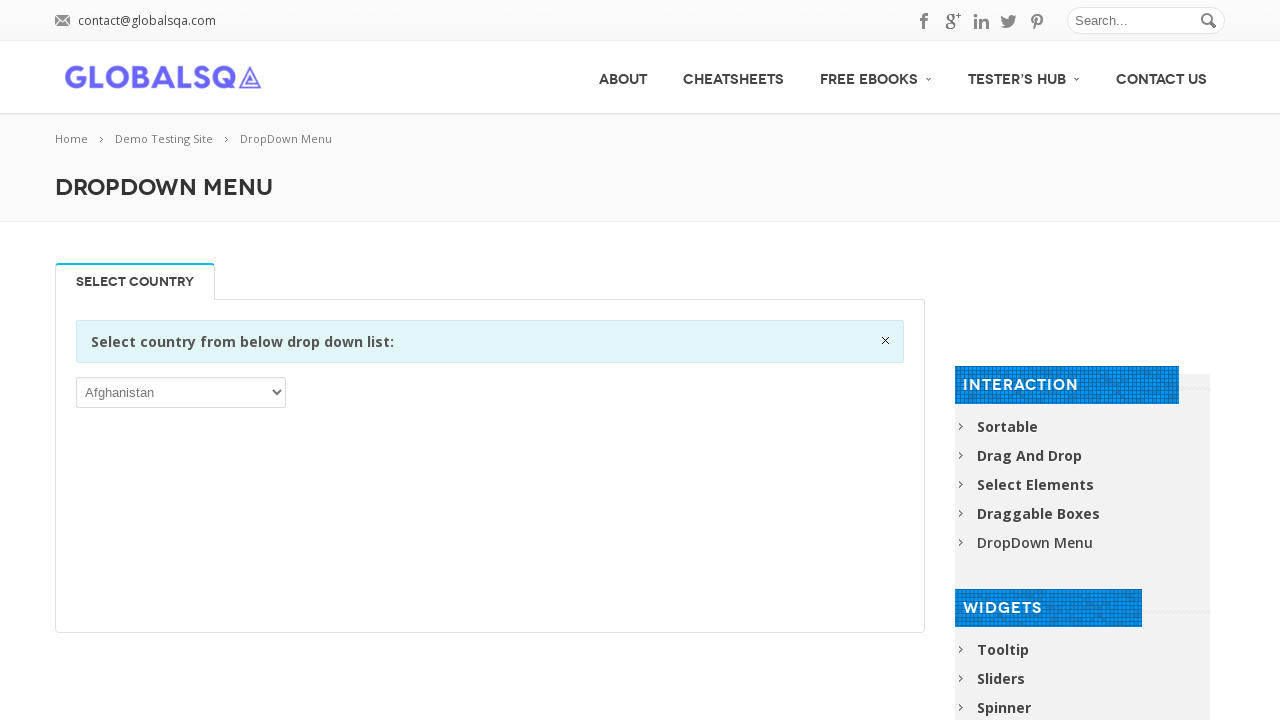

Accessed option text content: New Caledonia
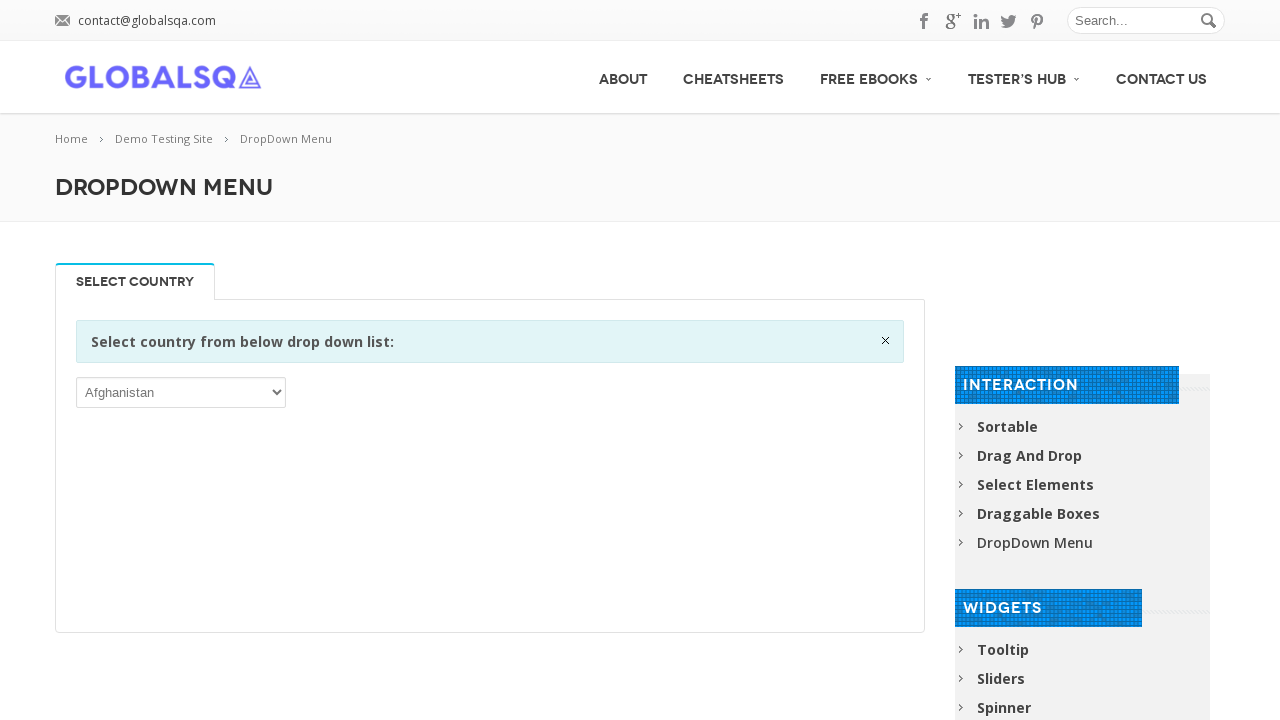

Accessed option text content: New Zealand
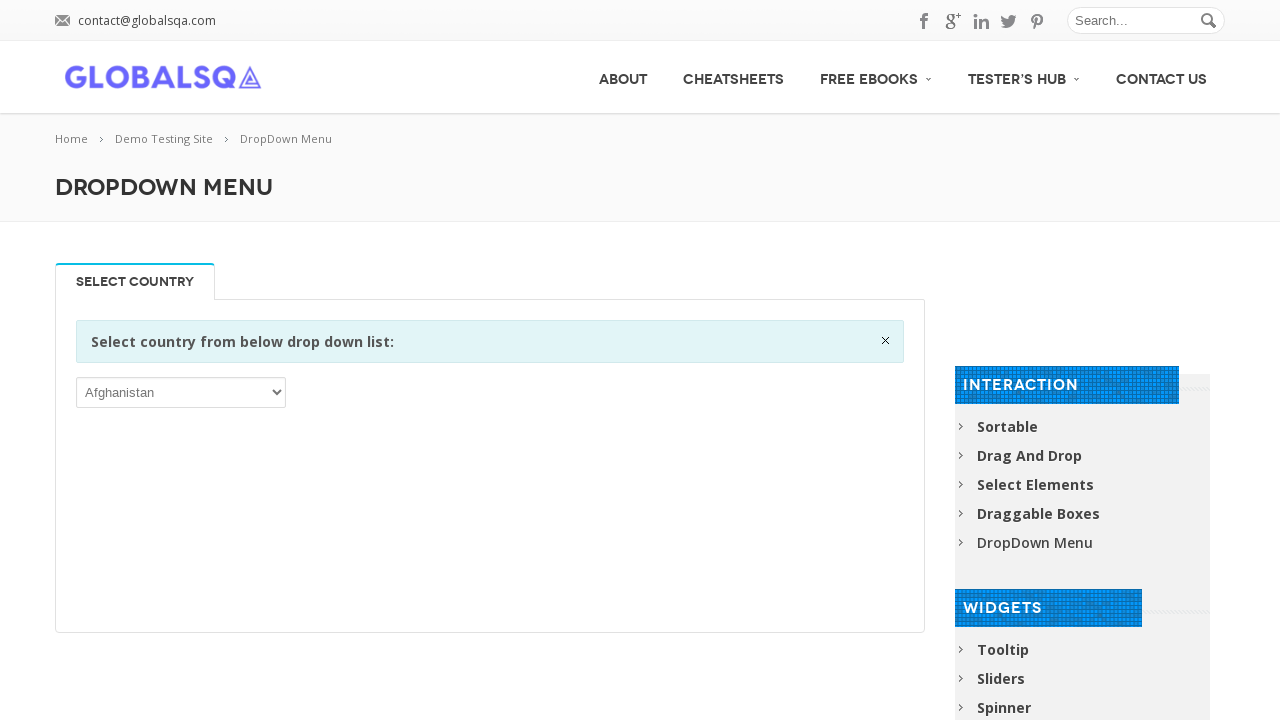

Accessed option text content: Nicaragua
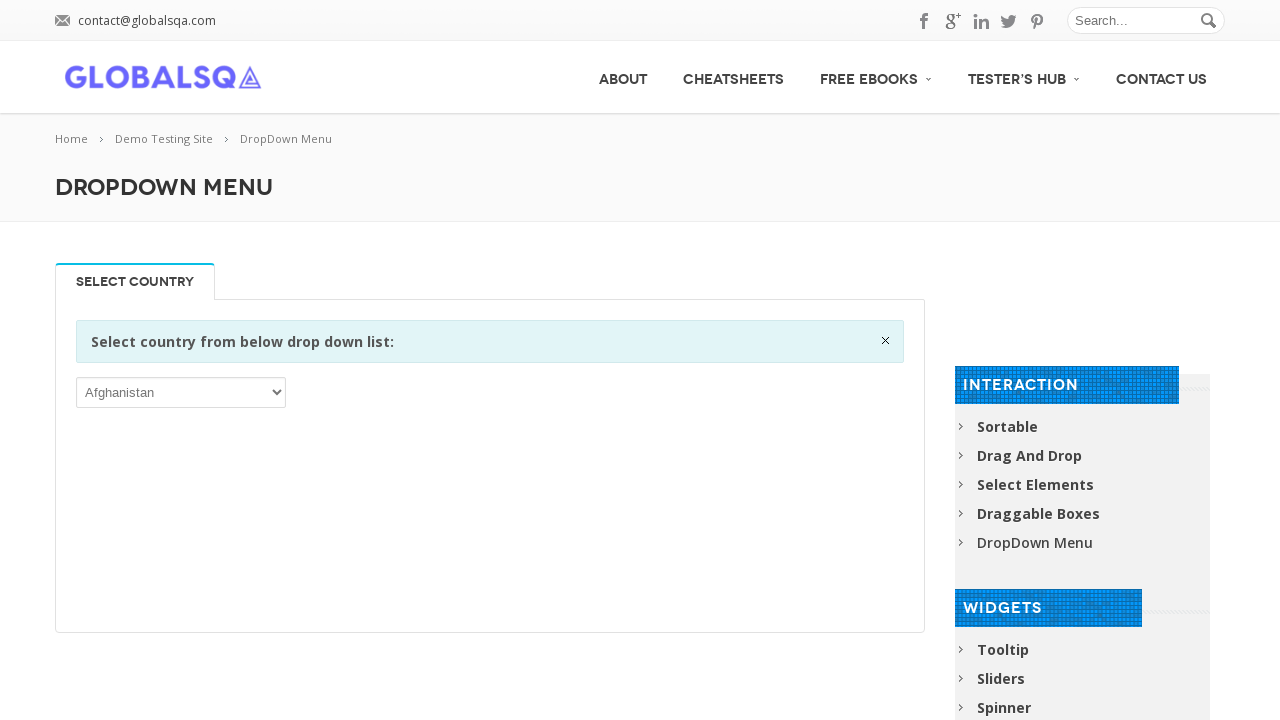

Accessed option text content: Niger
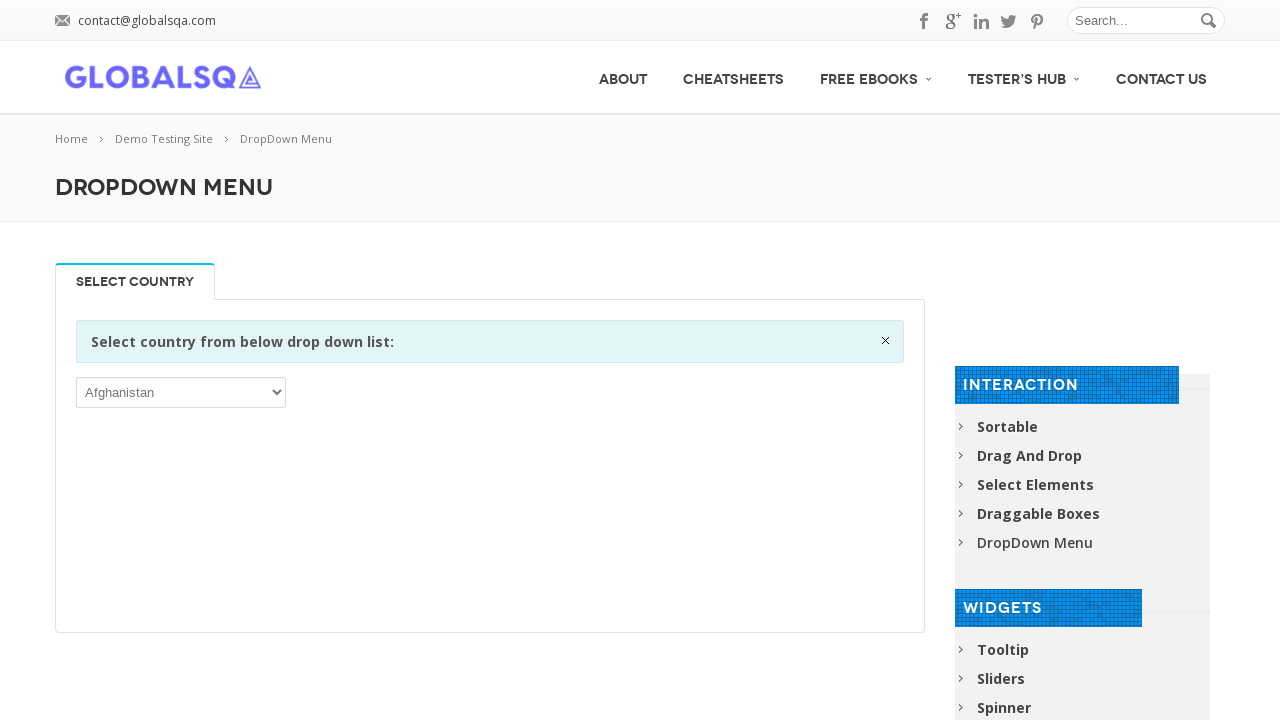

Accessed option text content: Nigeria
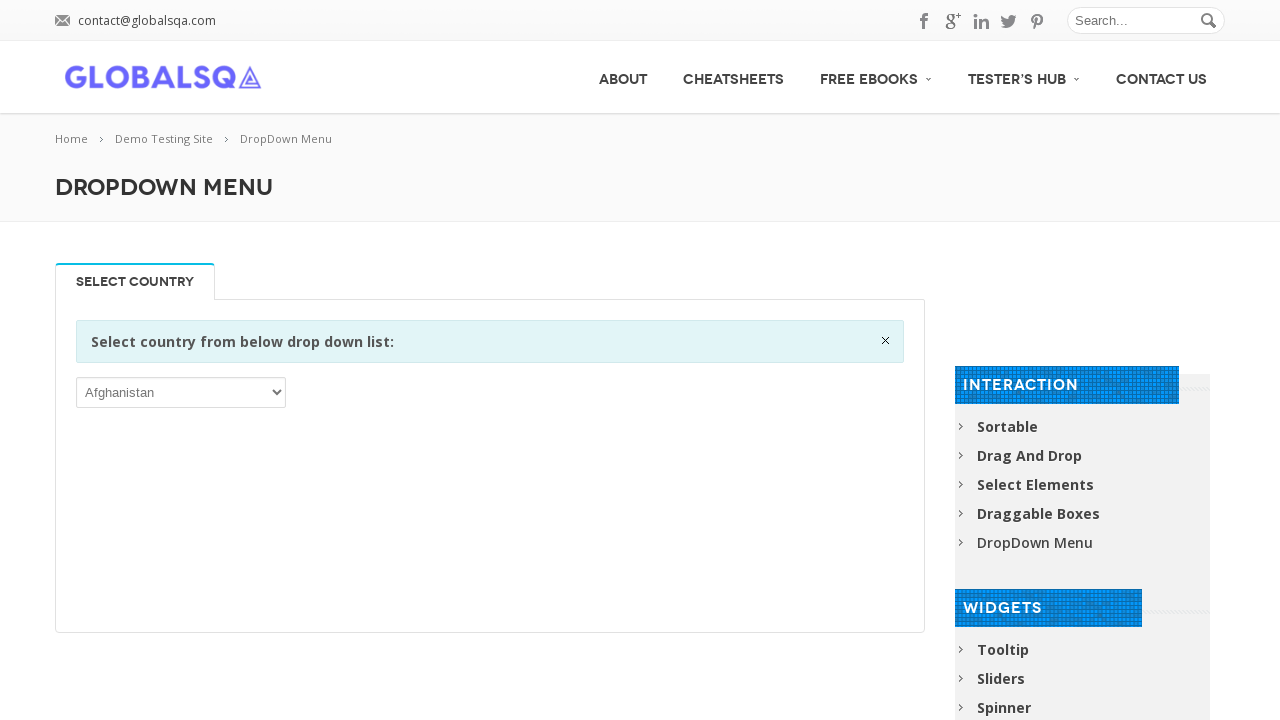

Accessed option text content: Niue
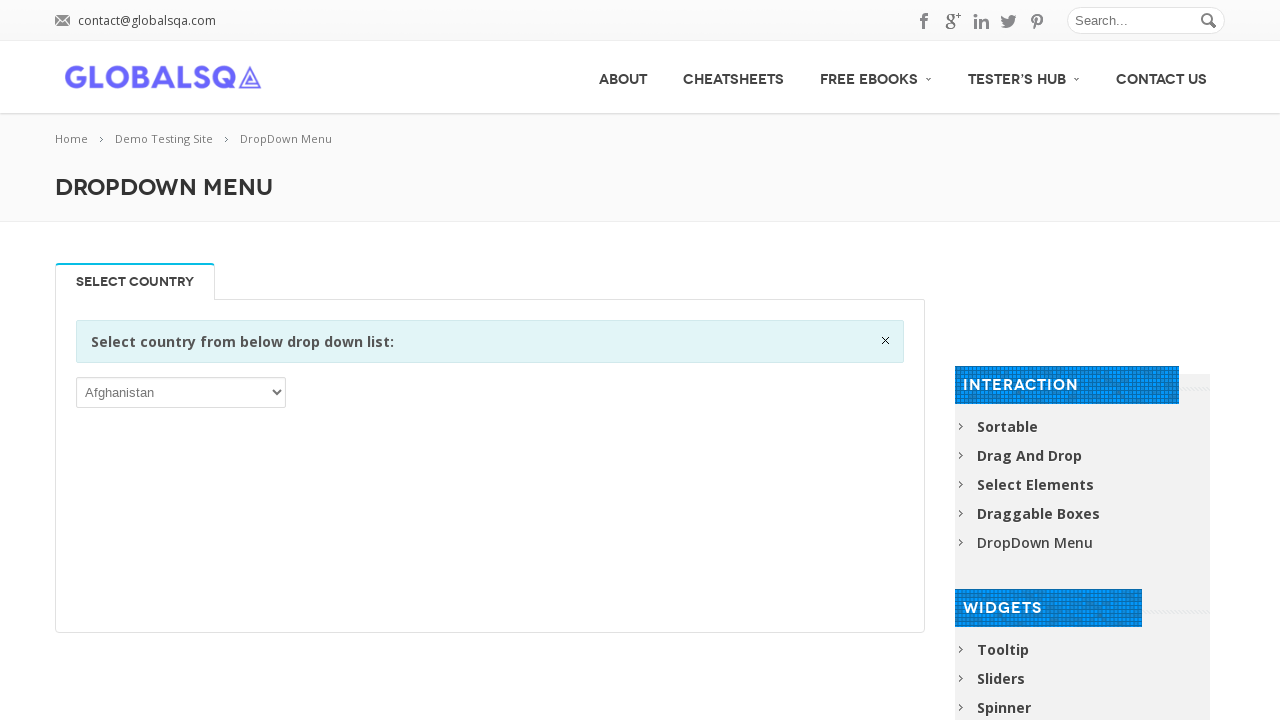

Accessed option text content: Norfolk Island
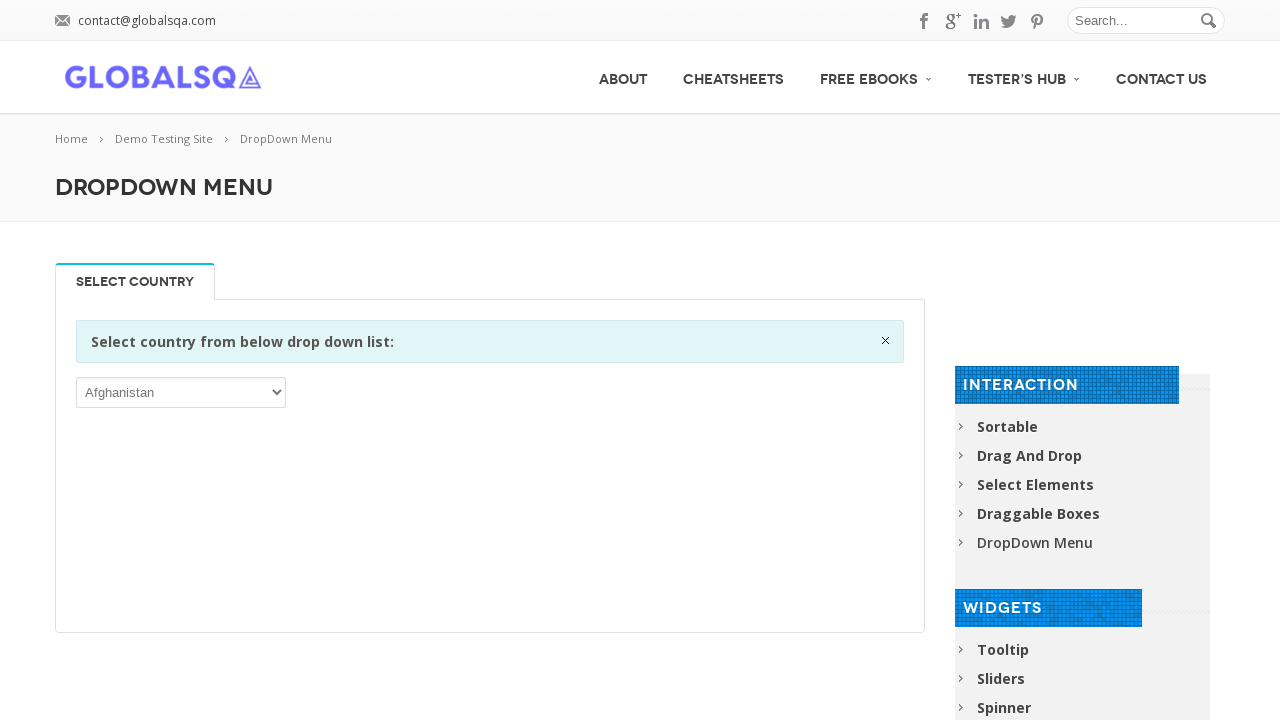

Accessed option text content: Northern Mariana Islands
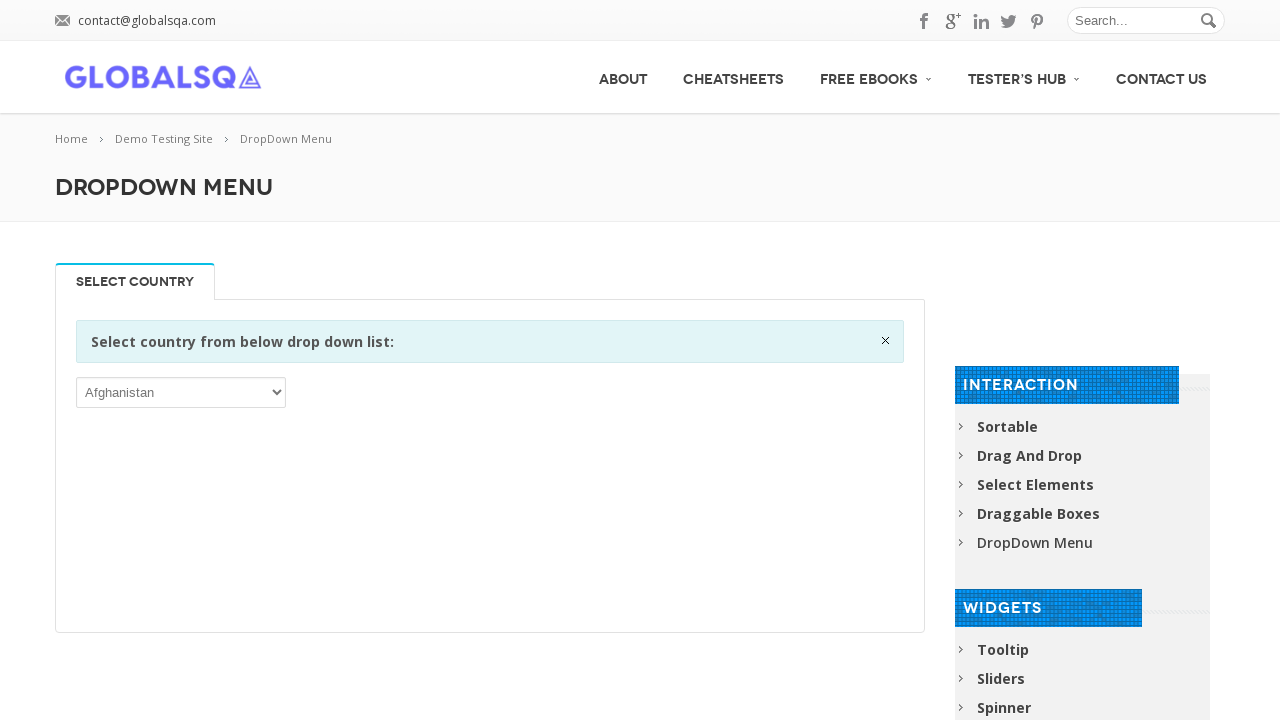

Accessed option text content: Norway
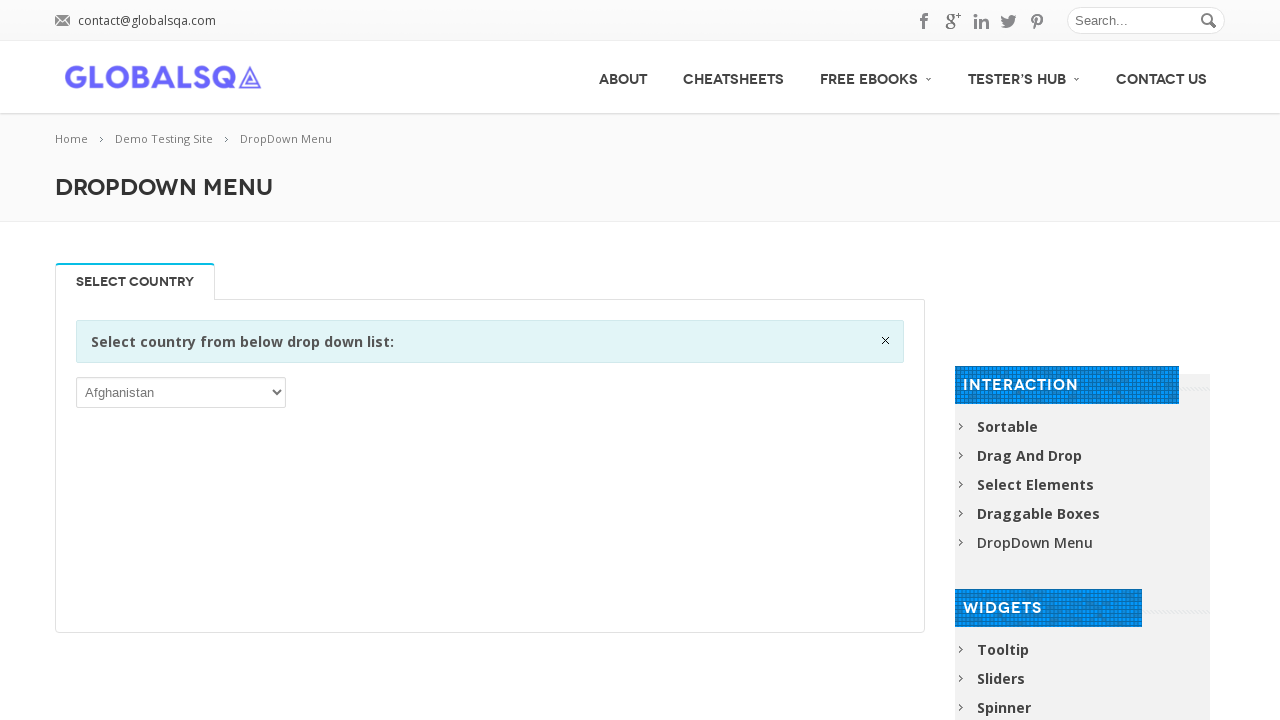

Accessed option text content: Oman
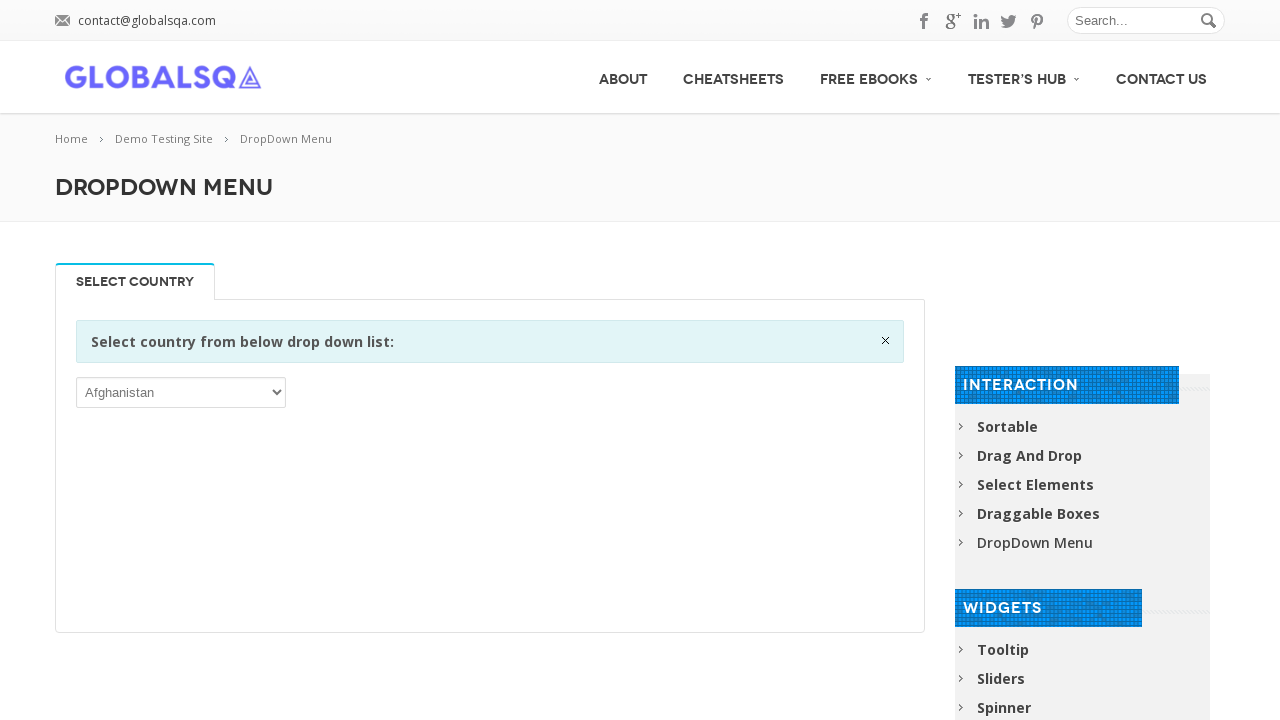

Accessed option text content: Pakistan
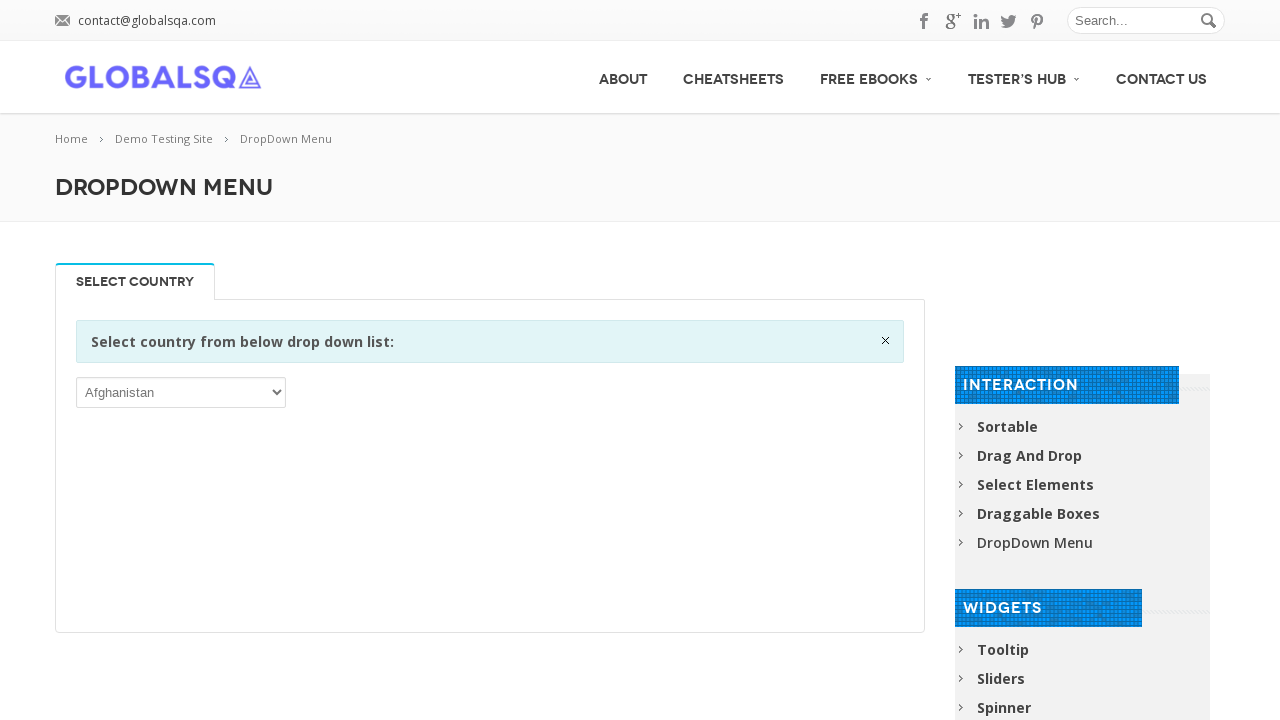

Accessed option text content: Palau
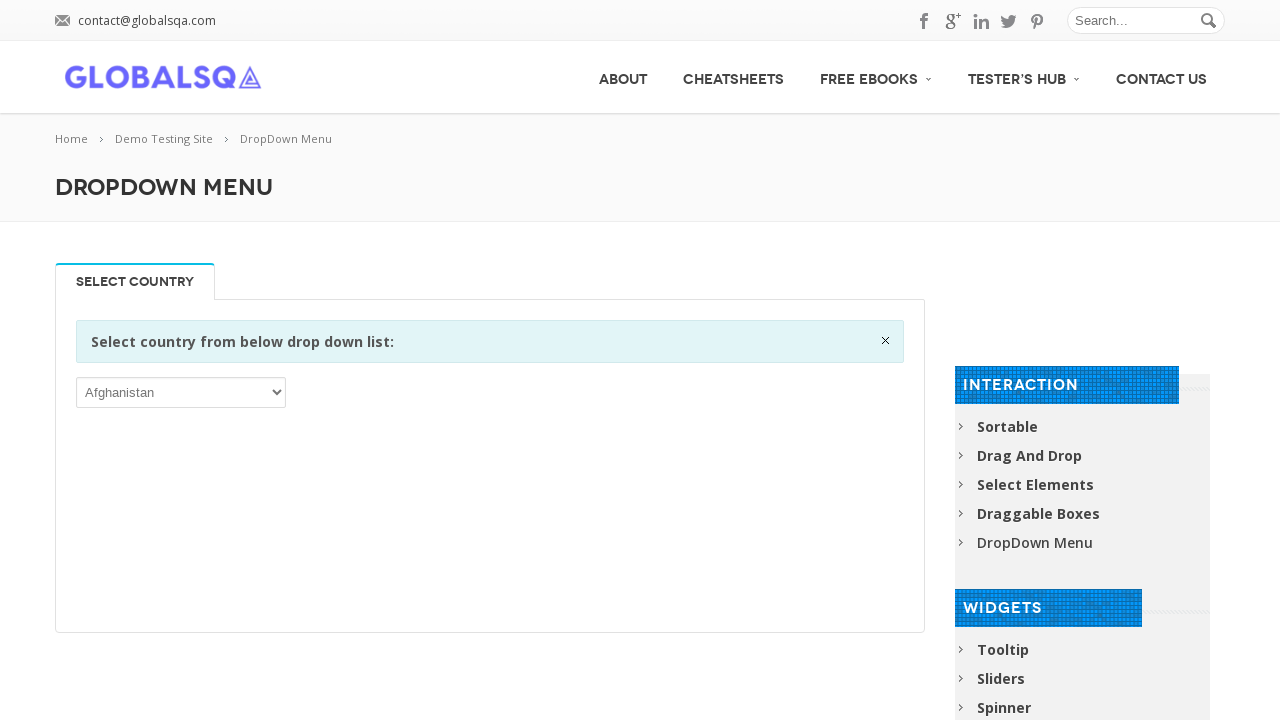

Accessed option text content: Palestinian Territory, Occupied
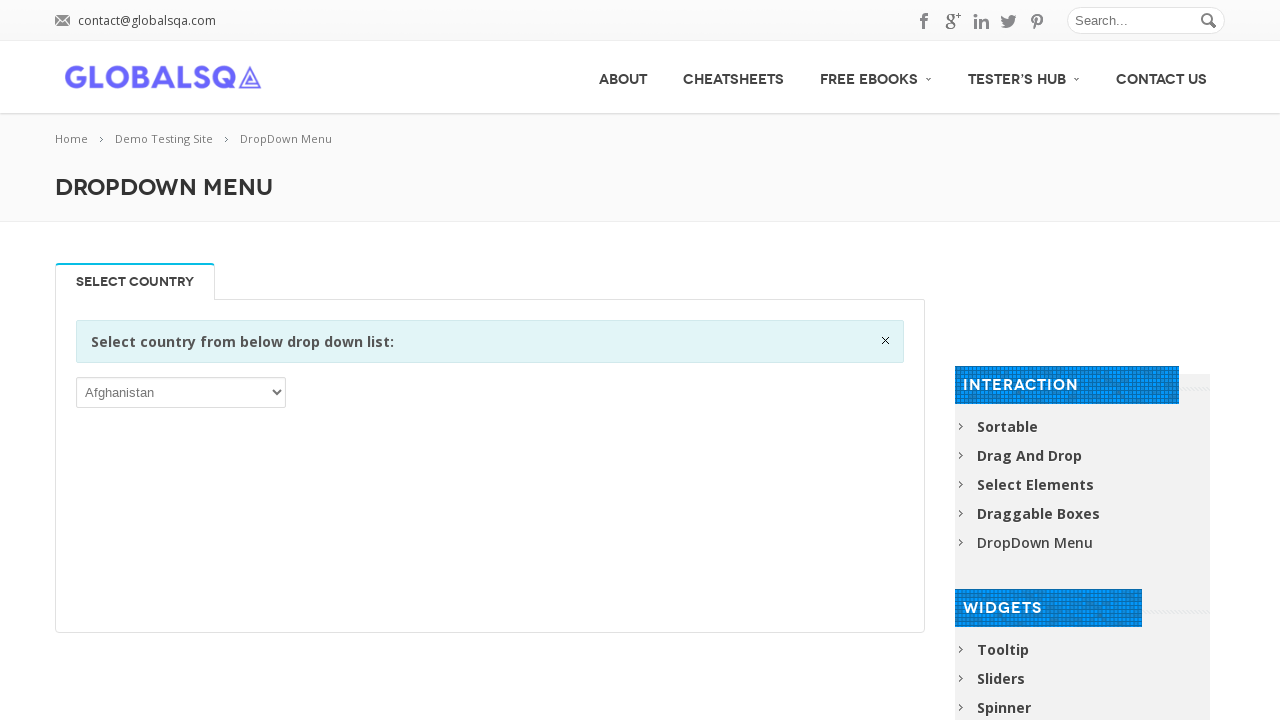

Accessed option text content: Panama
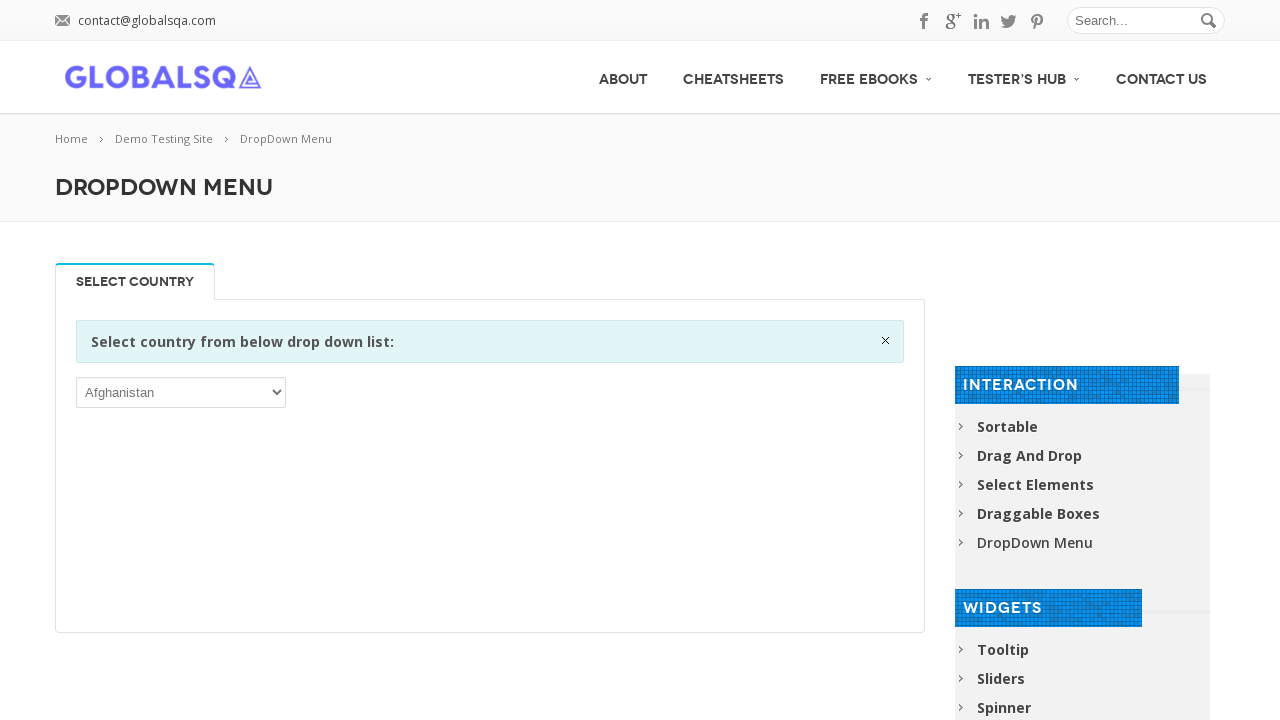

Accessed option text content: Papua New Guinea
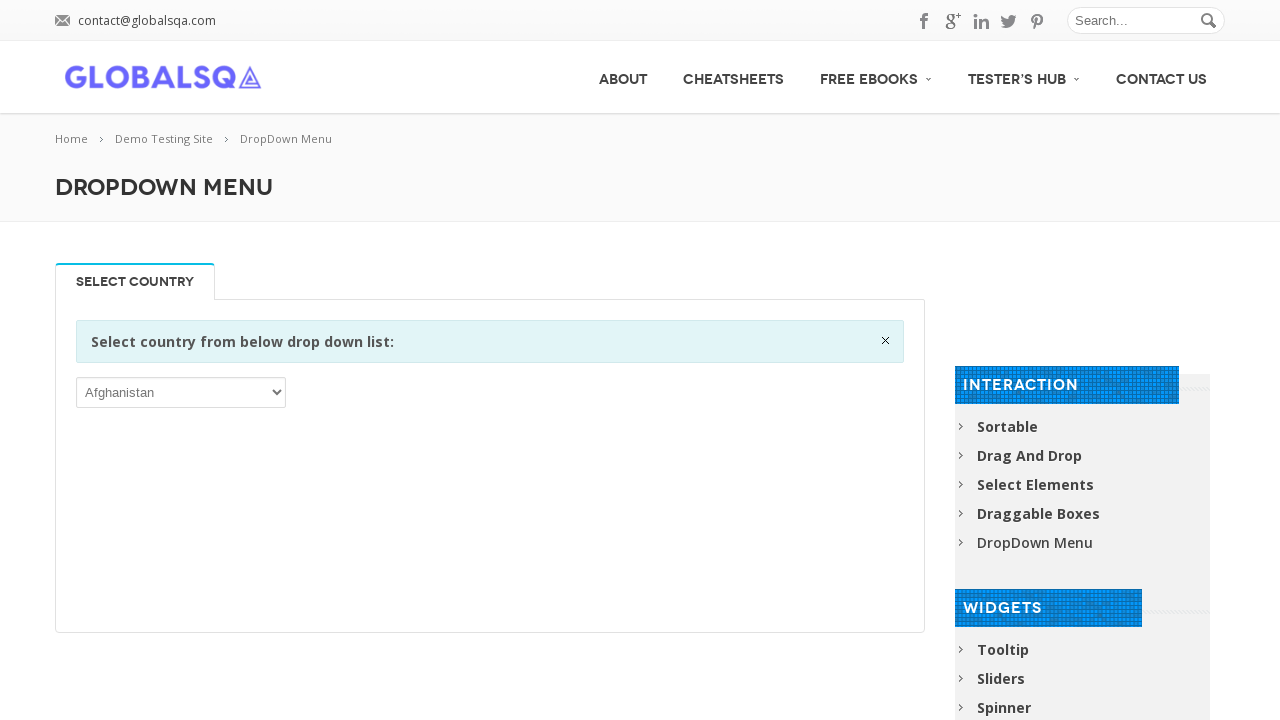

Accessed option text content: Paraguay
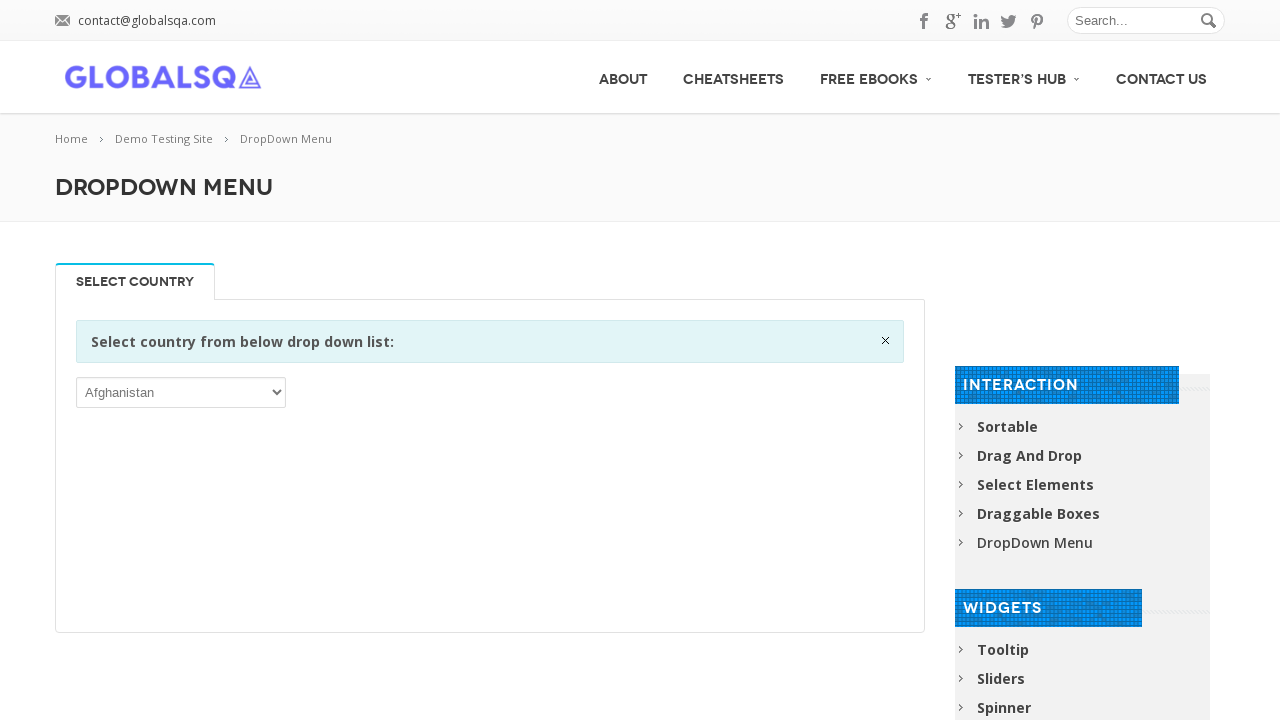

Accessed option text content: Peru
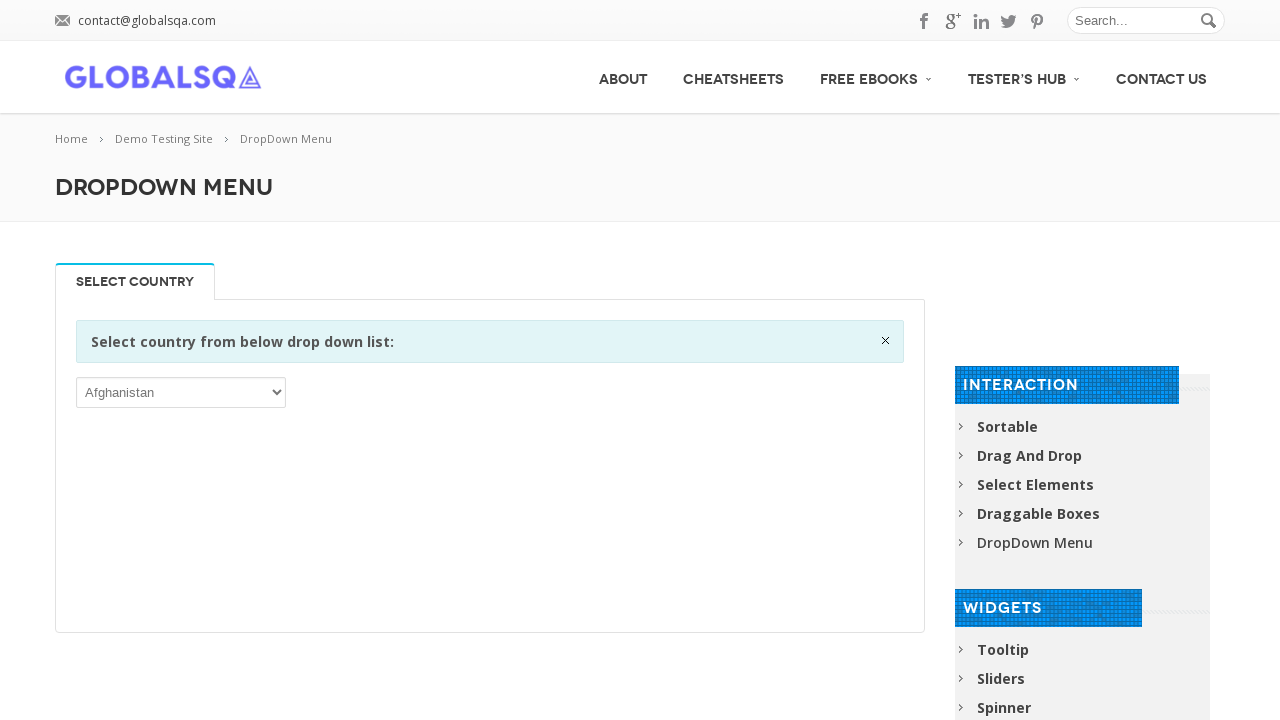

Accessed option text content: Philippines
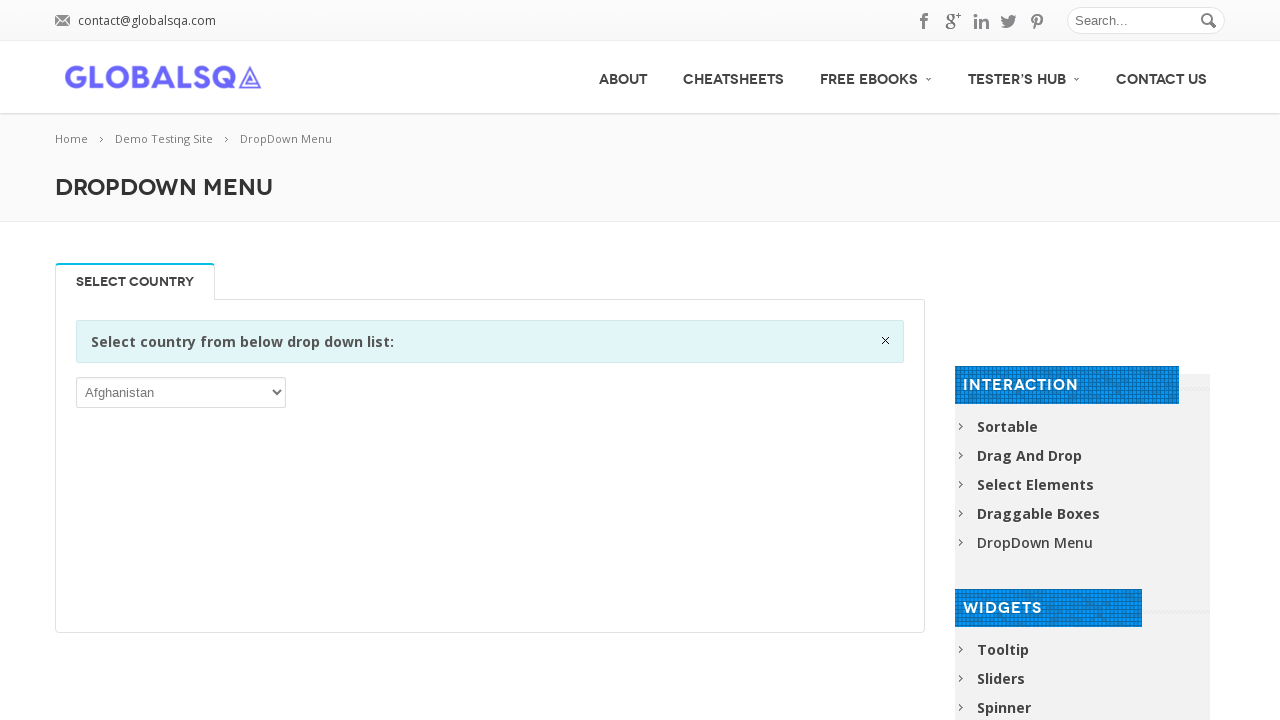

Accessed option text content: Pitcairn
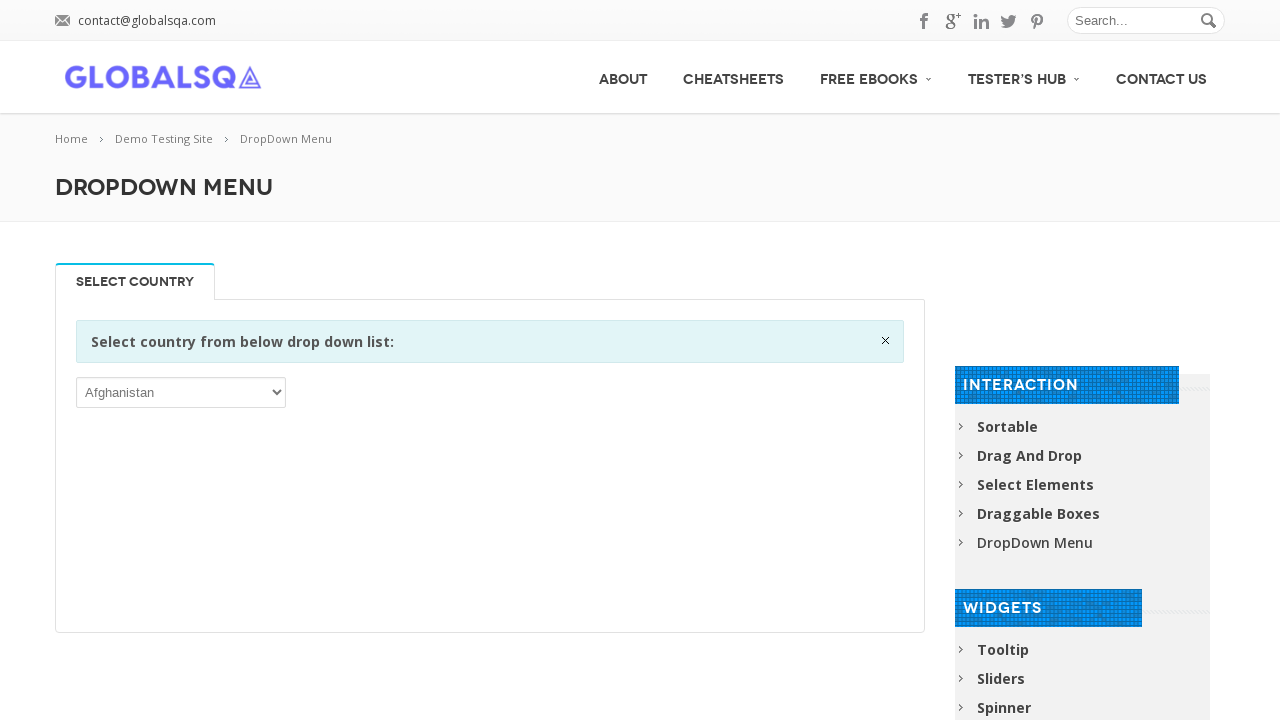

Accessed option text content: Poland
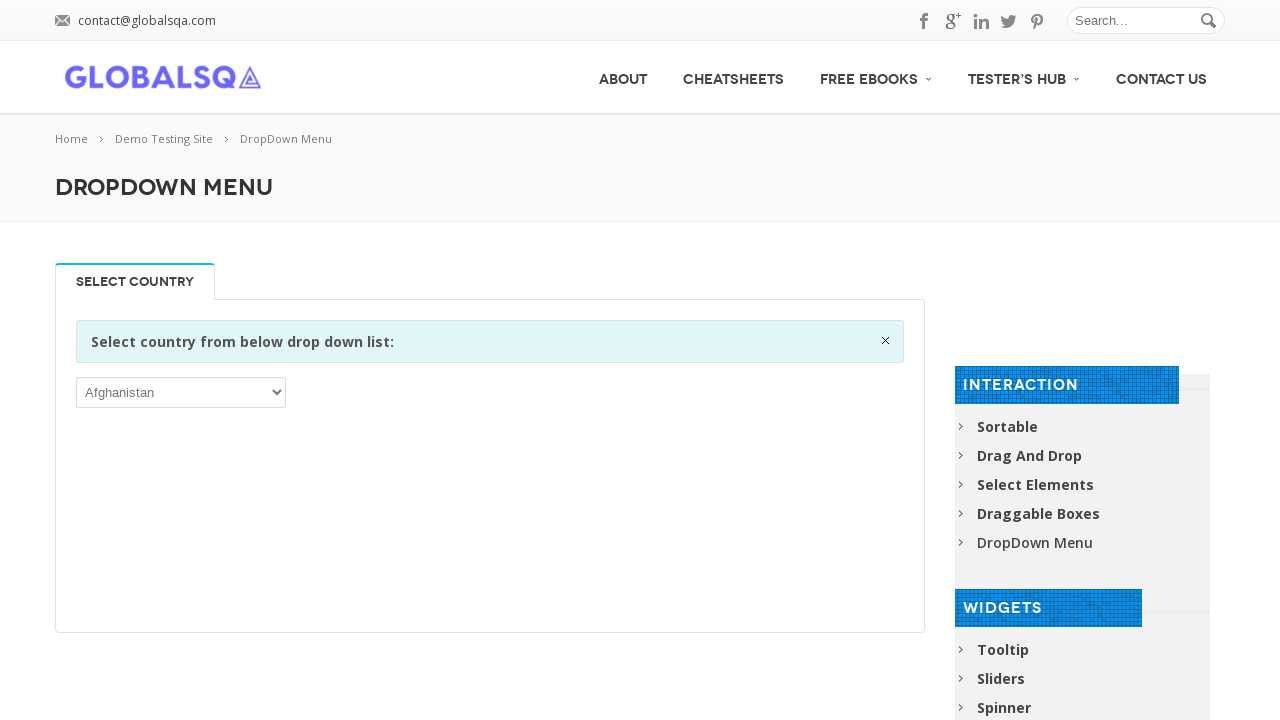

Accessed option text content: Portugal
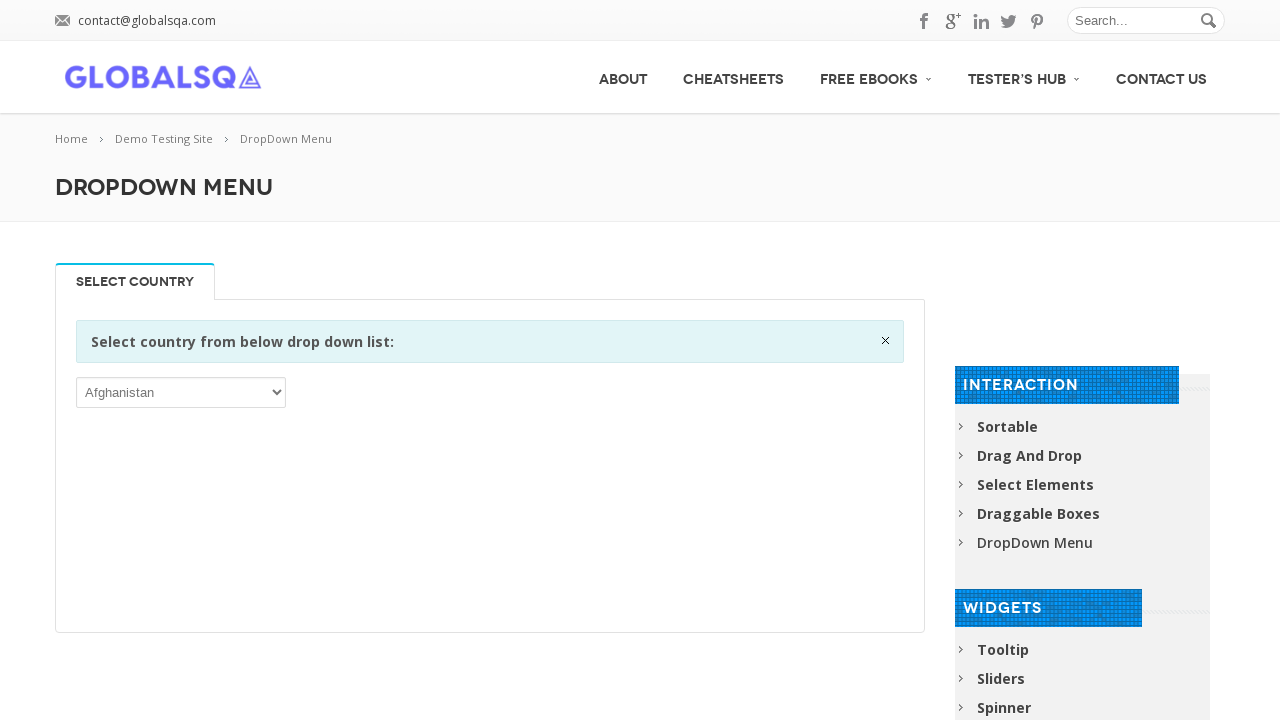

Accessed option text content: Puerto Rico
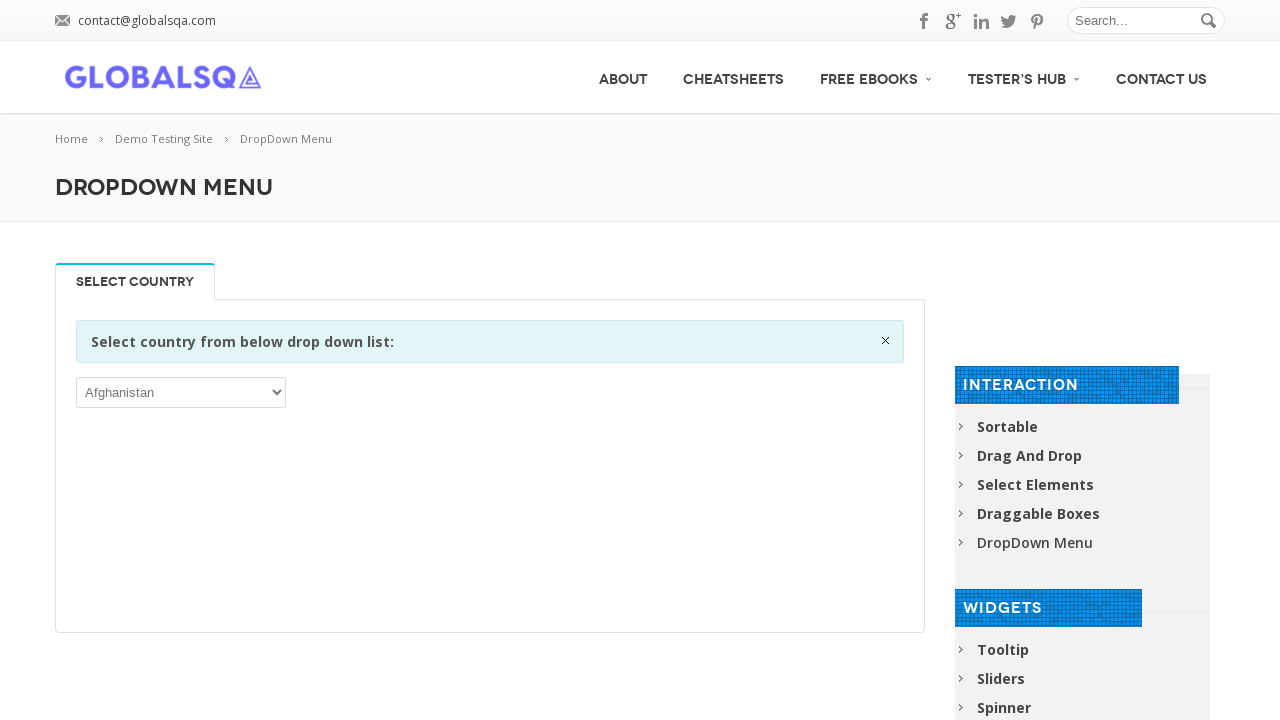

Accessed option text content: Qatar
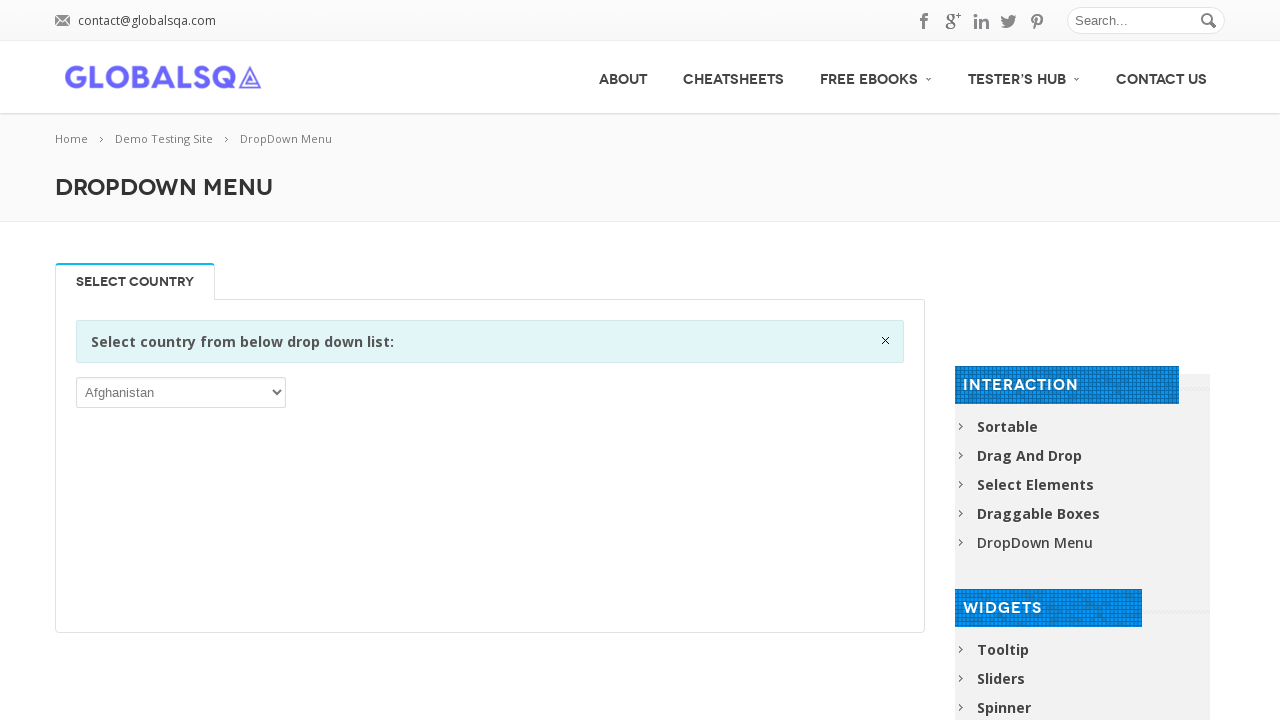

Accessed option text content: Réunion
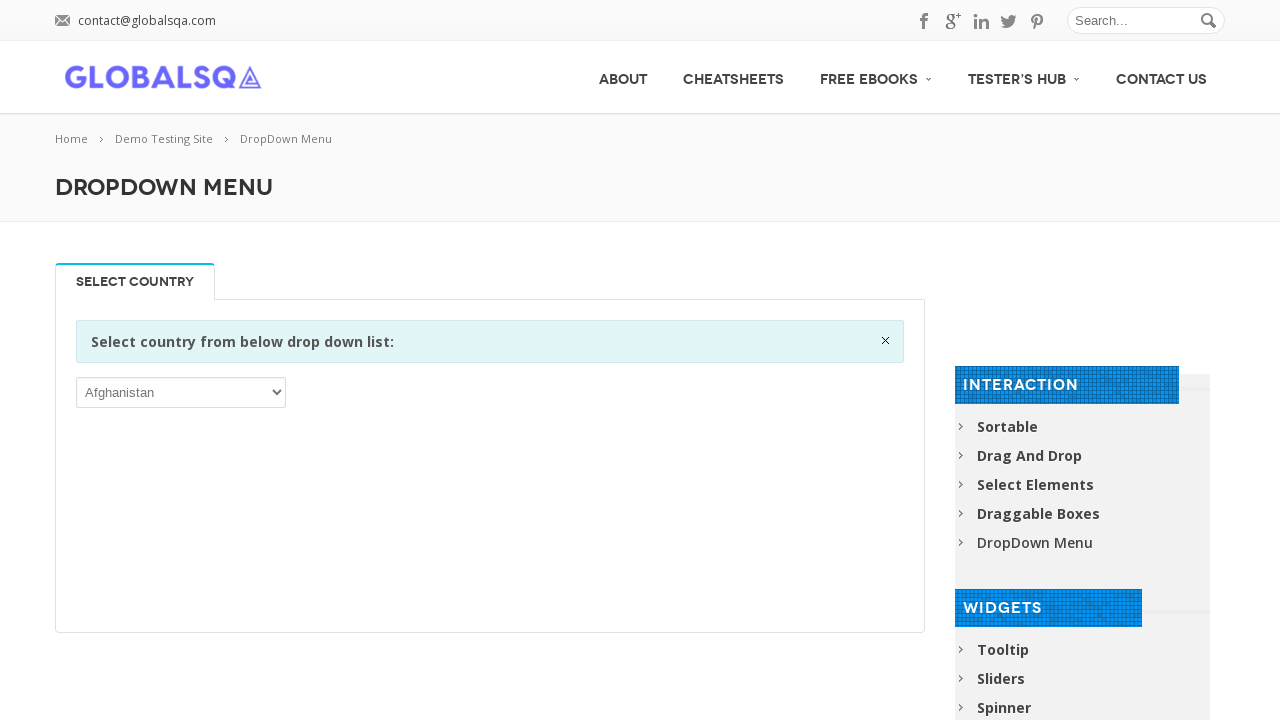

Accessed option text content: Romania
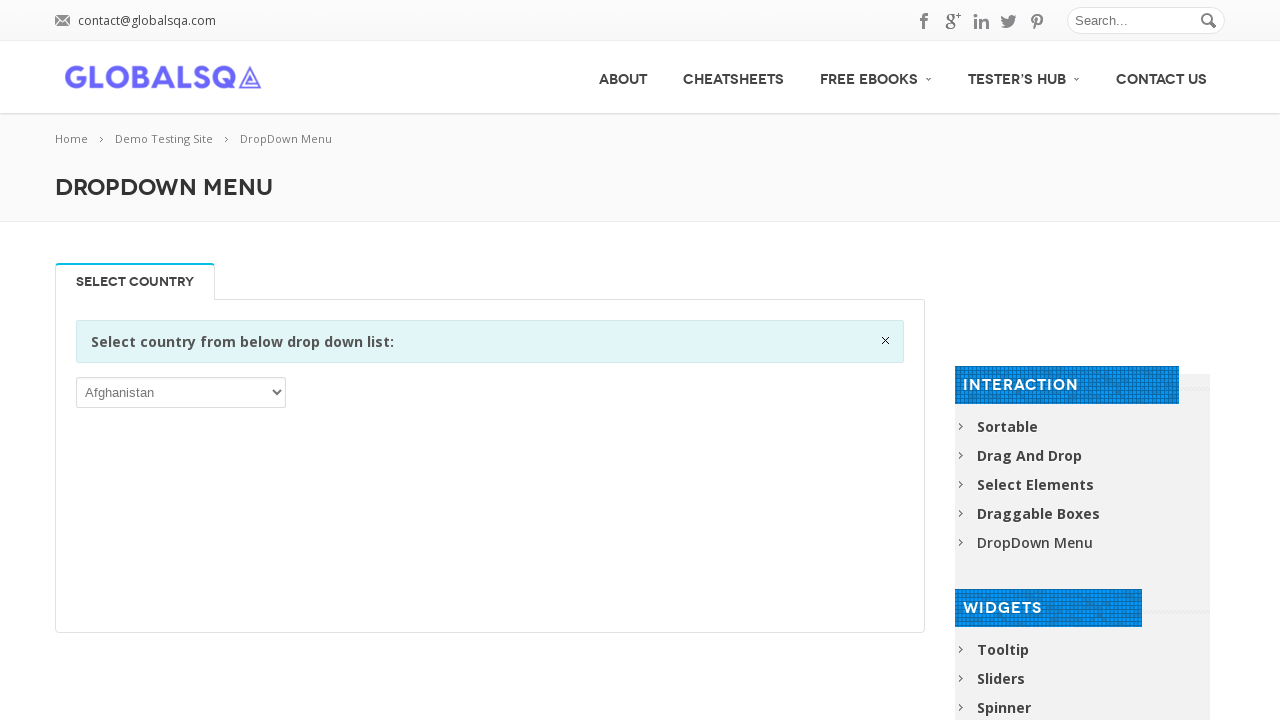

Accessed option text content: Russian Federation
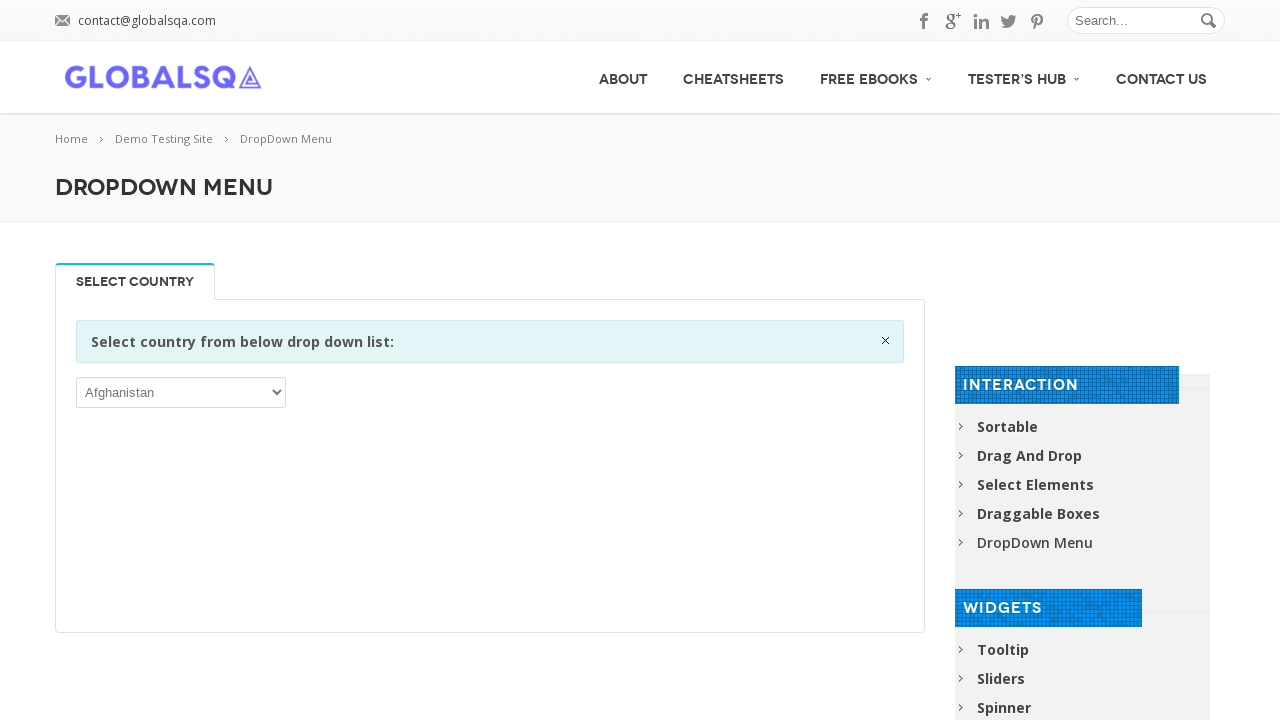

Accessed option text content: Rwanda
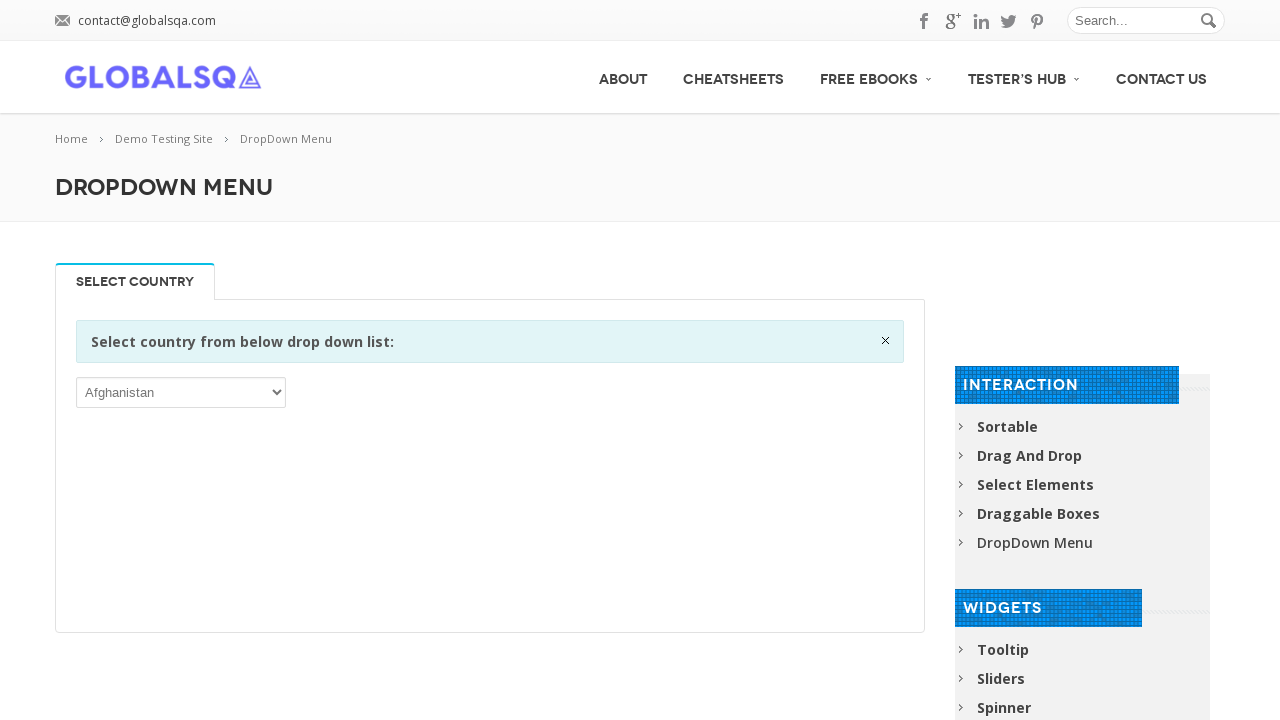

Accessed option text content: Saint Barthélemy
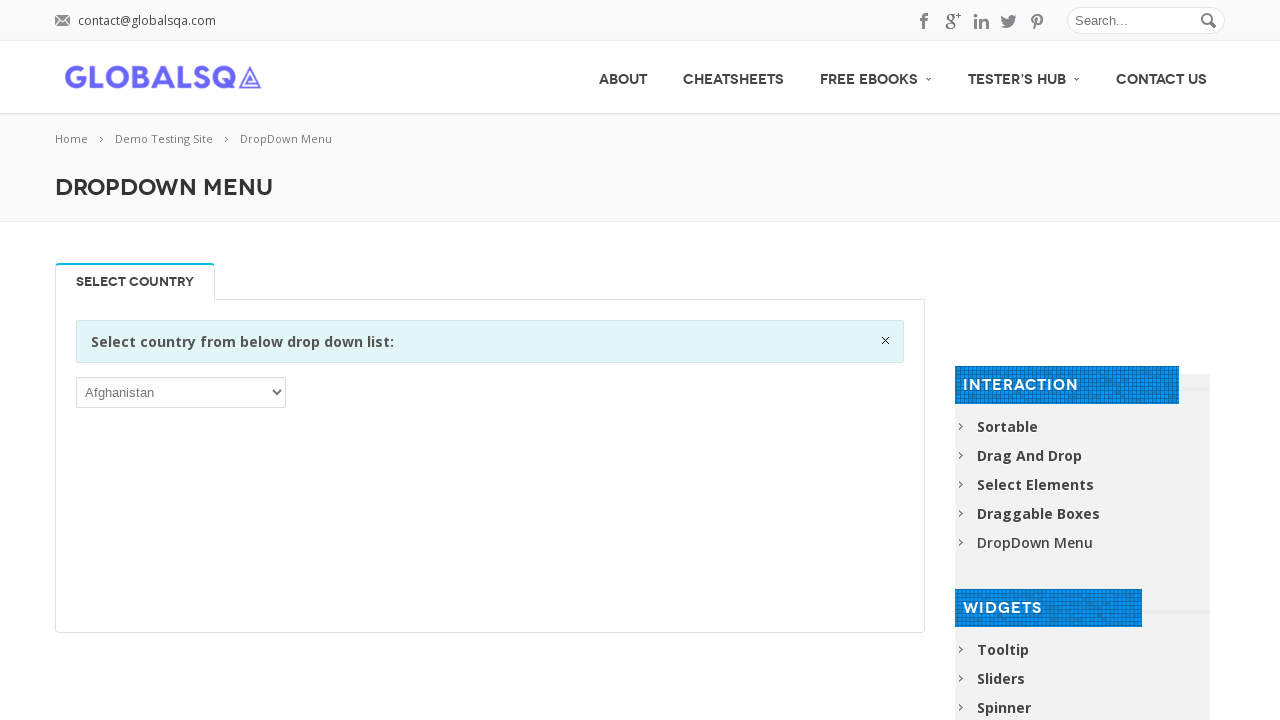

Accessed option text content: Saint Helena, Ascension and Tristan da Cunha
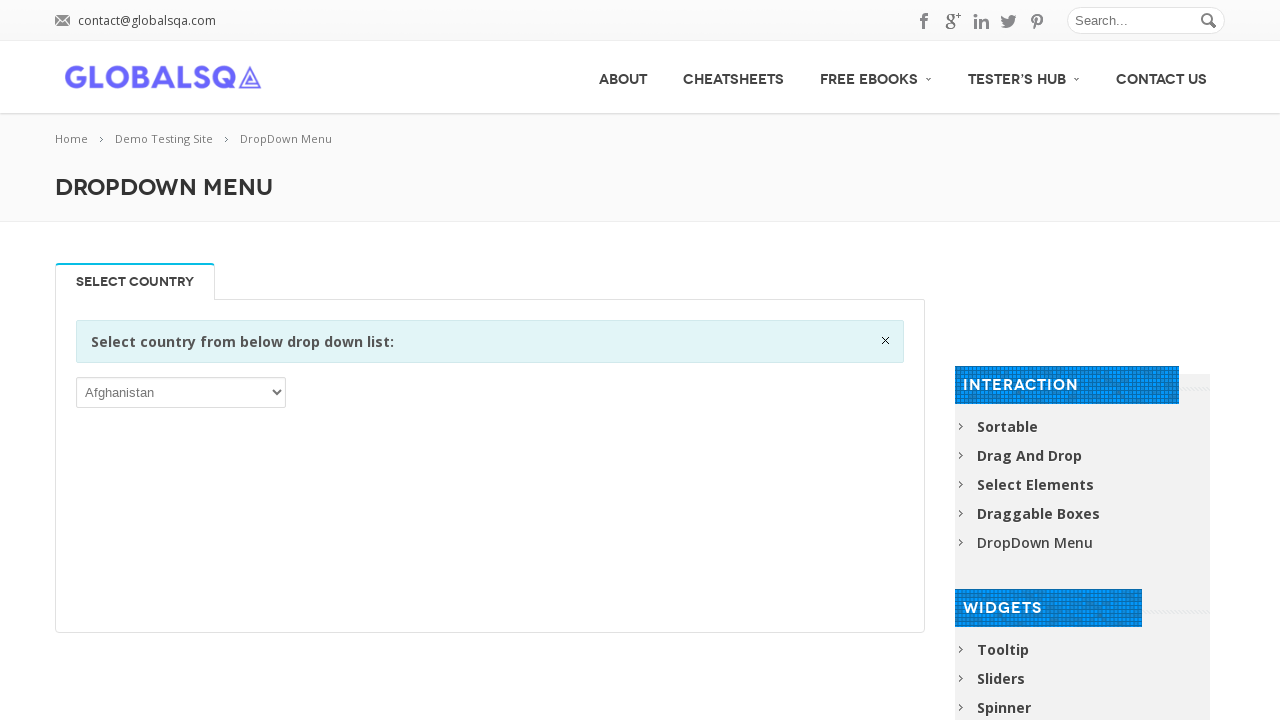

Accessed option text content: Saint Kitts and Nevis
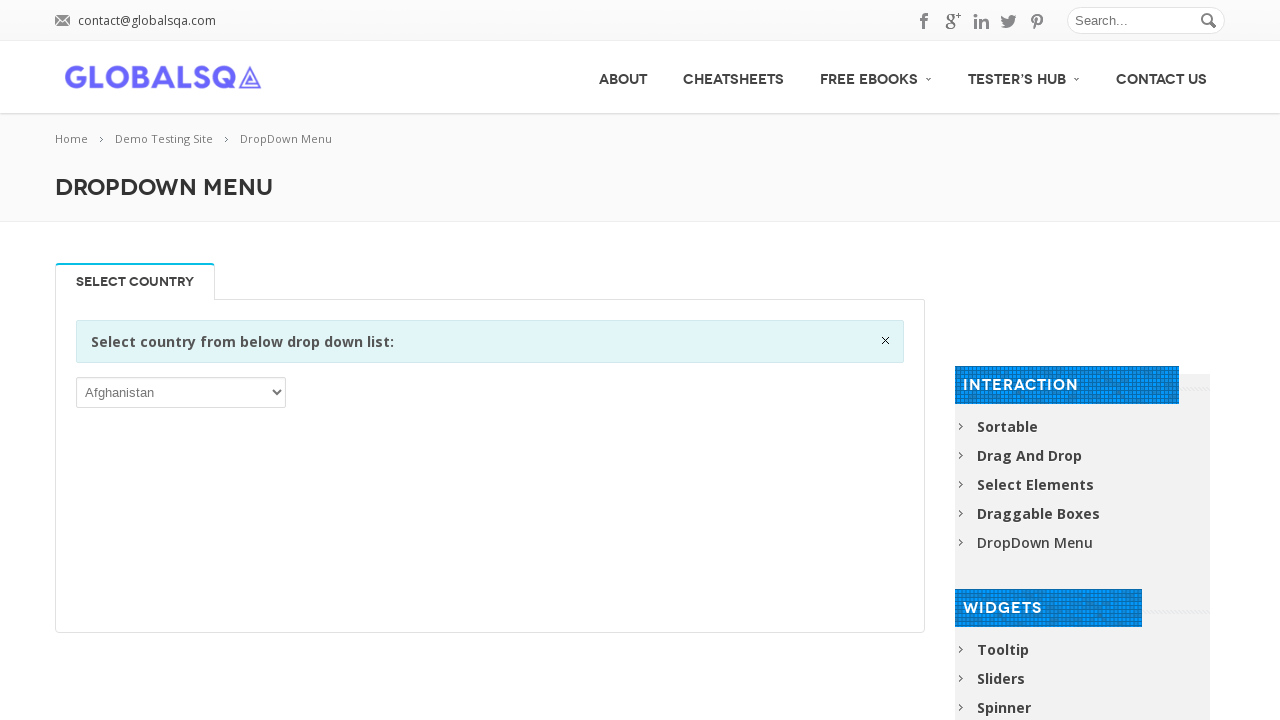

Accessed option text content: Saint Lucia
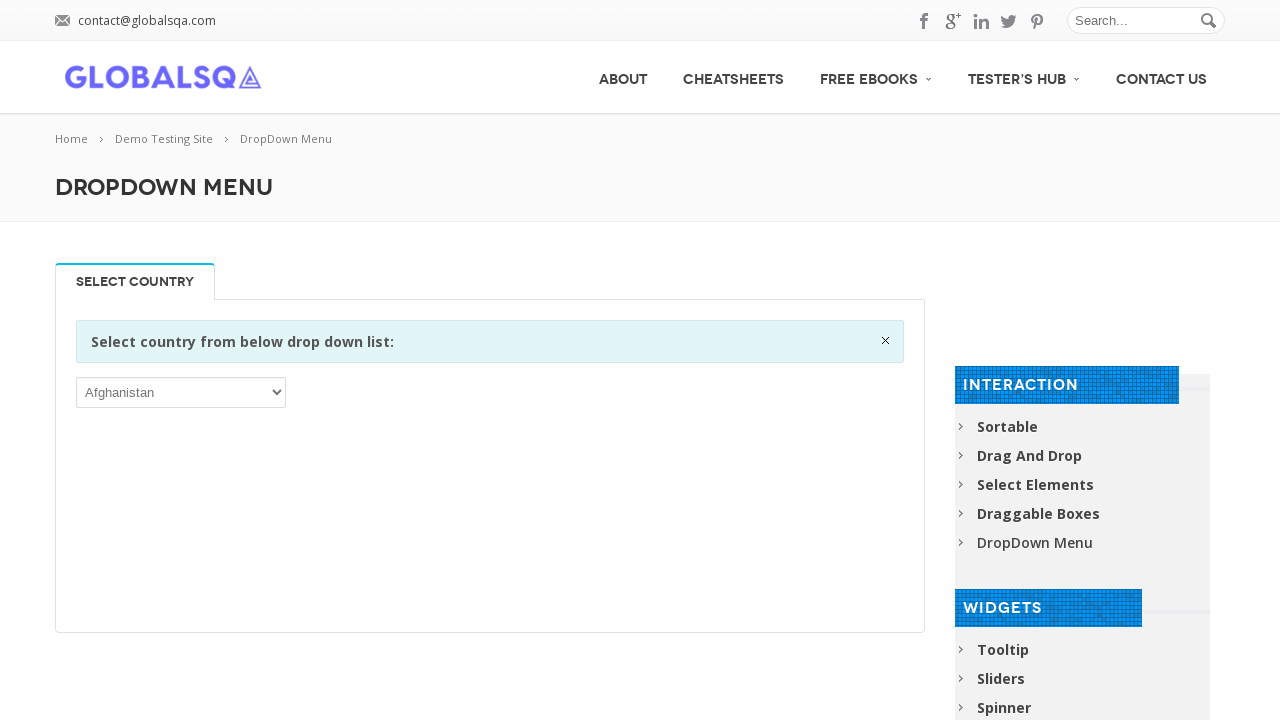

Accessed option text content: Saint Martin (French part)
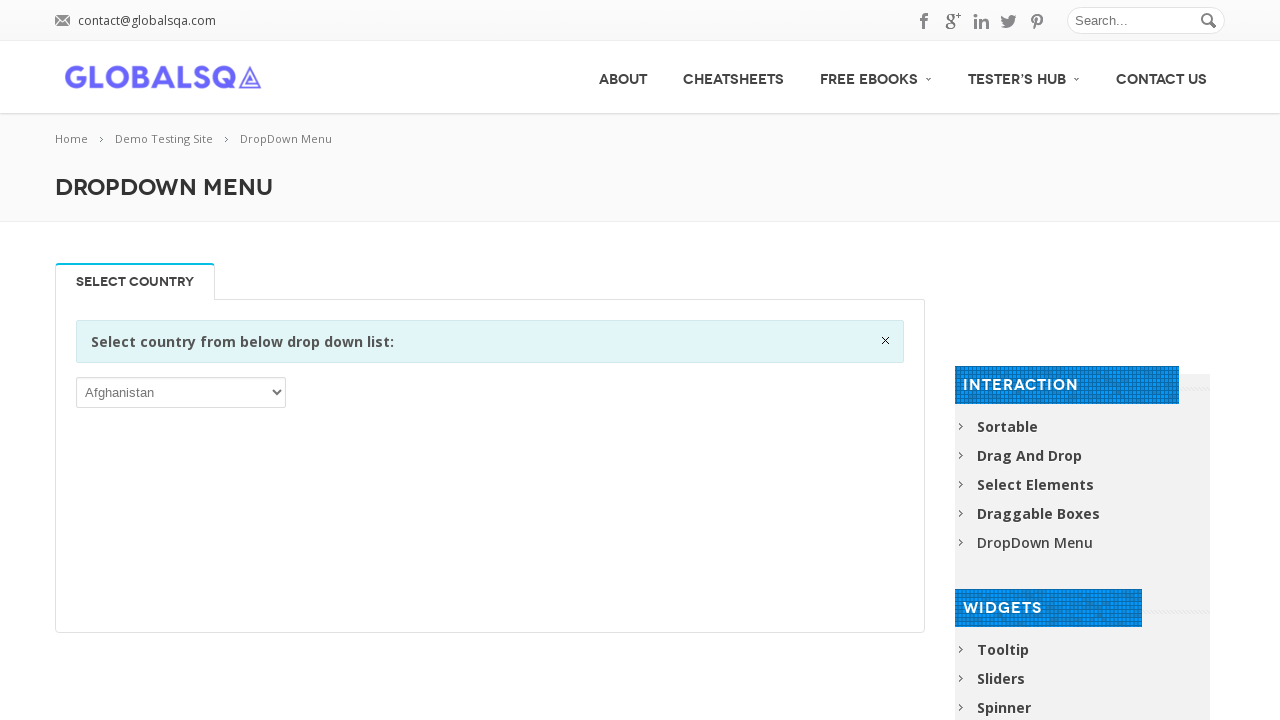

Accessed option text content: Saint Pierre and Miquelon
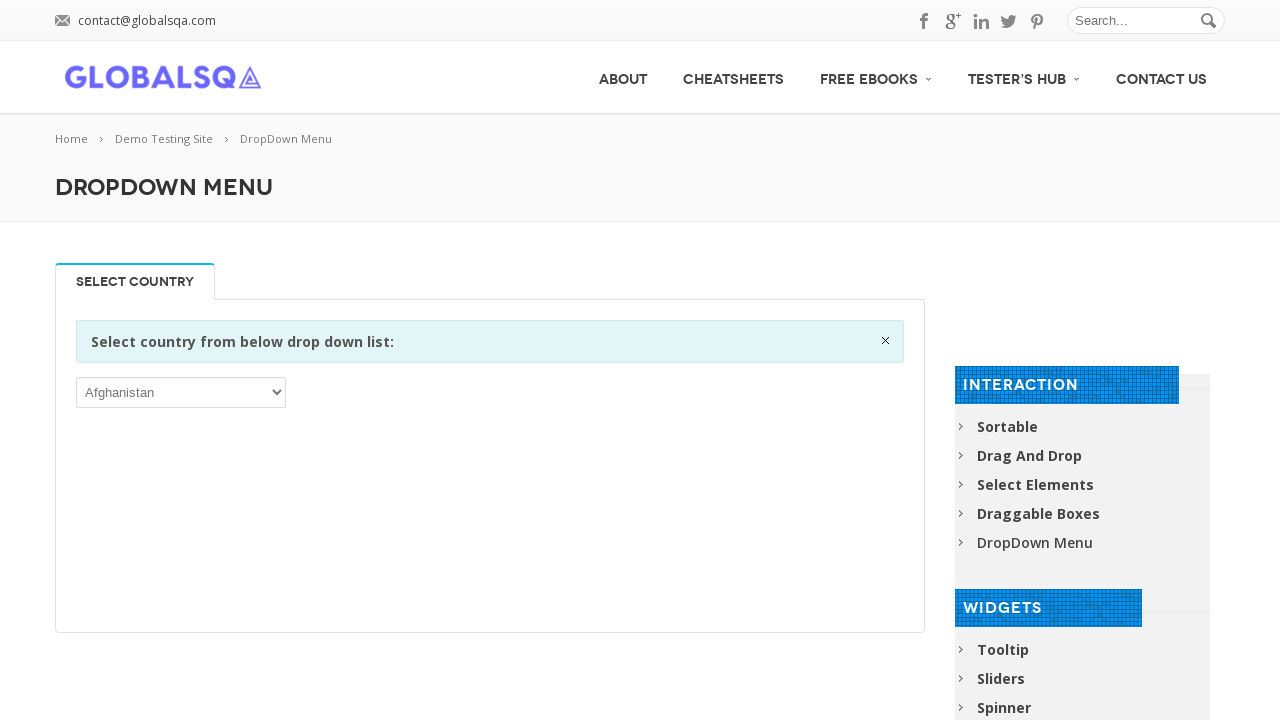

Accessed option text content: Saint Vincent and the Grenadines
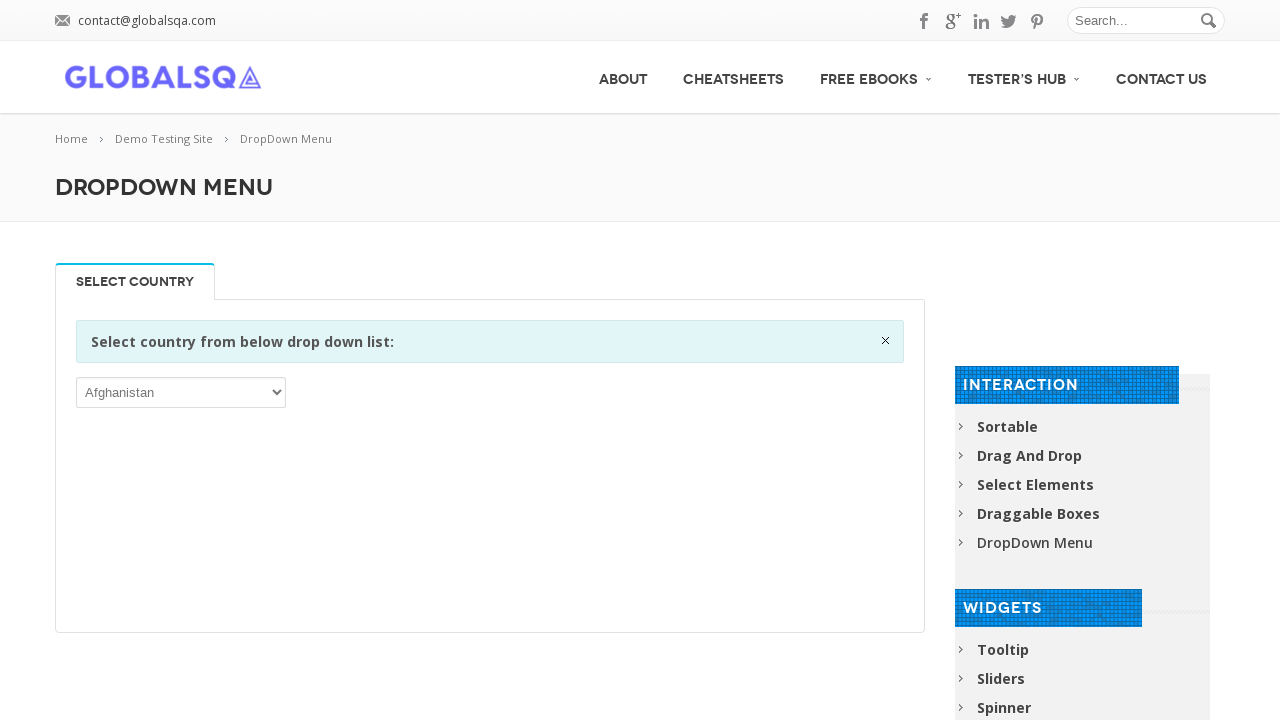

Accessed option text content: Samoa
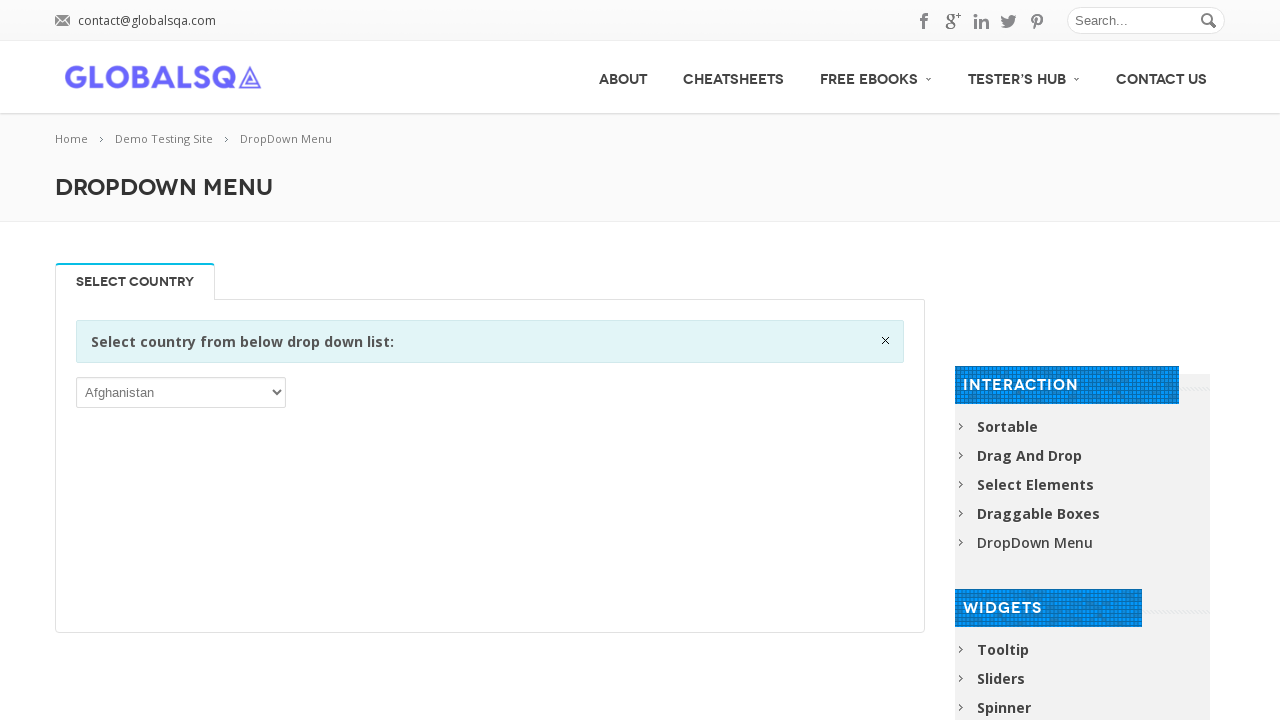

Accessed option text content: San Marino
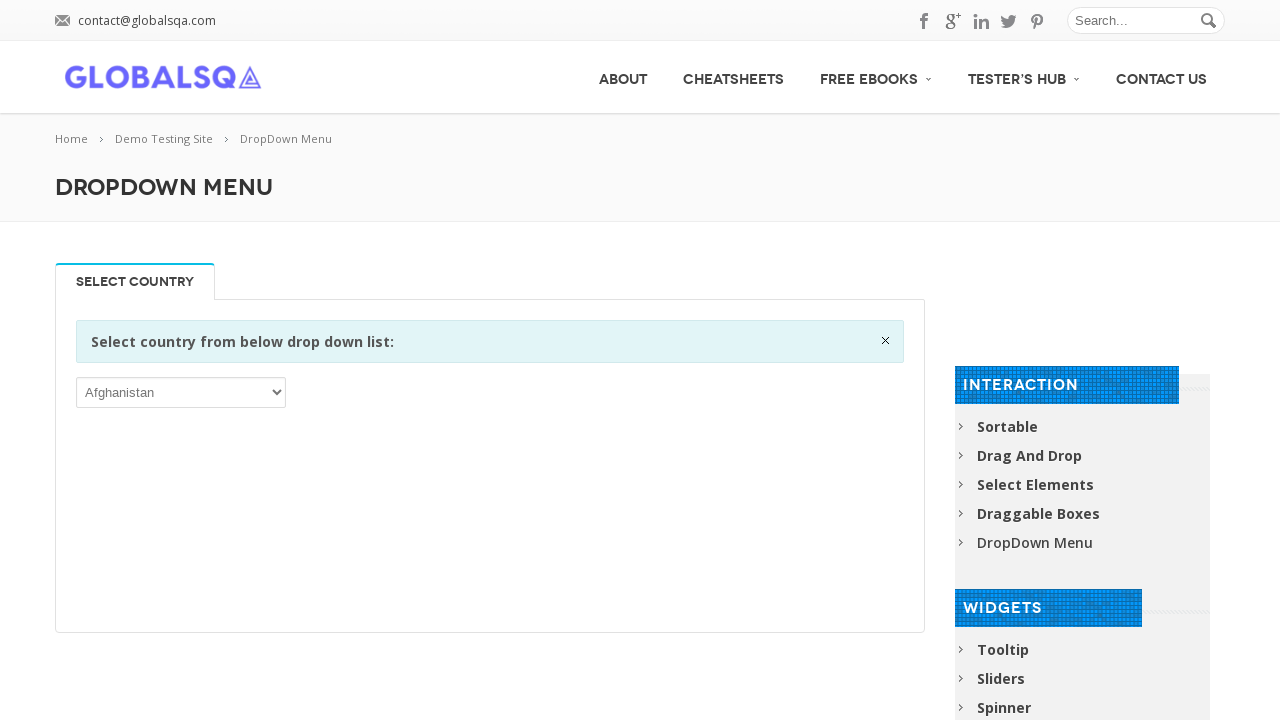

Accessed option text content: Sao Tome and Principe
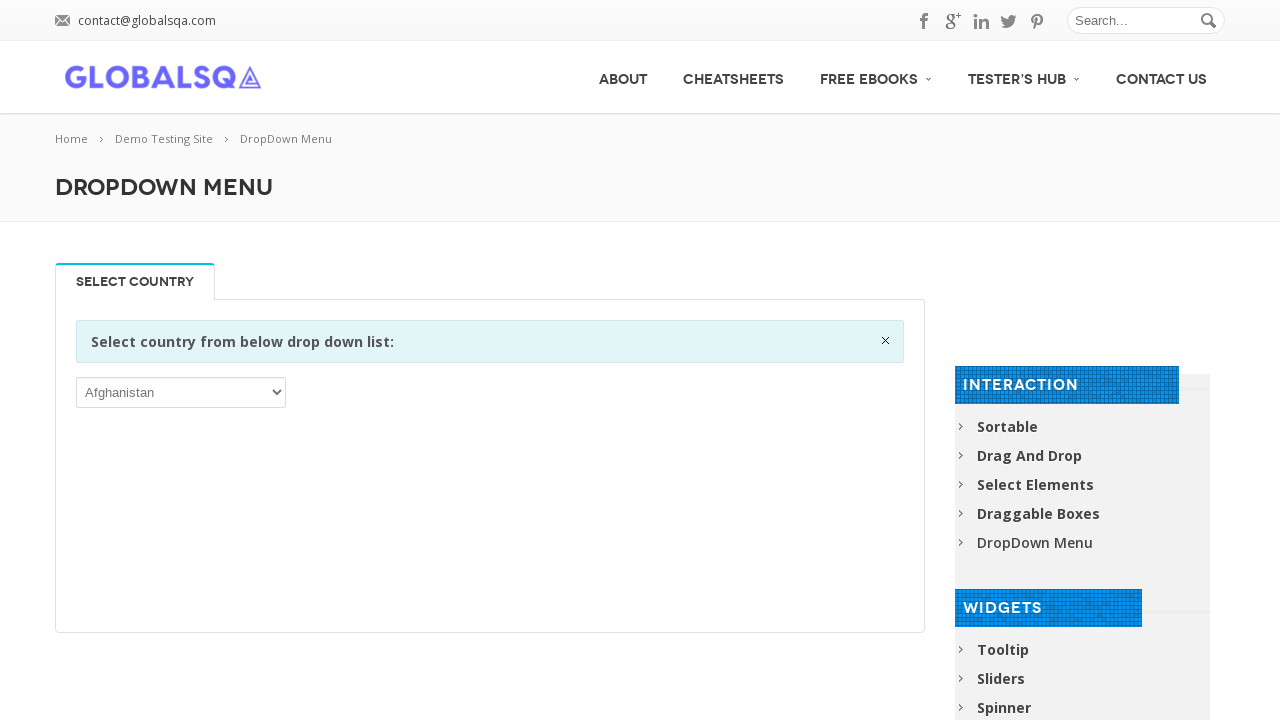

Accessed option text content: Saudi Arabia
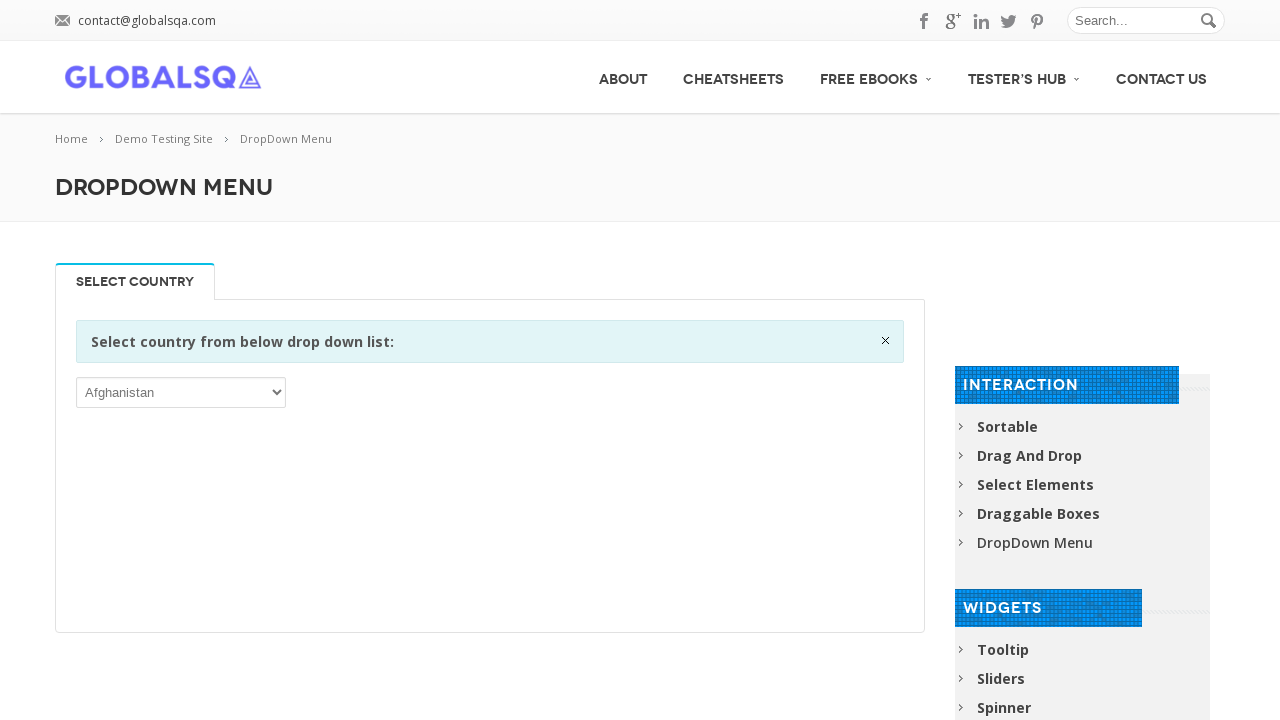

Accessed option text content: Senegal
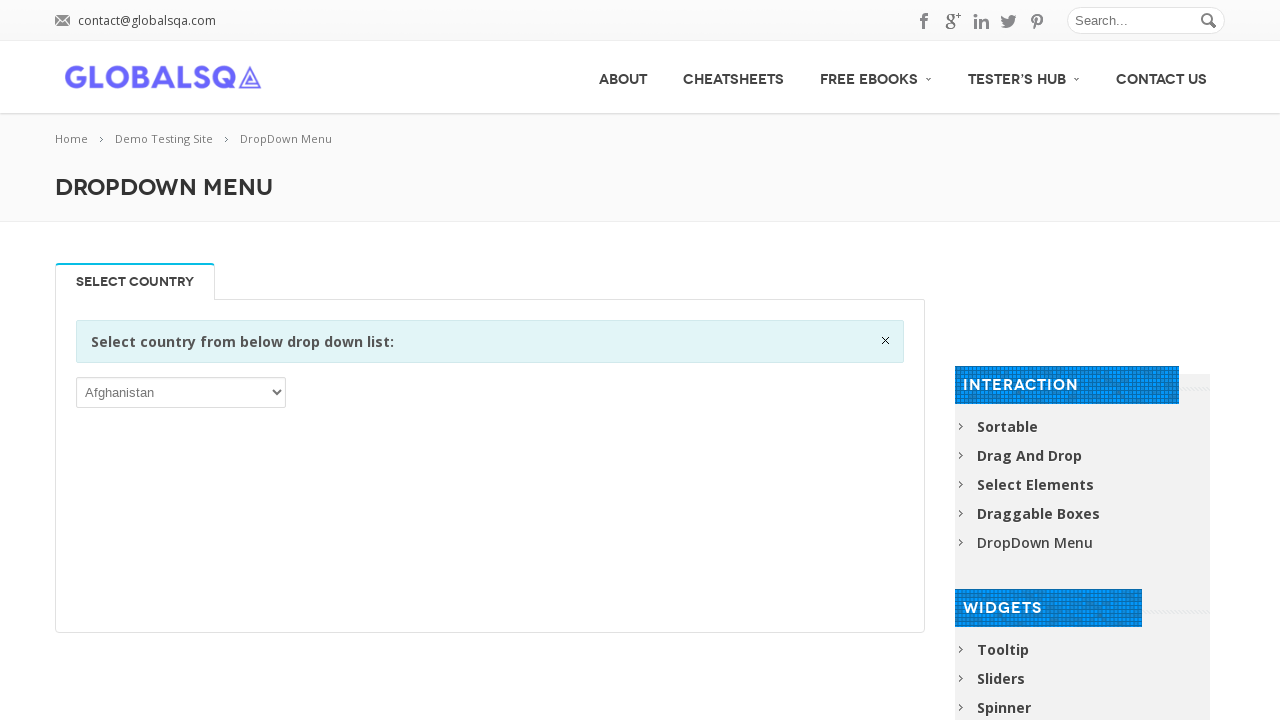

Accessed option text content: Serbia
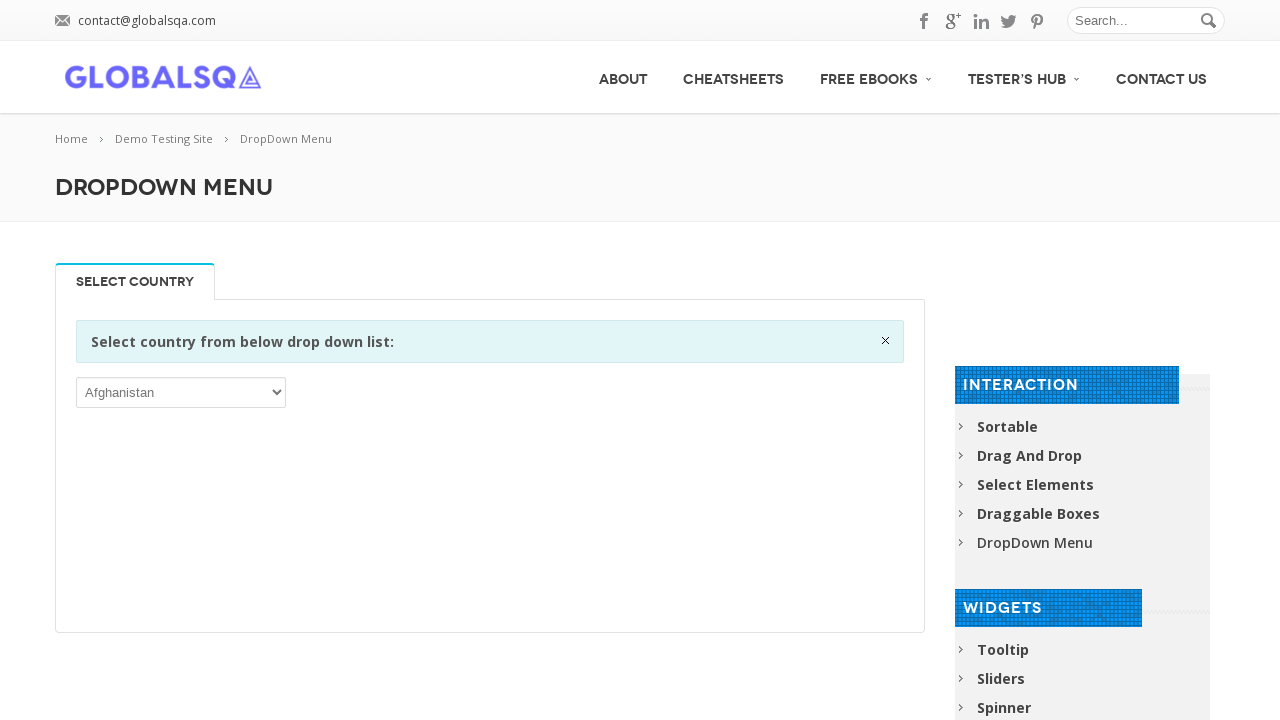

Accessed option text content: Seychelles
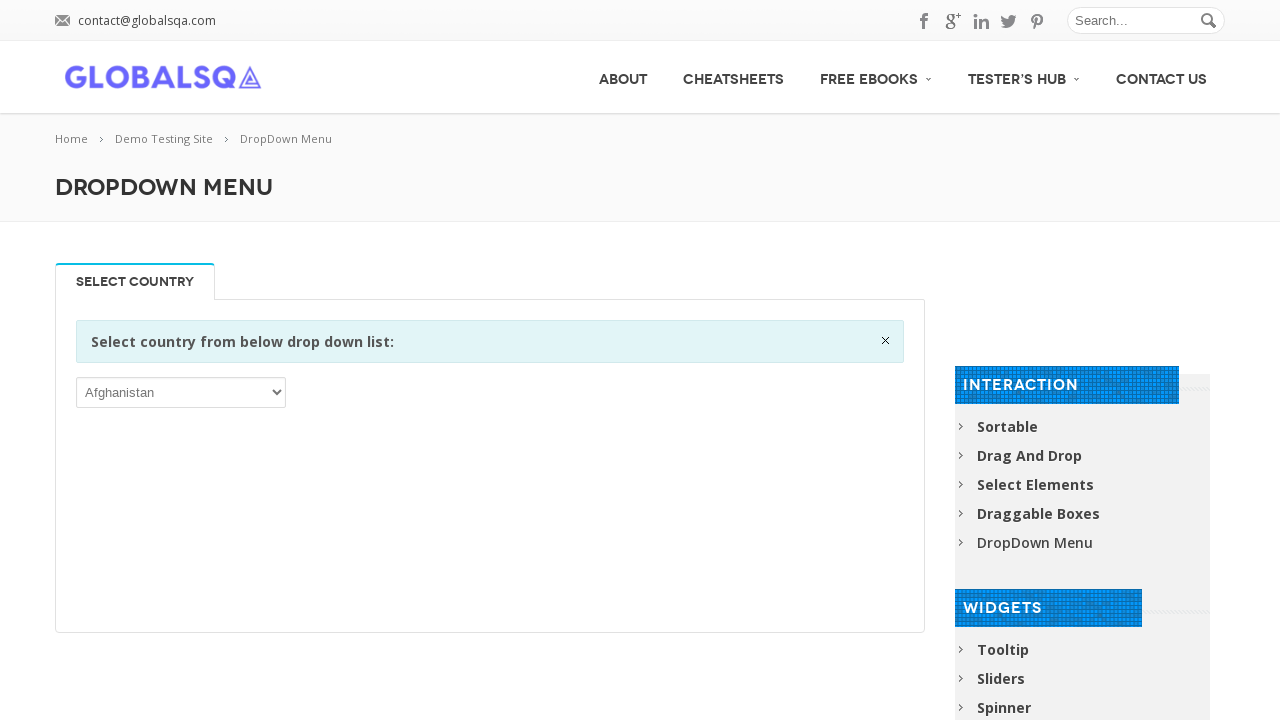

Accessed option text content: Sierra Leone
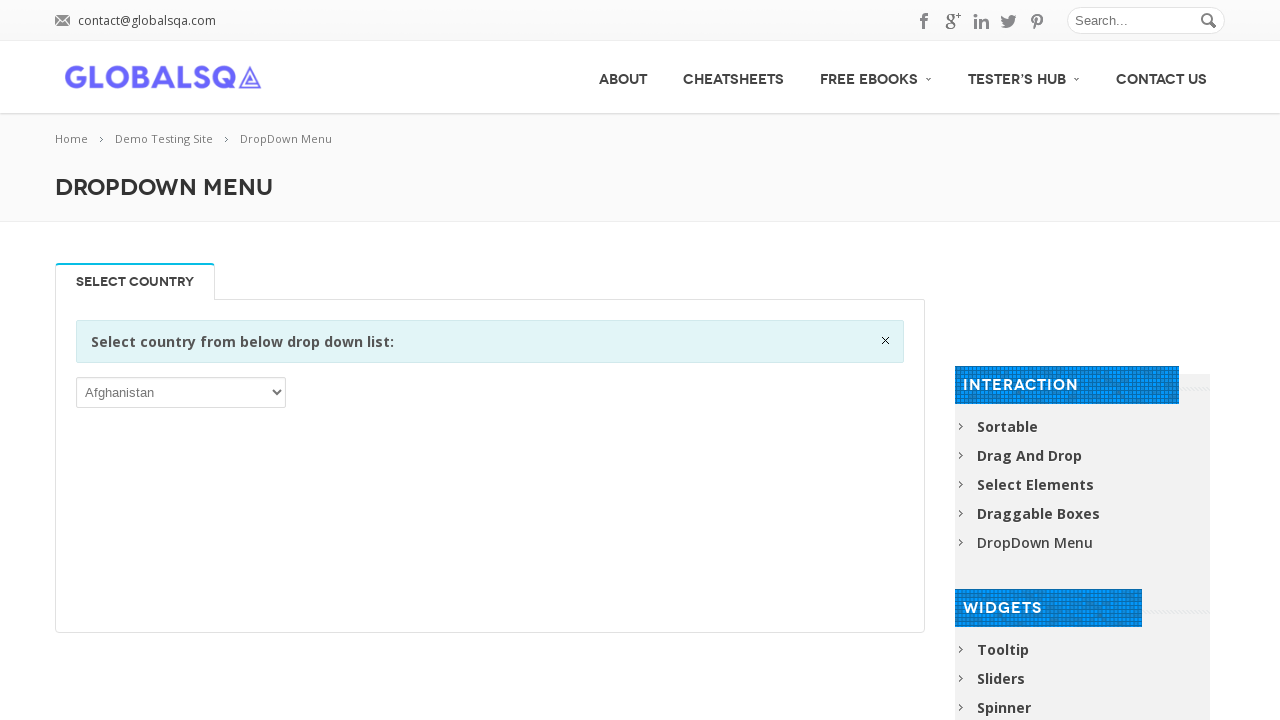

Accessed option text content: Singapore
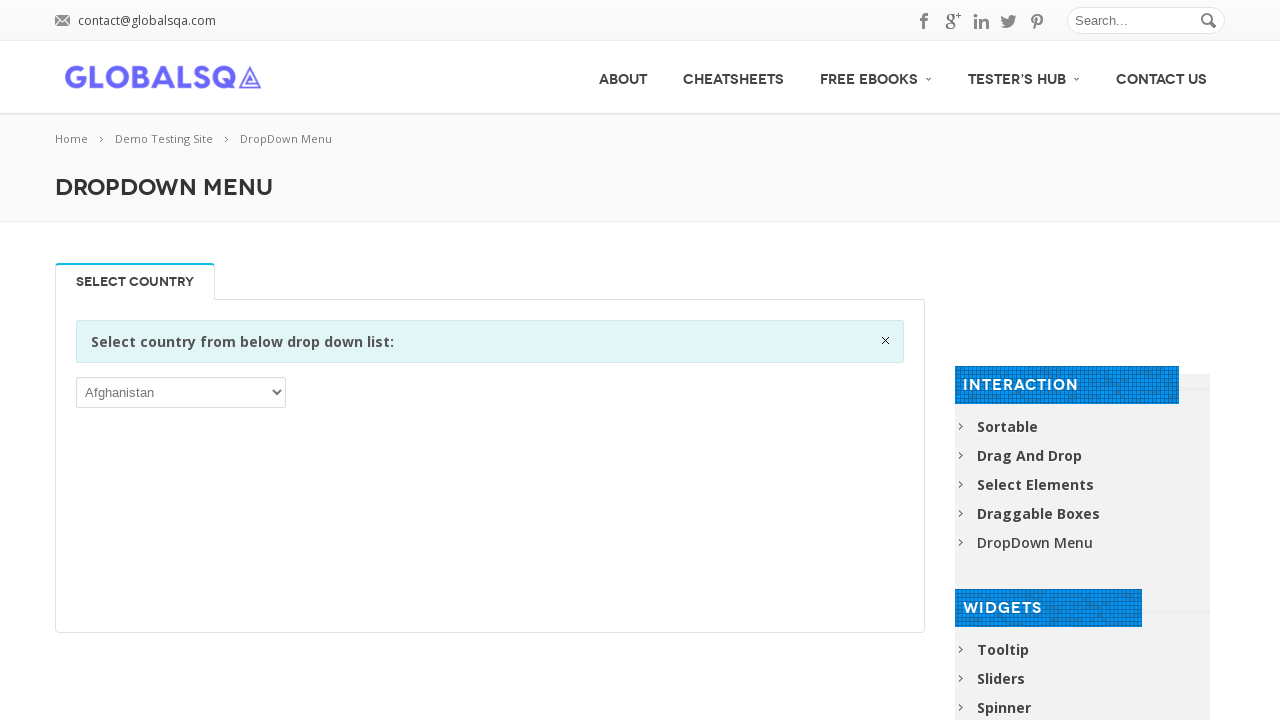

Accessed option text content: Sint Maarten (Dutch part)
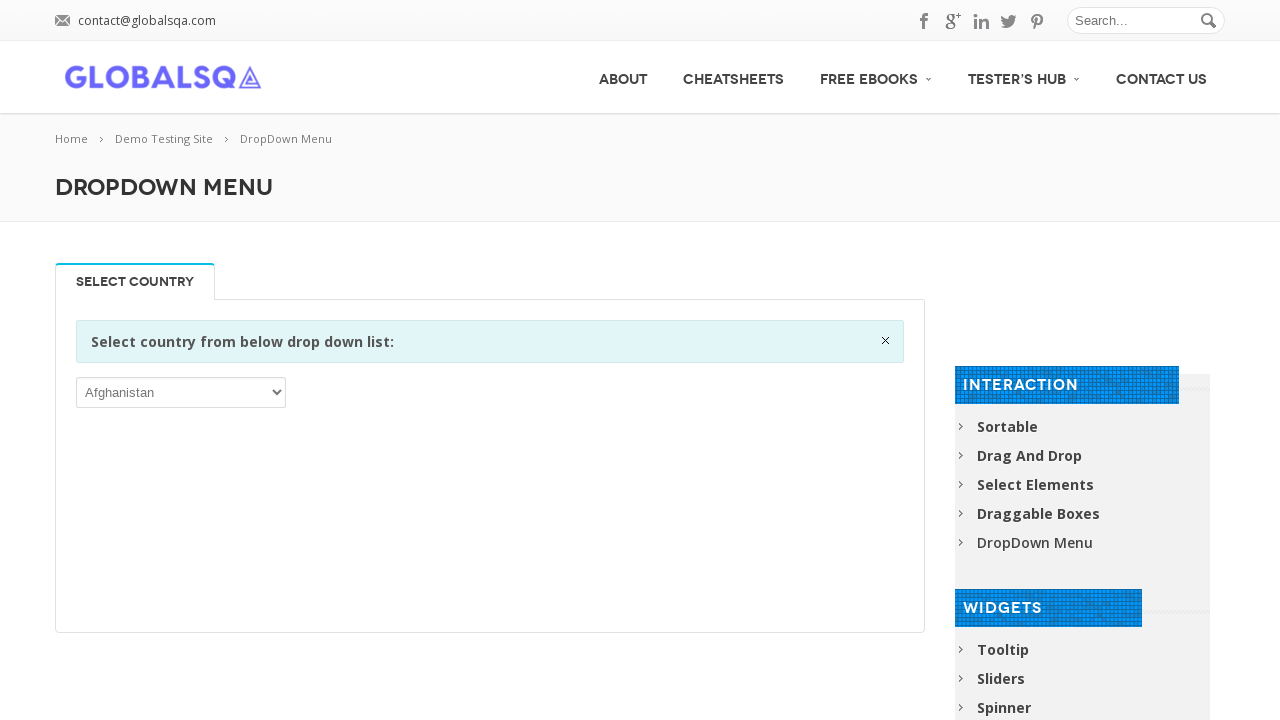

Accessed option text content: Slovakia
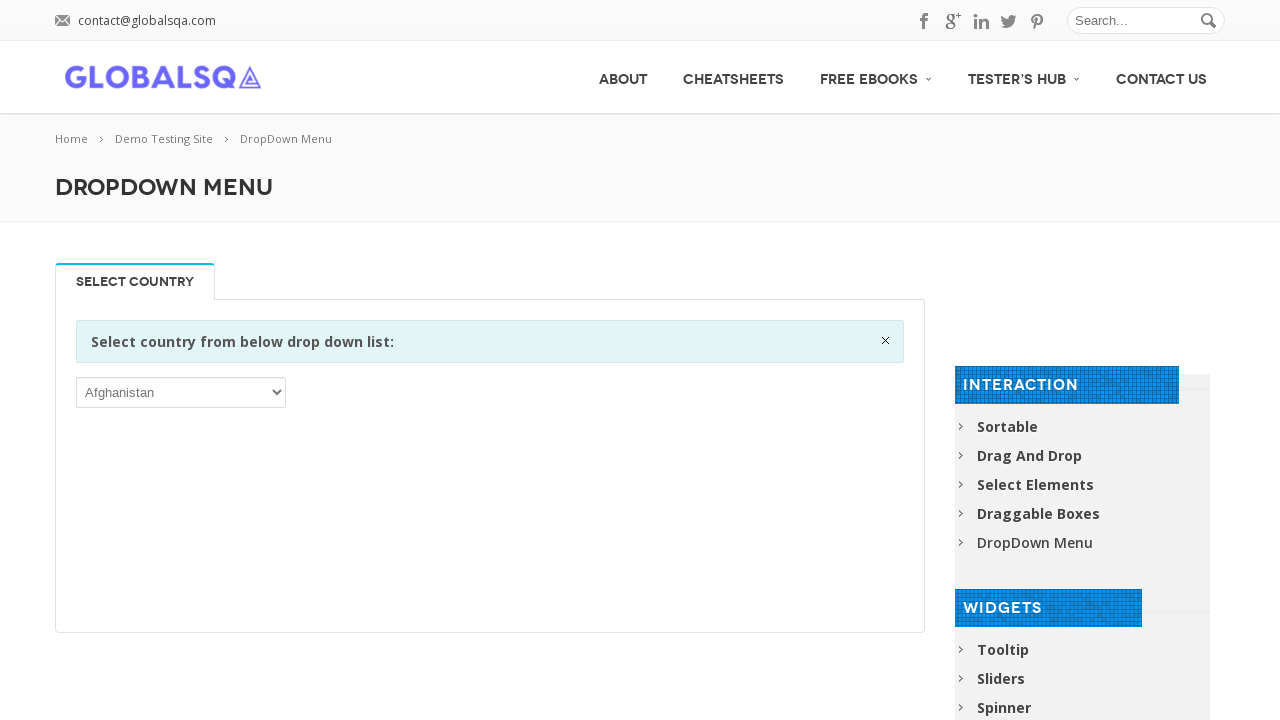

Accessed option text content: Slovenia
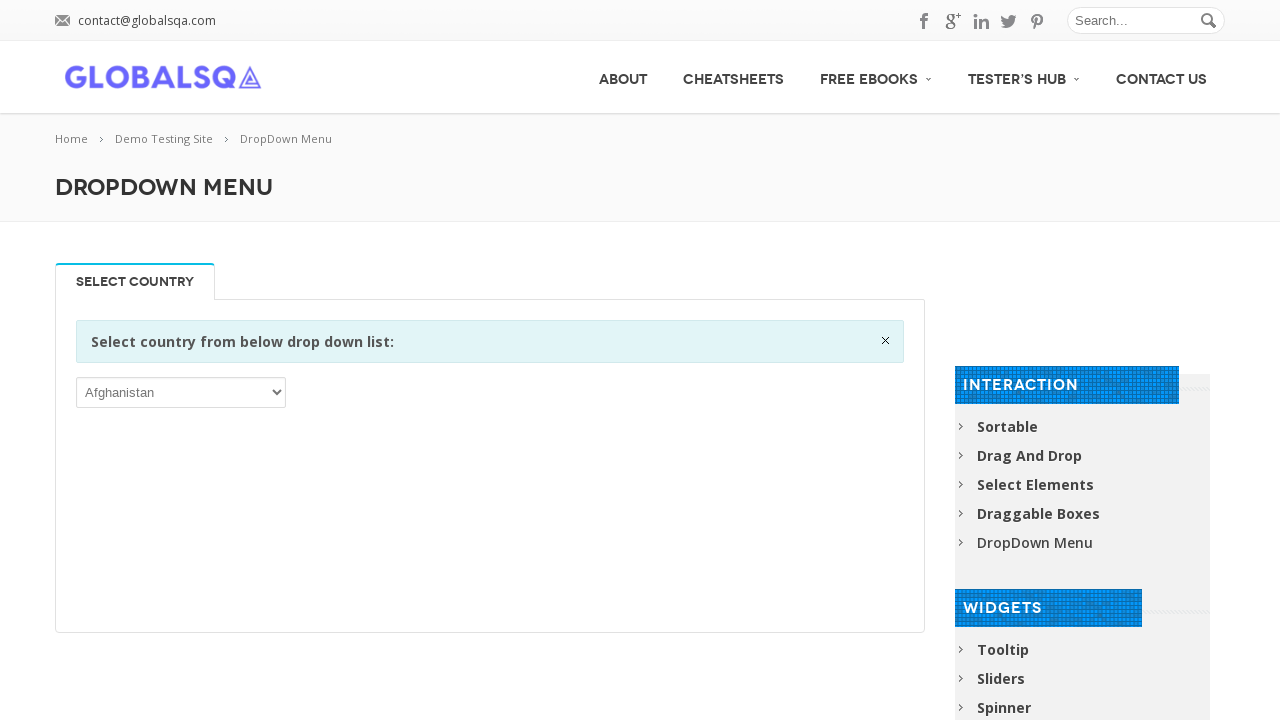

Accessed option text content: Solomon Islands
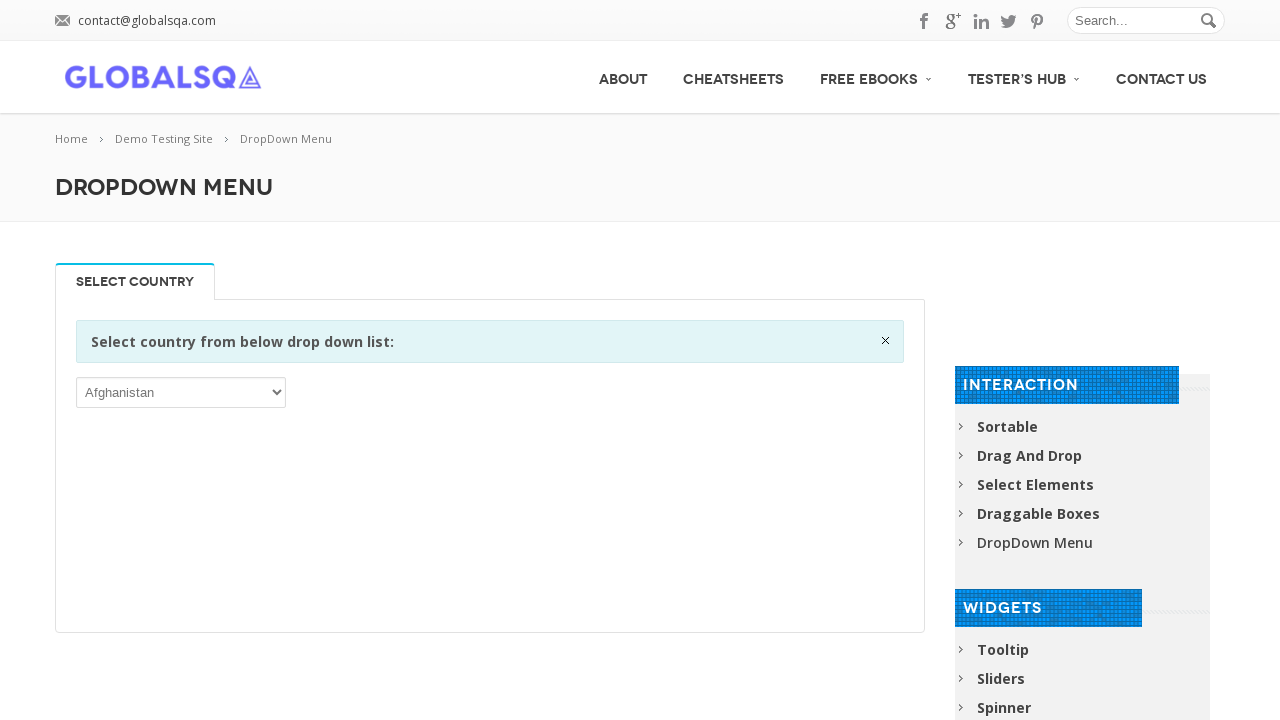

Accessed option text content: Somalia
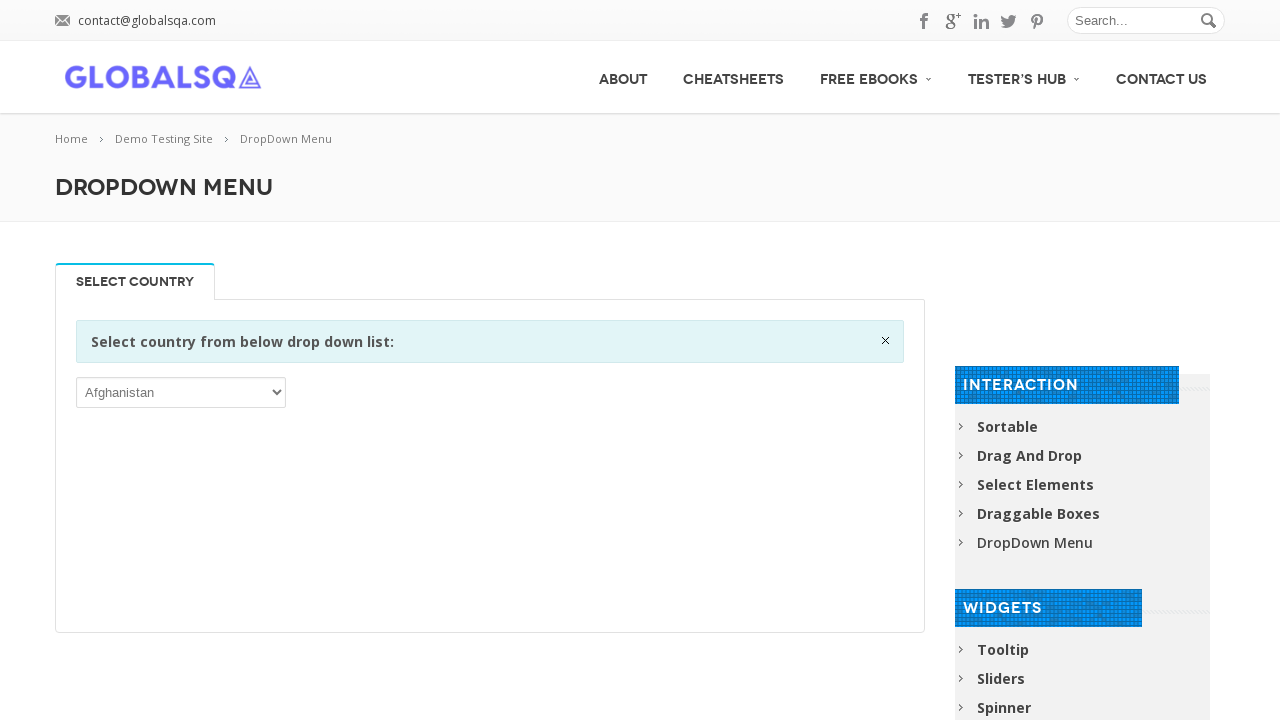

Accessed option text content: South Africa
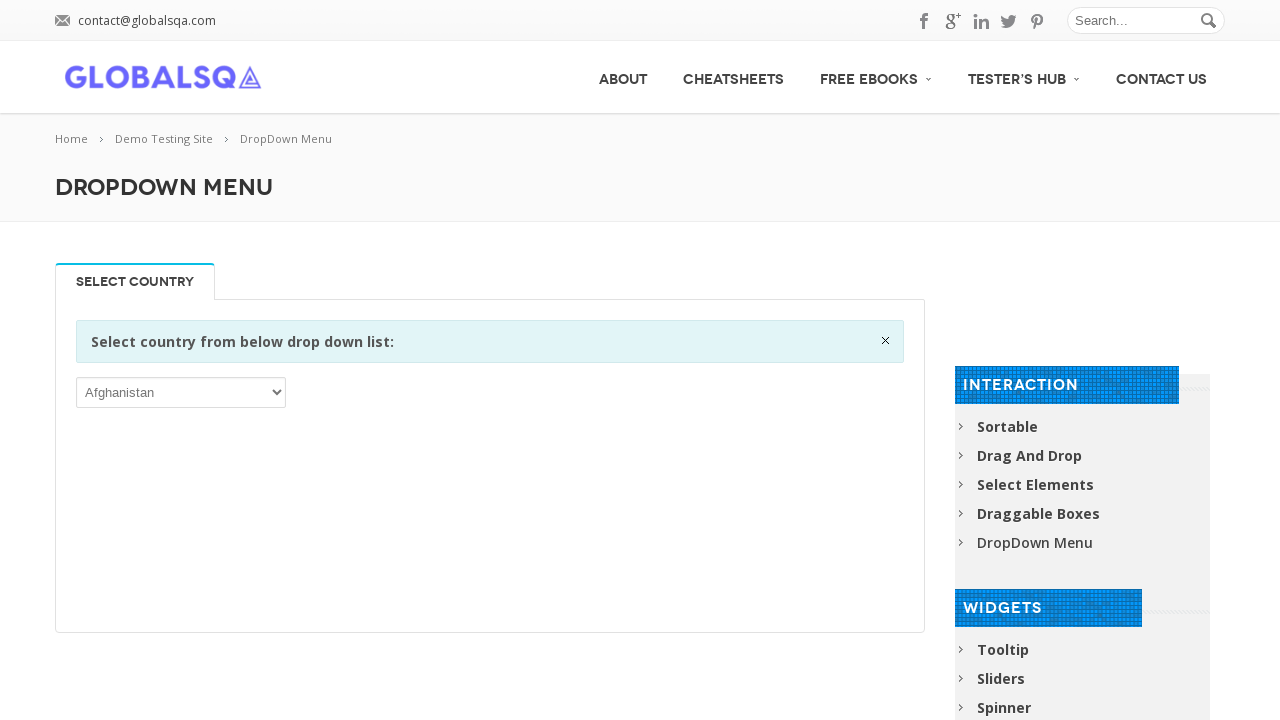

Accessed option text content: South Georgia and the South Sandwich Islands
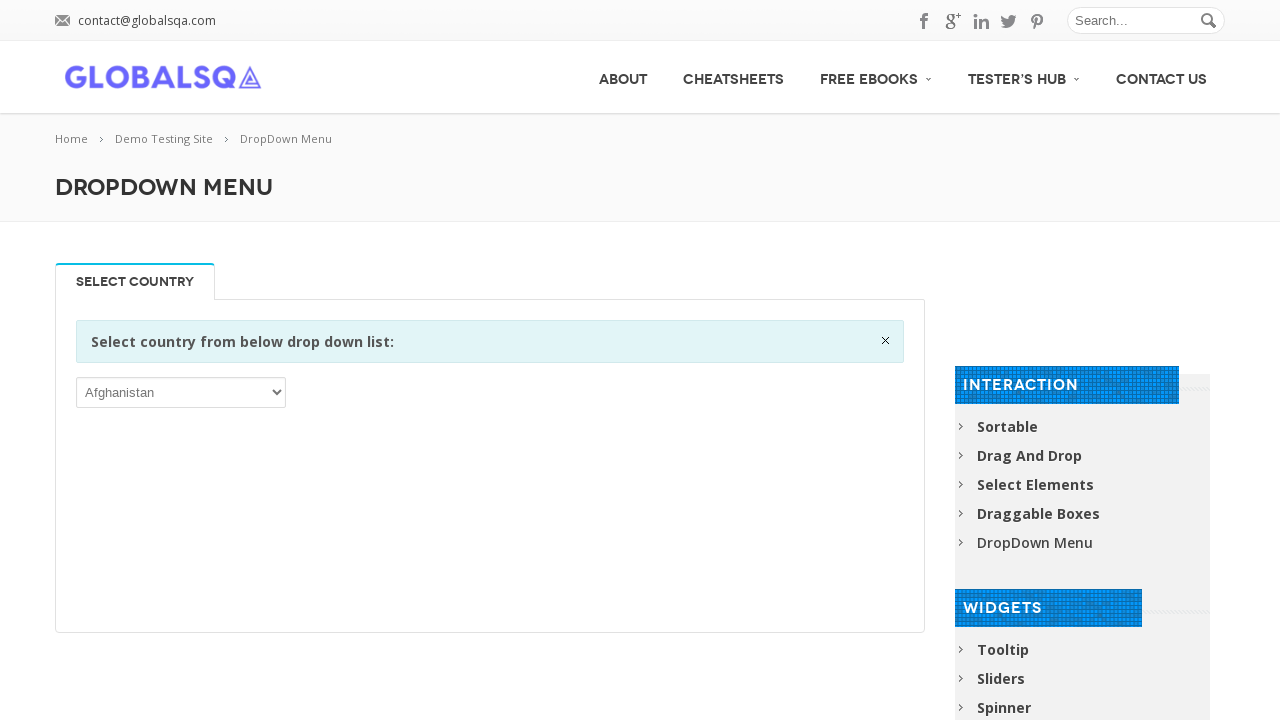

Accessed option text content: South Sudan
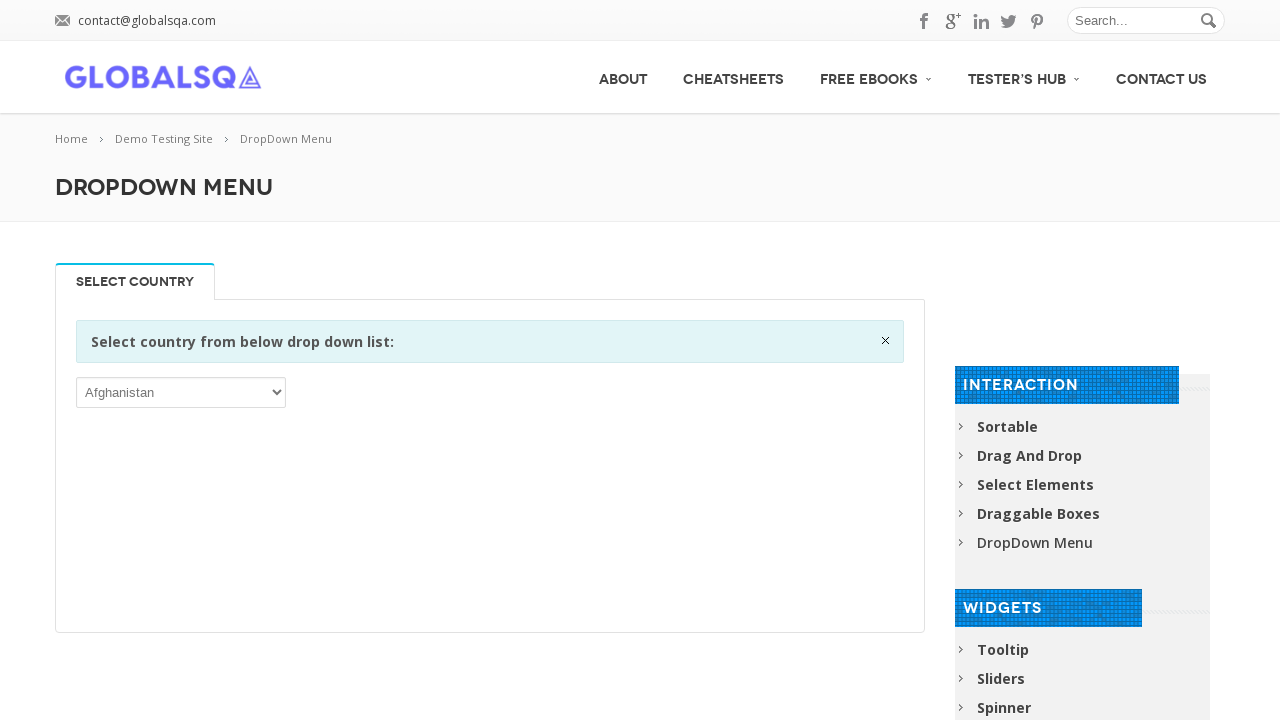

Accessed option text content: Spain
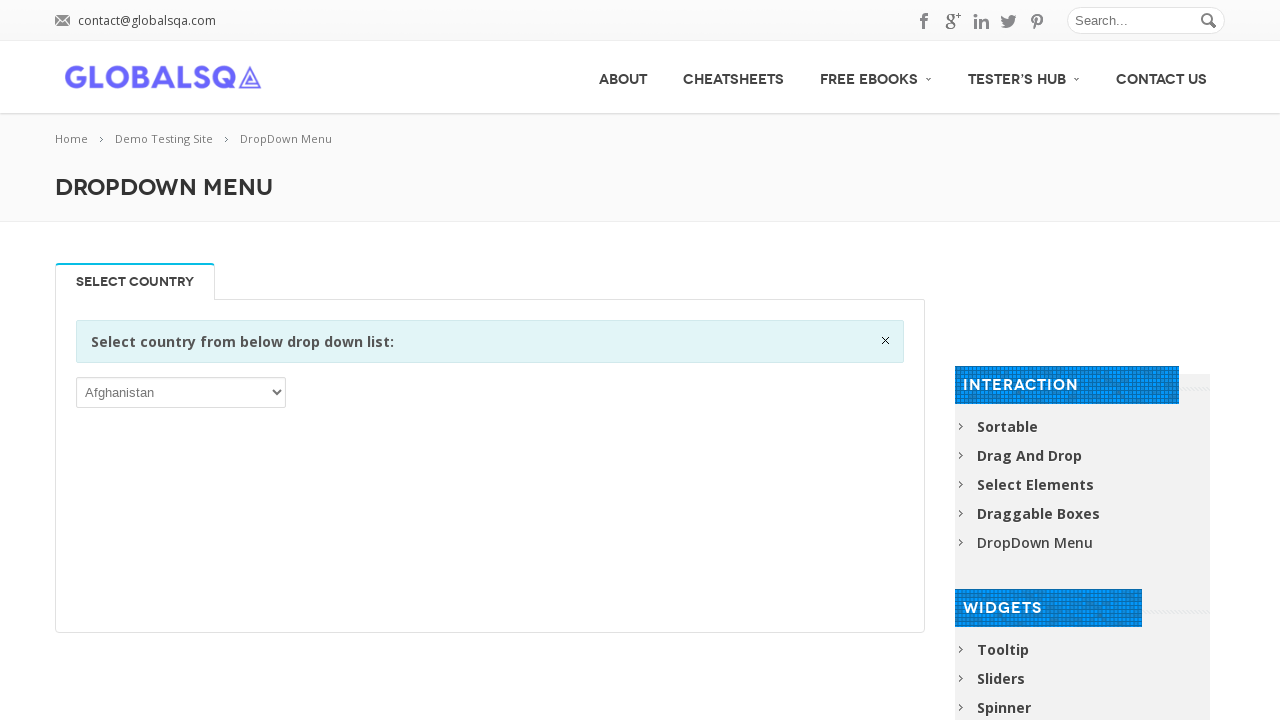

Accessed option text content: Sri Lanka
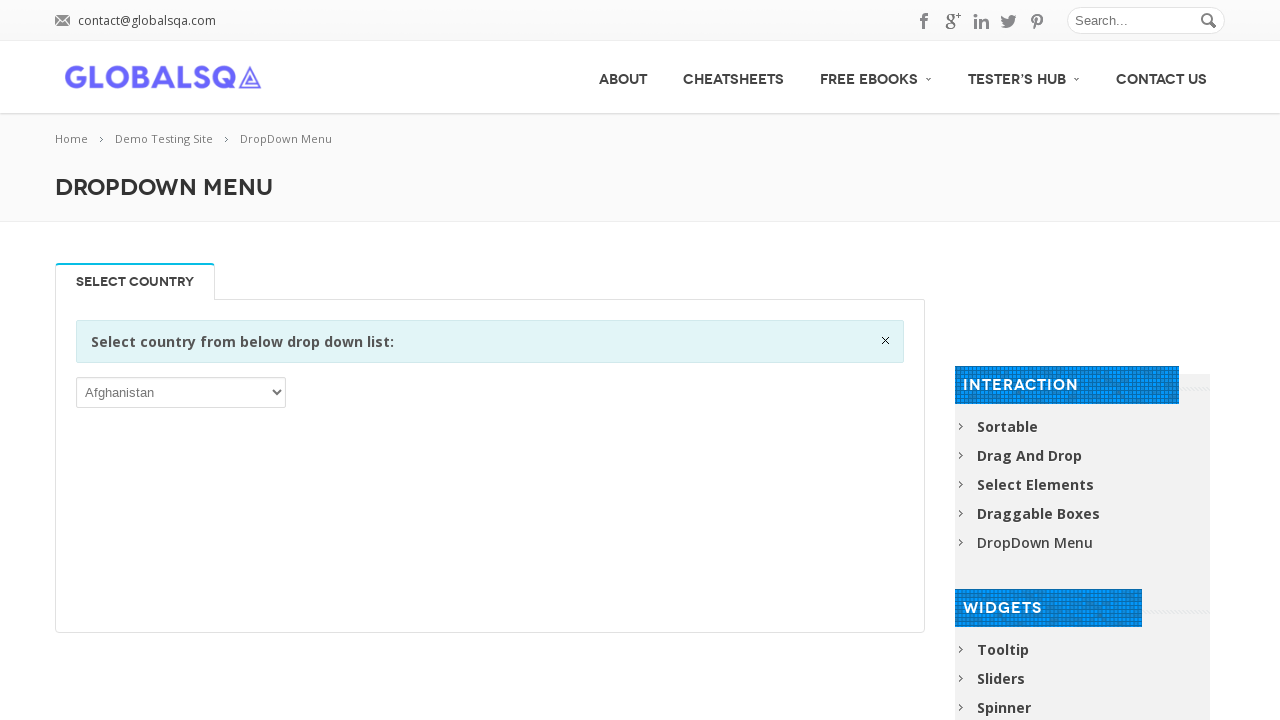

Accessed option text content: Sudan
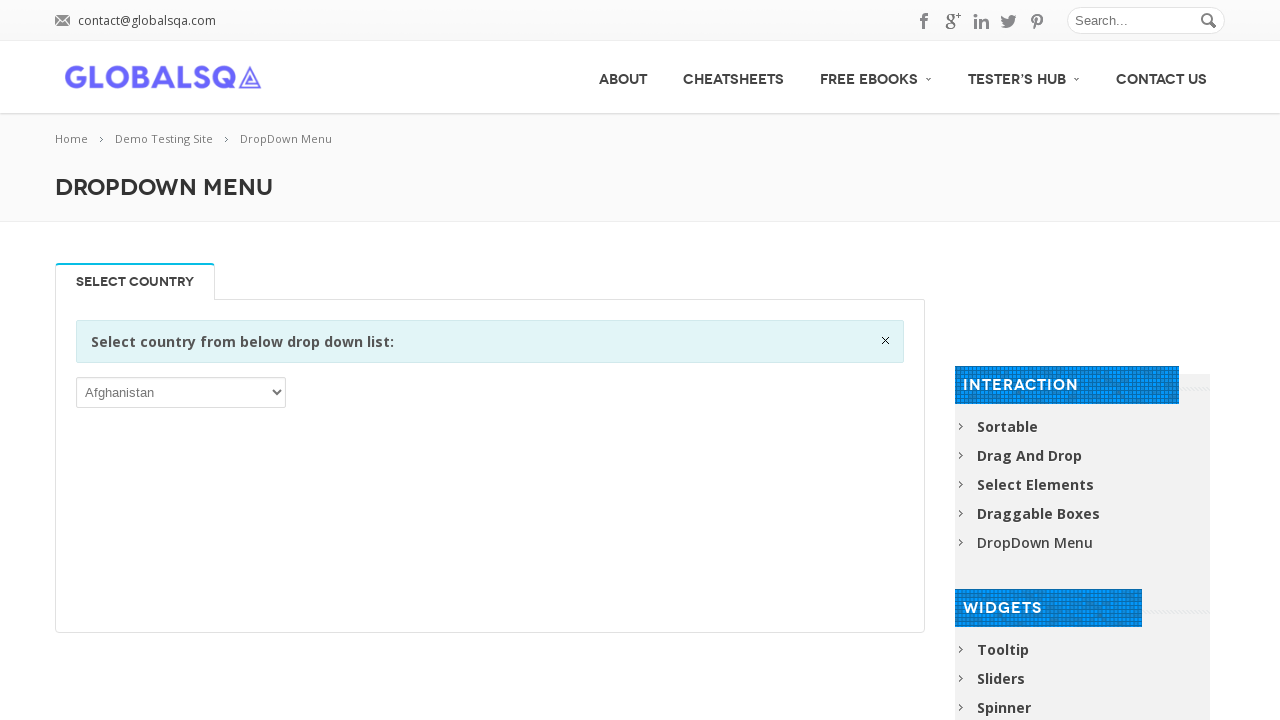

Accessed option text content: Suriname
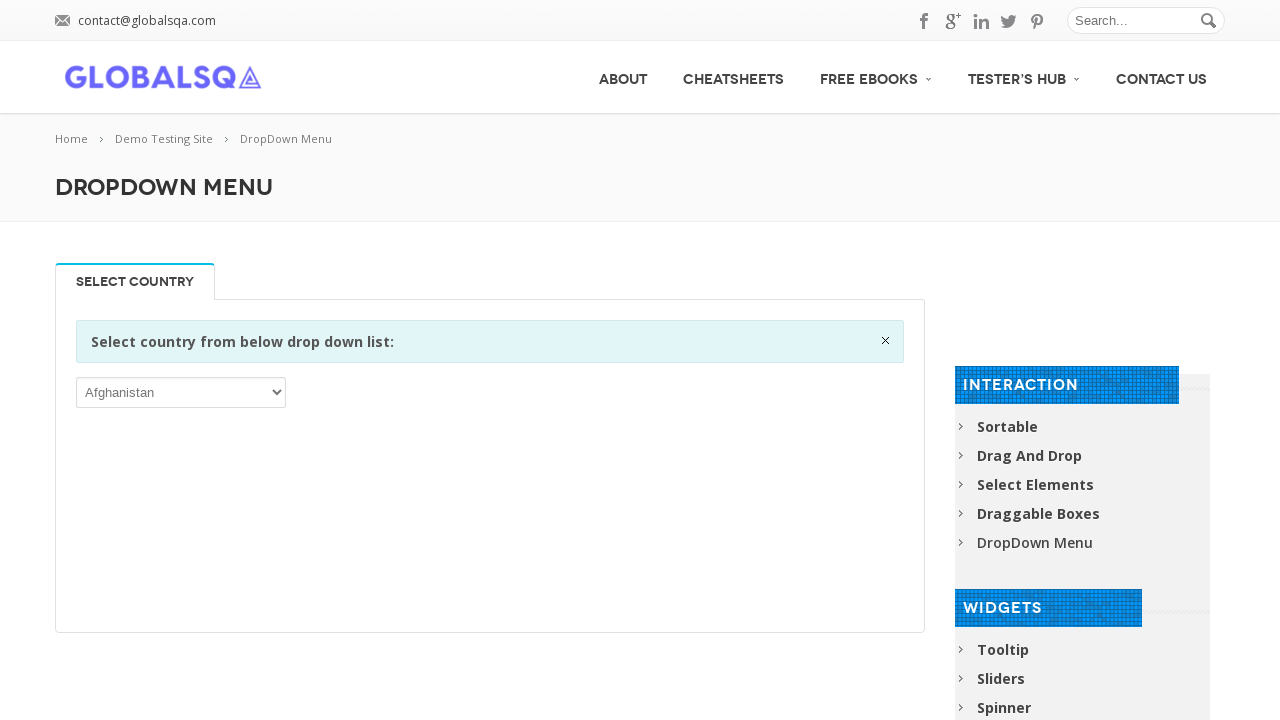

Accessed option text content: Svalbard and Jan Mayen
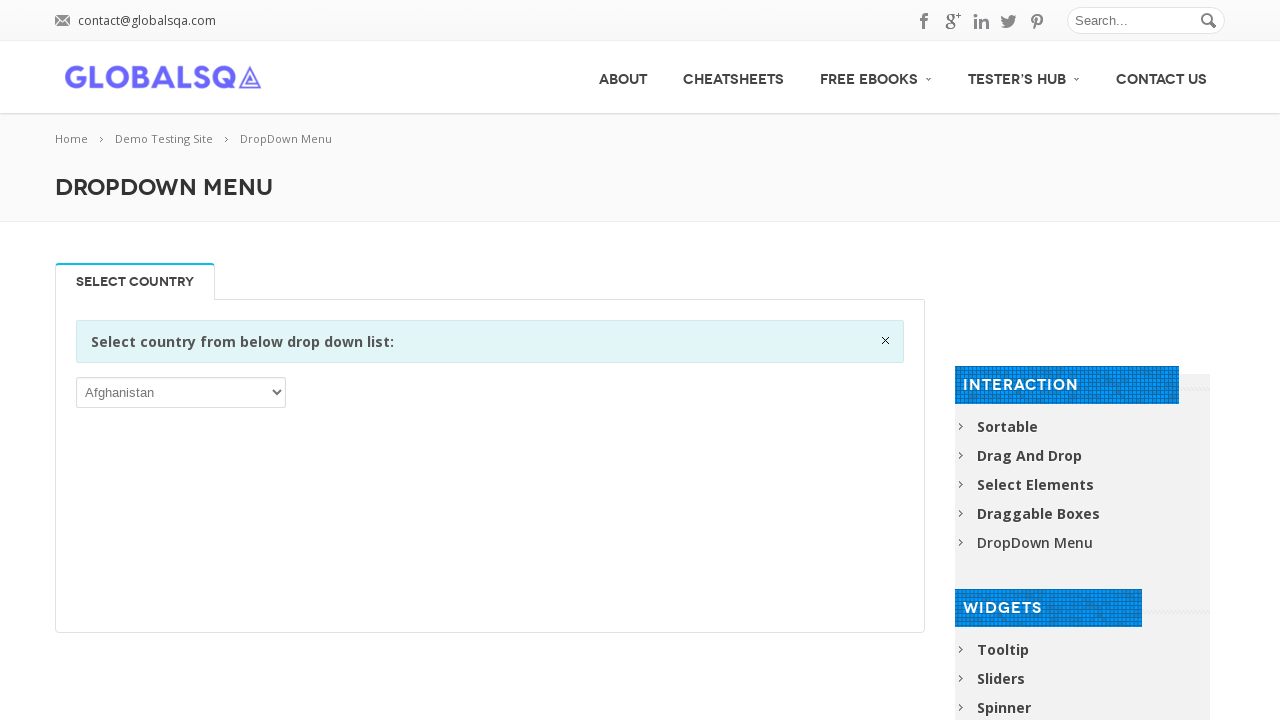

Accessed option text content: Swaziland
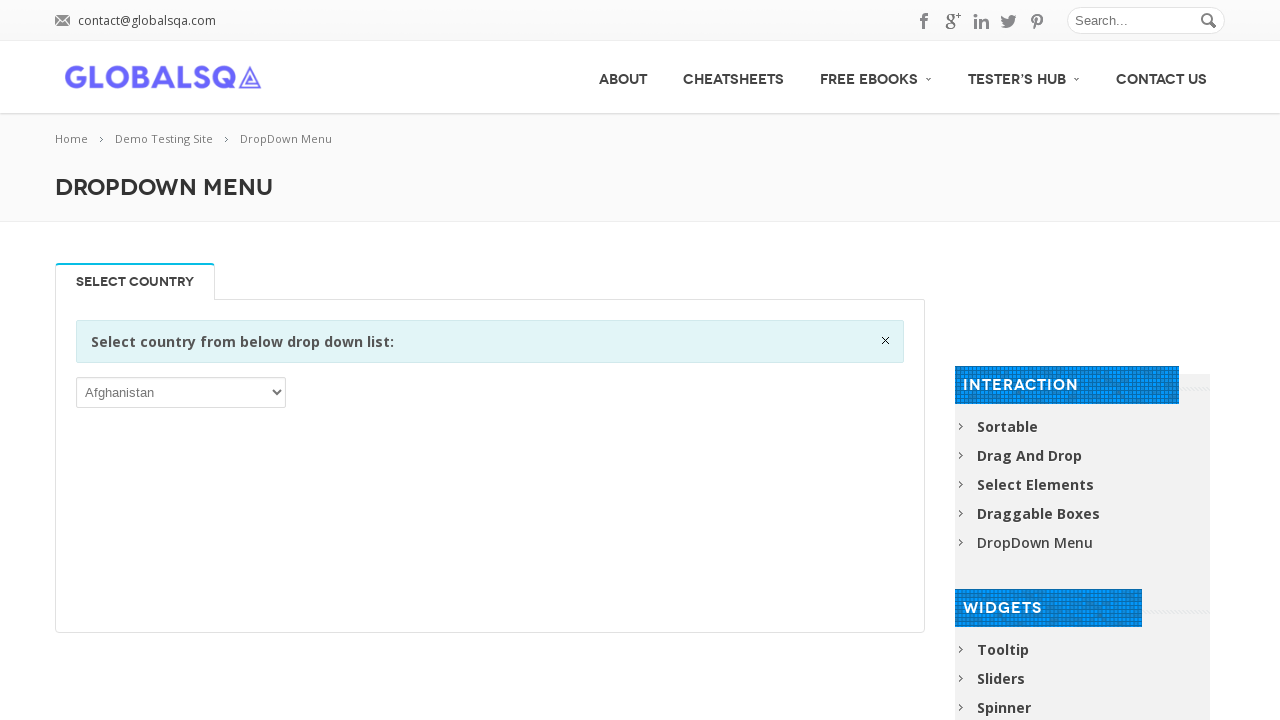

Accessed option text content: Sweden
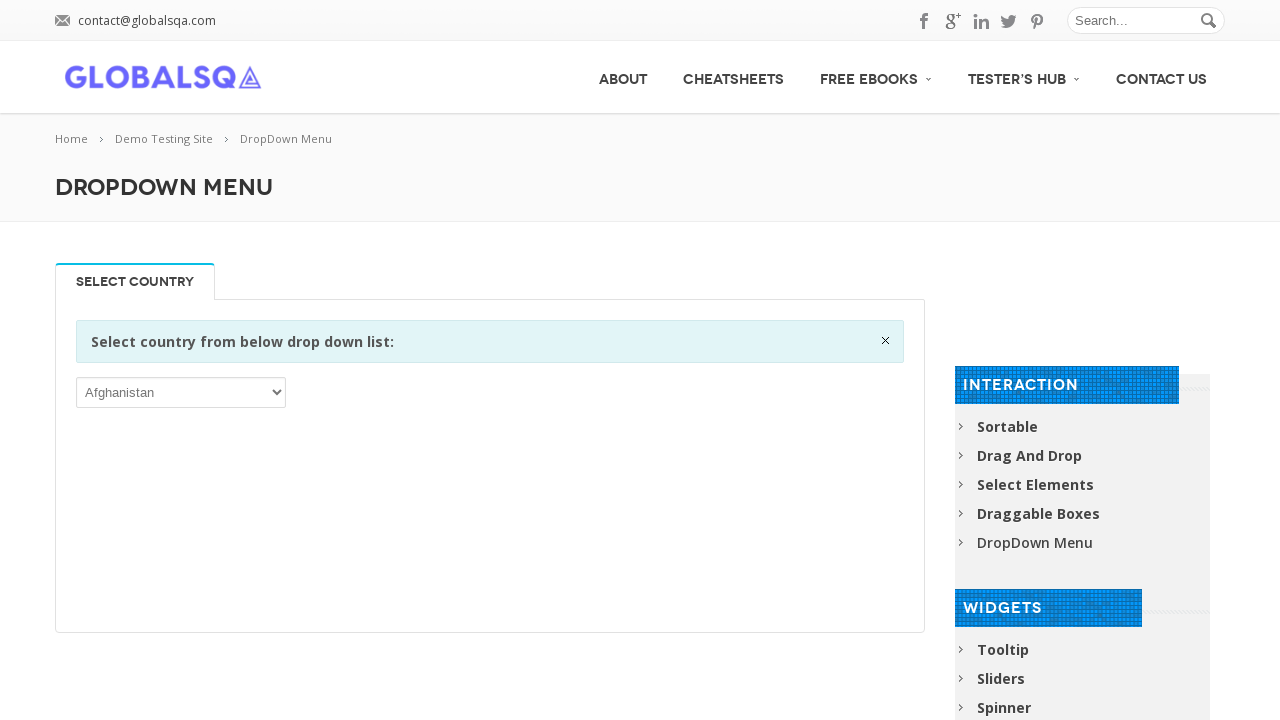

Accessed option text content: Switzerland
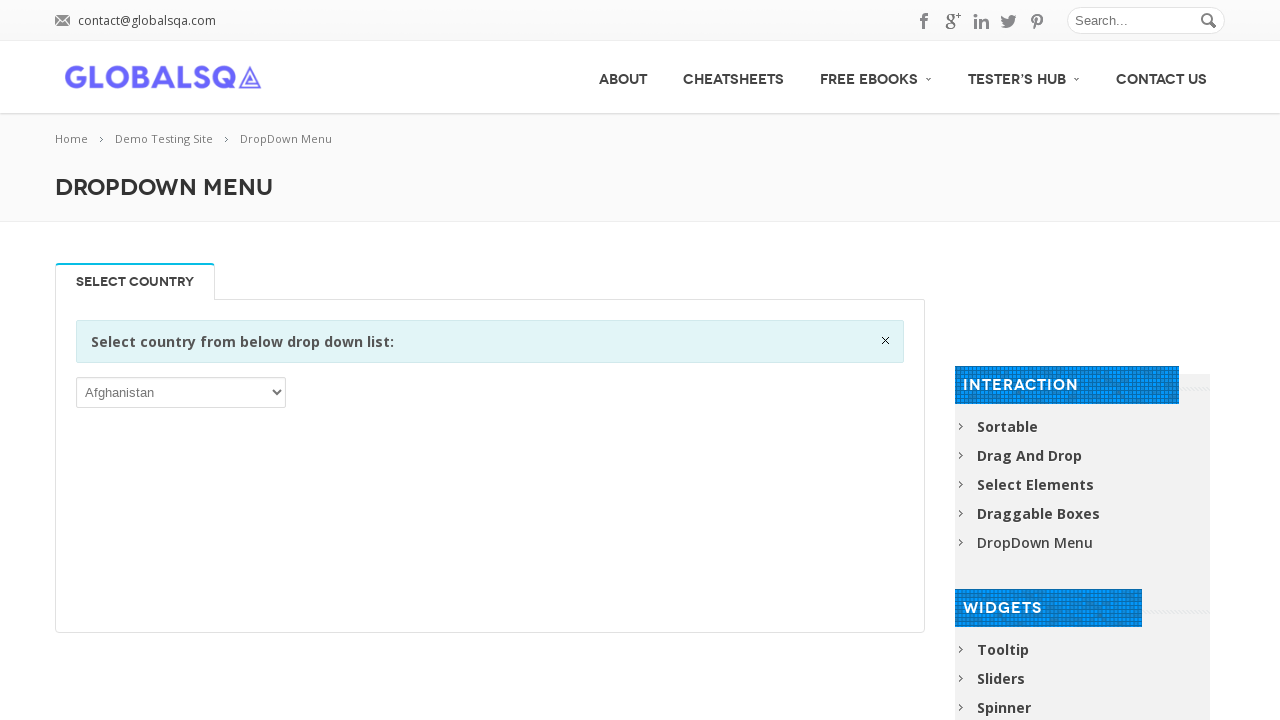

Accessed option text content: Syrian Arab Republic
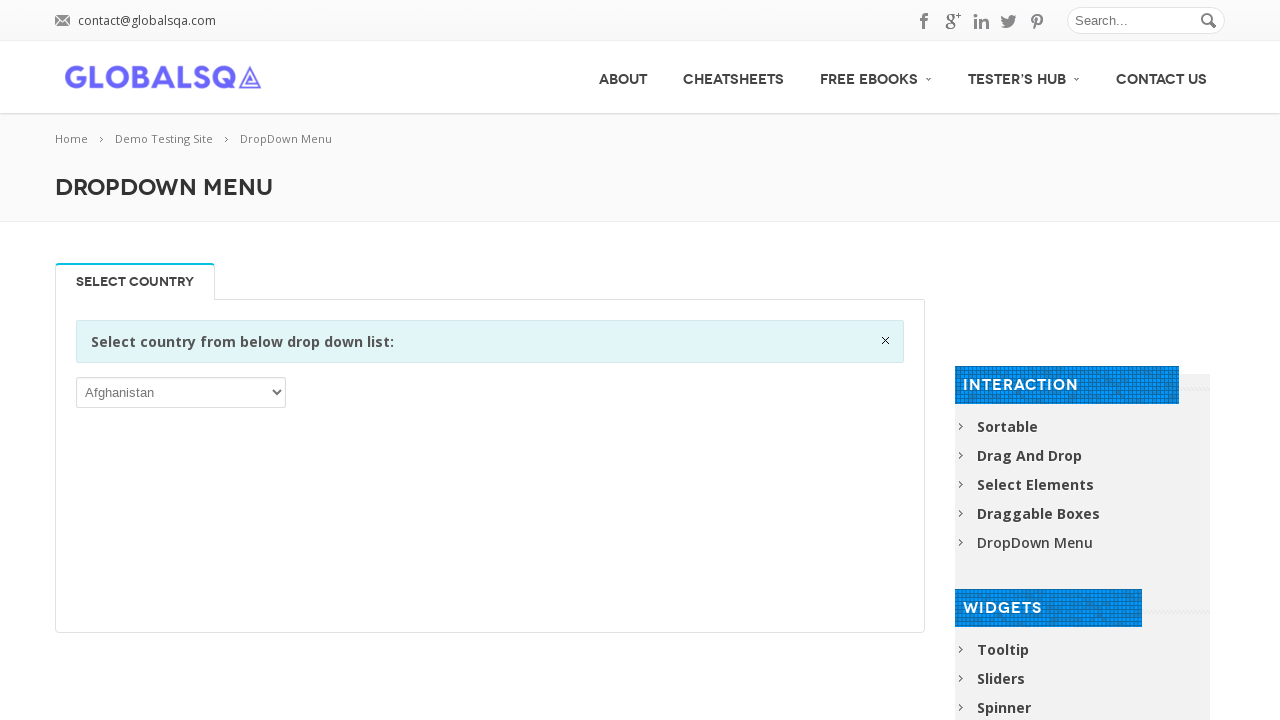

Accessed option text content: Taiwan, Province of China
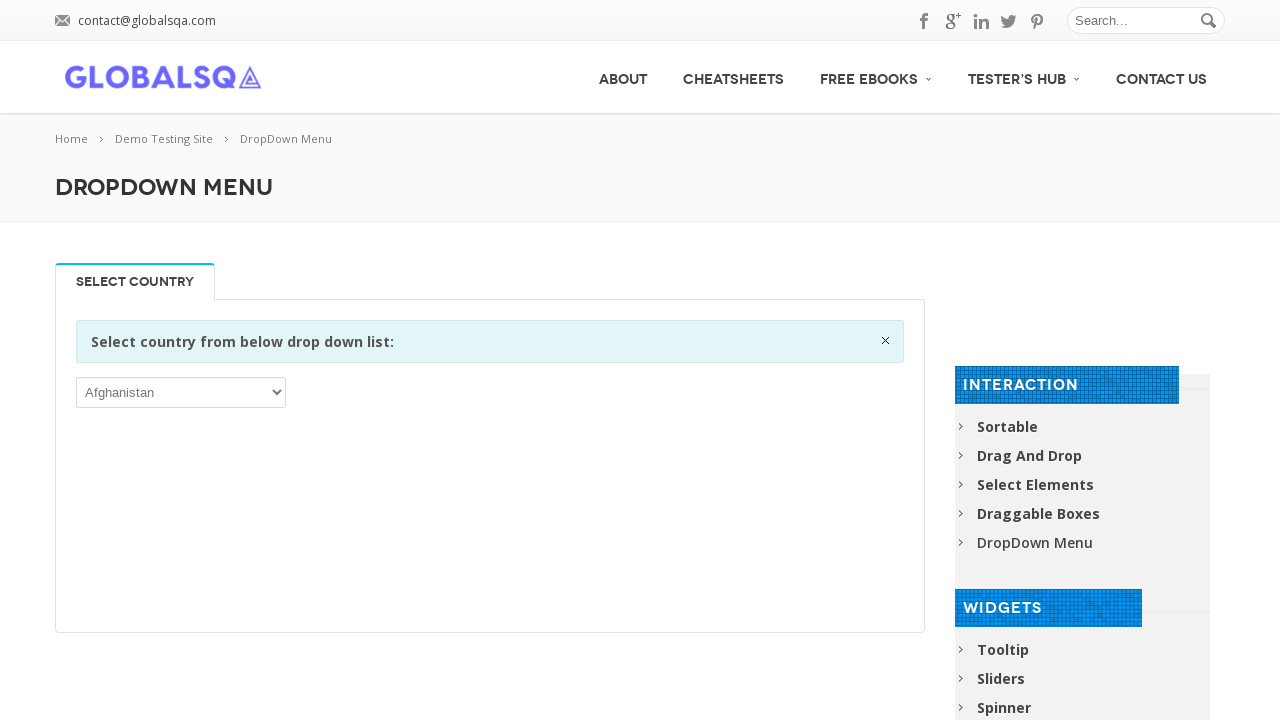

Accessed option text content: Tajikistan
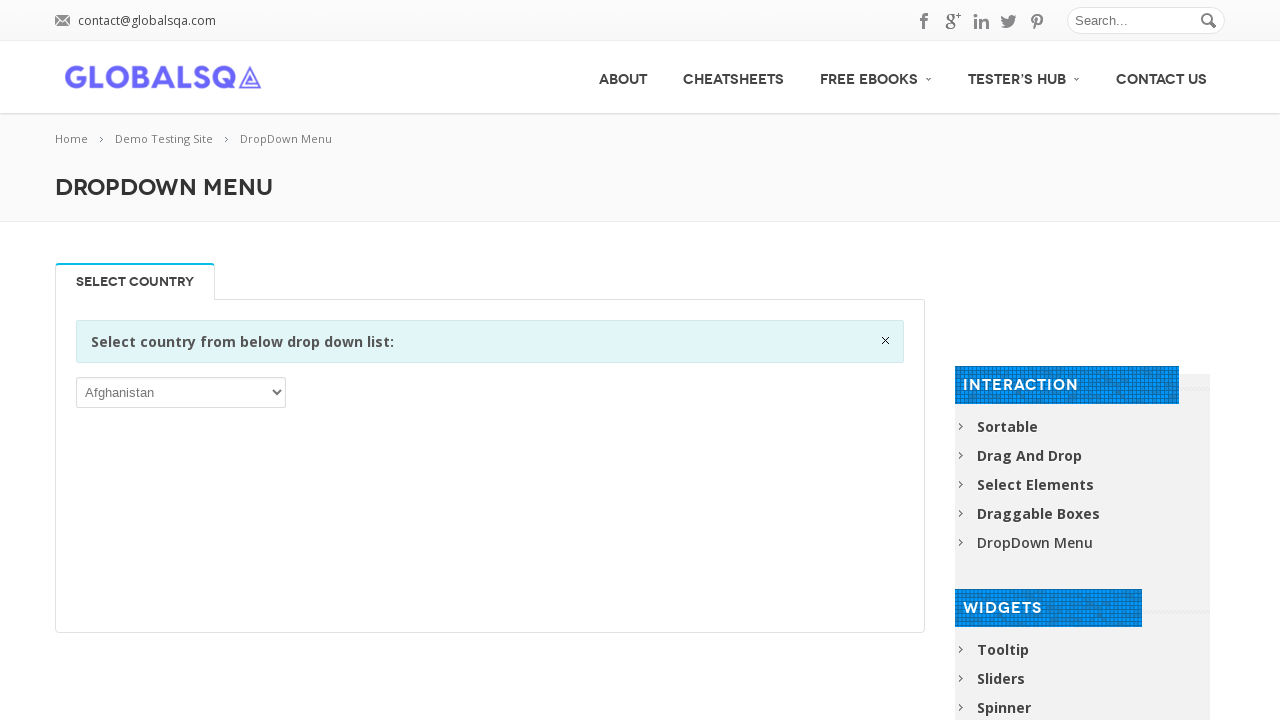

Accessed option text content: Tanzania, United Republic of
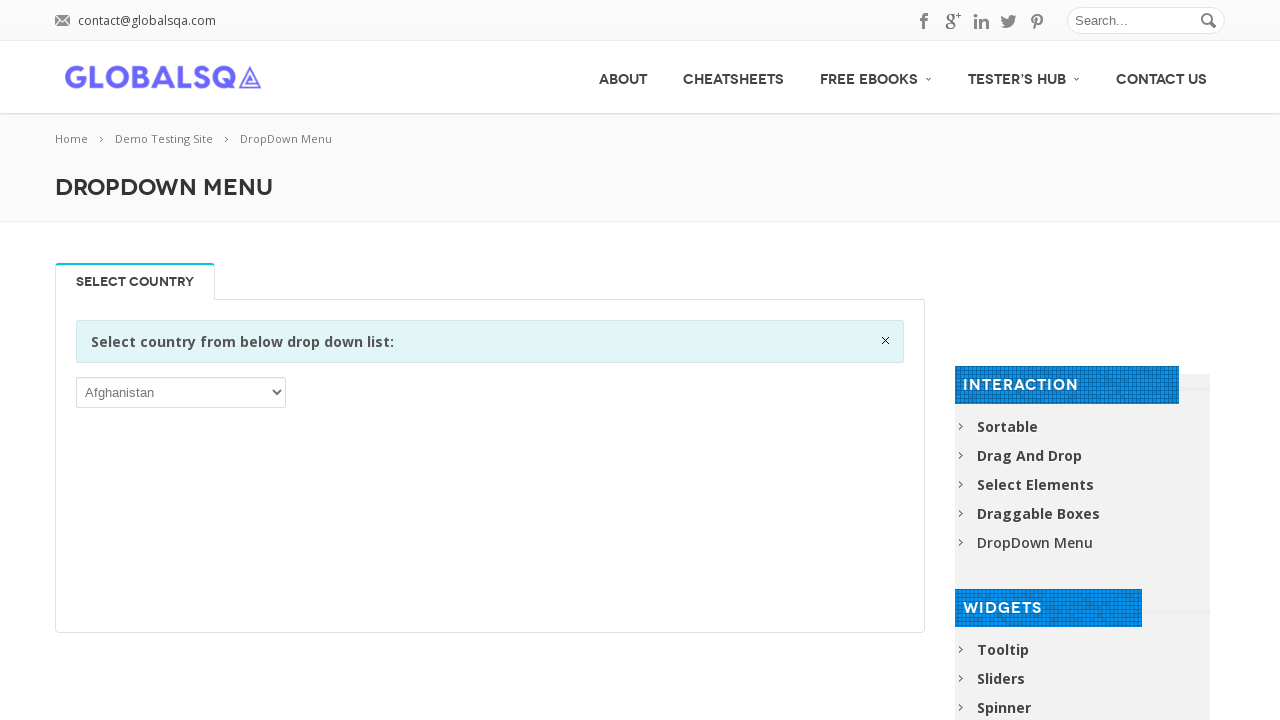

Accessed option text content: Thailand
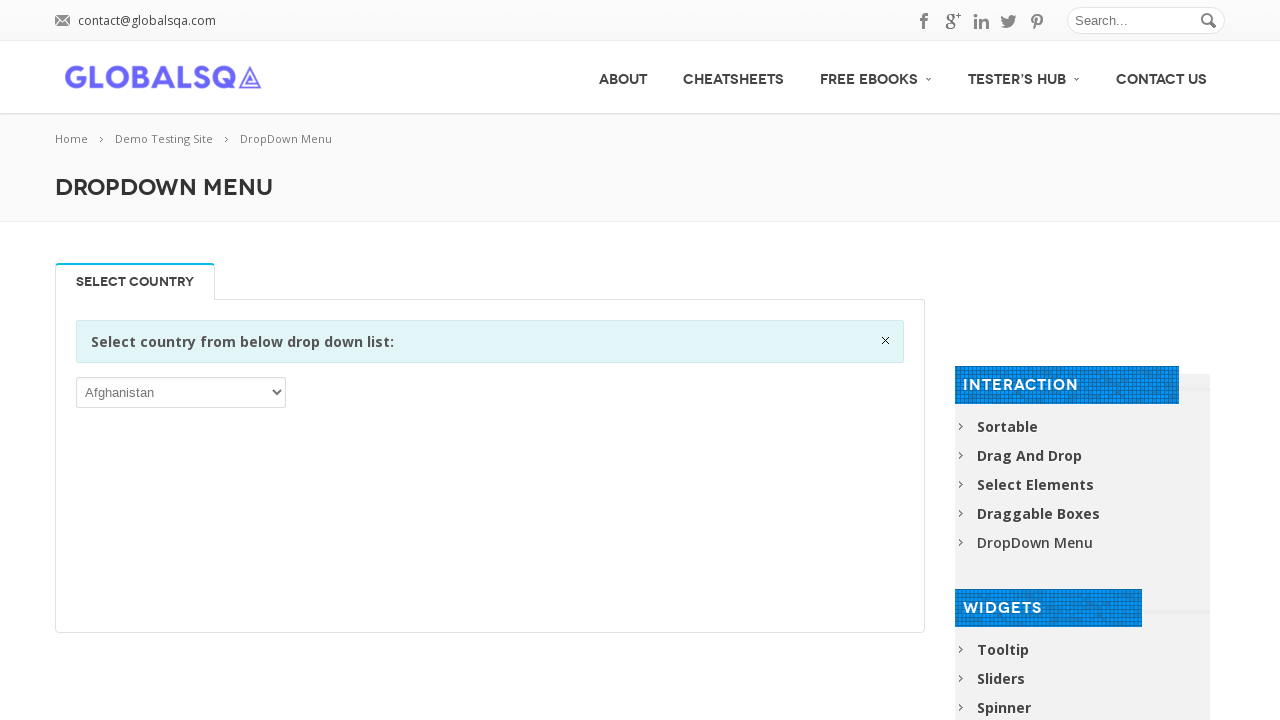

Accessed option text content: Timor-Leste
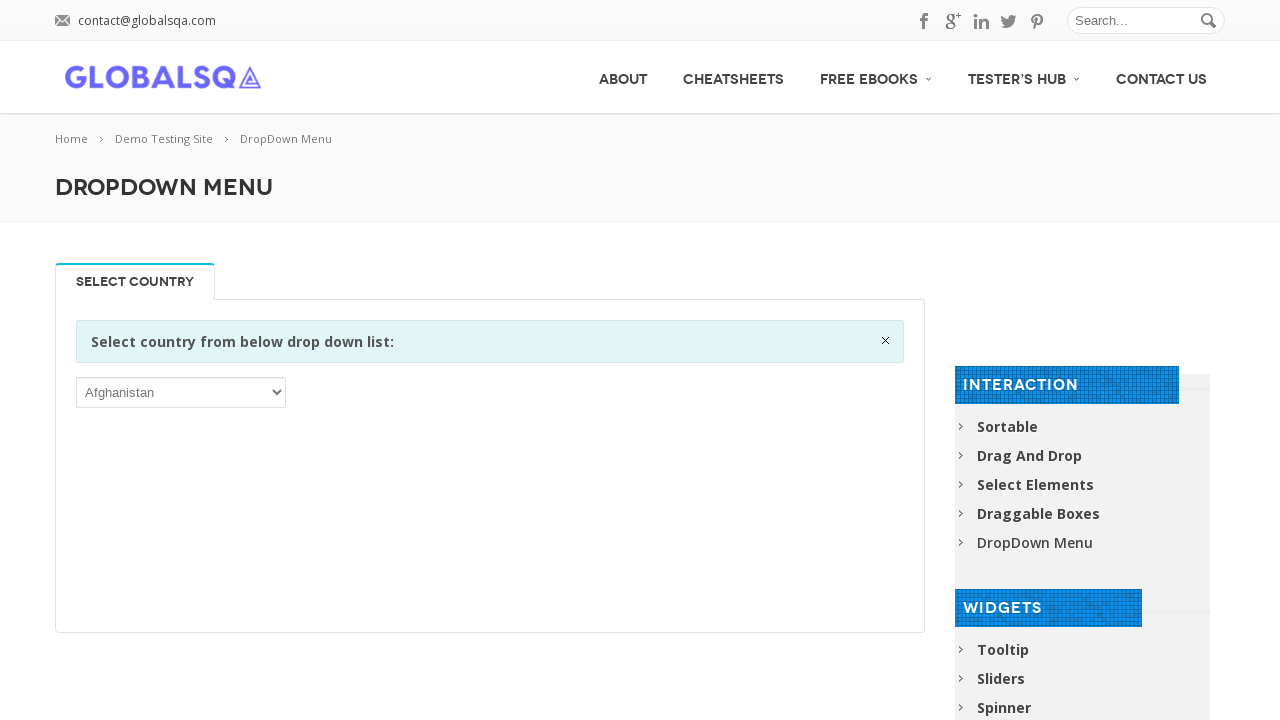

Accessed option text content: Togo
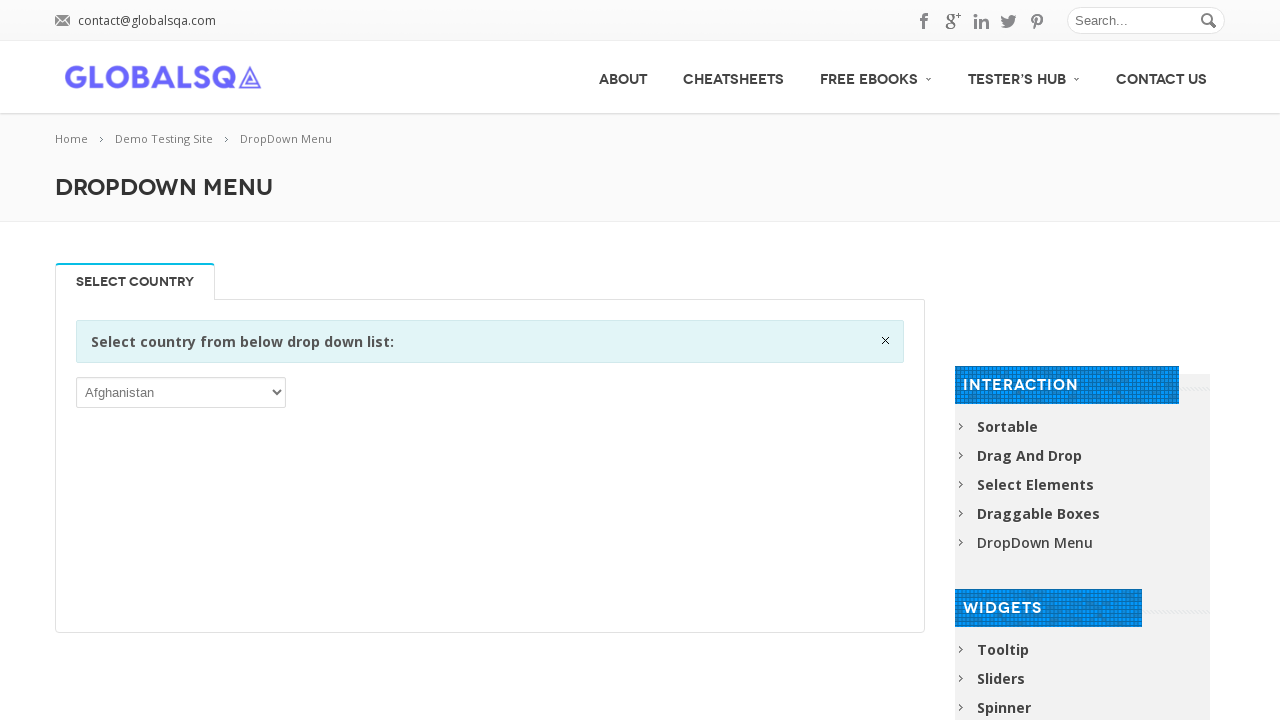

Accessed option text content: Tokelau
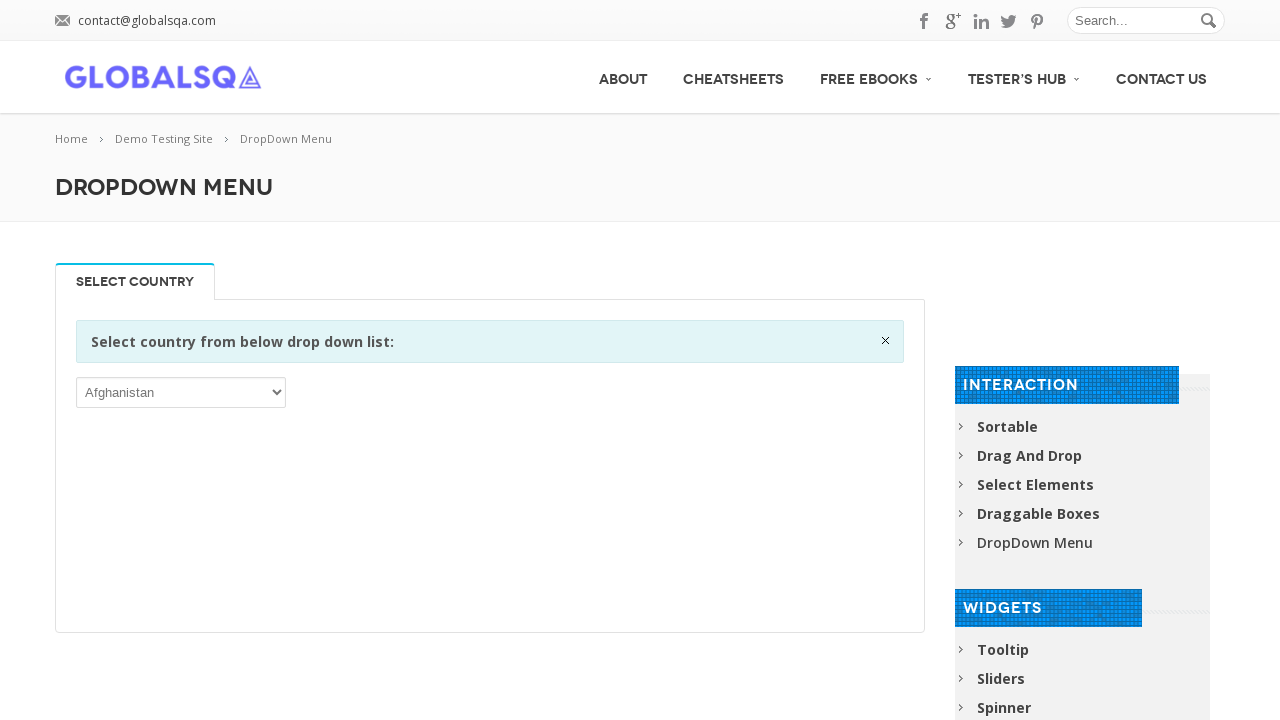

Accessed option text content: Tonga
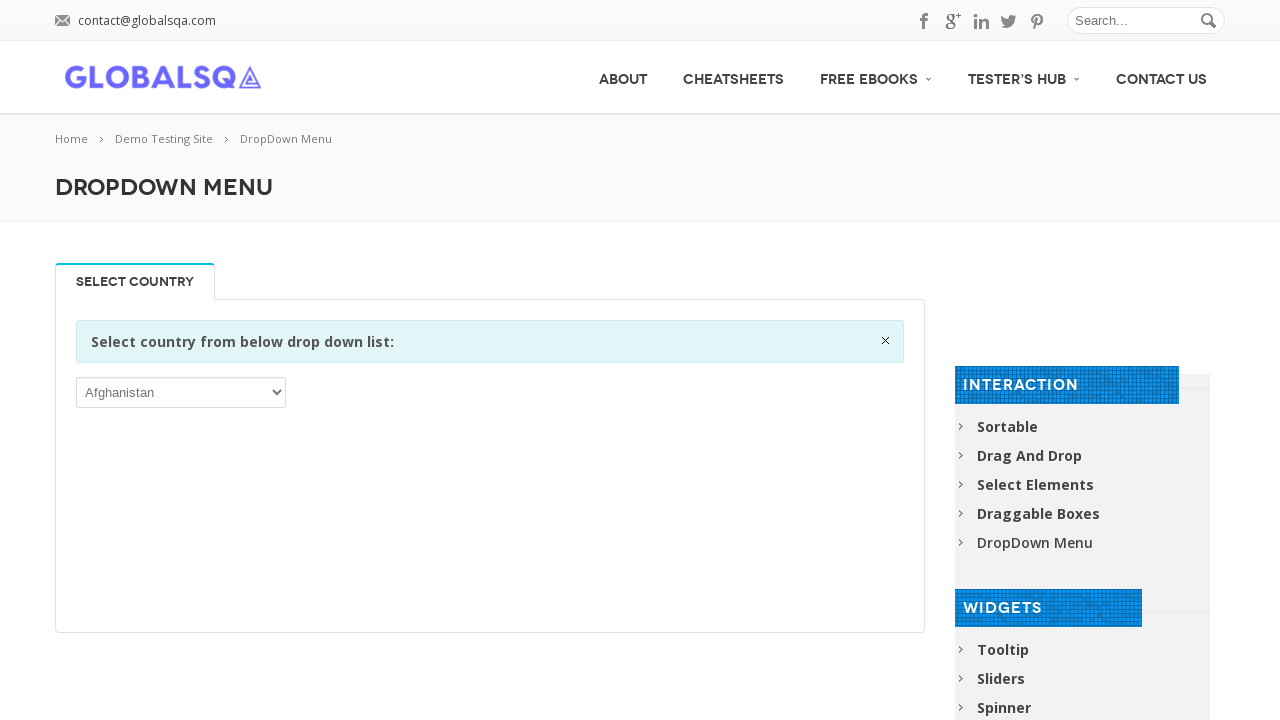

Accessed option text content: Trinidad and Tobago
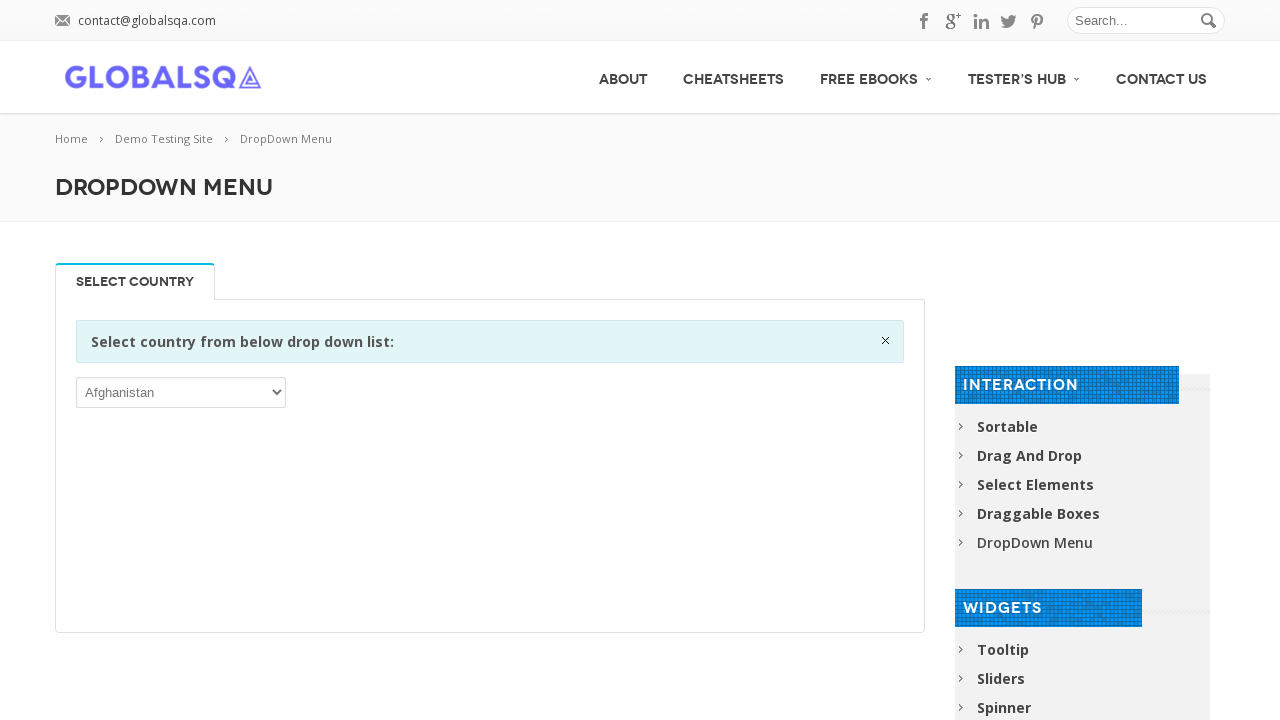

Accessed option text content: Tunisia
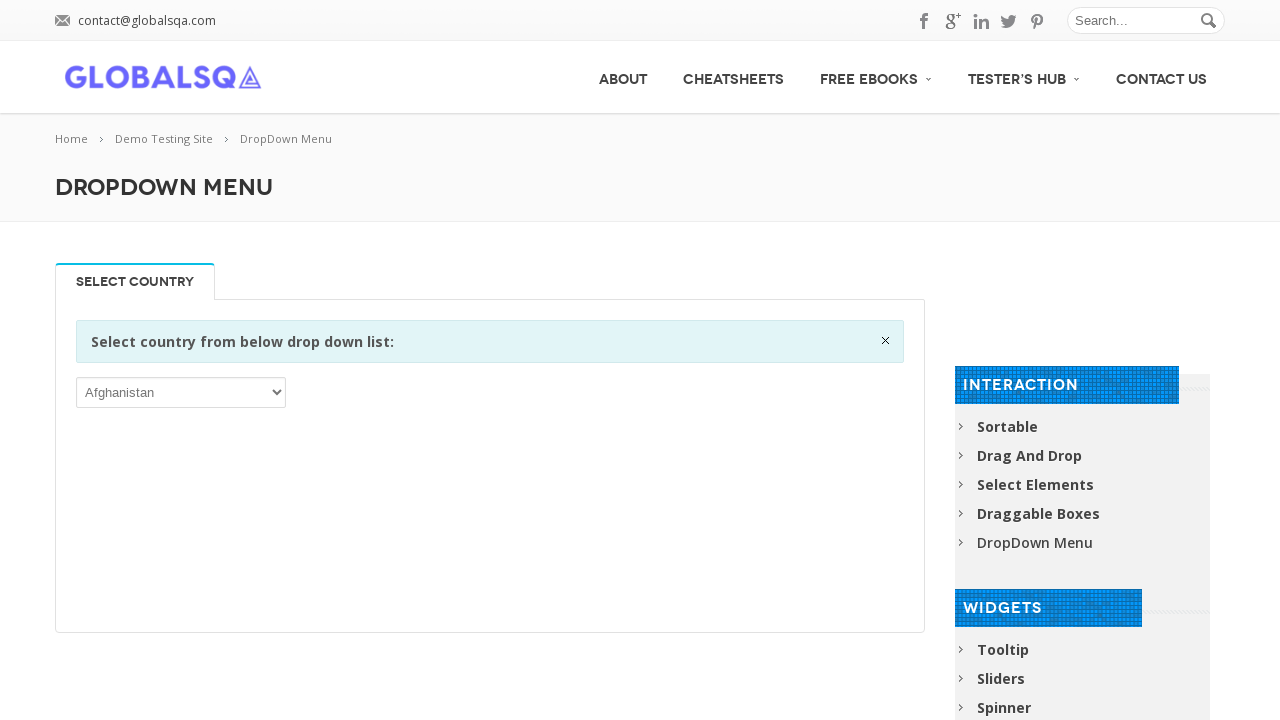

Accessed option text content: Turkey
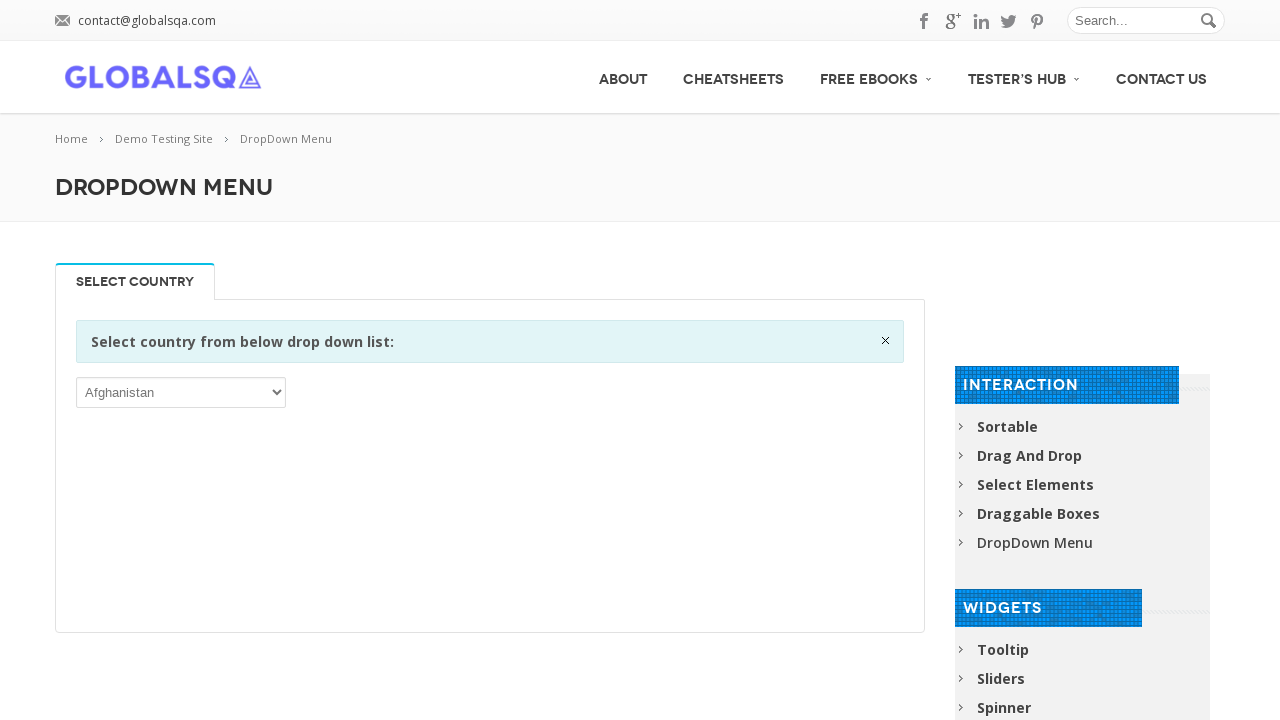

Accessed option text content: Turkmenistan
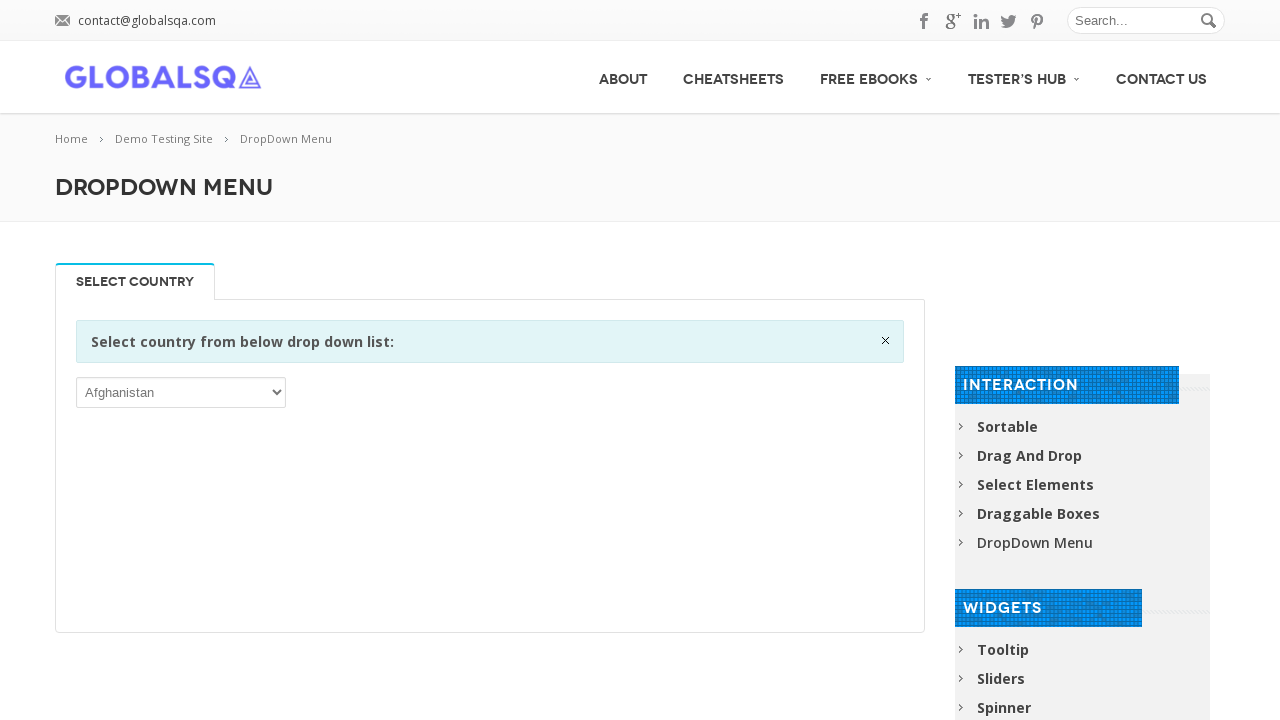

Accessed option text content: Turks and Caicos Islands
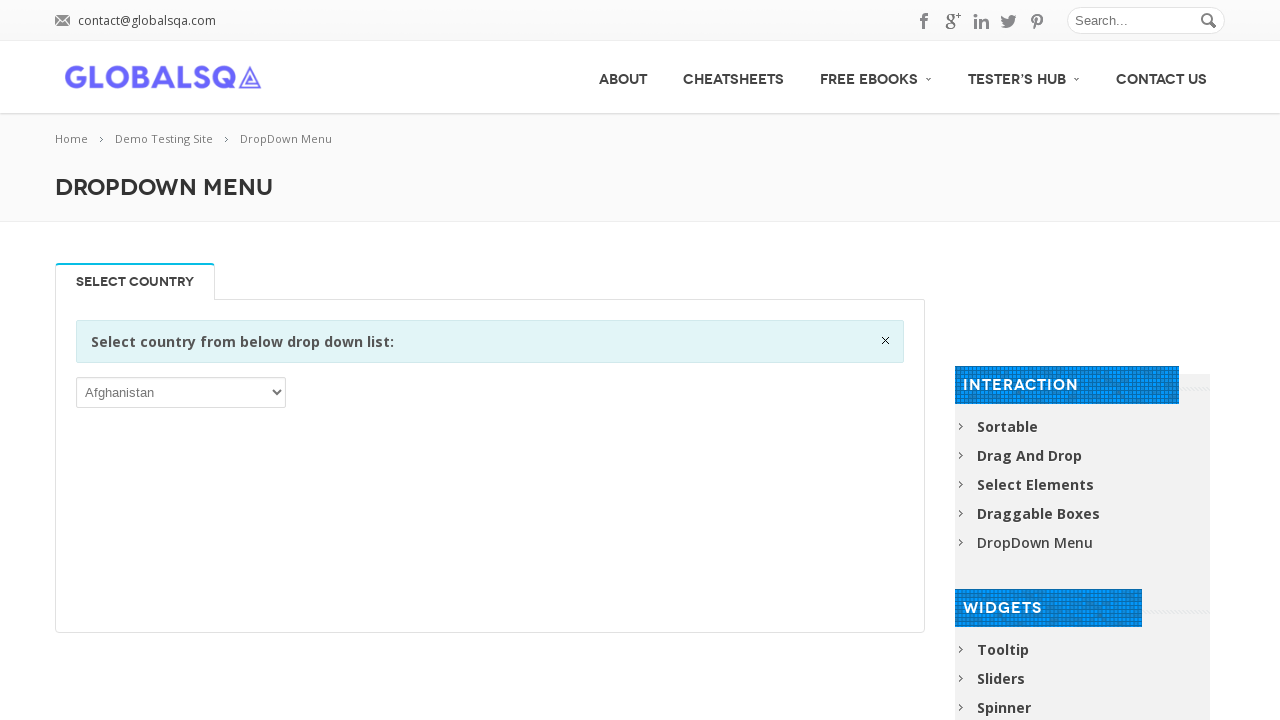

Accessed option text content: Tuvalu
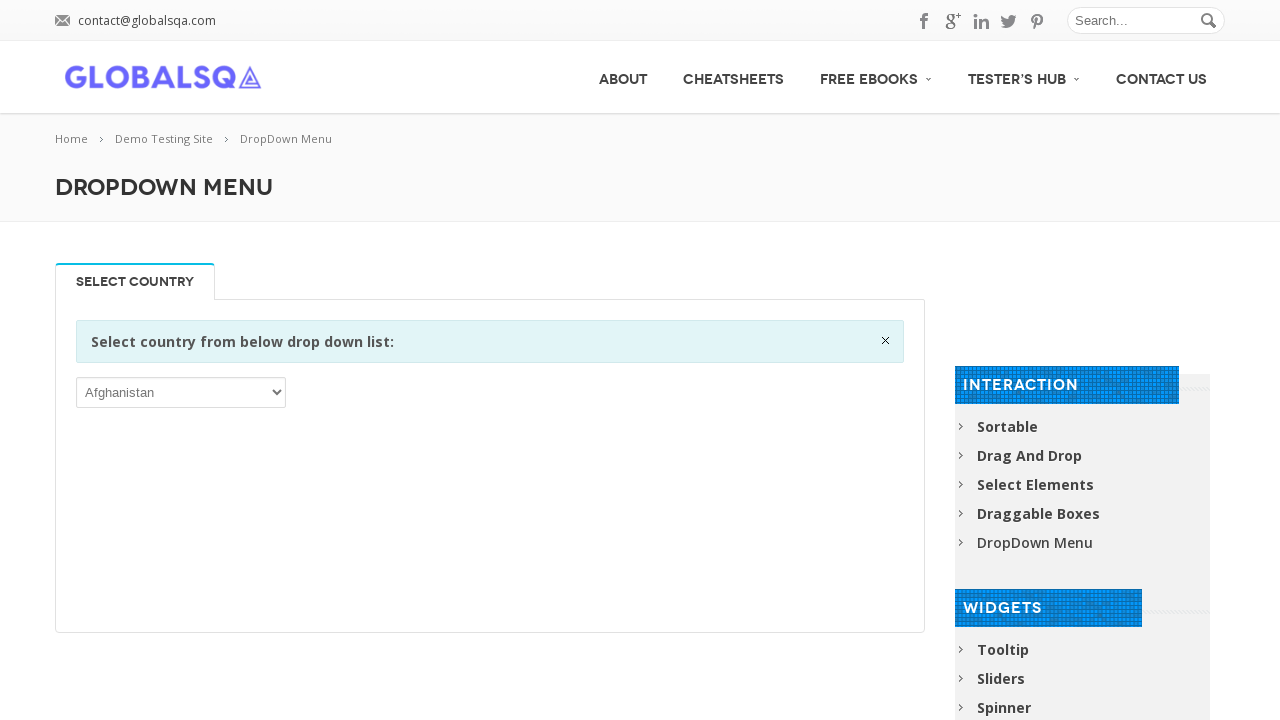

Accessed option text content: Uganda
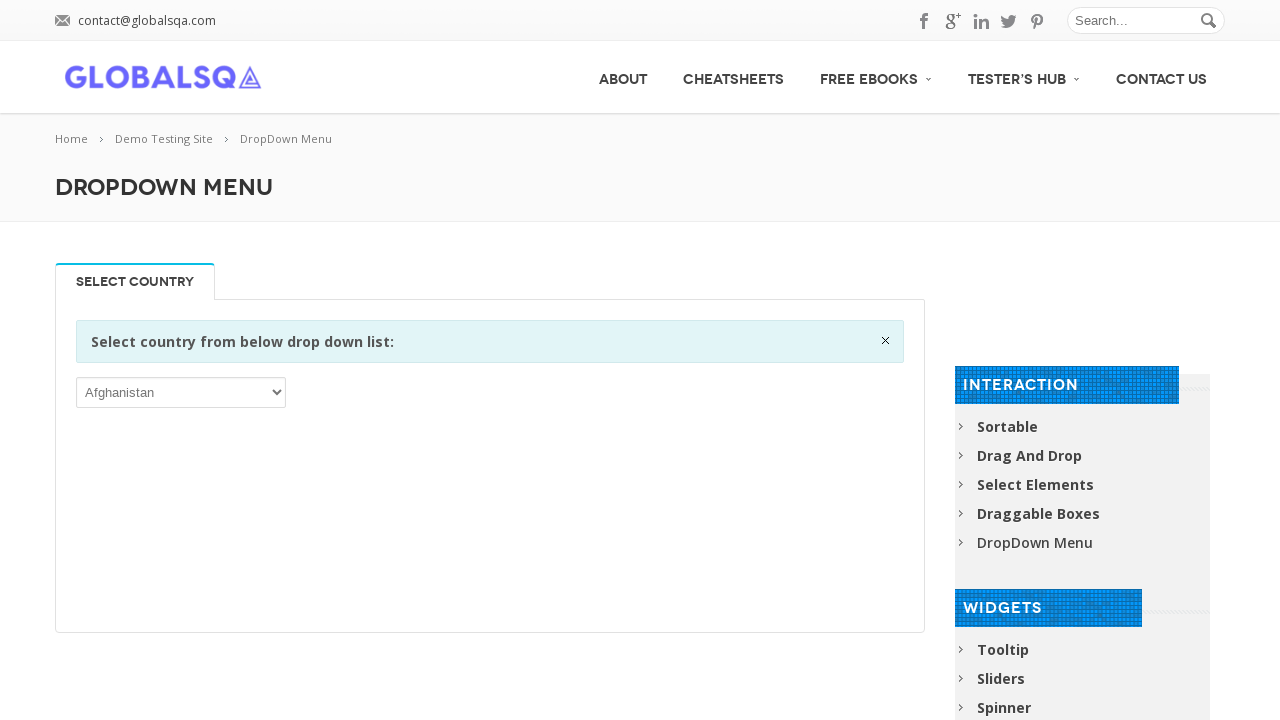

Accessed option text content: Ukraine
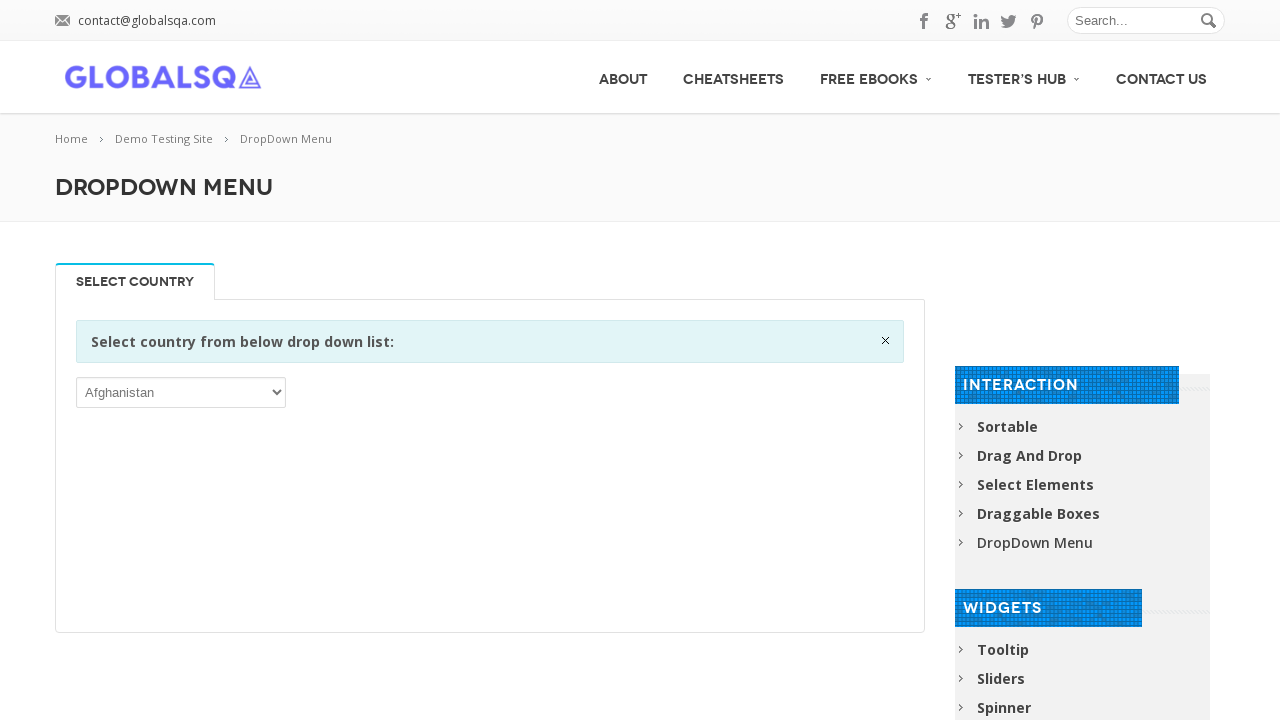

Accessed option text content: United Arab Emirates
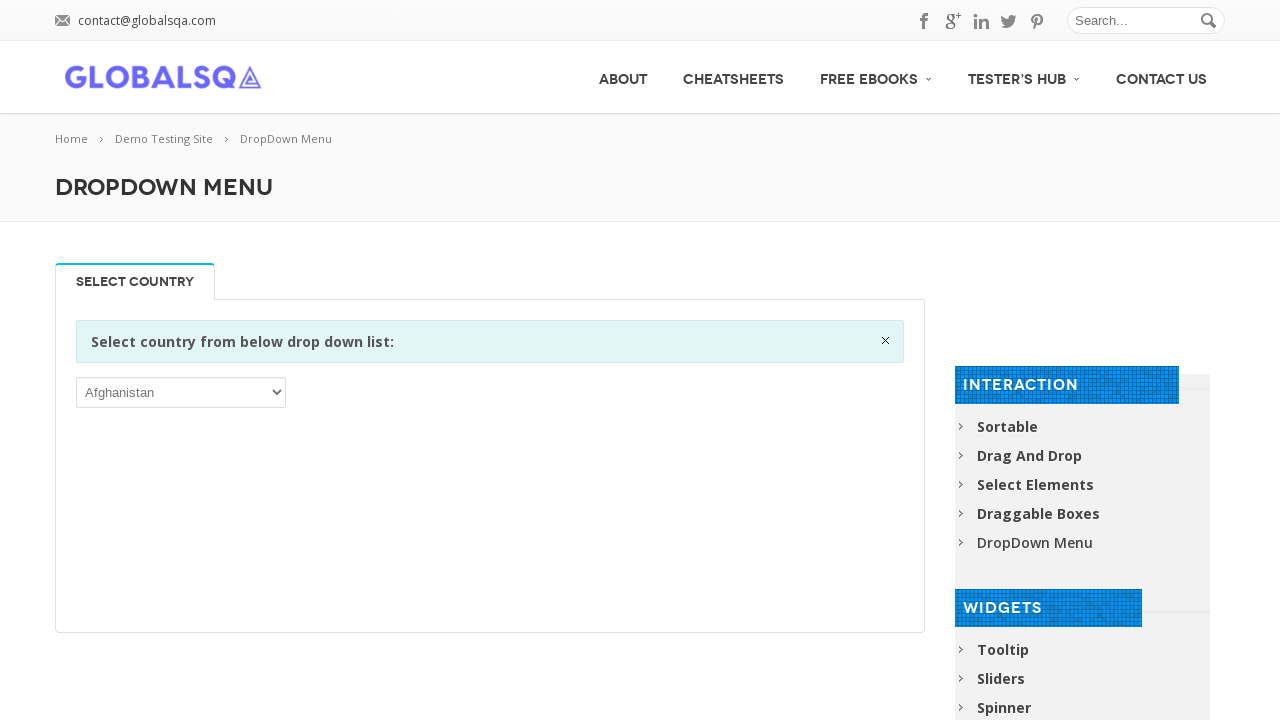

Accessed option text content: United Kingdom
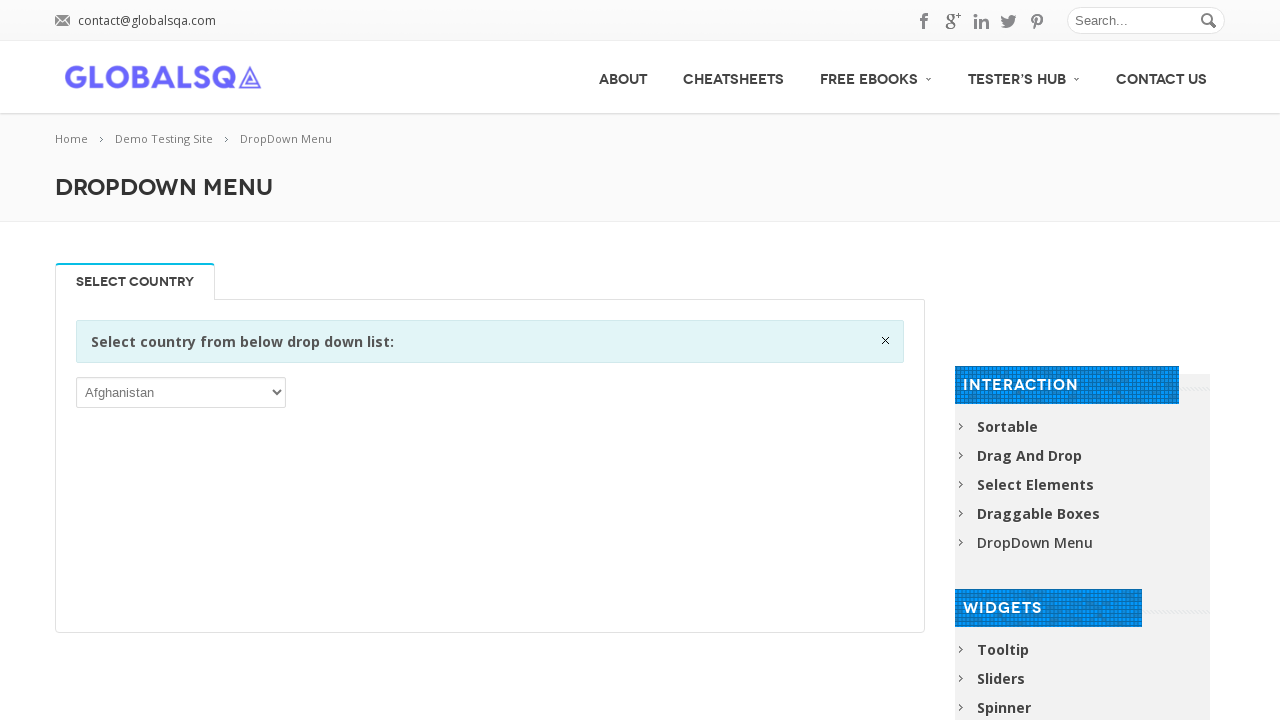

Accessed option text content: United States
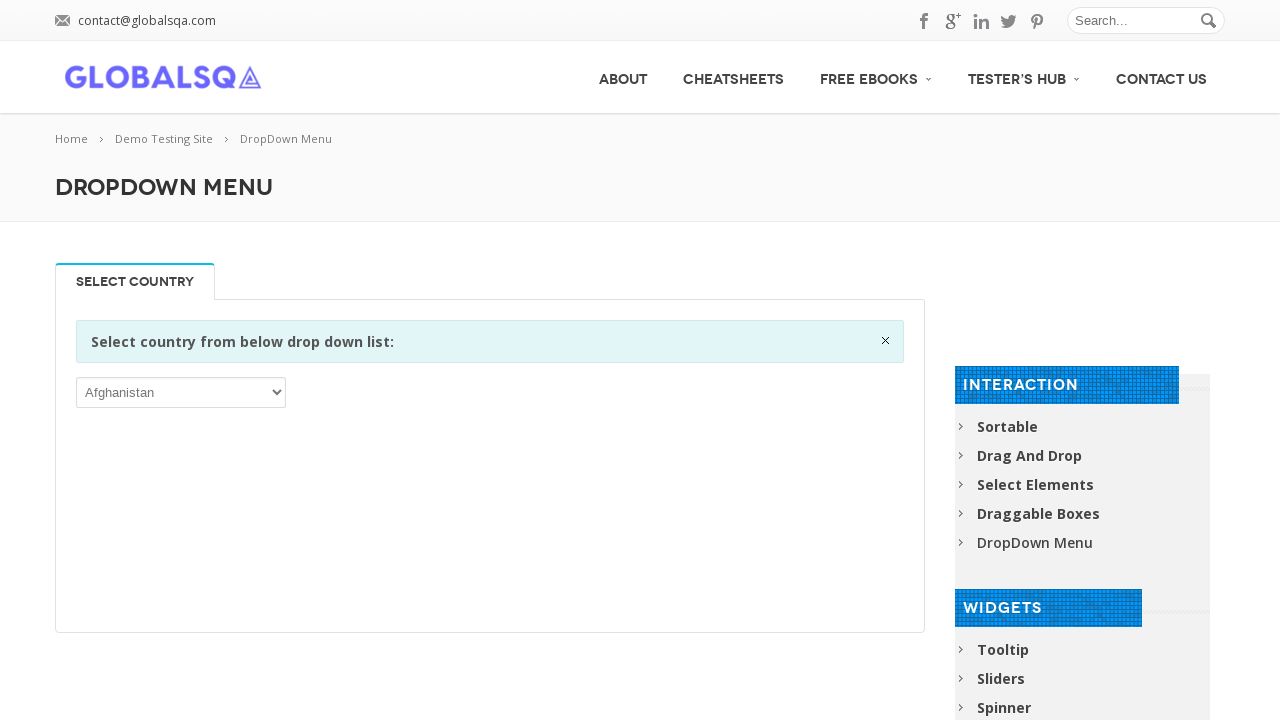

Accessed option text content: United States Minor Outlying Islands
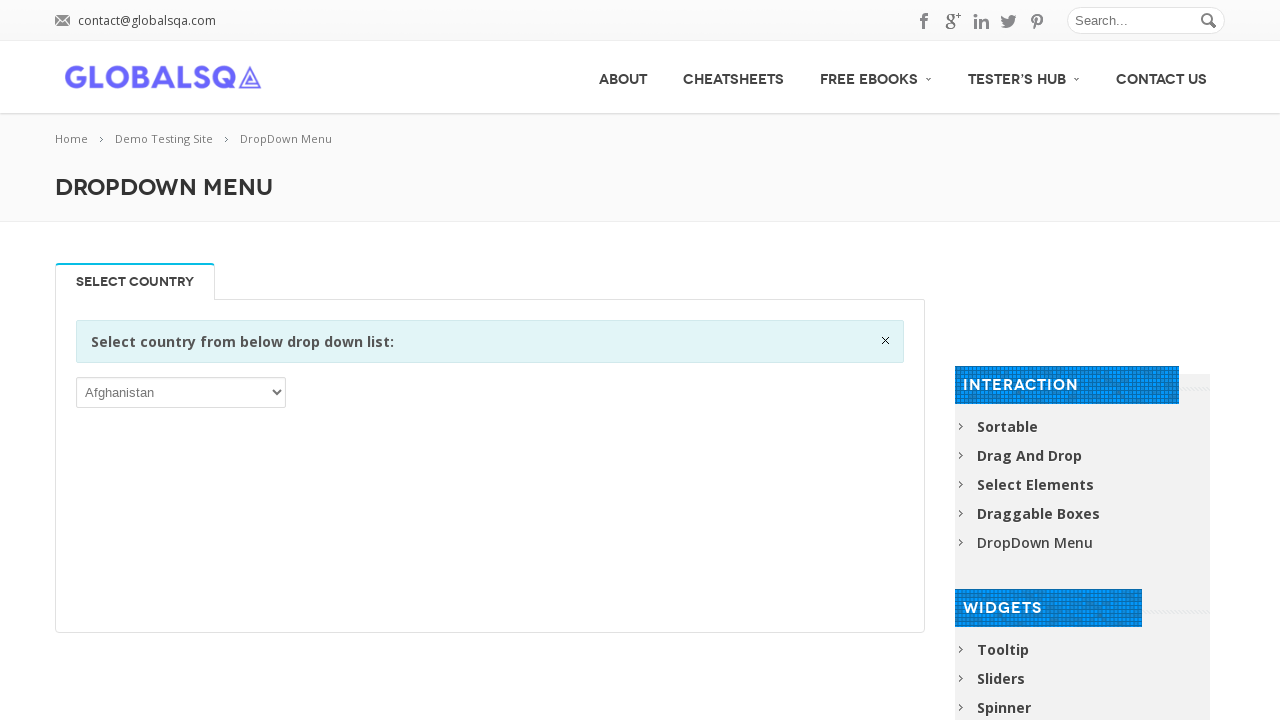

Accessed option text content: Uruguay
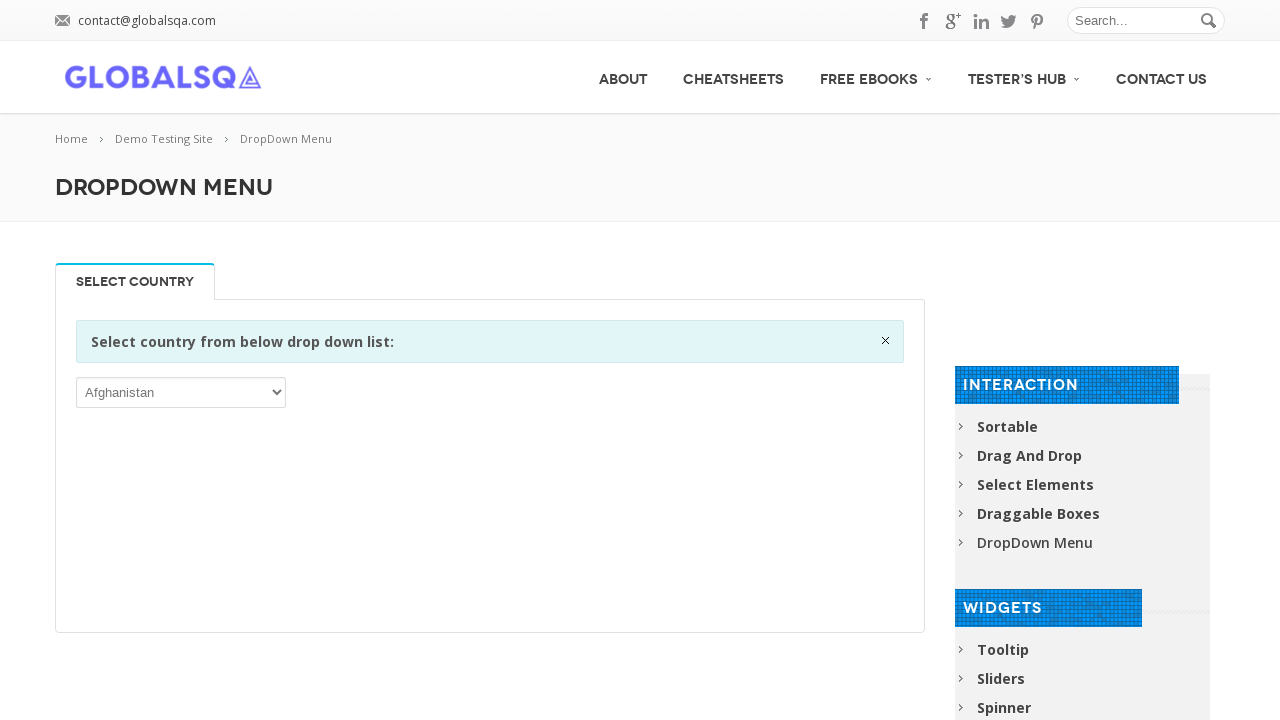

Accessed option text content: Uzbekistan
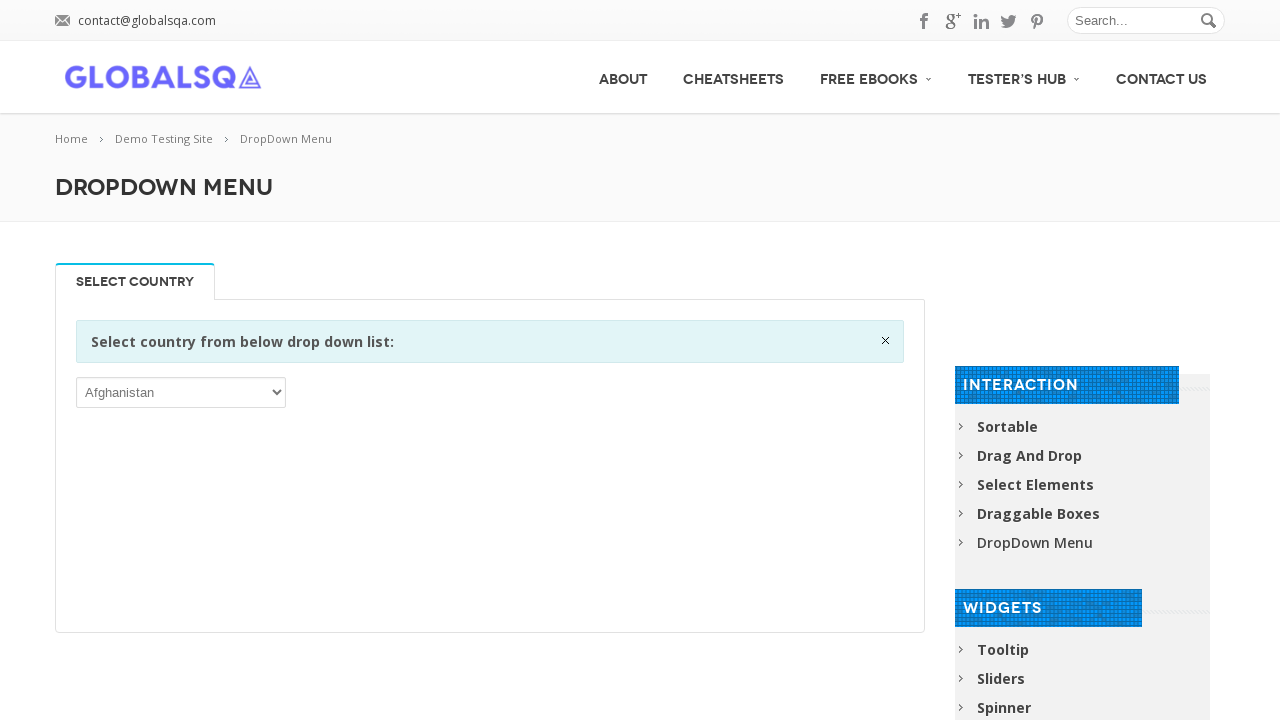

Accessed option text content: Vanuatu
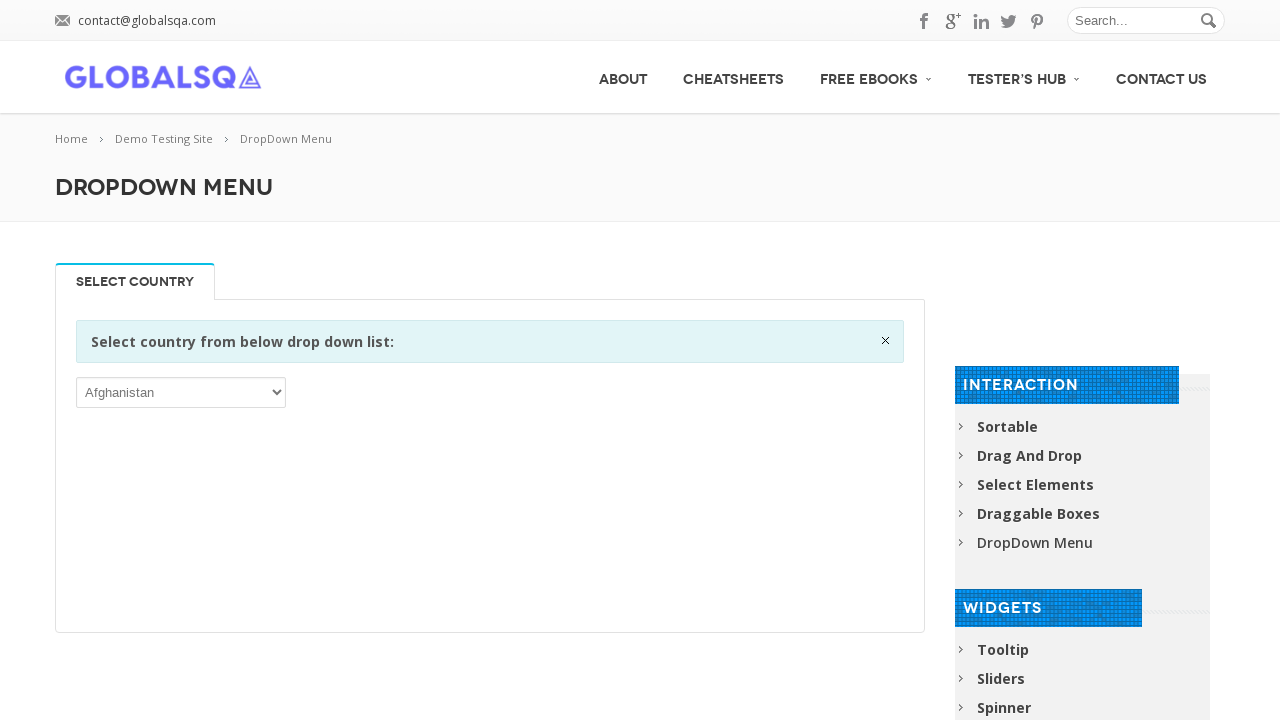

Accessed option text content: Venezuela, Bolivarian Republic of
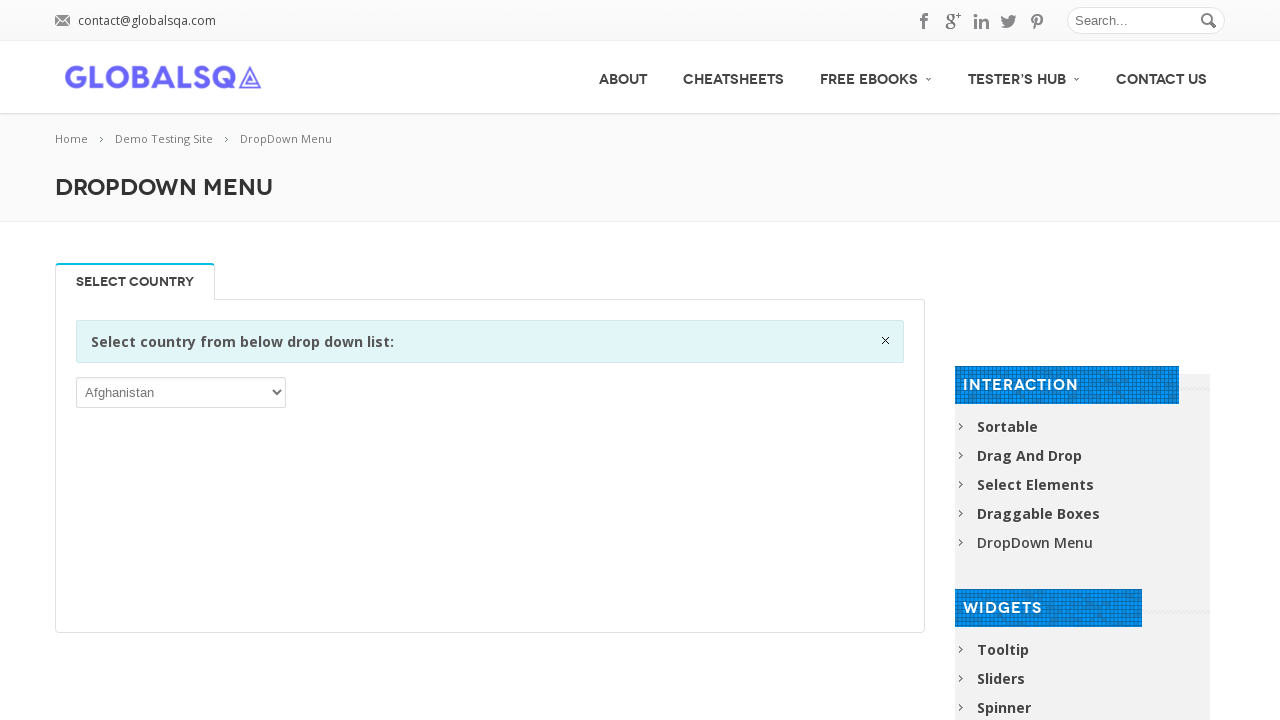

Accessed option text content: Viet Nam
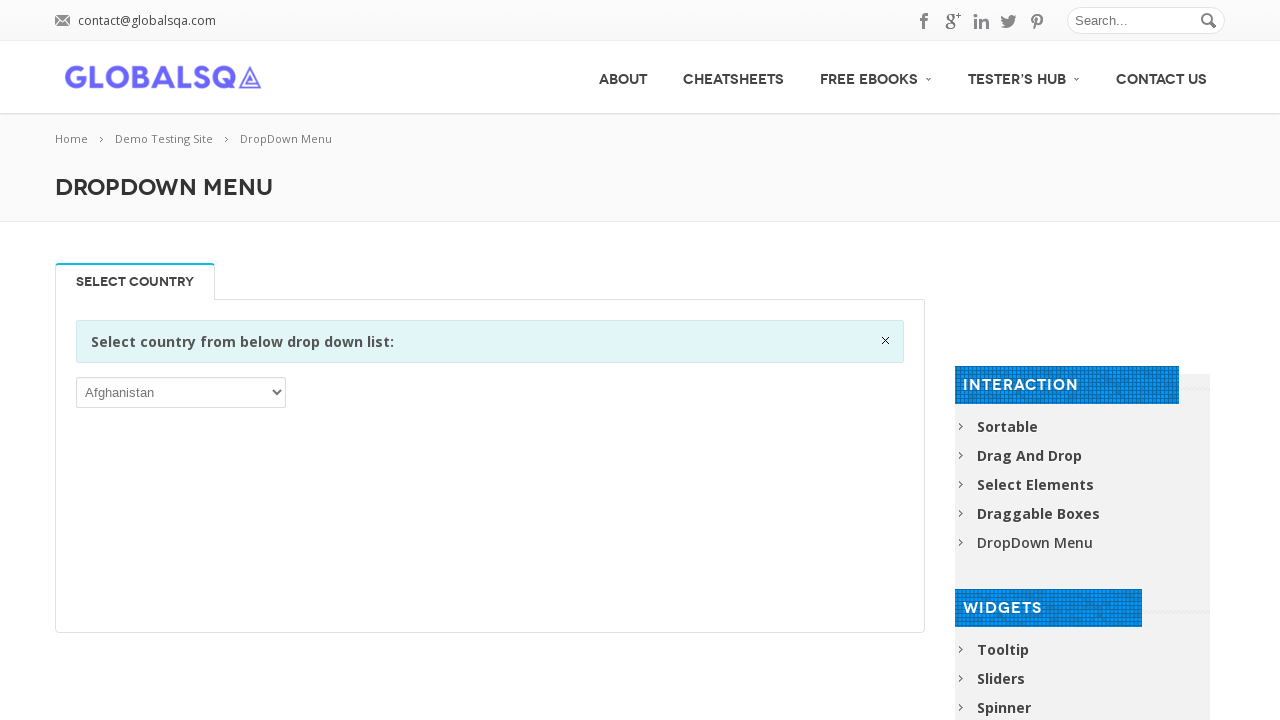

Accessed option text content: Virgin Islands, British
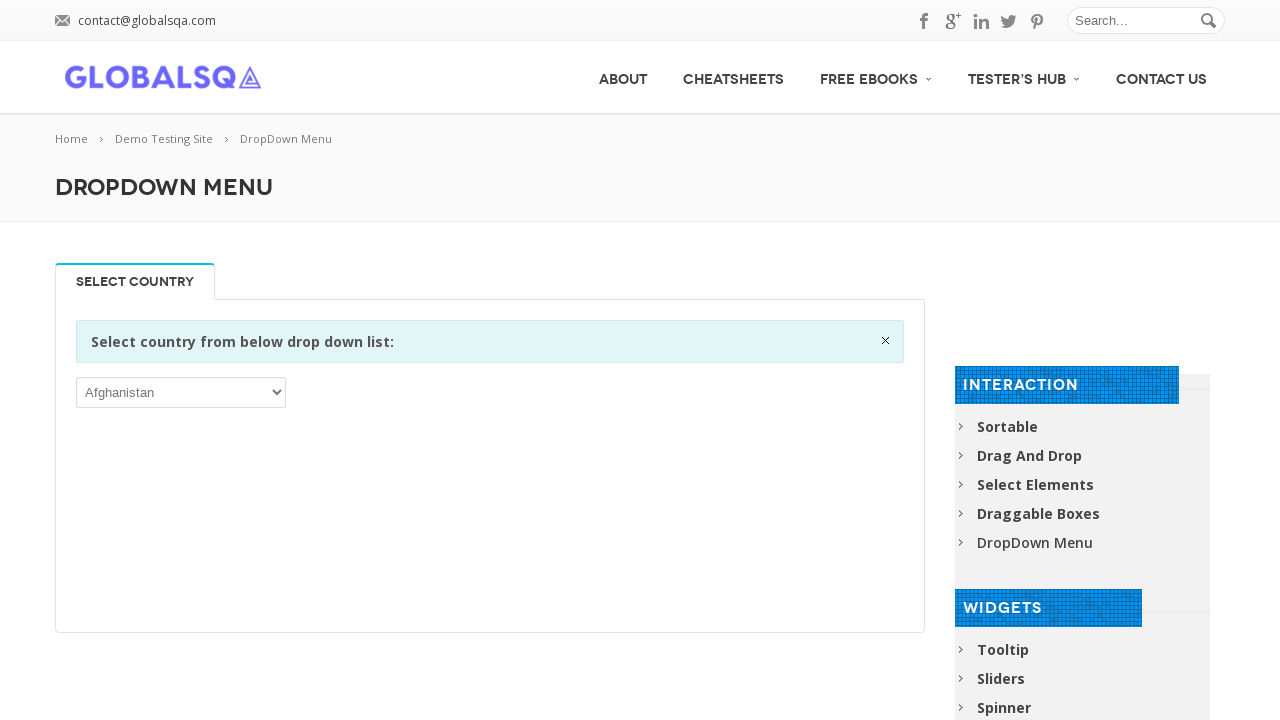

Accessed option text content: Virgin Islands, U.S.
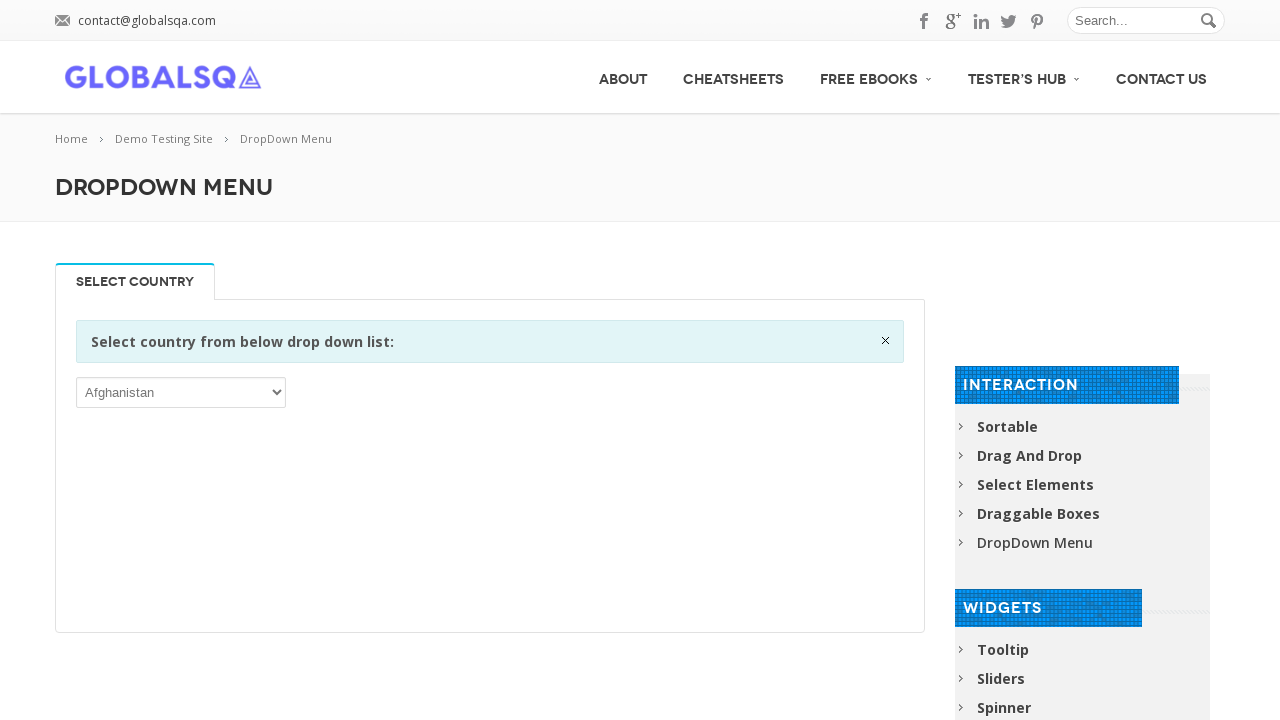

Accessed option text content: Wallis and Futuna
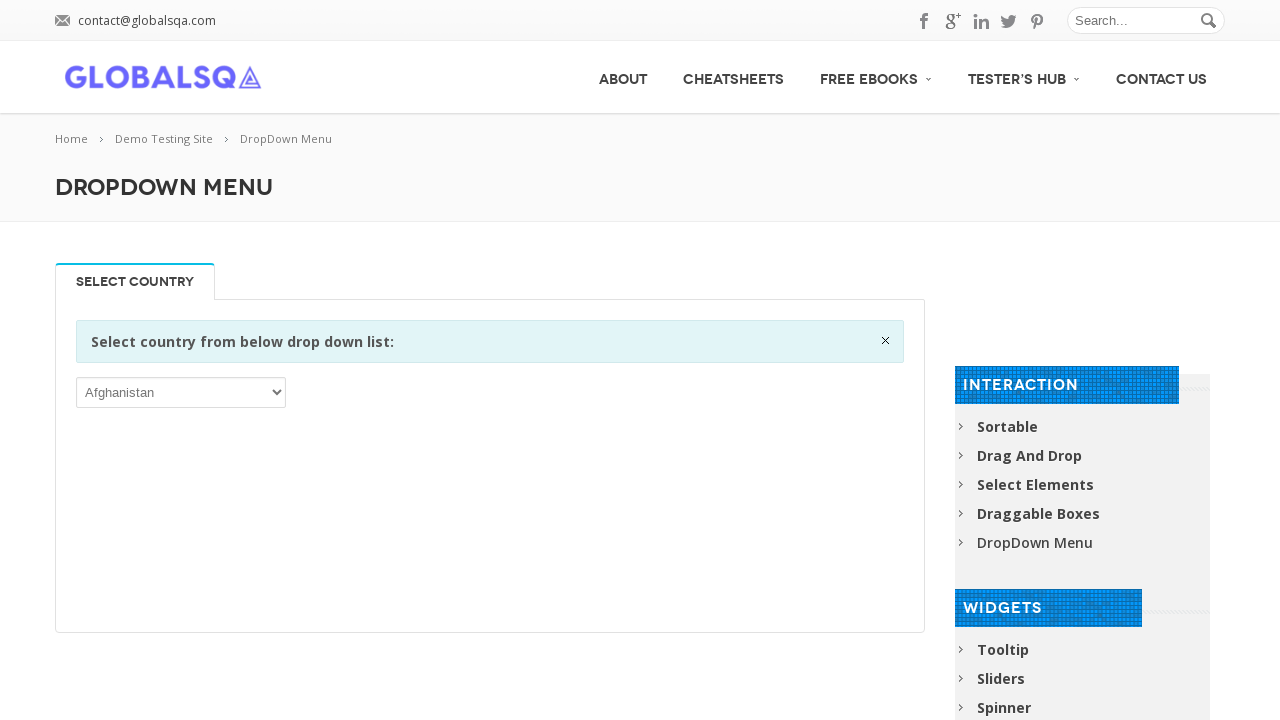

Accessed option text content: Western Sahara
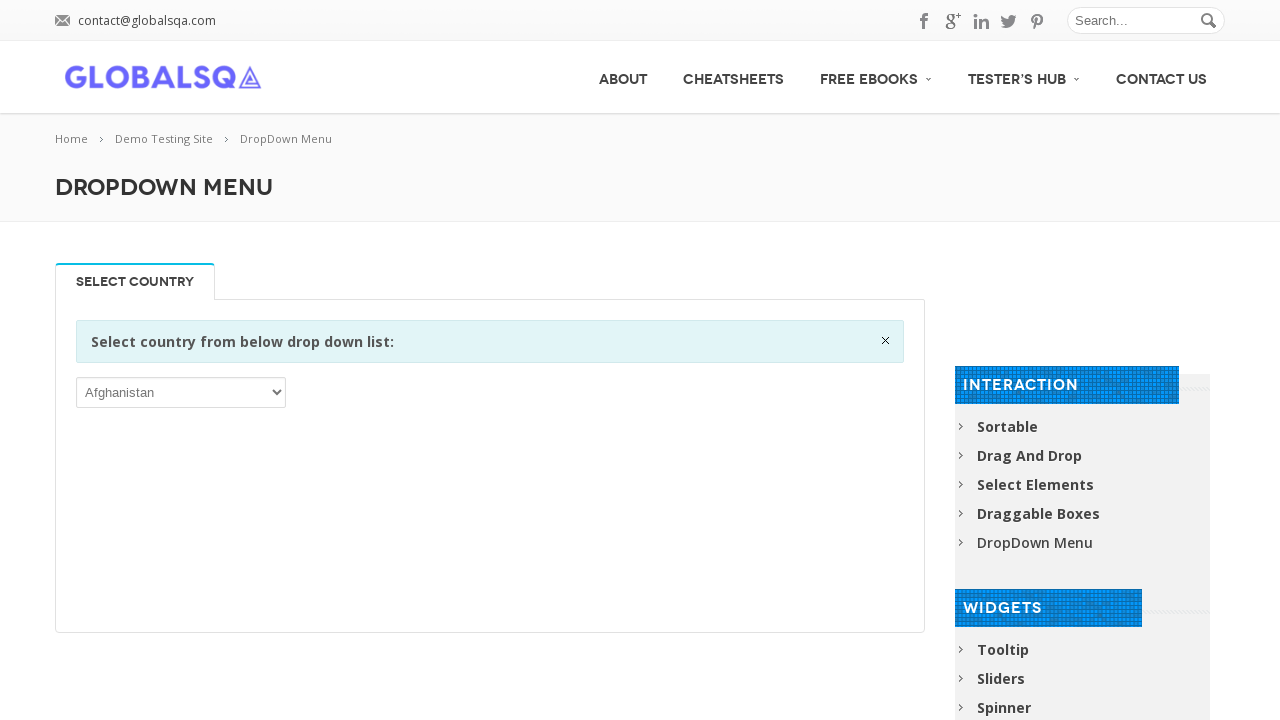

Accessed option text content: Yemen
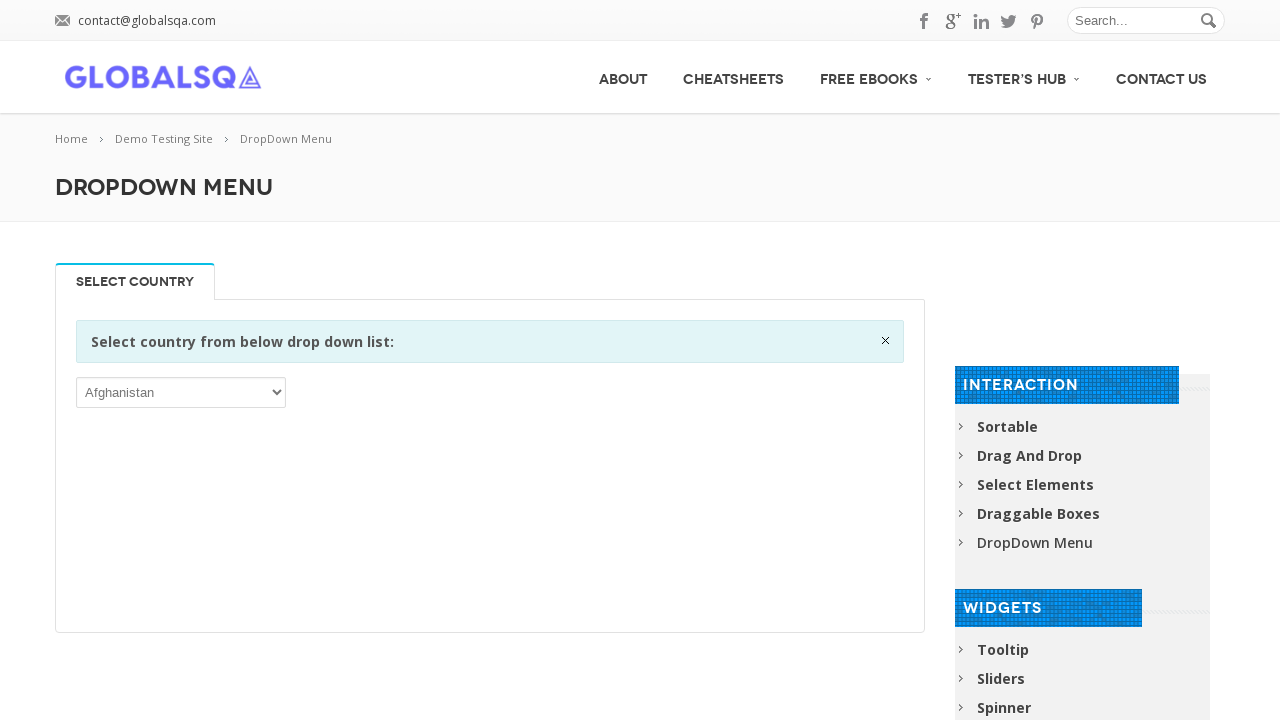

Accessed option text content: Zambia
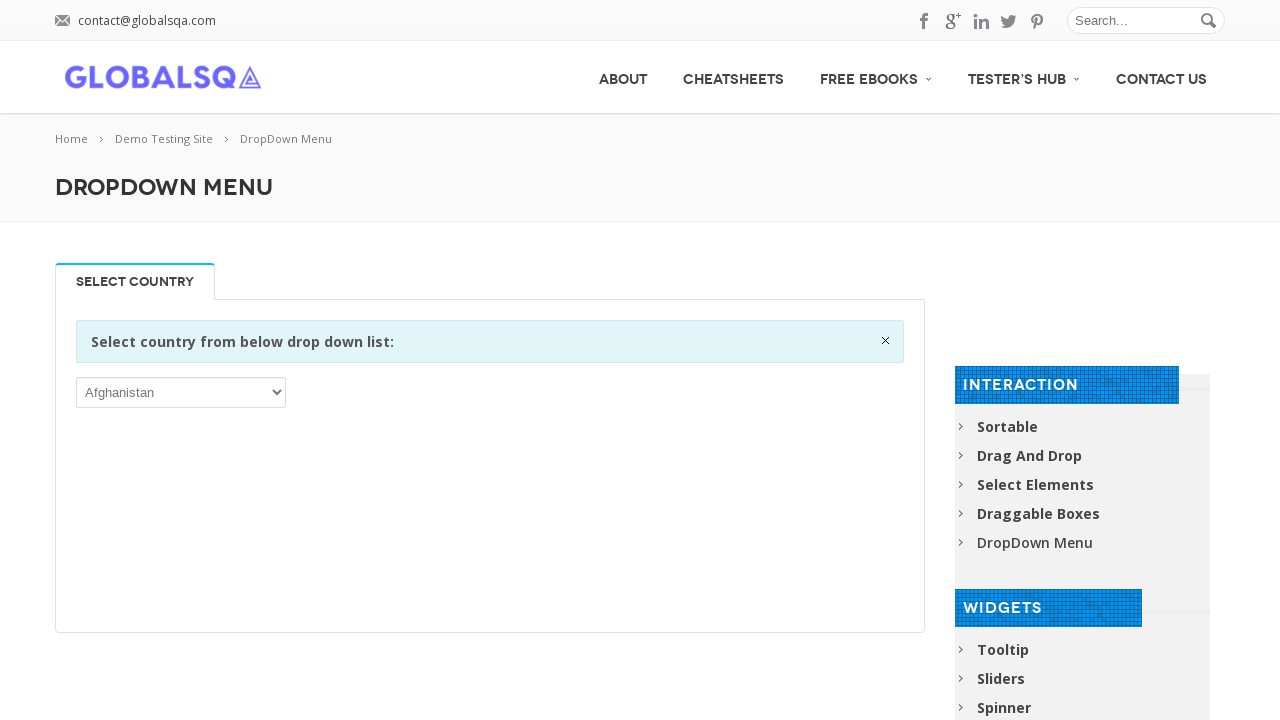

Accessed option text content: Zimbabwe
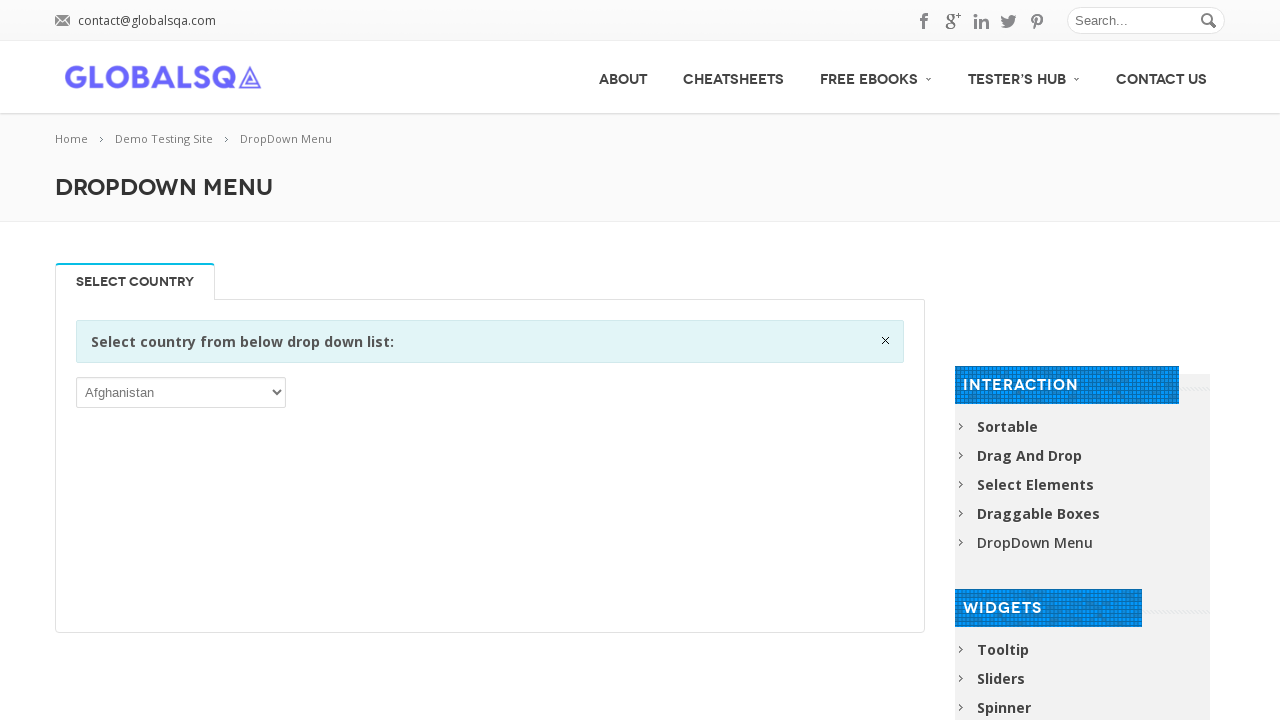

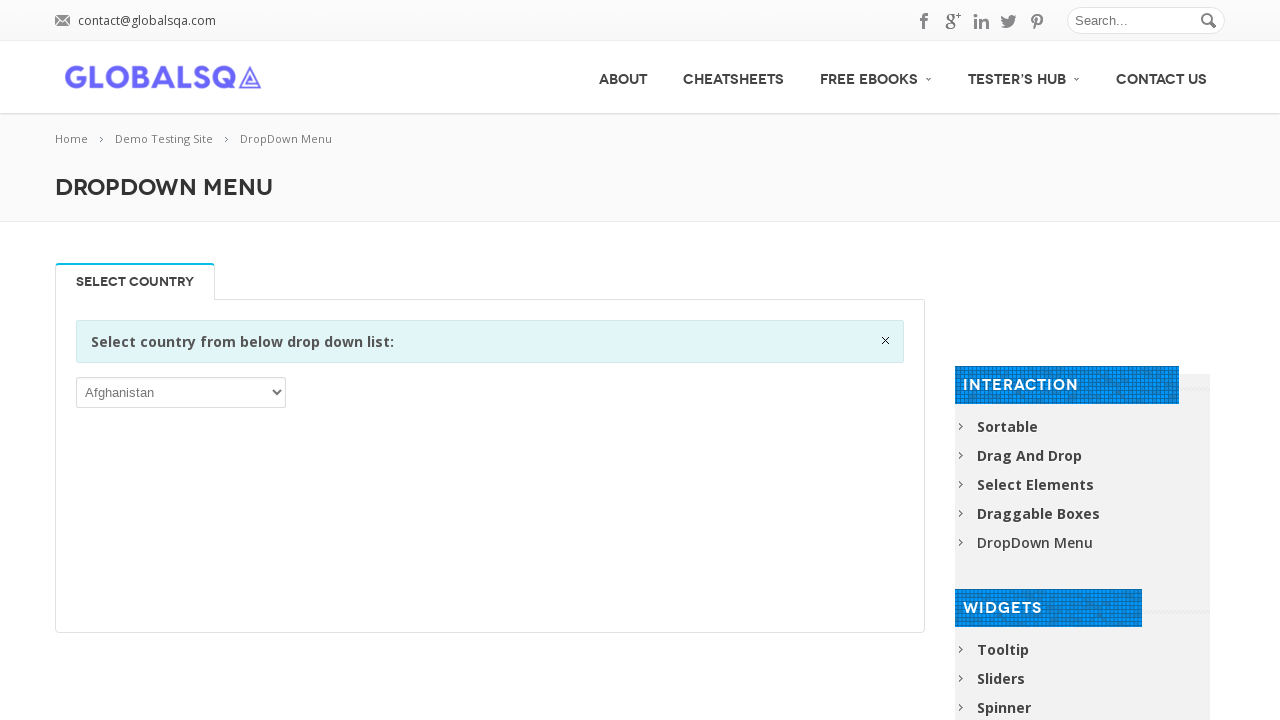